Tests the DataTables example table by clicking on each row to expand it and then clicking again to collapse it, demonstrating the expandable row functionality.

Starting URL: https://datatables.net

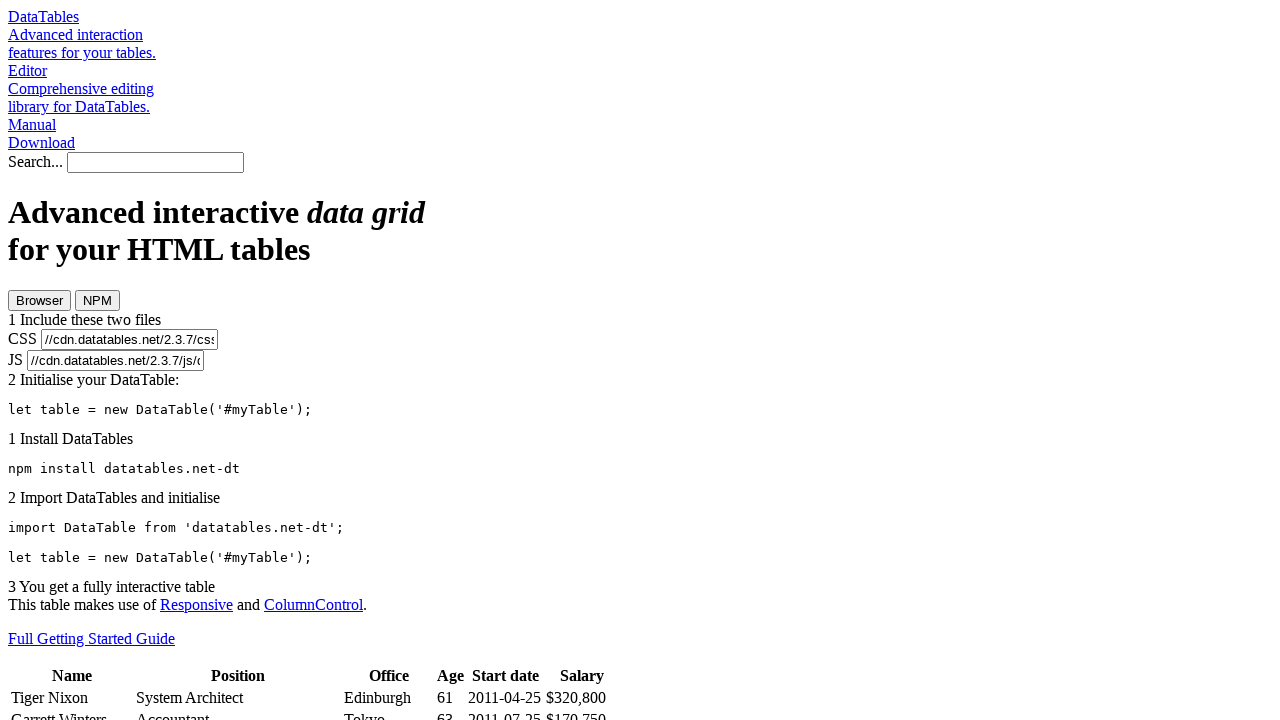

Waited for DataTables example table to load
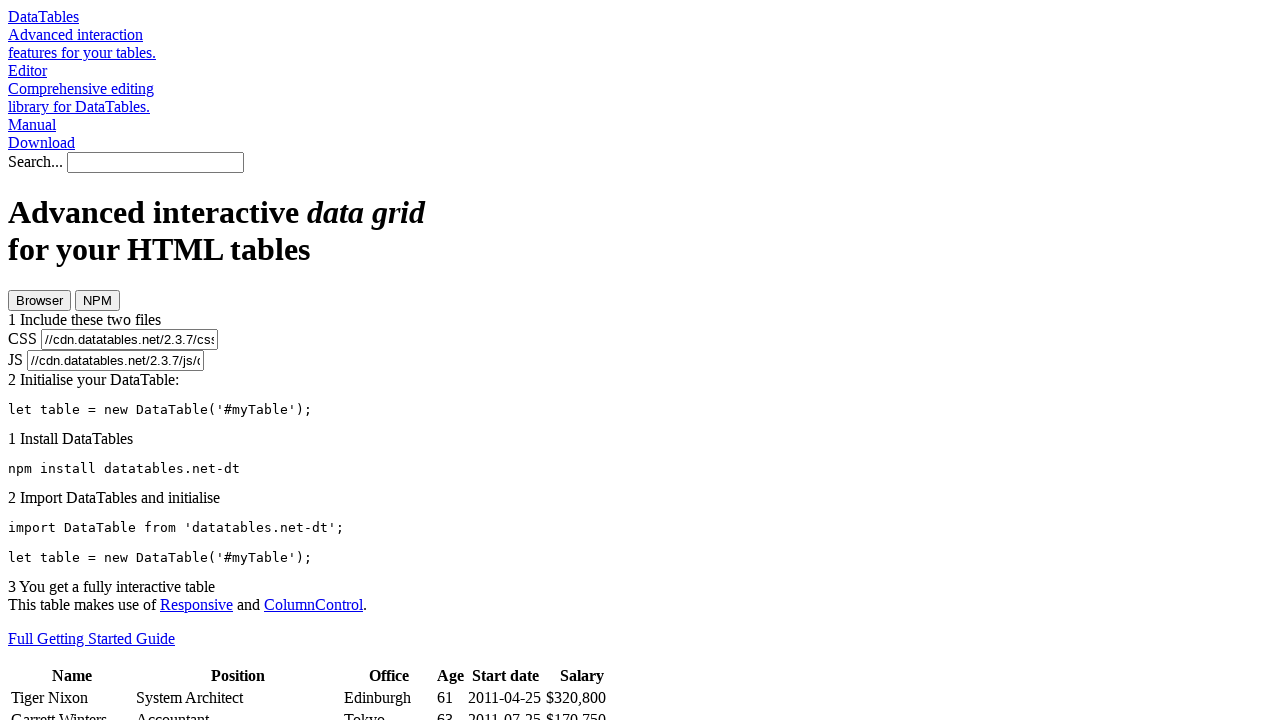

Located all rows in the table body
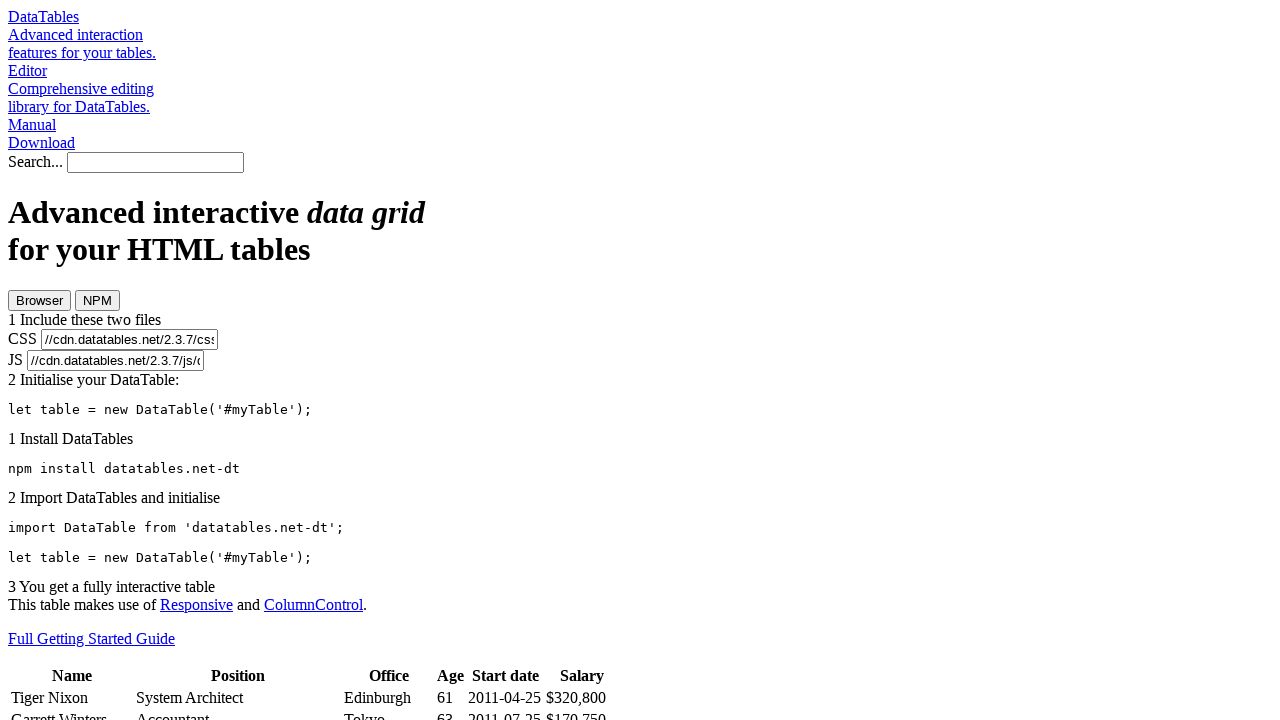

Found 57 rows in the table
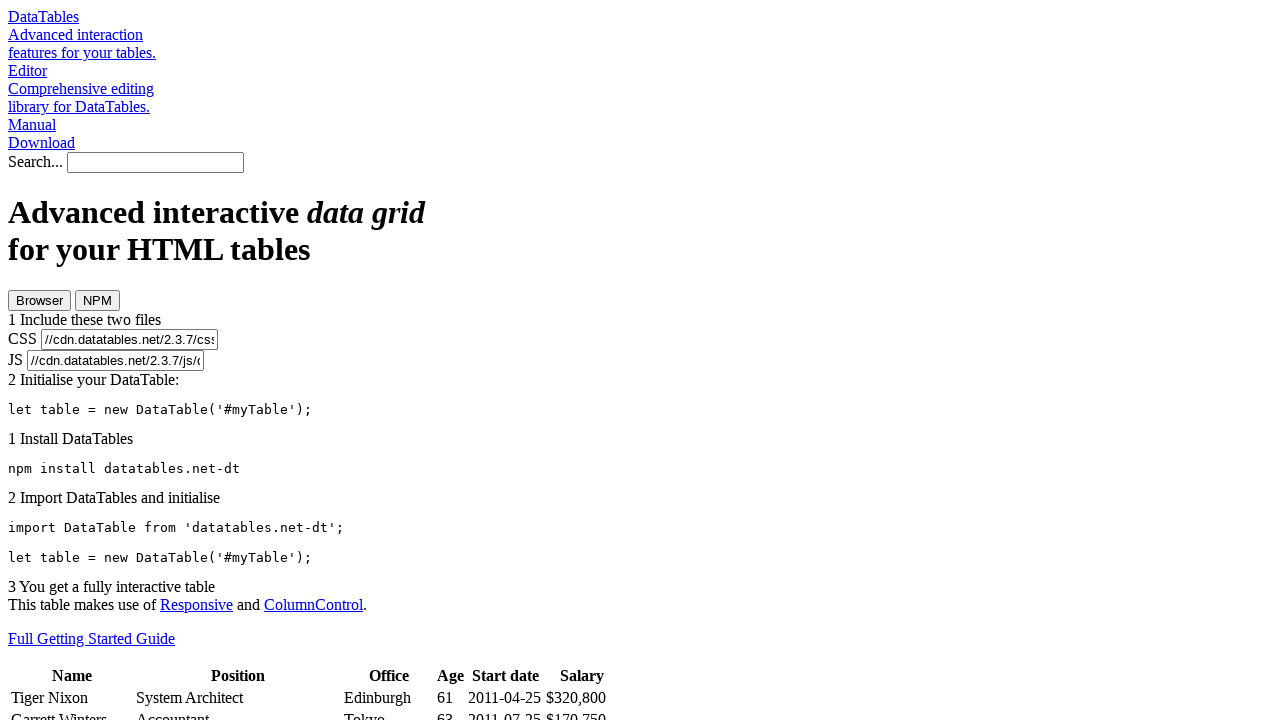

Clicked on row 1 first cell to expand it at (72, 698) on //table[@id='example']/tbody/tr[1]/td[1]
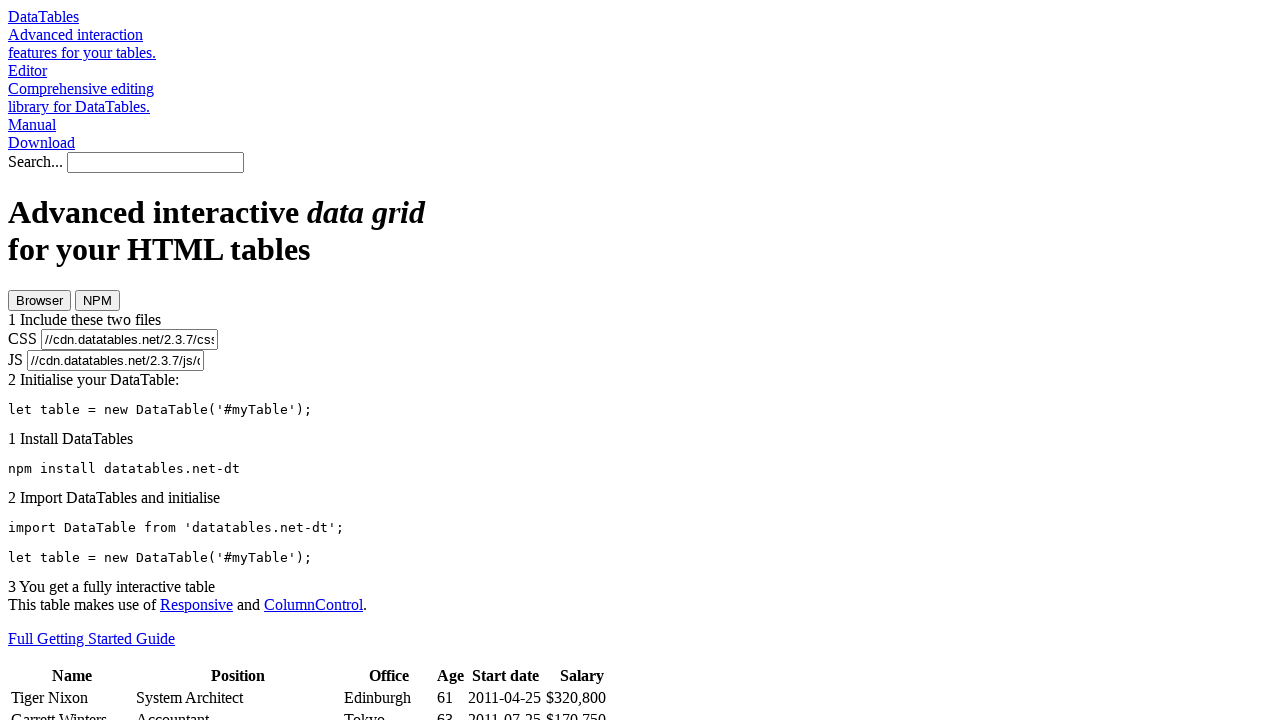

Waited 500ms for row 1 expansion animation
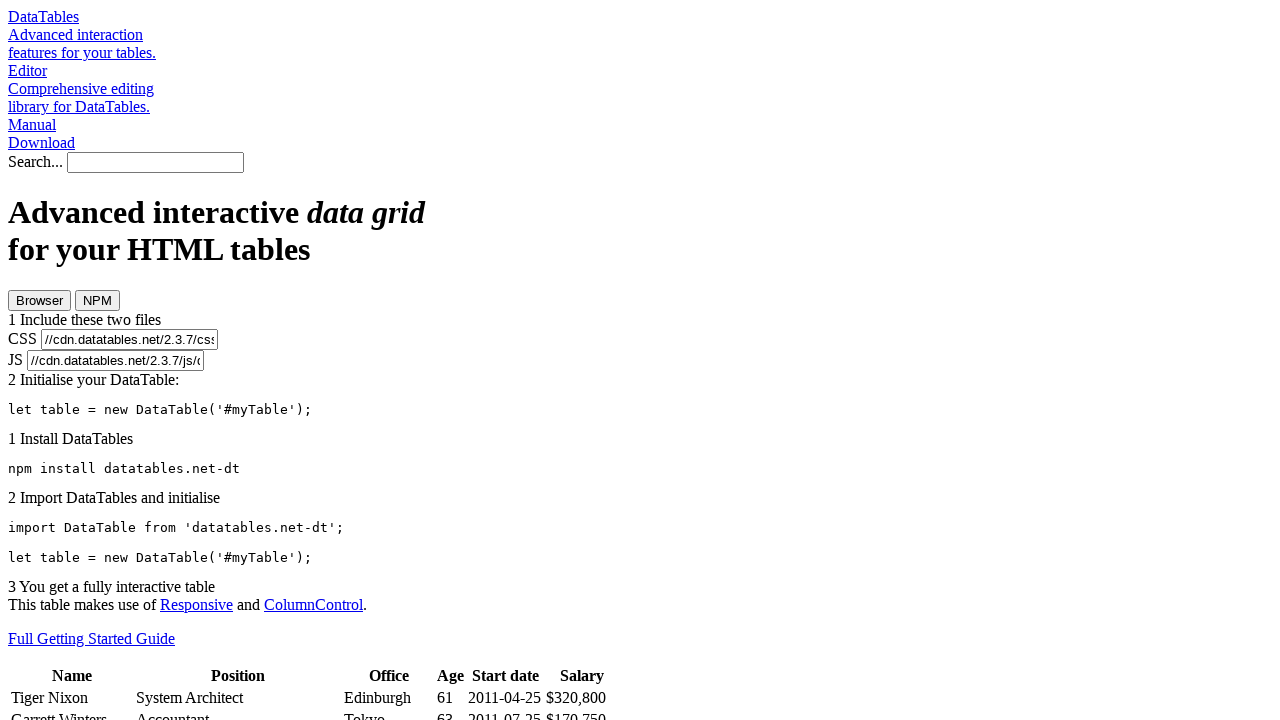

Clicked on row 1 first cell again to collapse it at (72, 698) on //table[@id='example']/tbody/tr[1]/td[1]
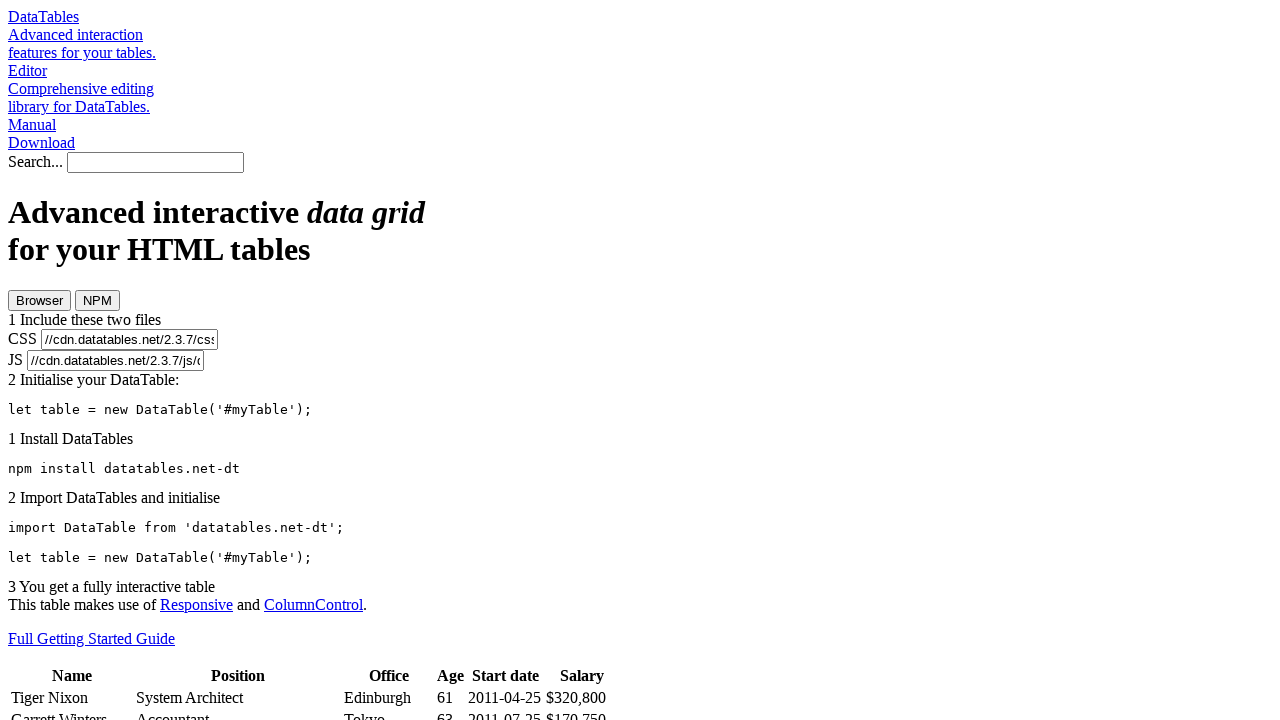

Waited 300ms before processing next row
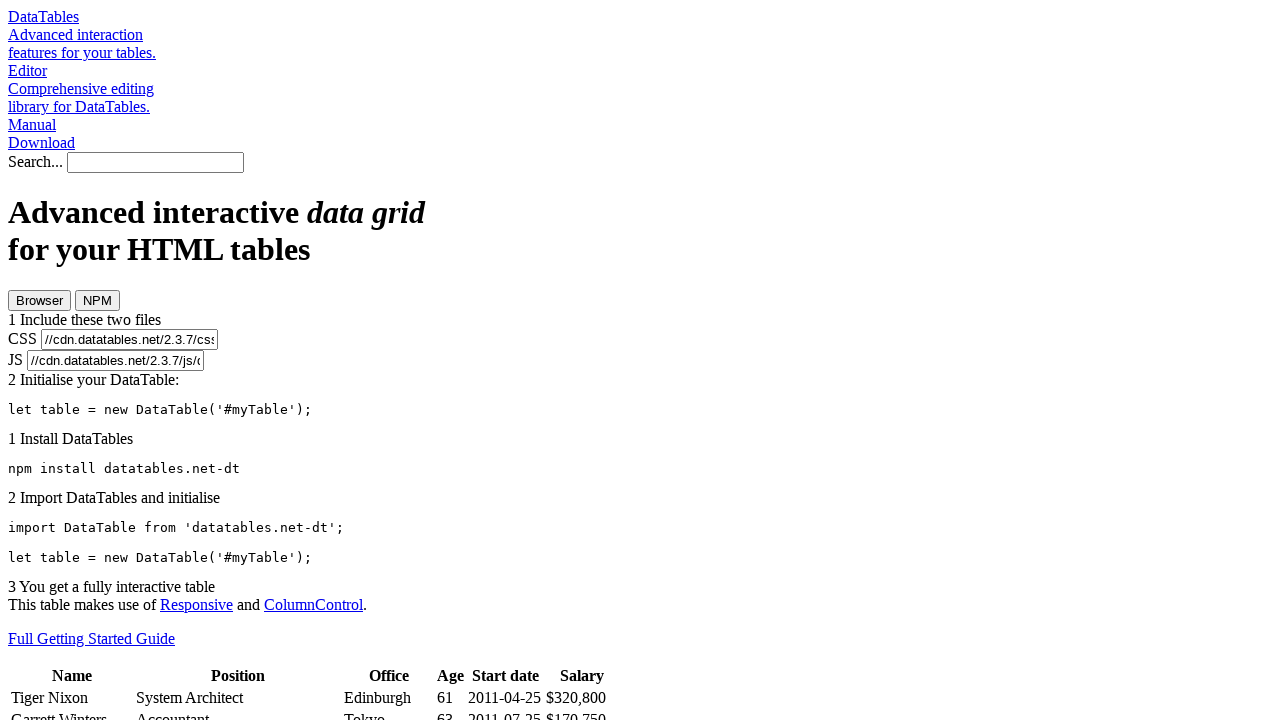

Clicked on row 2 first cell to expand it at (72, 710) on //table[@id='example']/tbody/tr[2]/td[1]
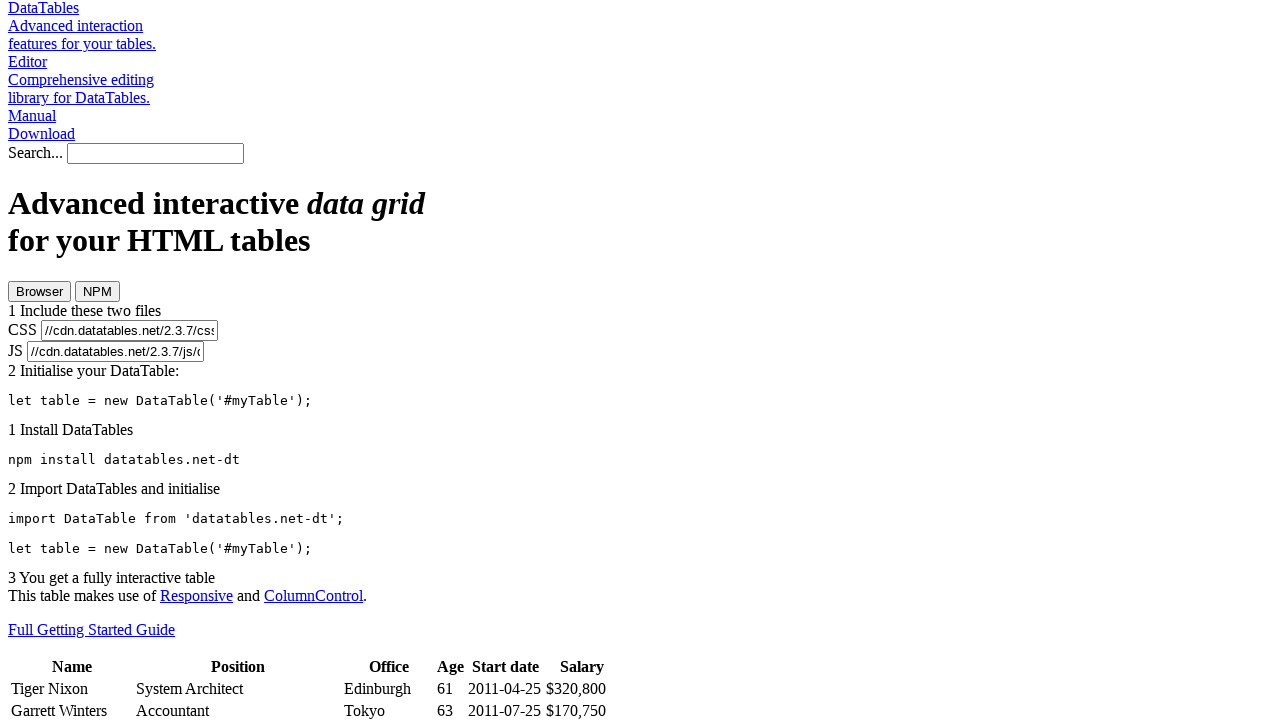

Waited 500ms for row 2 expansion animation
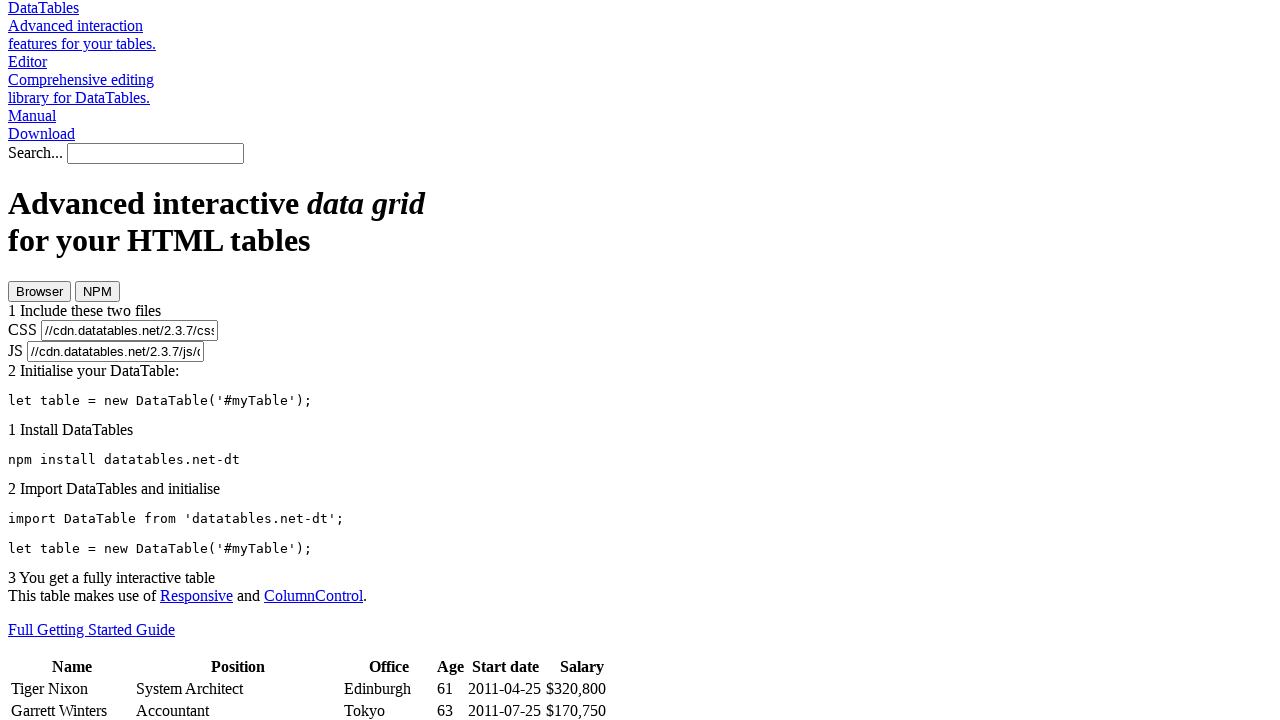

Clicked on row 2 first cell again to collapse it at (72, 710) on //table[@id='example']/tbody/tr[2]/td[1]
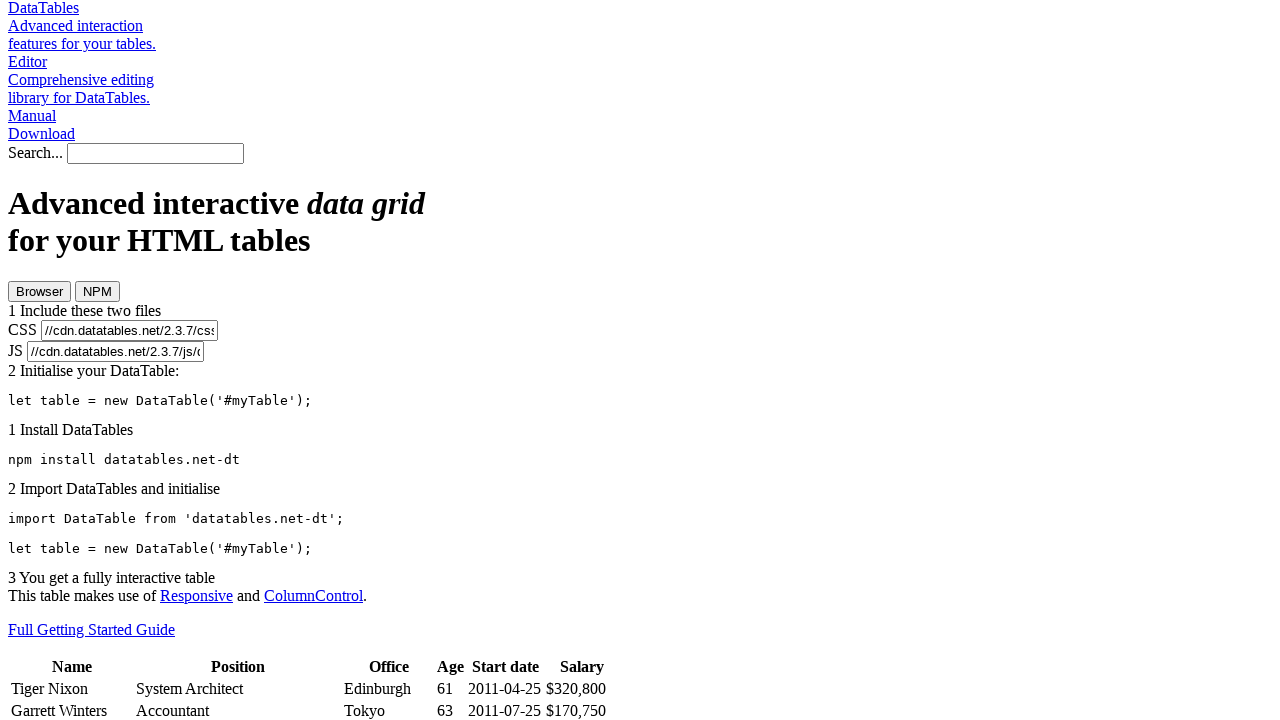

Waited 300ms before processing next row
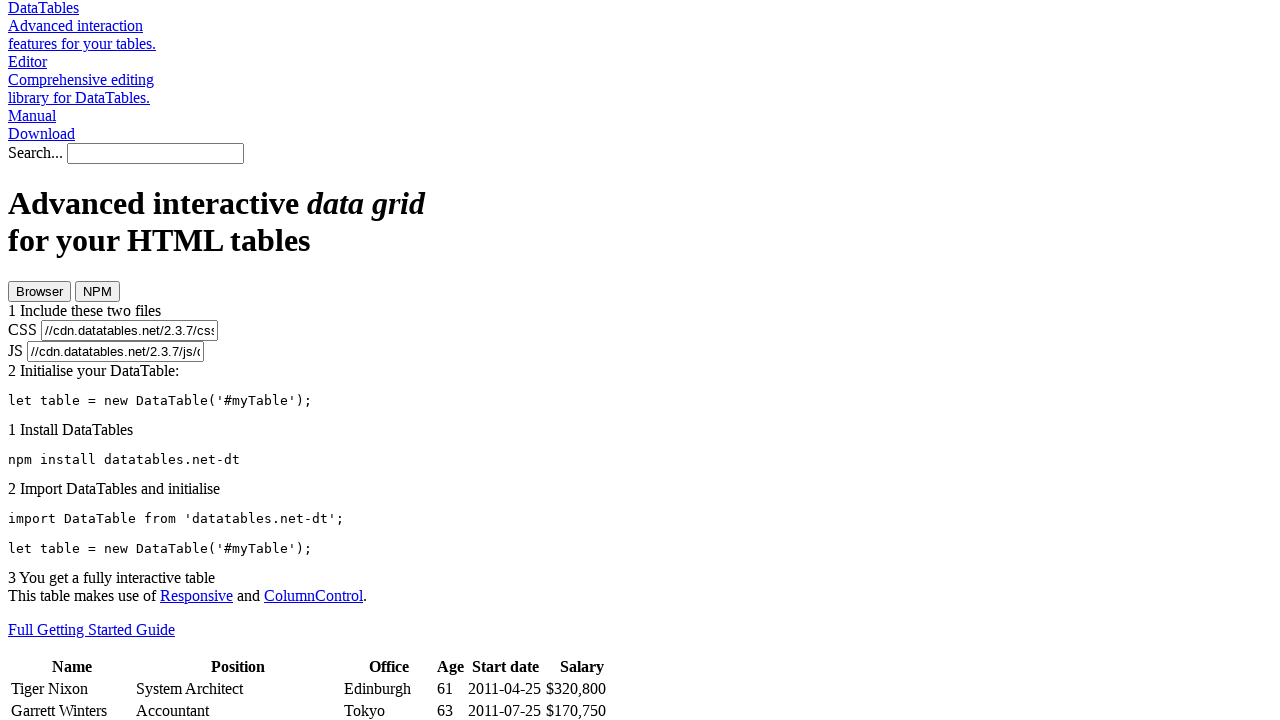

Clicked on row 3 first cell to expand it at (72, 361) on //table[@id='example']/tbody/tr[3]/td[1]
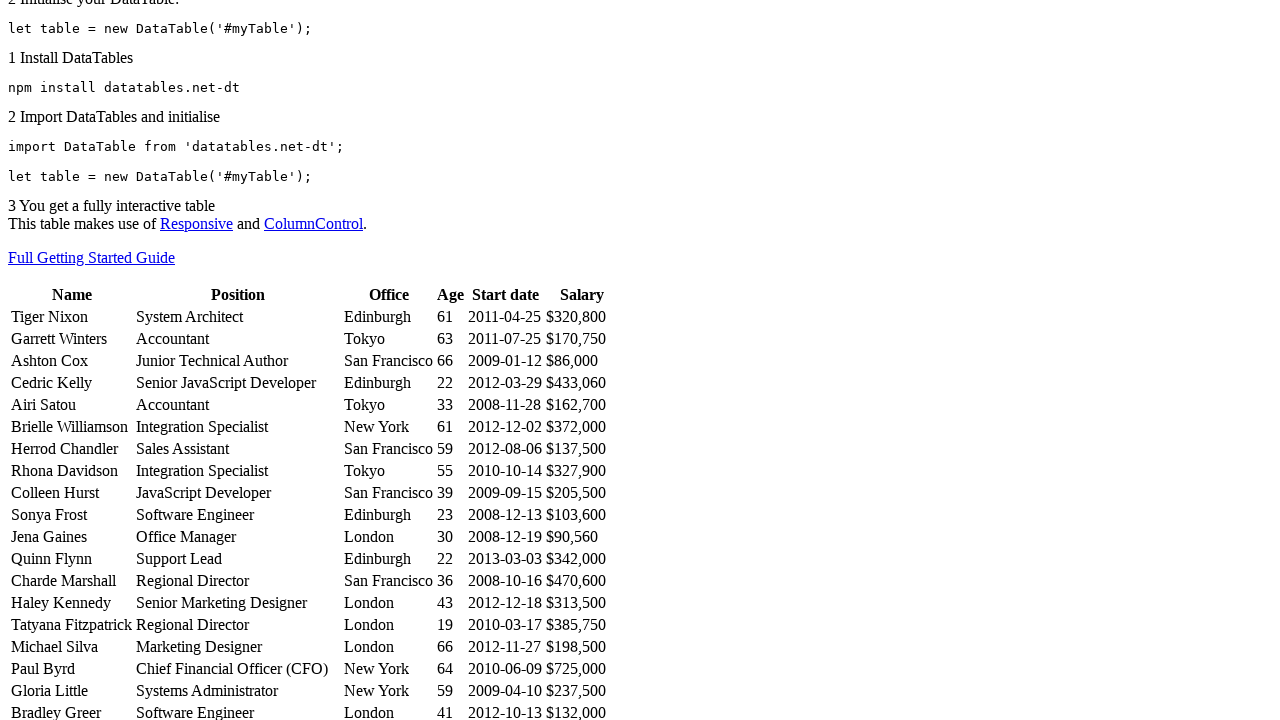

Waited 500ms for row 3 expansion animation
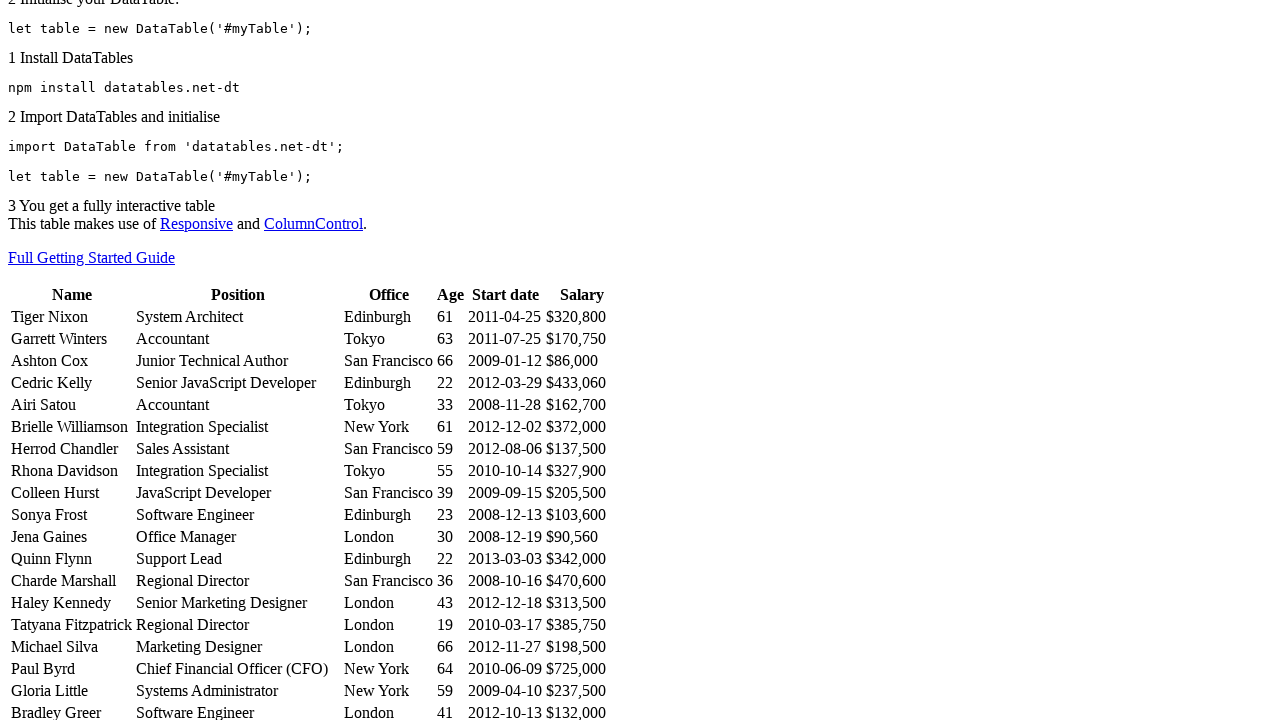

Clicked on row 3 first cell again to collapse it at (72, 361) on //table[@id='example']/tbody/tr[3]/td[1]
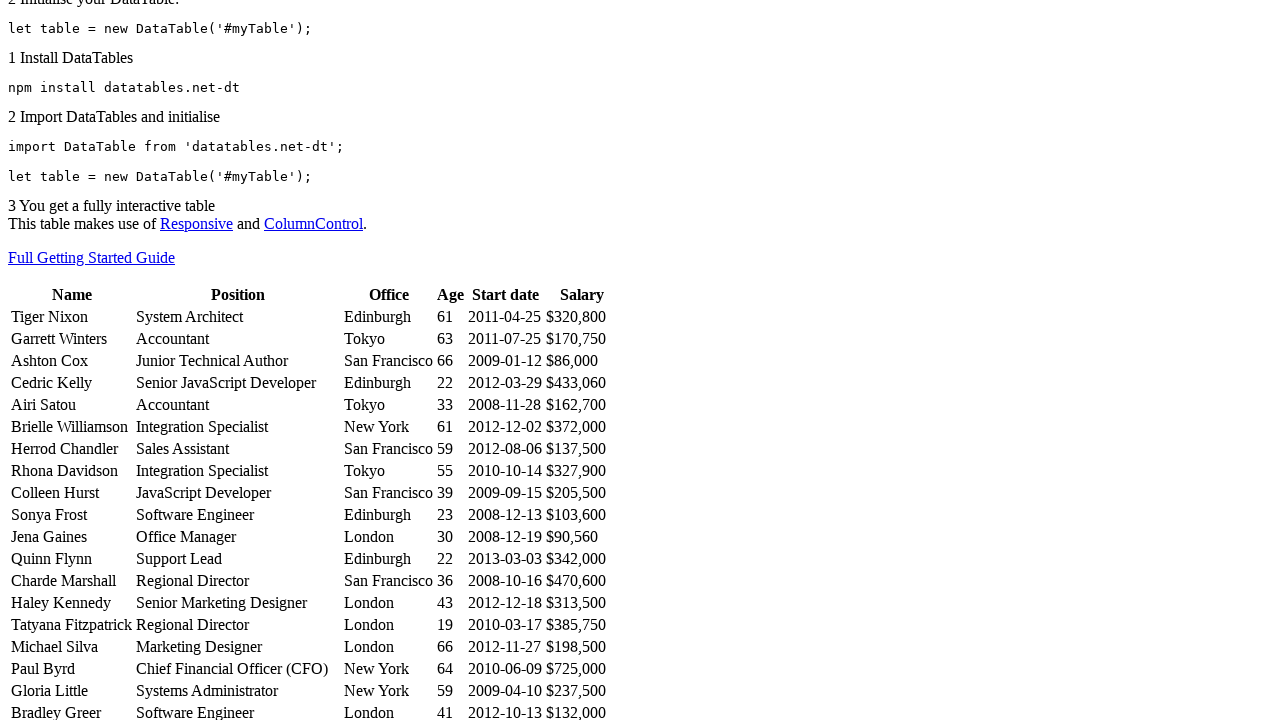

Waited 300ms before processing next row
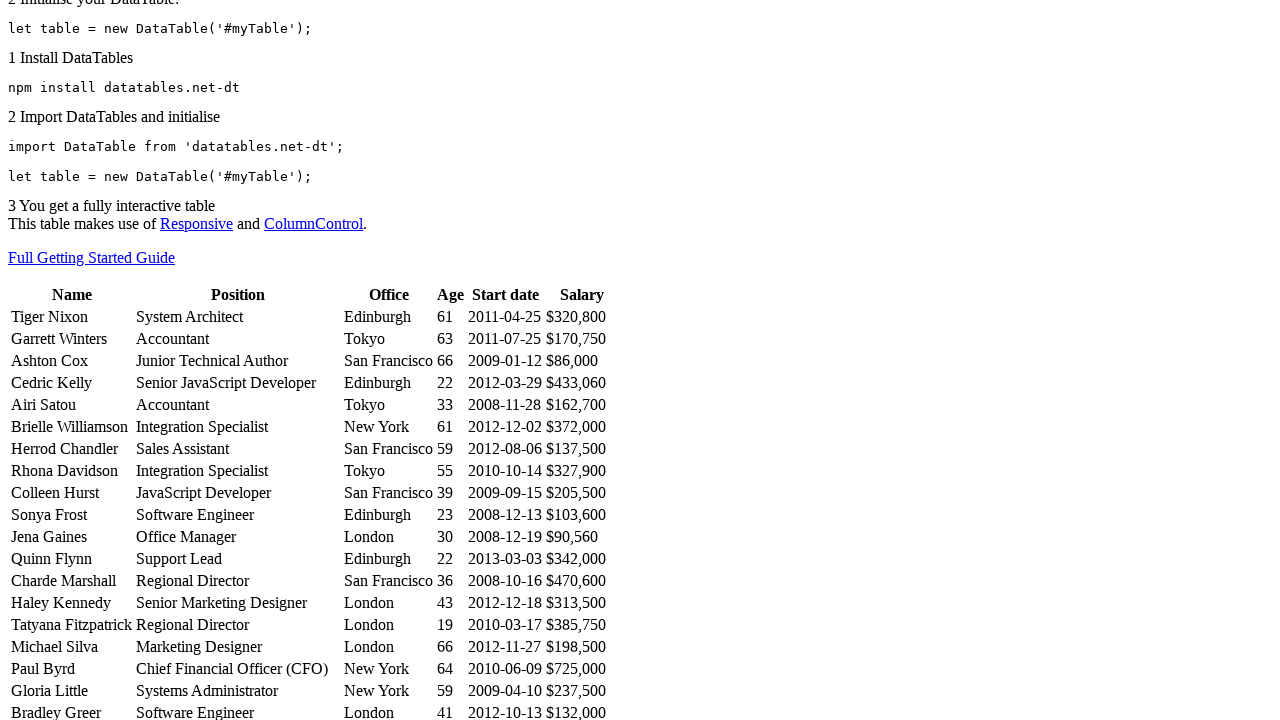

Clicked on row 4 first cell to expand it at (72, 383) on //table[@id='example']/tbody/tr[4]/td[1]
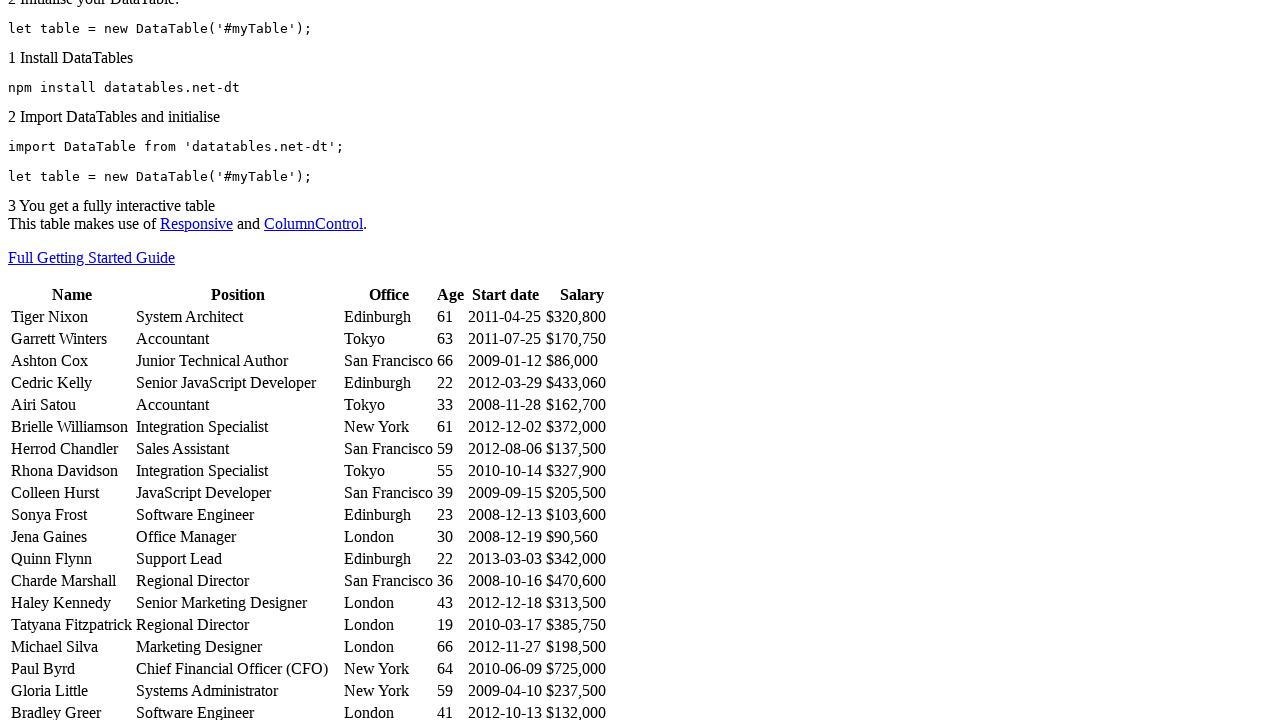

Waited 500ms for row 4 expansion animation
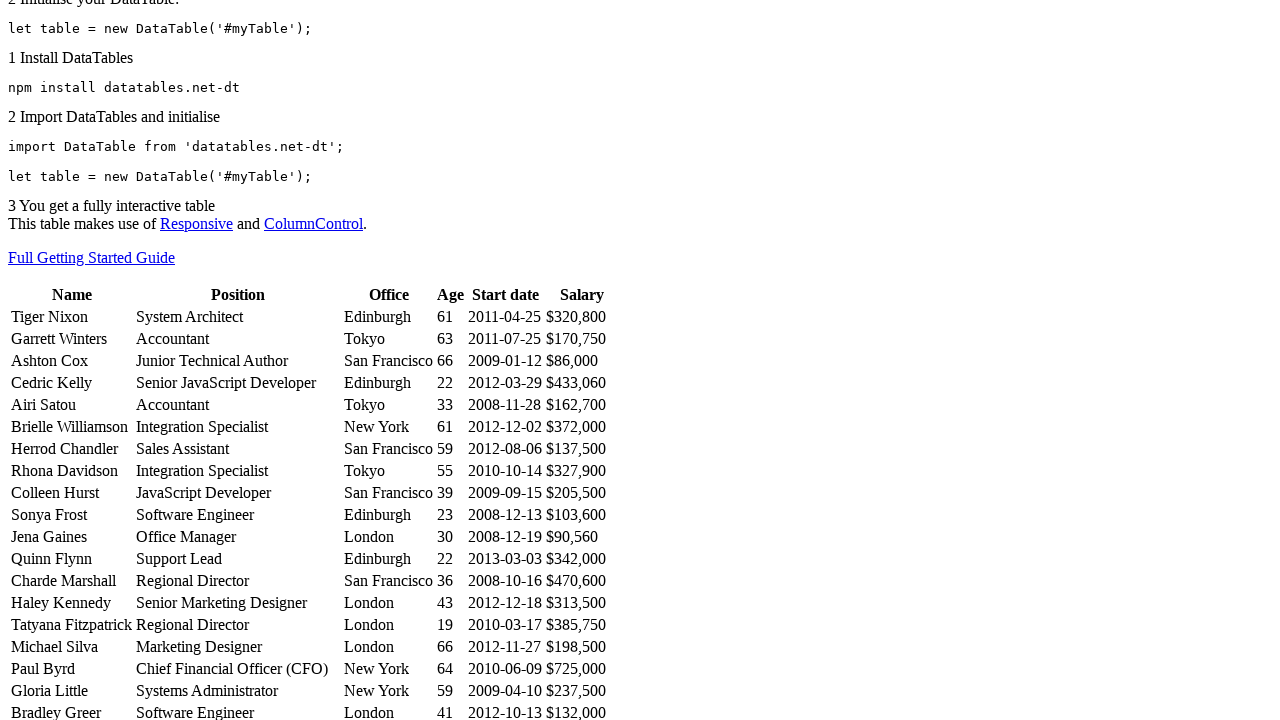

Clicked on row 4 first cell again to collapse it at (72, 383) on //table[@id='example']/tbody/tr[4]/td[1]
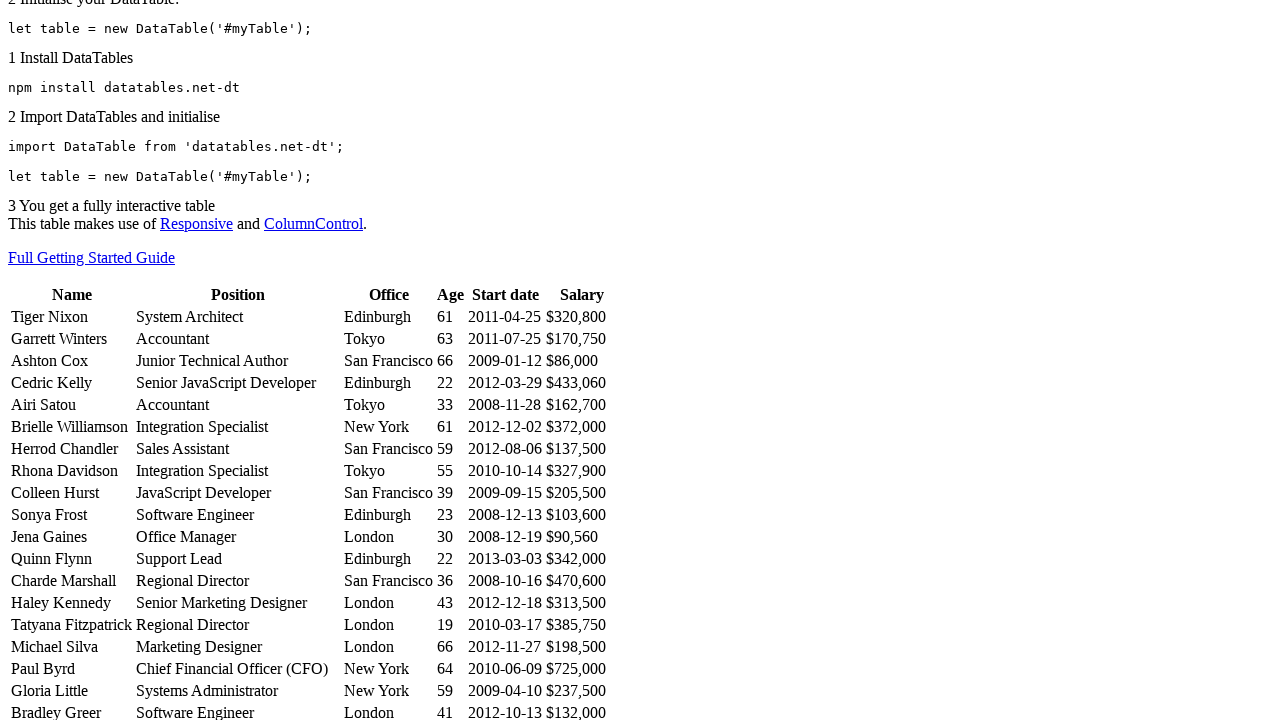

Waited 300ms before processing next row
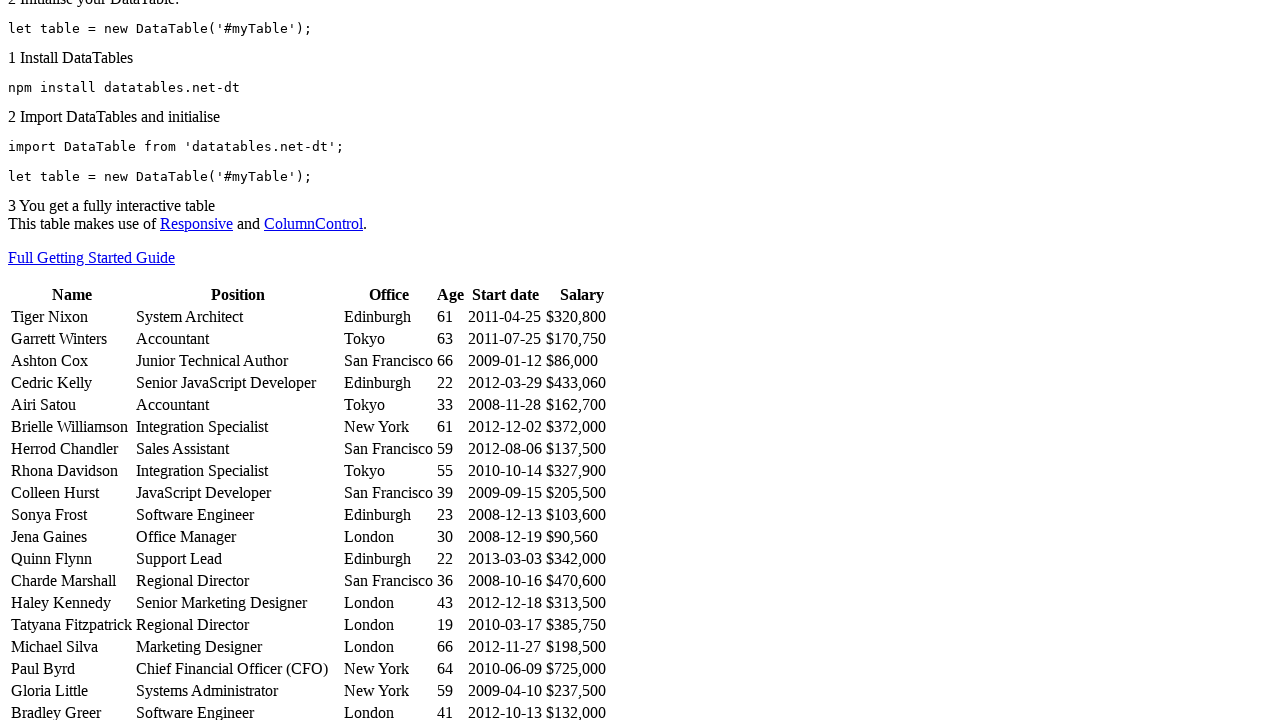

Clicked on row 5 first cell to expand it at (72, 405) on //table[@id='example']/tbody/tr[5]/td[1]
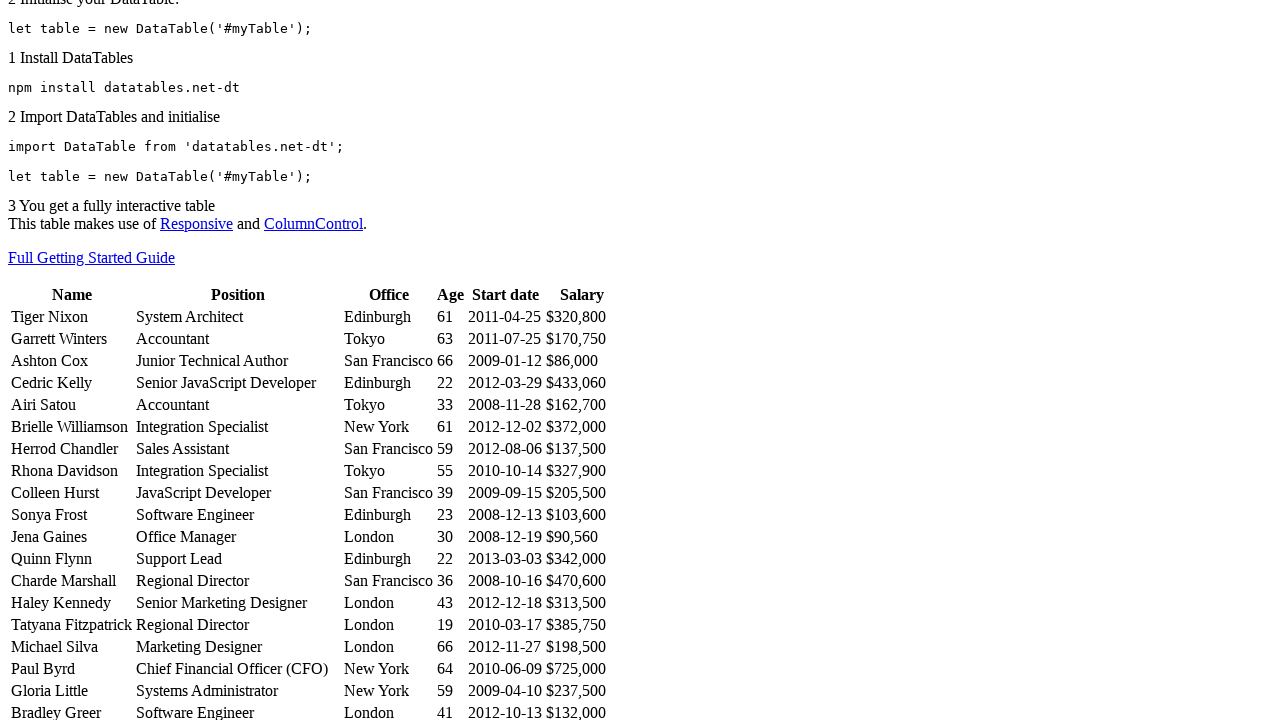

Waited 500ms for row 5 expansion animation
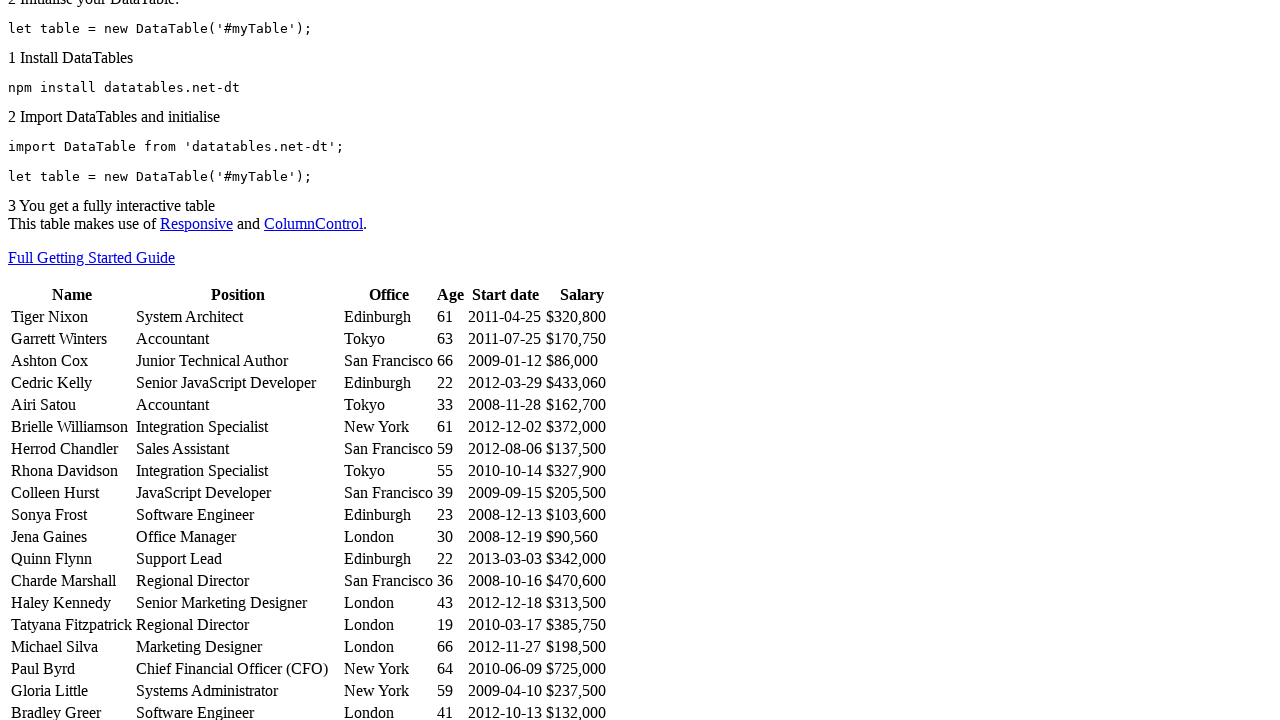

Clicked on row 5 first cell again to collapse it at (72, 405) on //table[@id='example']/tbody/tr[5]/td[1]
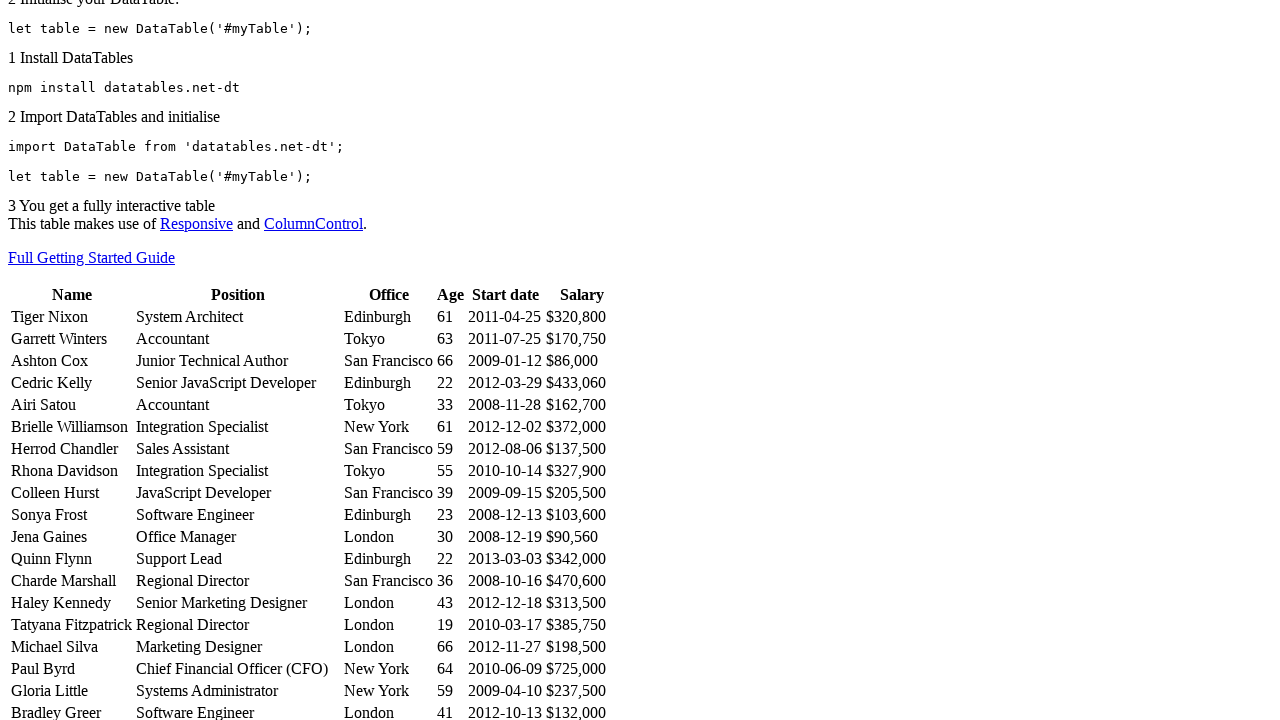

Waited 300ms before processing next row
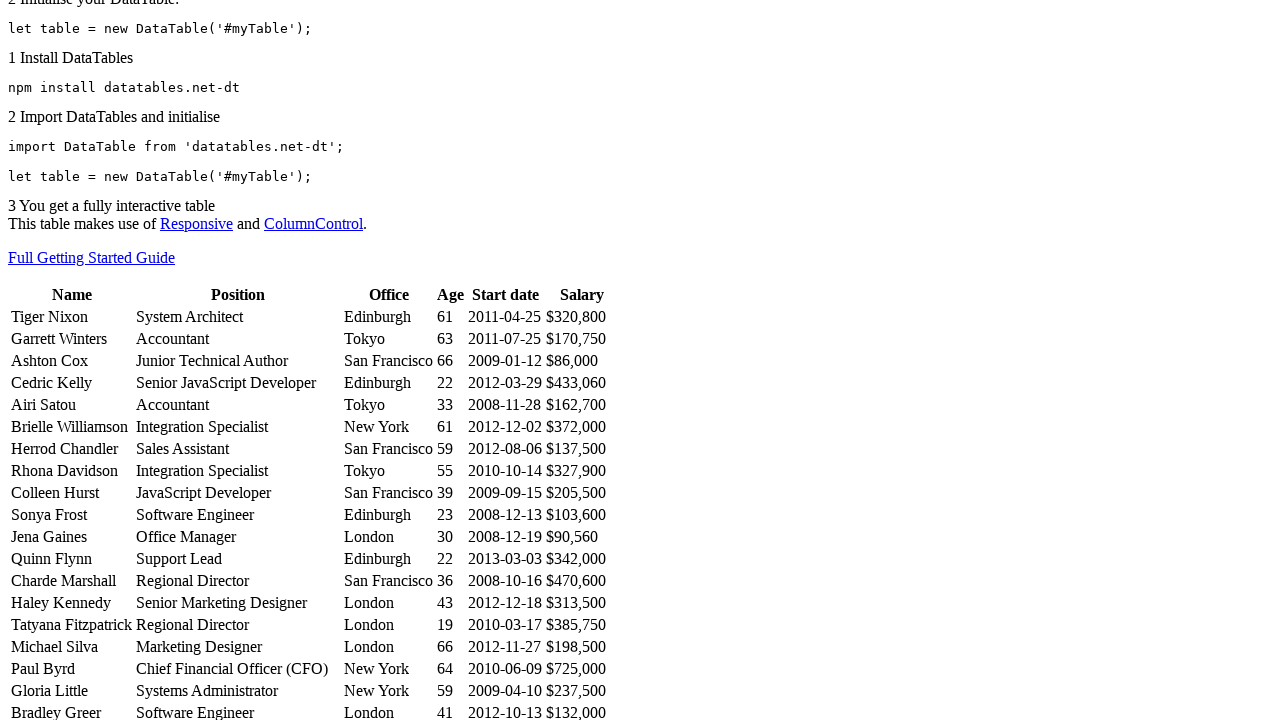

Clicked on row 6 first cell to expand it at (72, 427) on //table[@id='example']/tbody/tr[6]/td[1]
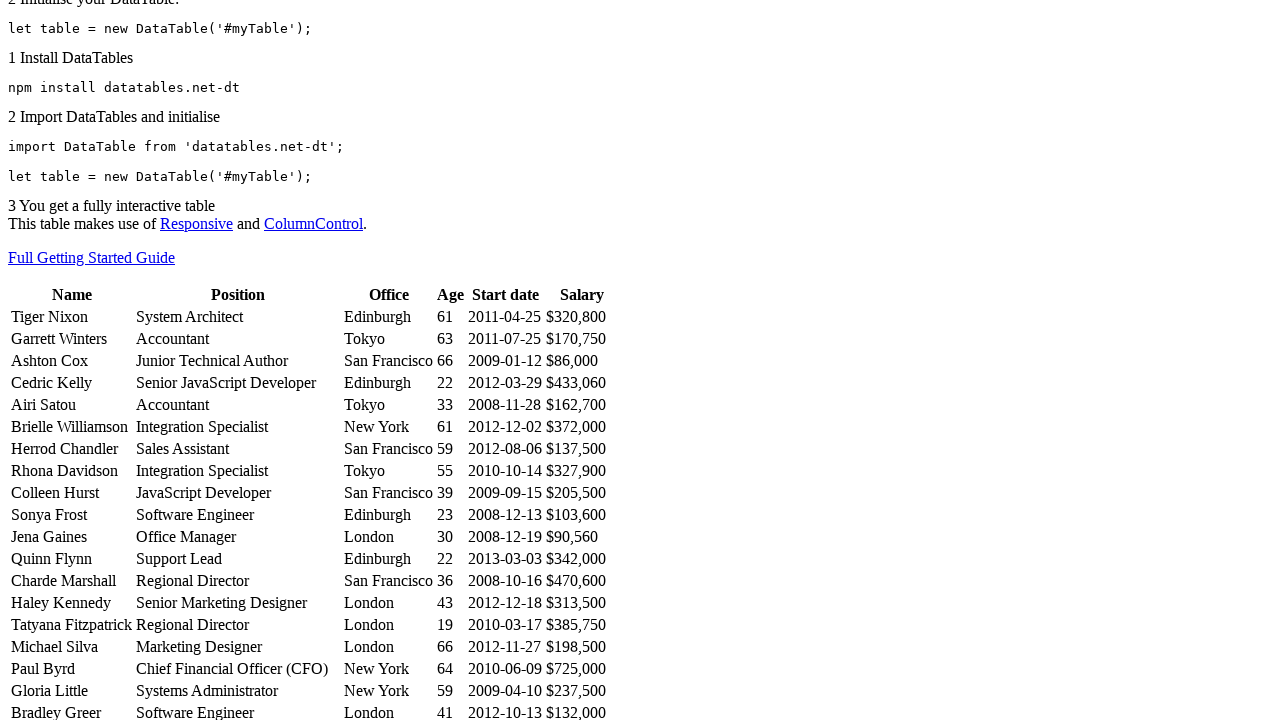

Waited 500ms for row 6 expansion animation
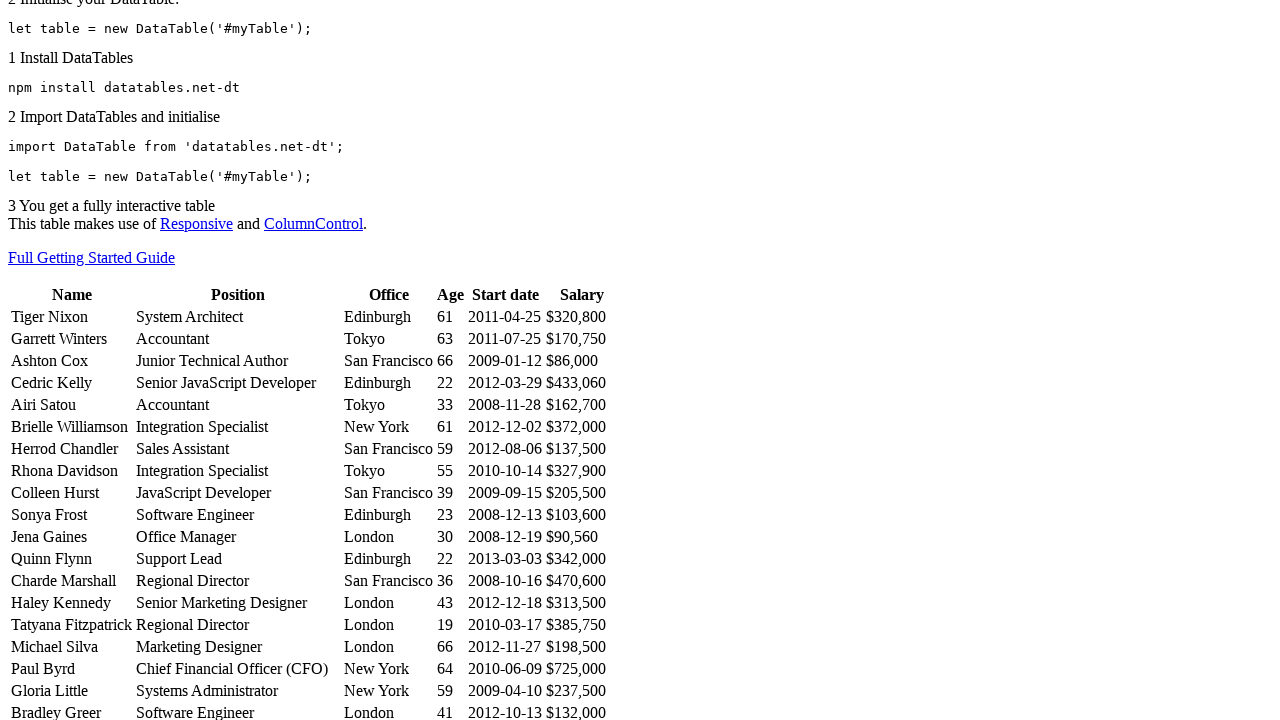

Clicked on row 6 first cell again to collapse it at (72, 427) on //table[@id='example']/tbody/tr[6]/td[1]
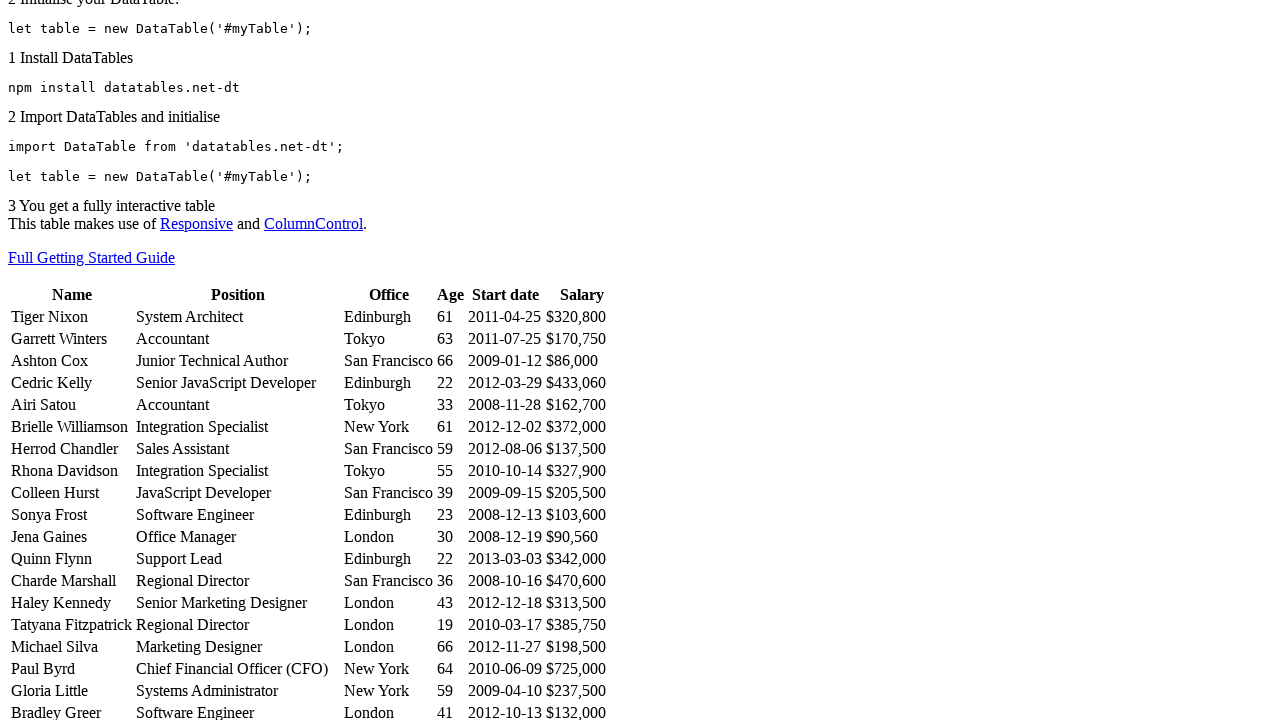

Waited 300ms before processing next row
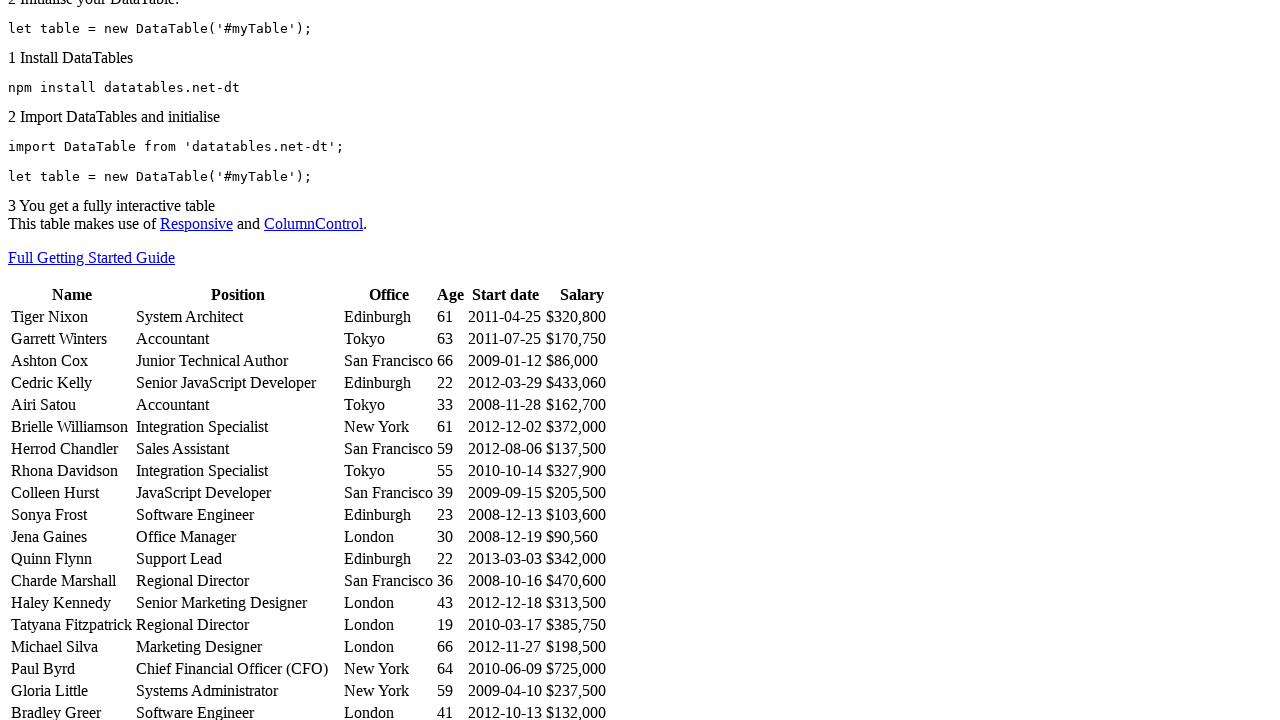

Clicked on row 7 first cell to expand it at (72, 449) on //table[@id='example']/tbody/tr[7]/td[1]
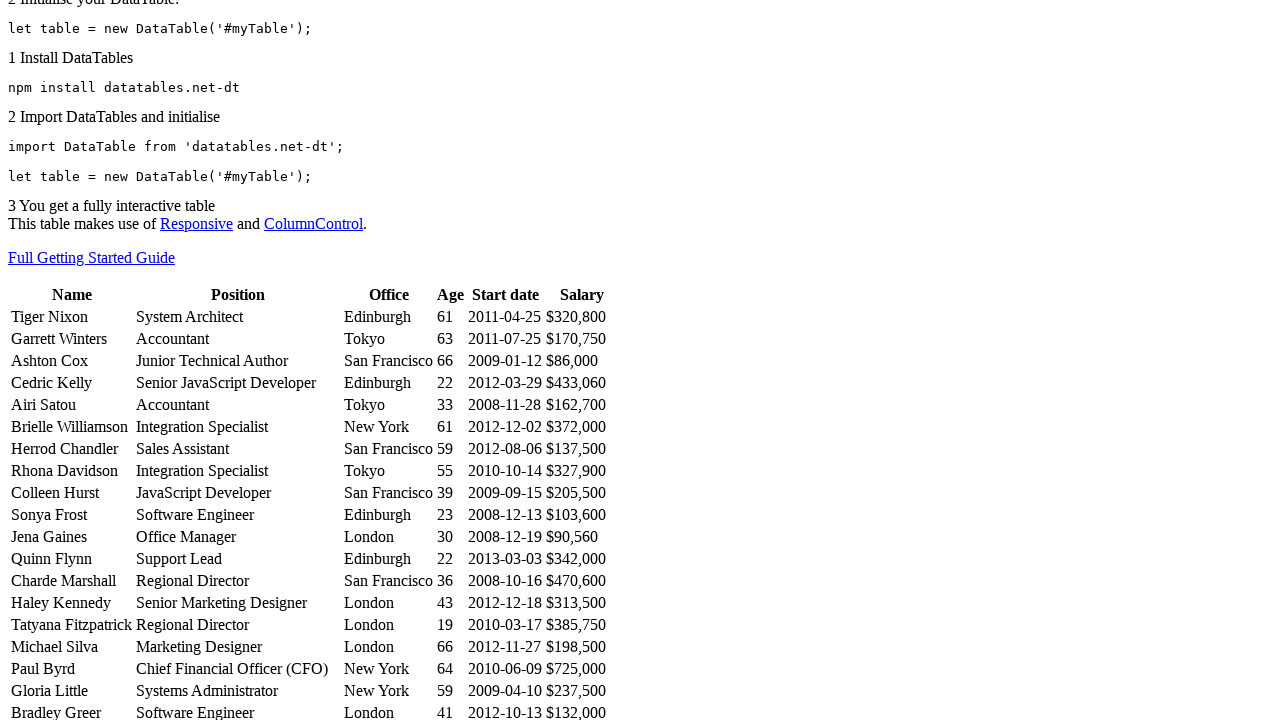

Waited 500ms for row 7 expansion animation
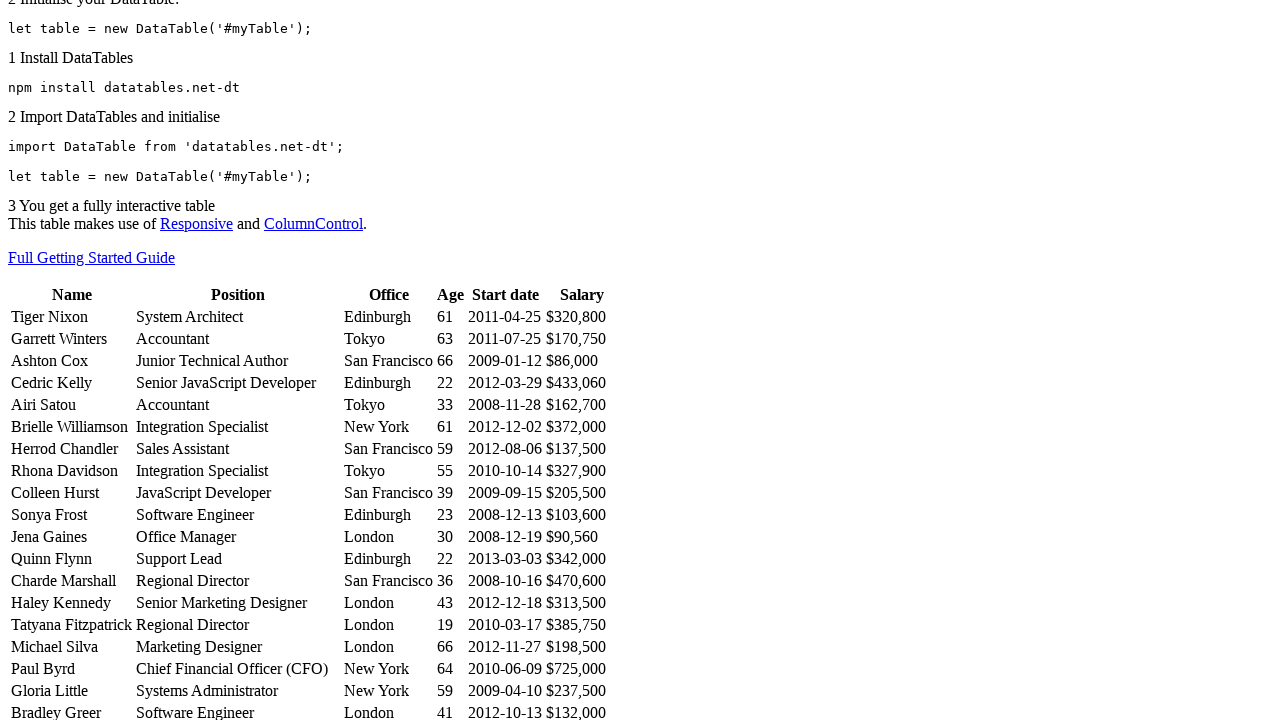

Clicked on row 7 first cell again to collapse it at (72, 449) on //table[@id='example']/tbody/tr[7]/td[1]
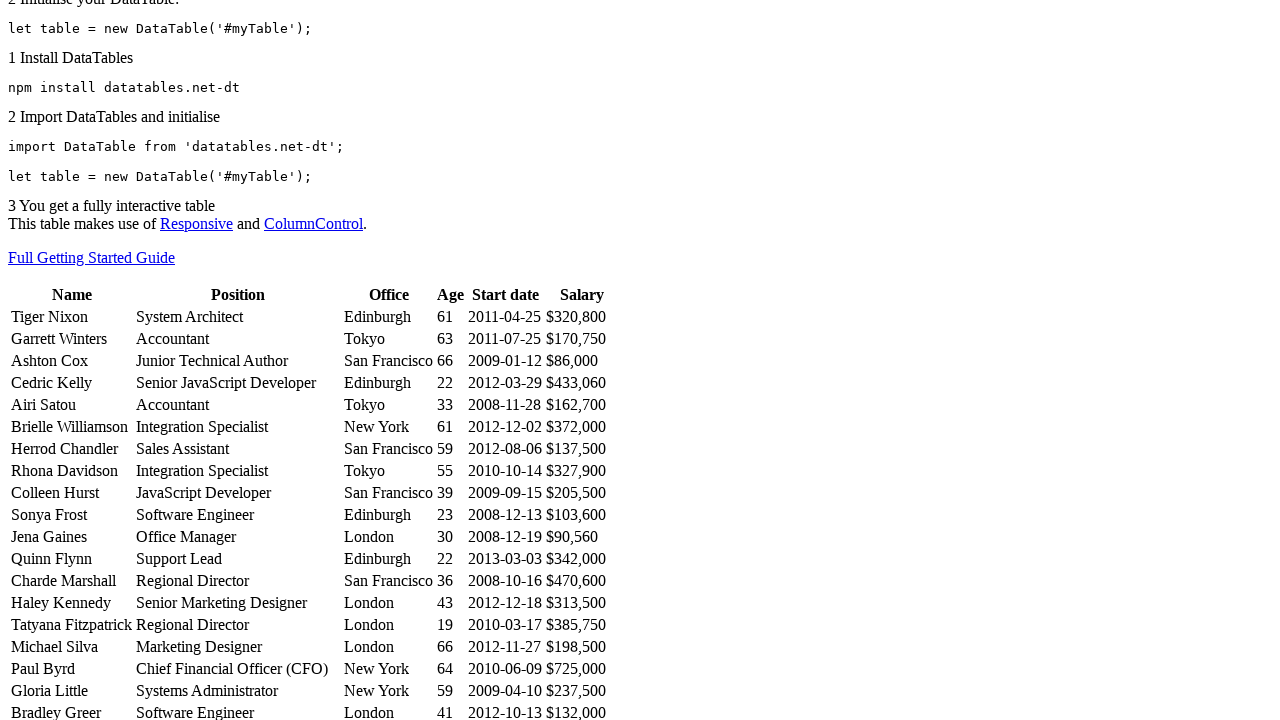

Waited 300ms before processing next row
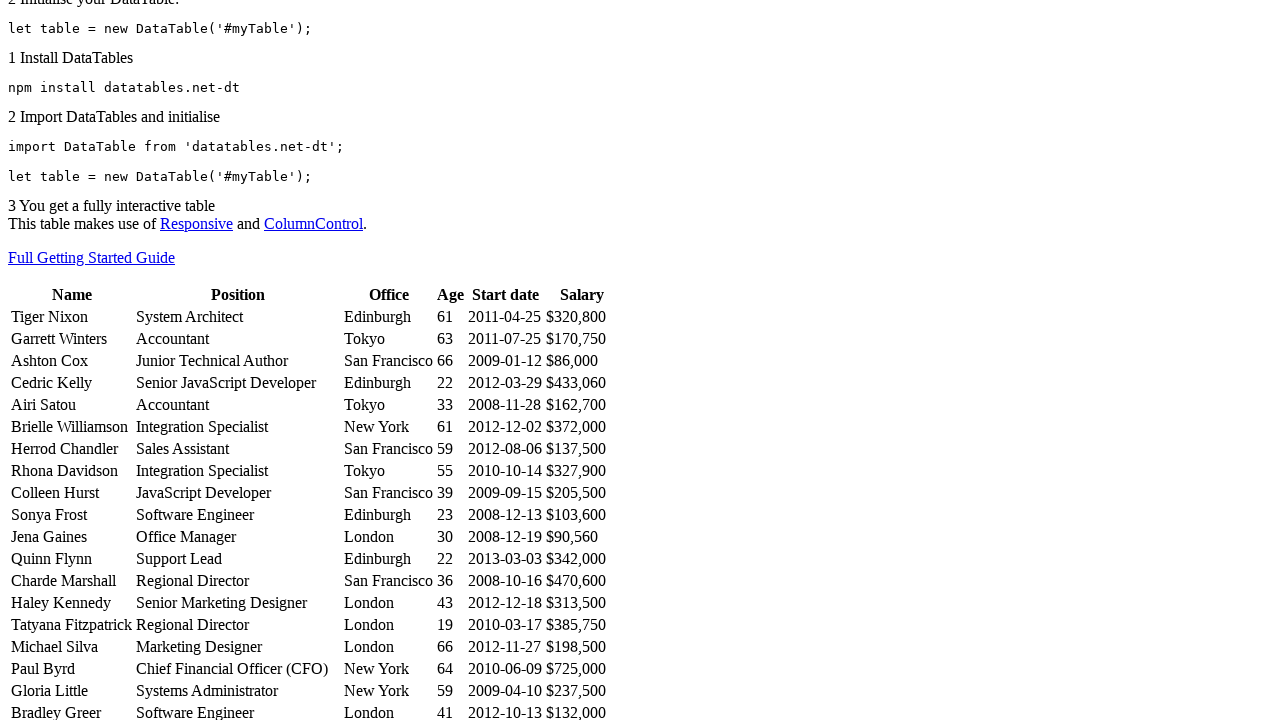

Clicked on row 8 first cell to expand it at (72, 471) on //table[@id='example']/tbody/tr[8]/td[1]
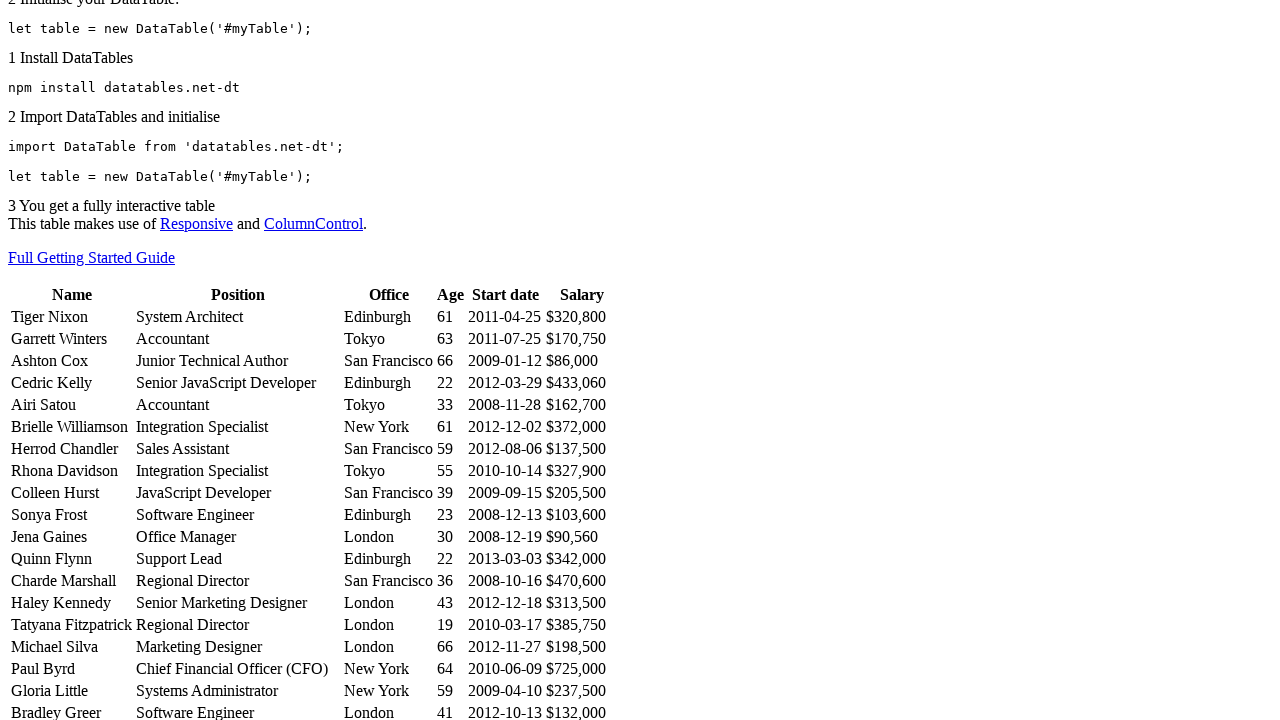

Waited 500ms for row 8 expansion animation
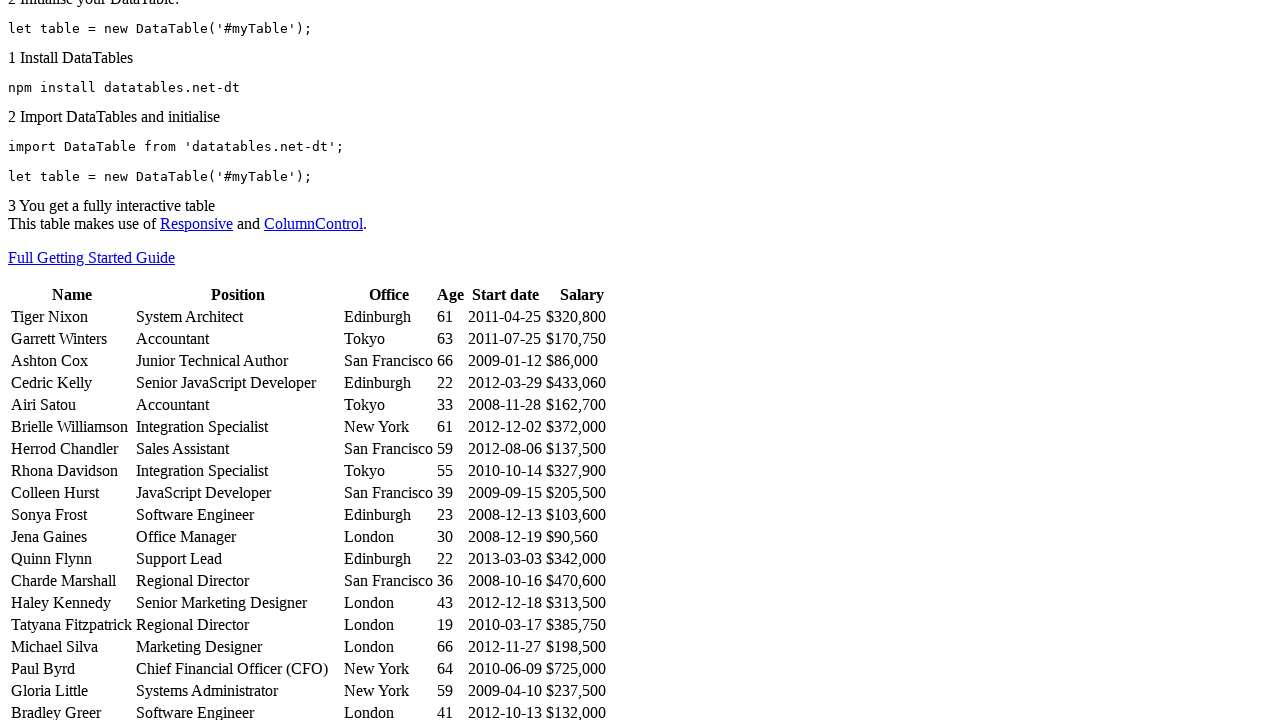

Clicked on row 8 first cell again to collapse it at (72, 471) on //table[@id='example']/tbody/tr[8]/td[1]
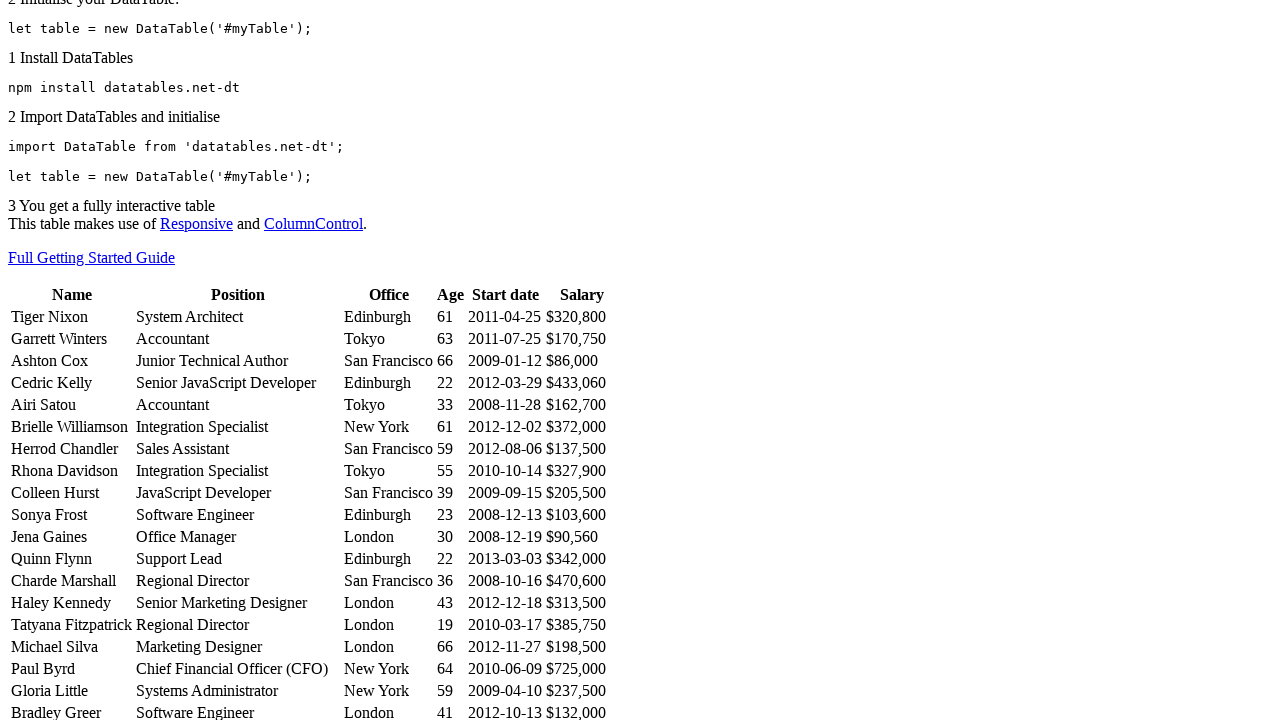

Waited 300ms before processing next row
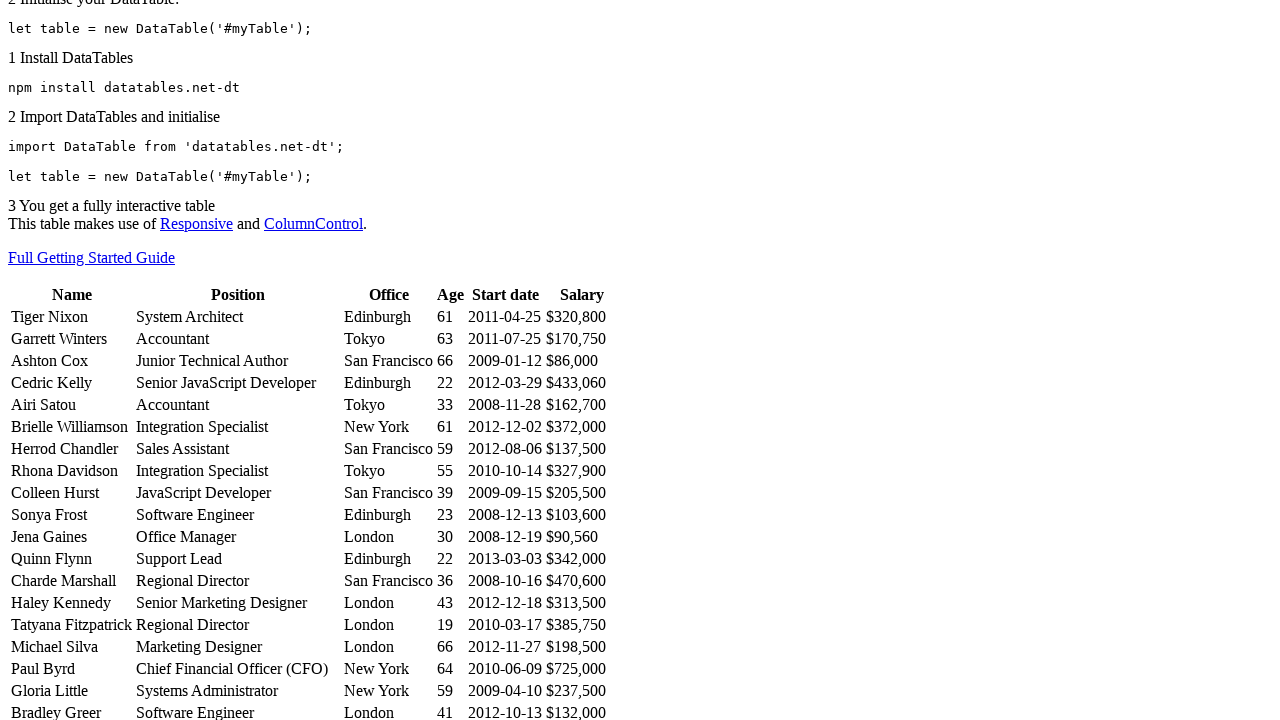

Clicked on row 9 first cell to expand it at (72, 493) on //table[@id='example']/tbody/tr[9]/td[1]
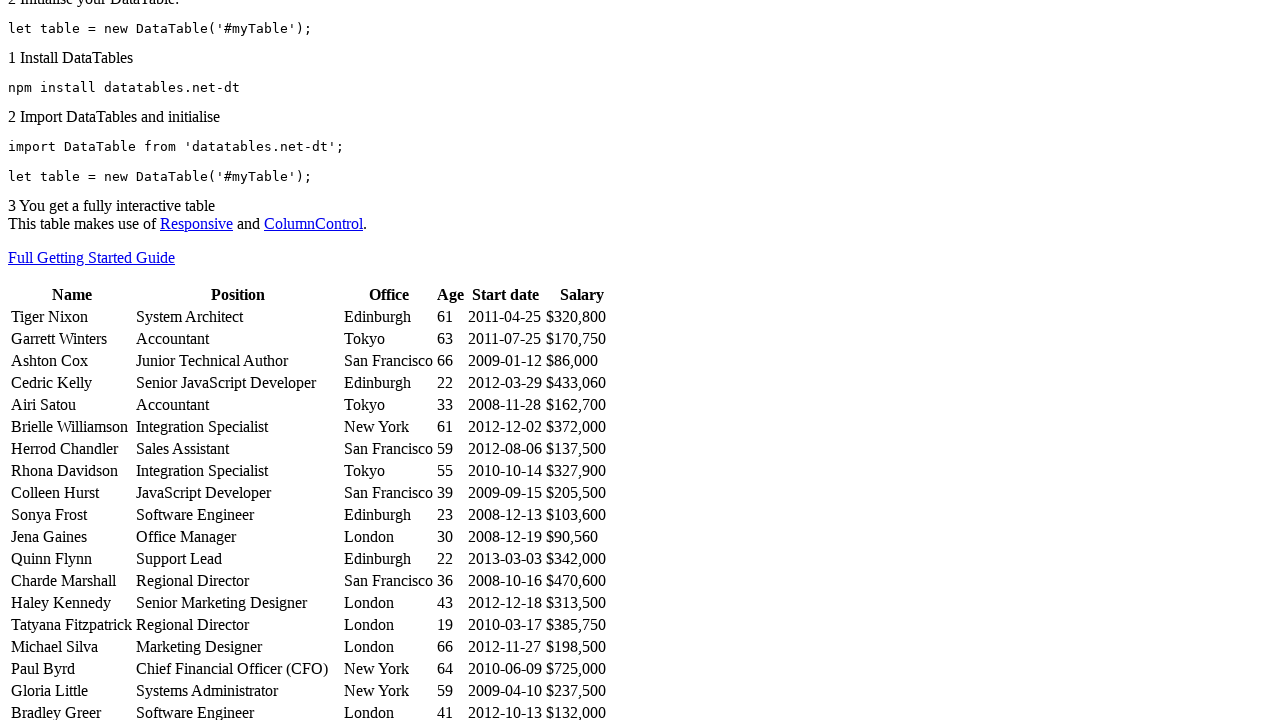

Waited 500ms for row 9 expansion animation
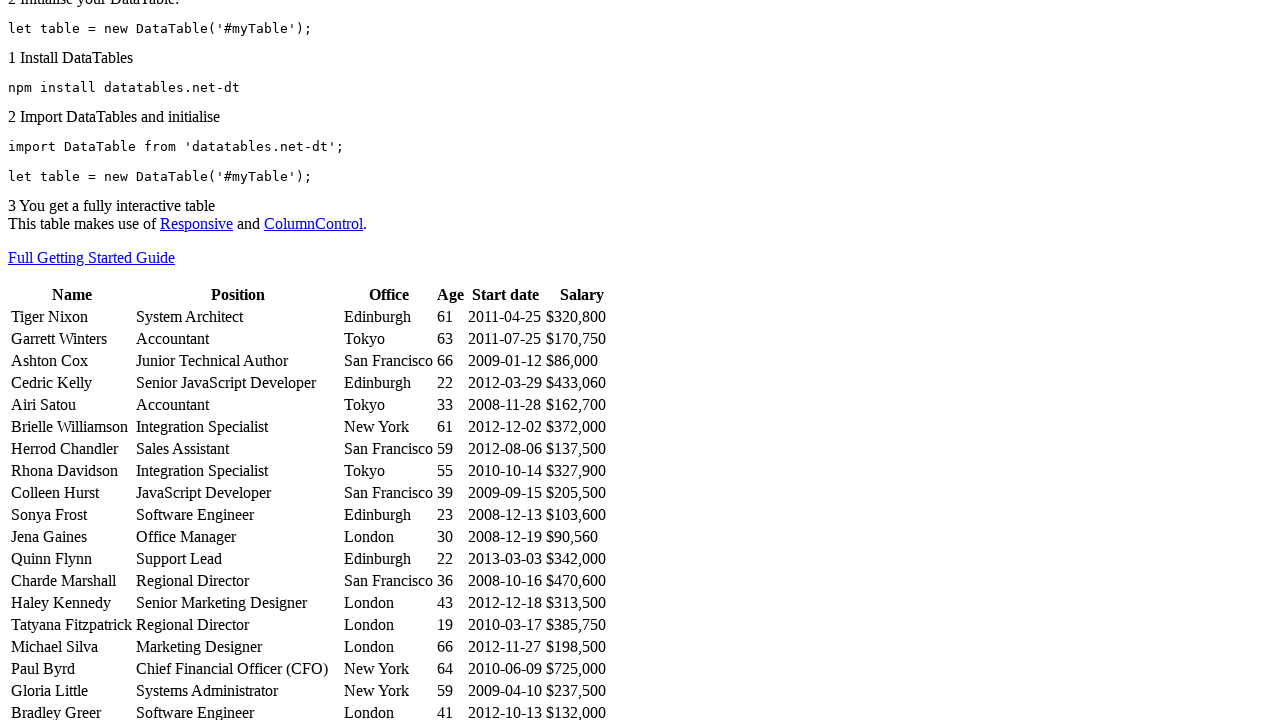

Clicked on row 9 first cell again to collapse it at (72, 493) on //table[@id='example']/tbody/tr[9]/td[1]
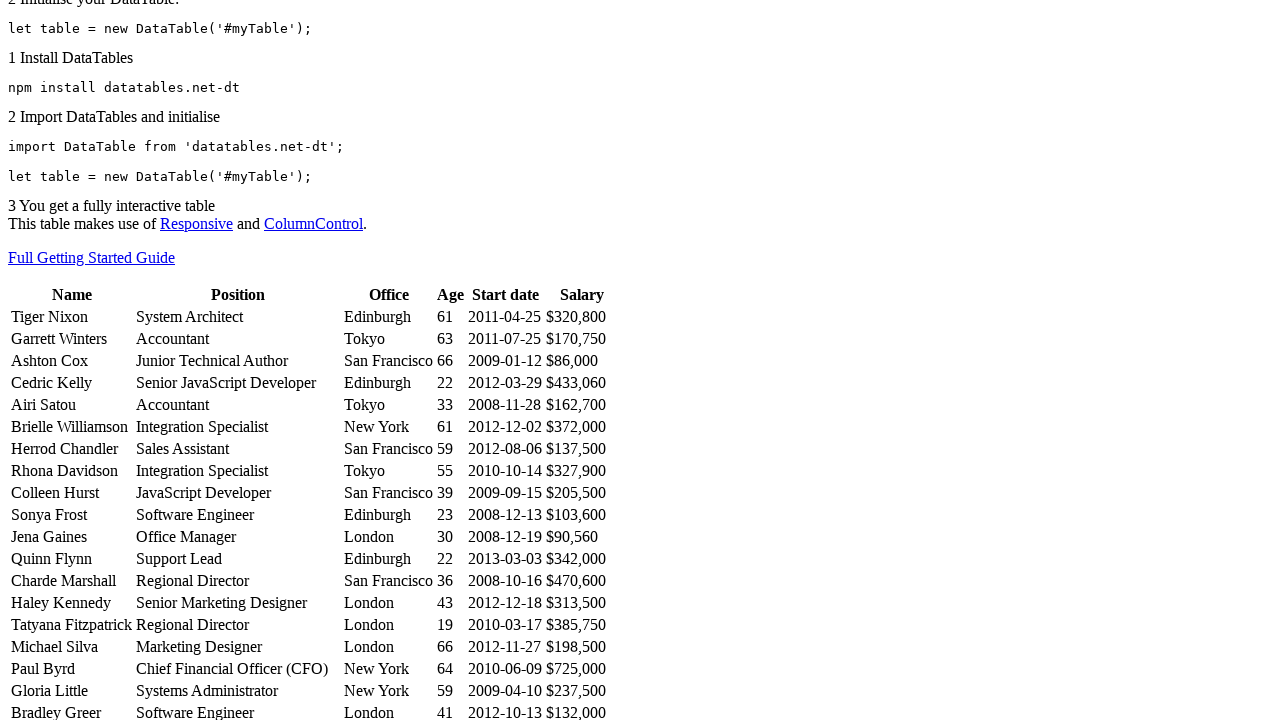

Waited 300ms before processing next row
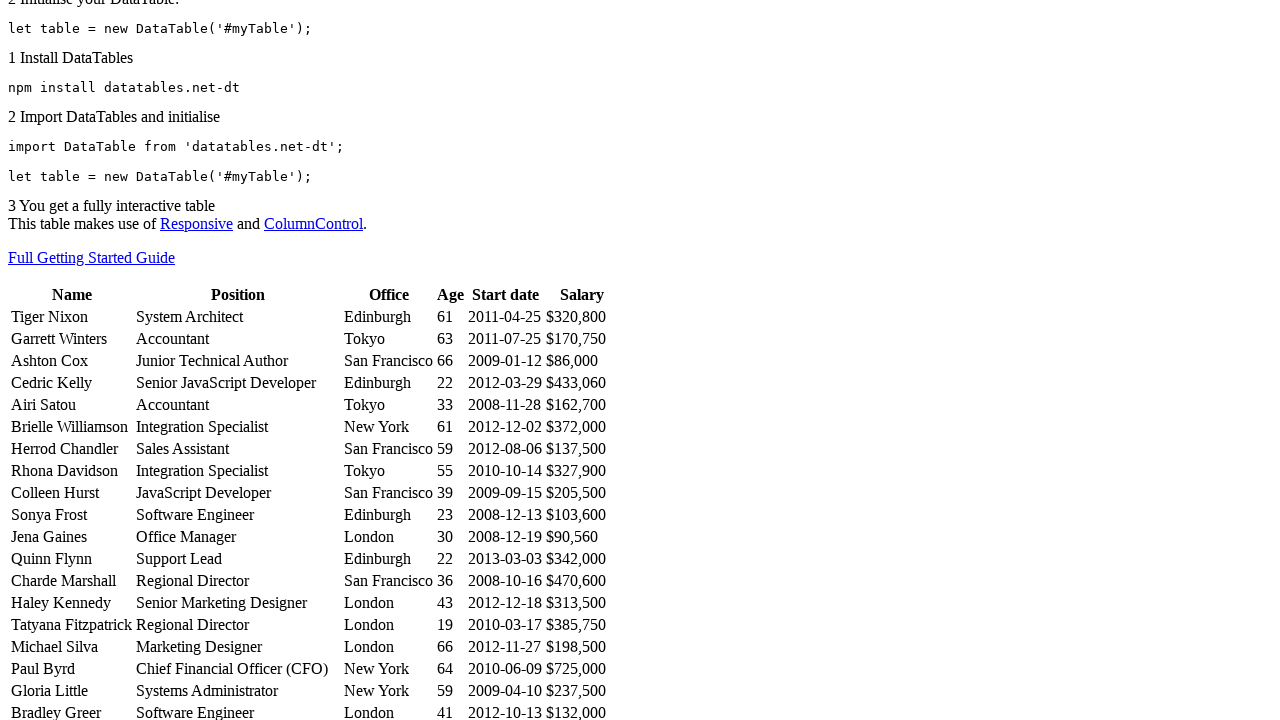

Clicked on row 10 first cell to expand it at (72, 515) on //table[@id='example']/tbody/tr[10]/td[1]
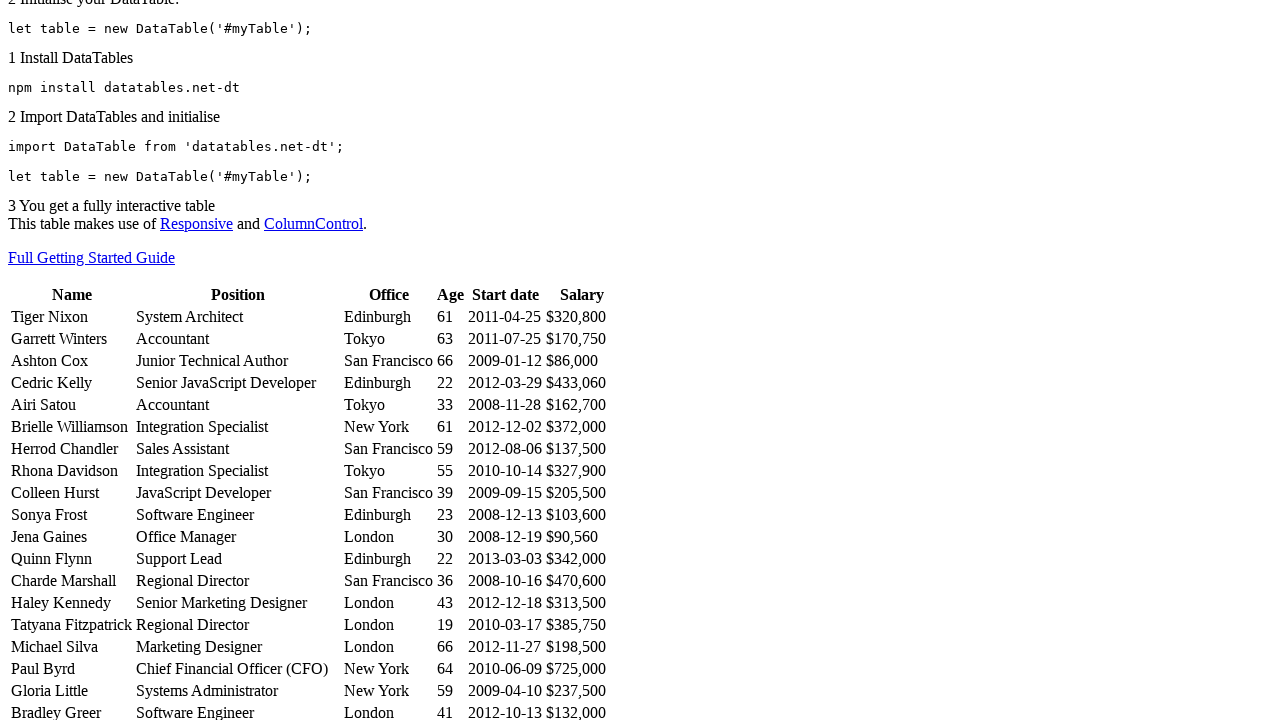

Waited 500ms for row 10 expansion animation
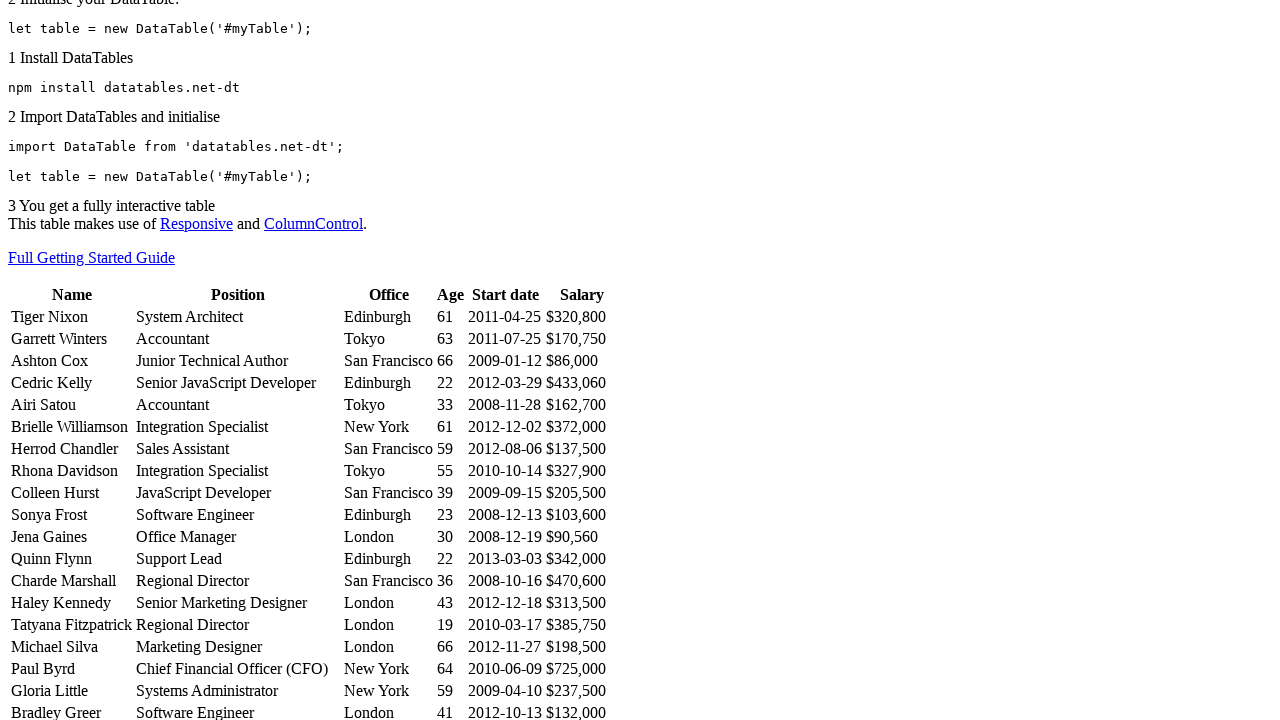

Clicked on row 10 first cell again to collapse it at (72, 515) on //table[@id='example']/tbody/tr[10]/td[1]
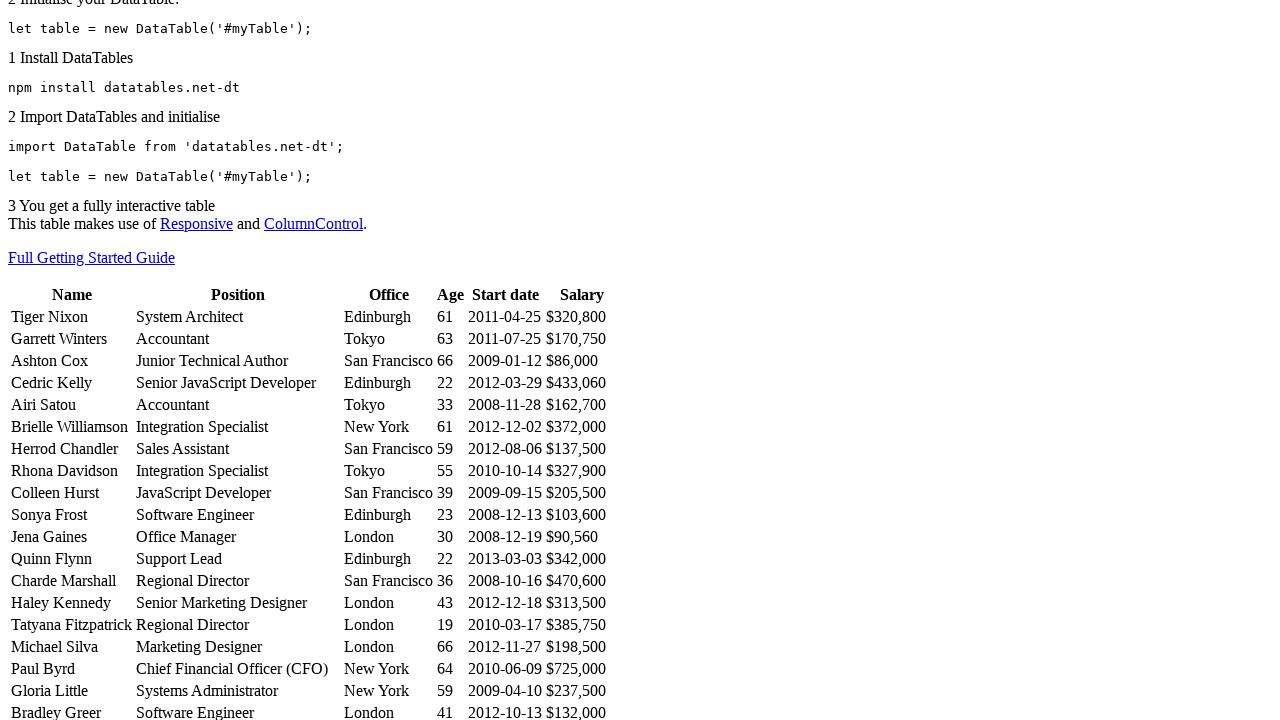

Waited 300ms before processing next row
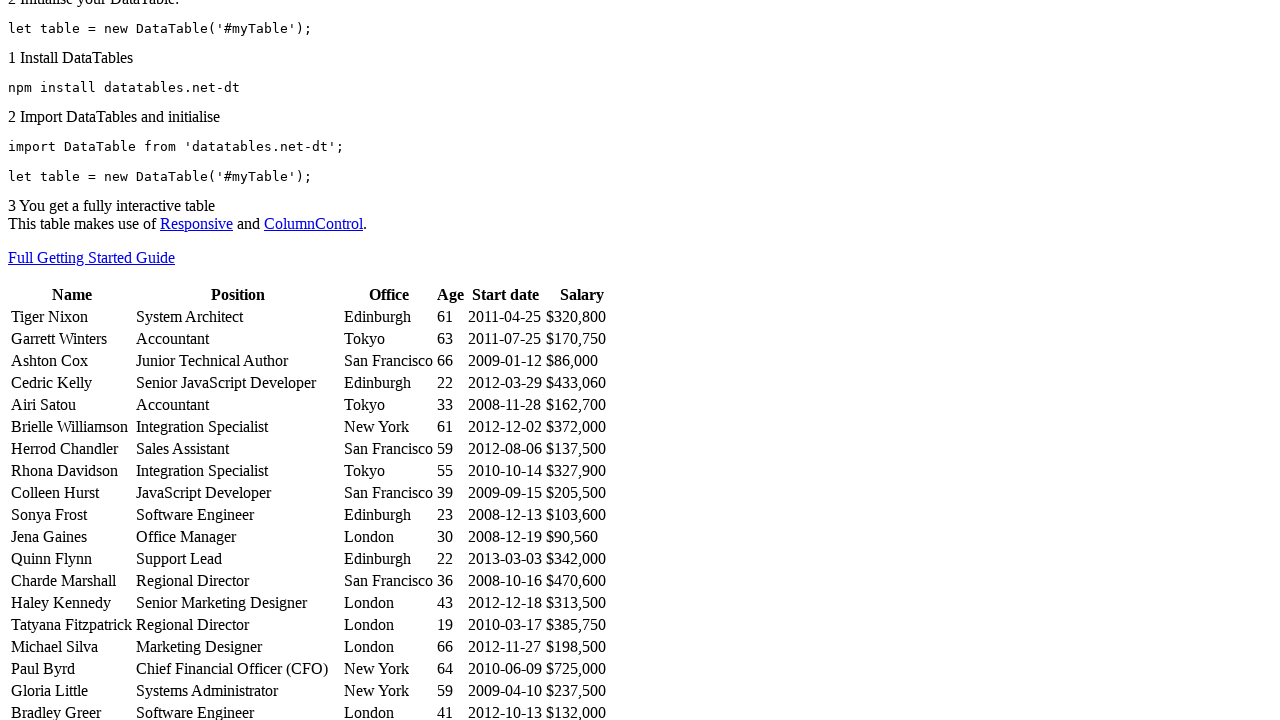

Clicked on row 11 first cell to expand it at (72, 537) on //table[@id='example']/tbody/tr[11]/td[1]
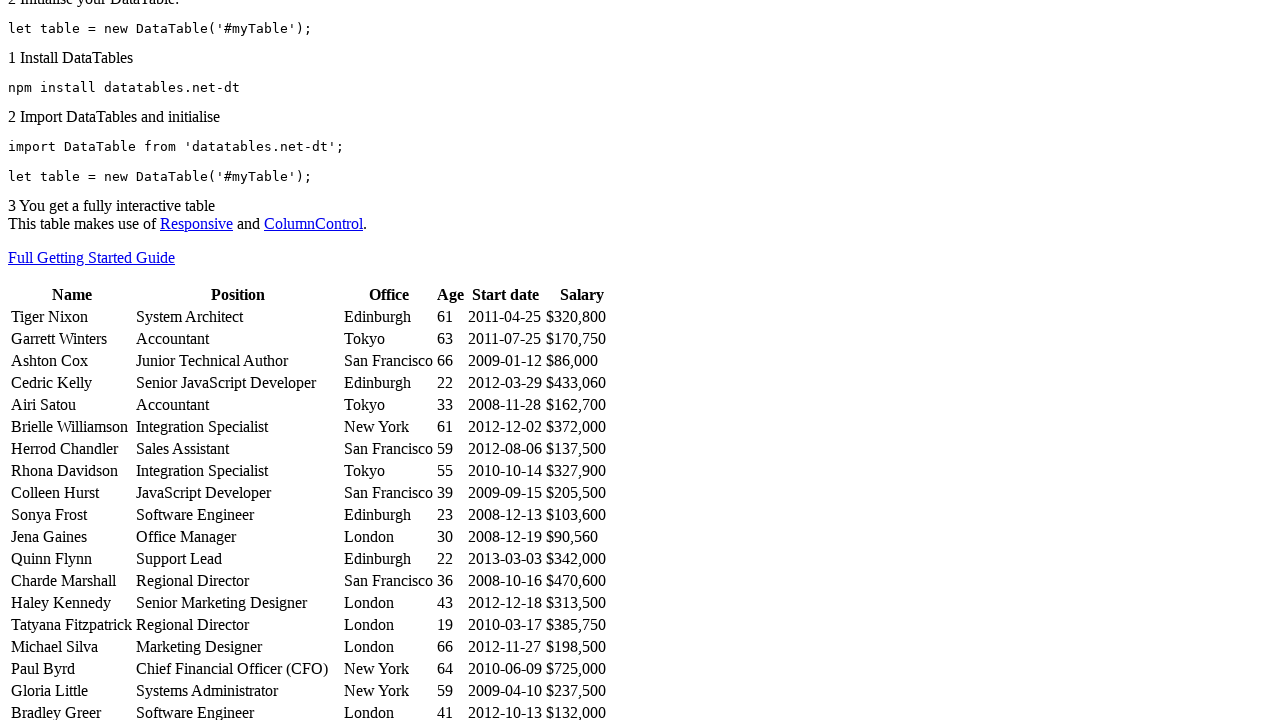

Waited 500ms for row 11 expansion animation
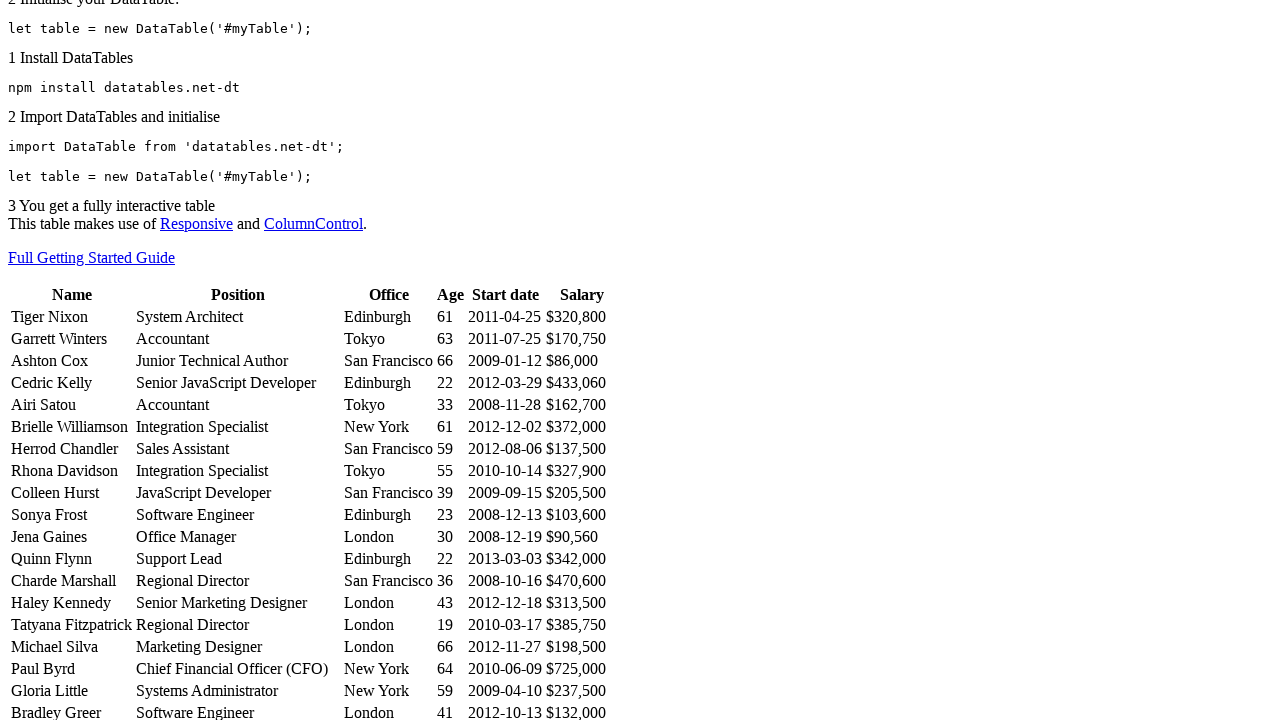

Clicked on row 11 first cell again to collapse it at (72, 537) on //table[@id='example']/tbody/tr[11]/td[1]
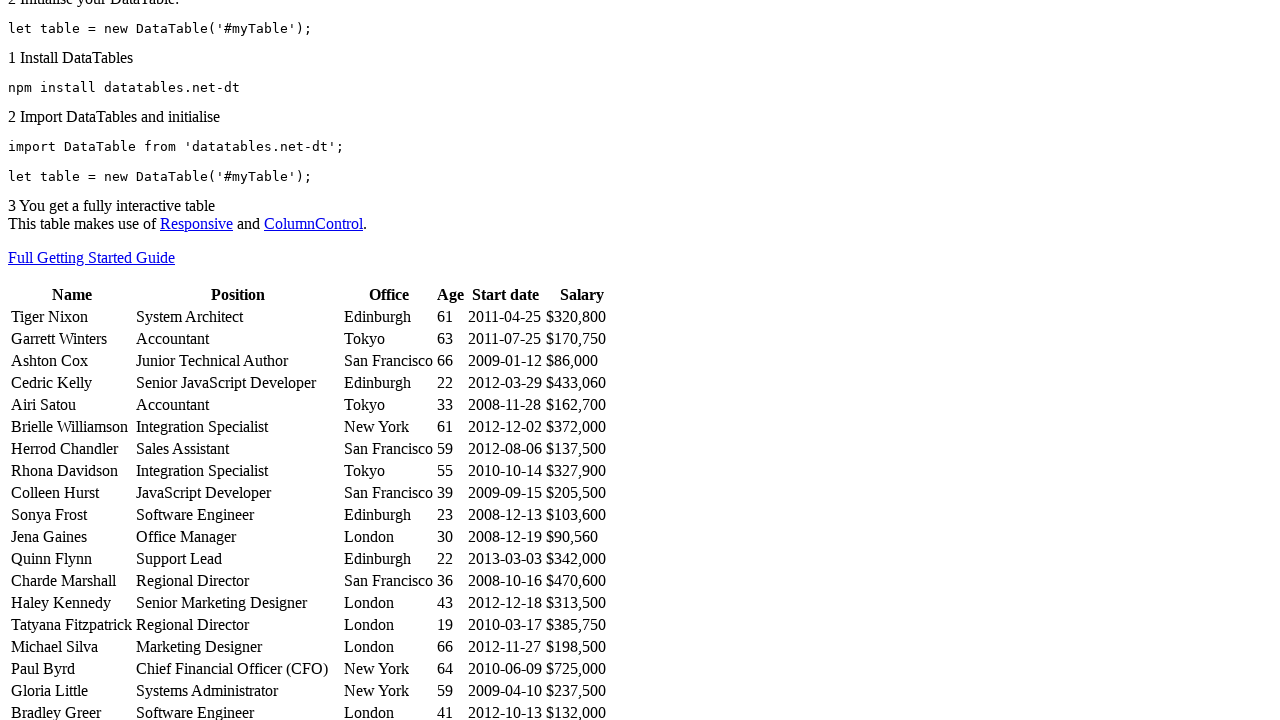

Waited 300ms before processing next row
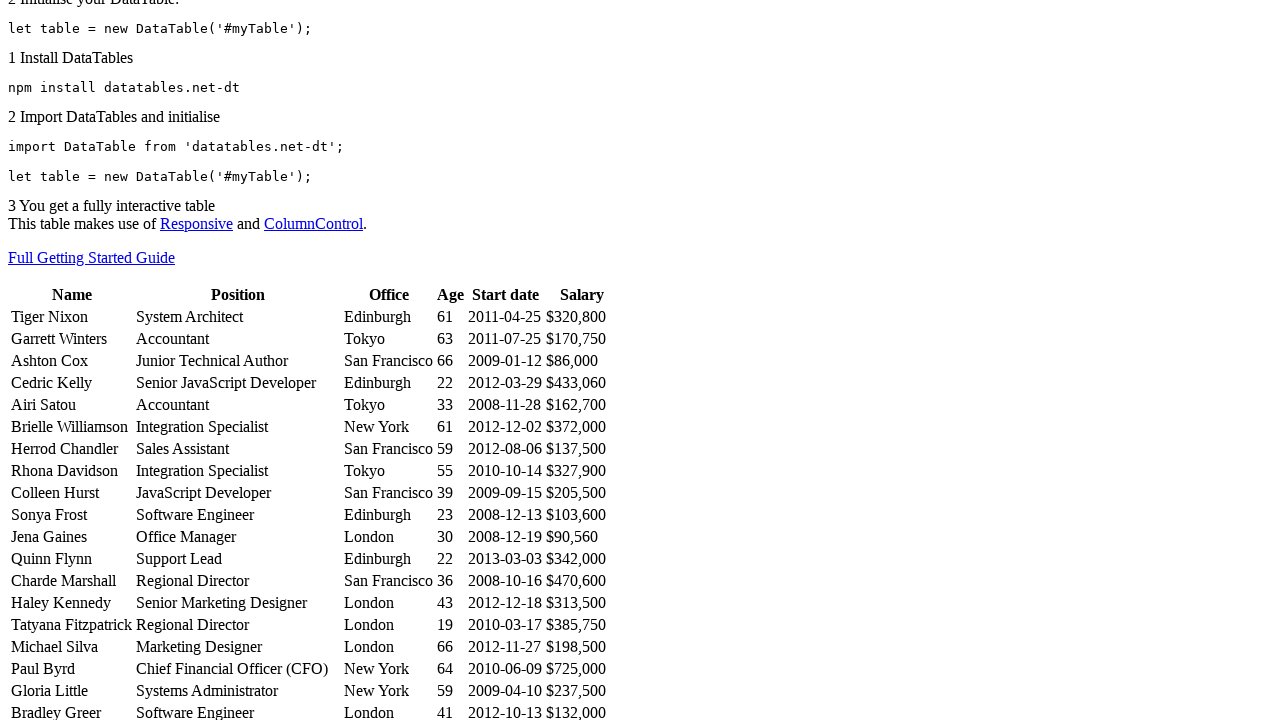

Clicked on row 12 first cell to expand it at (72, 559) on //table[@id='example']/tbody/tr[12]/td[1]
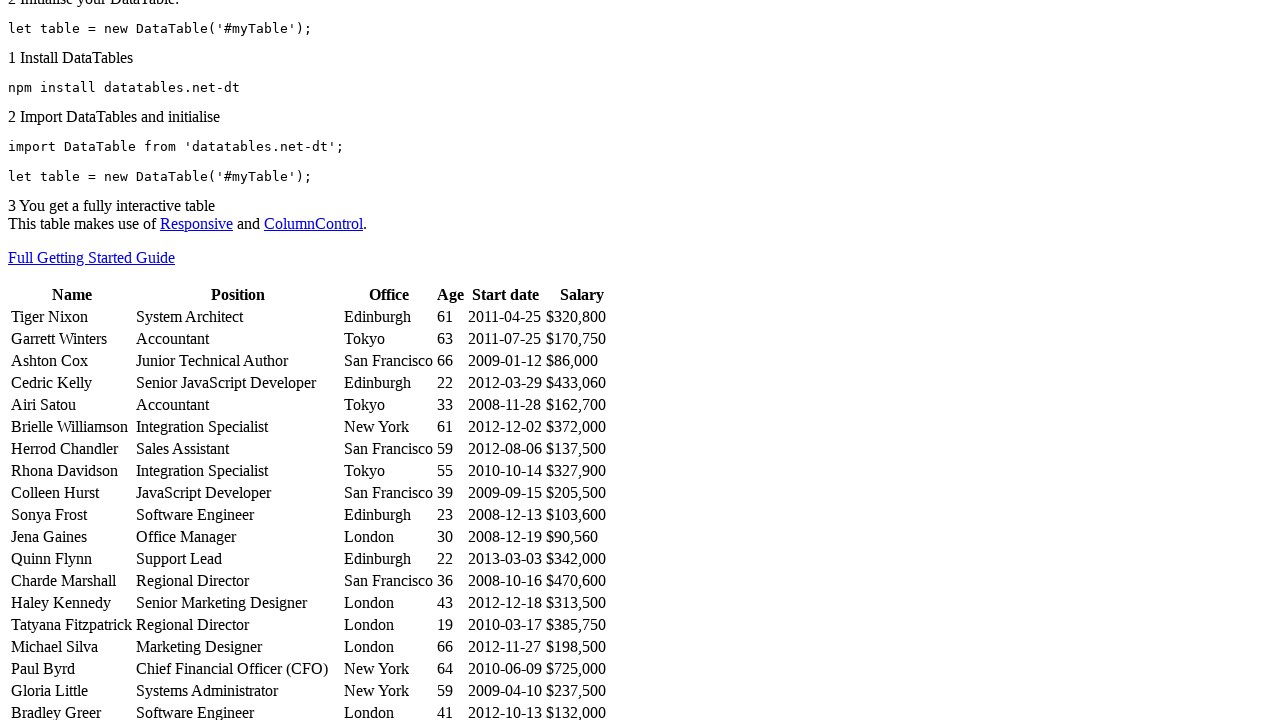

Waited 500ms for row 12 expansion animation
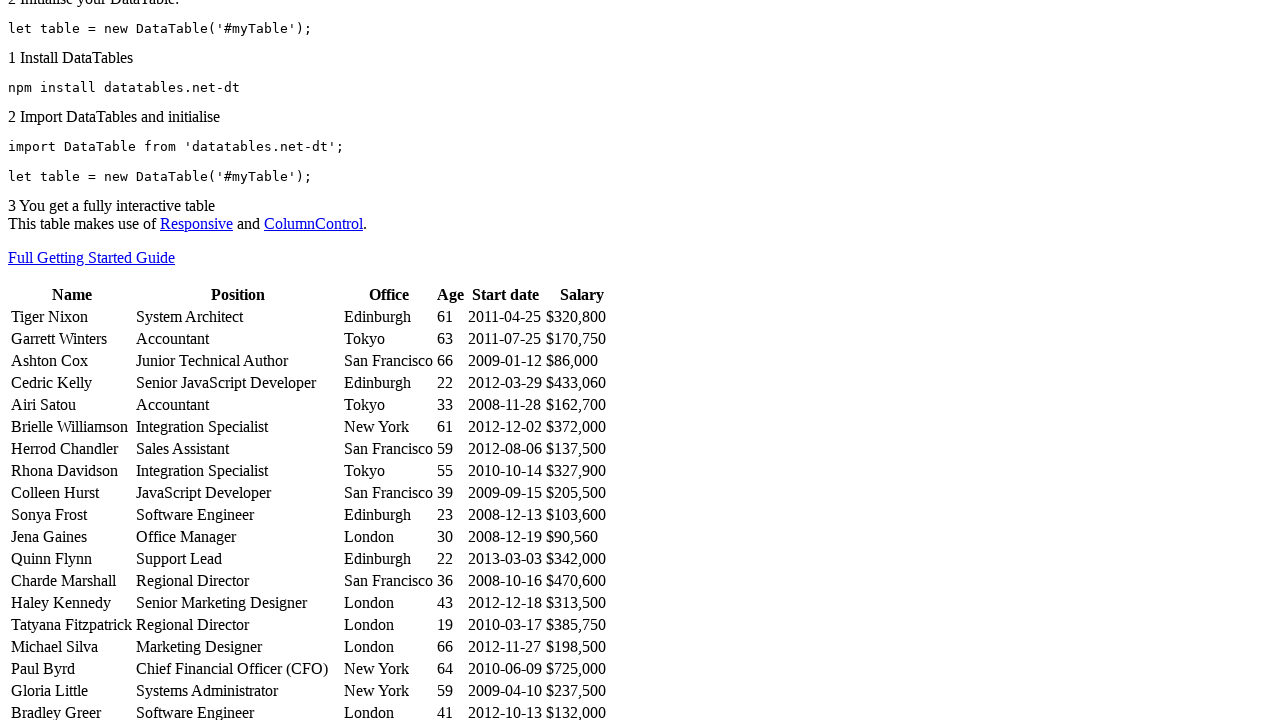

Clicked on row 12 first cell again to collapse it at (72, 559) on //table[@id='example']/tbody/tr[12]/td[1]
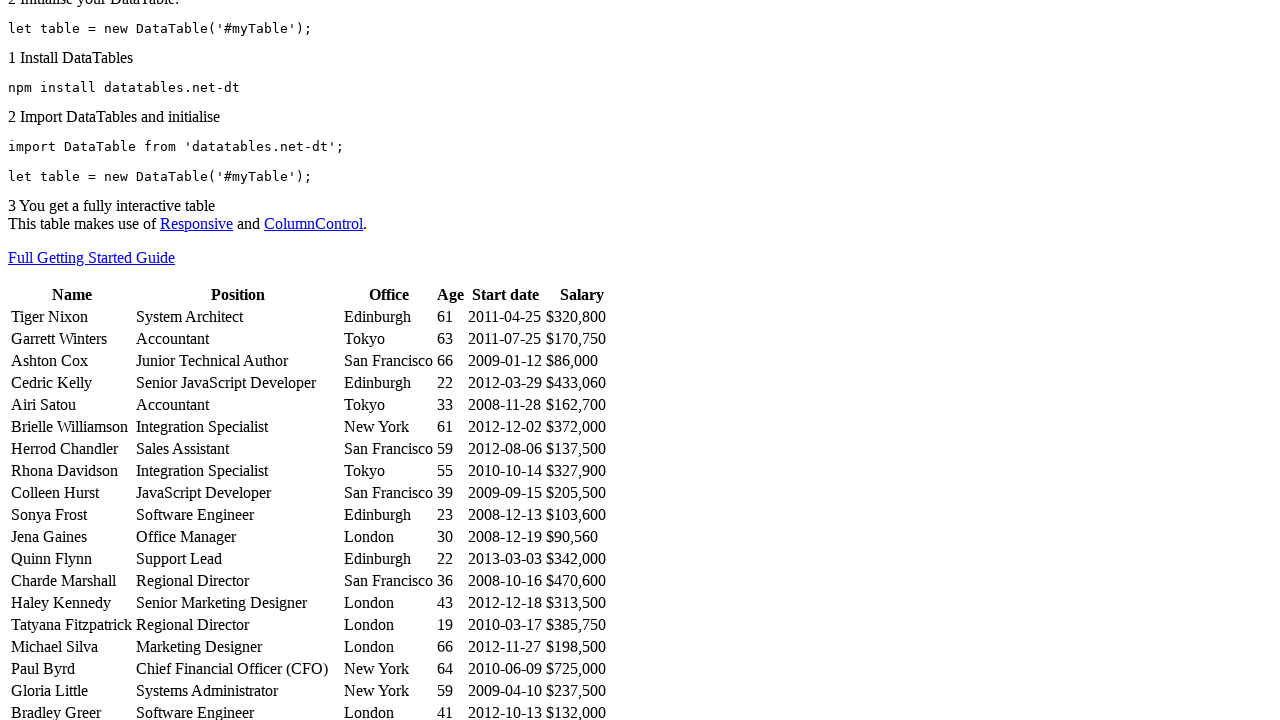

Waited 300ms before processing next row
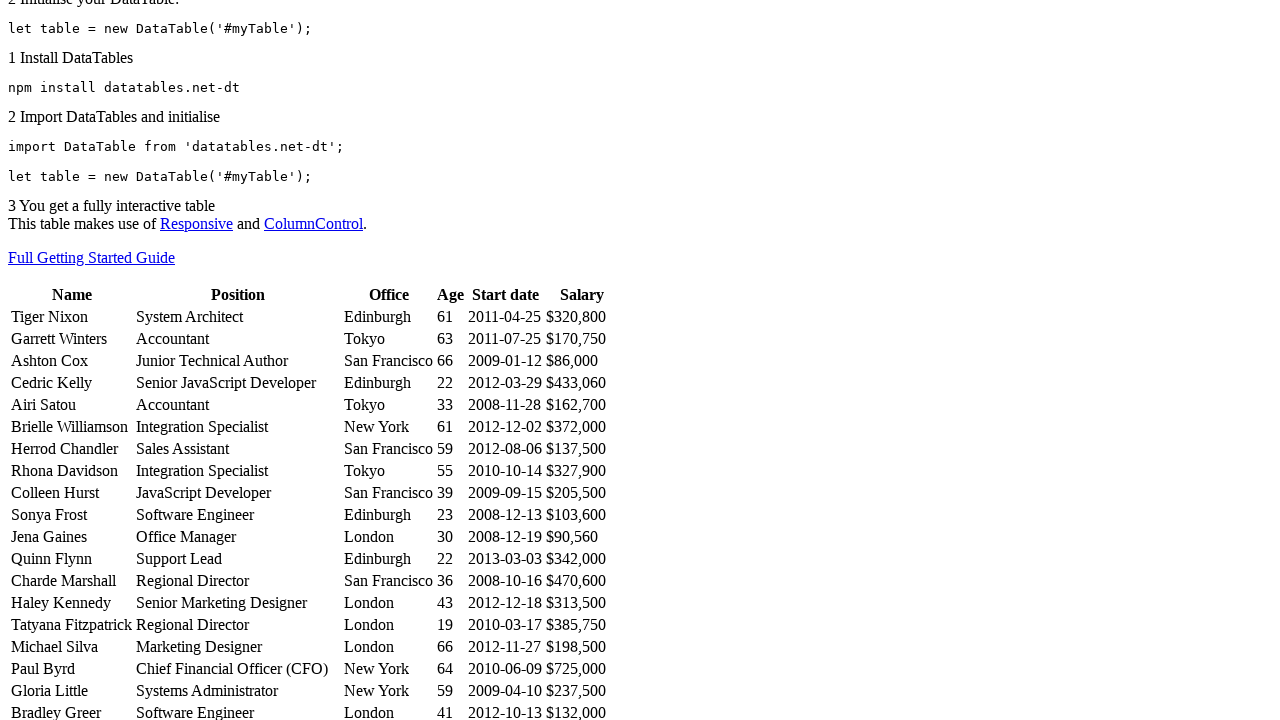

Clicked on row 13 first cell to expand it at (72, 581) on //table[@id='example']/tbody/tr[13]/td[1]
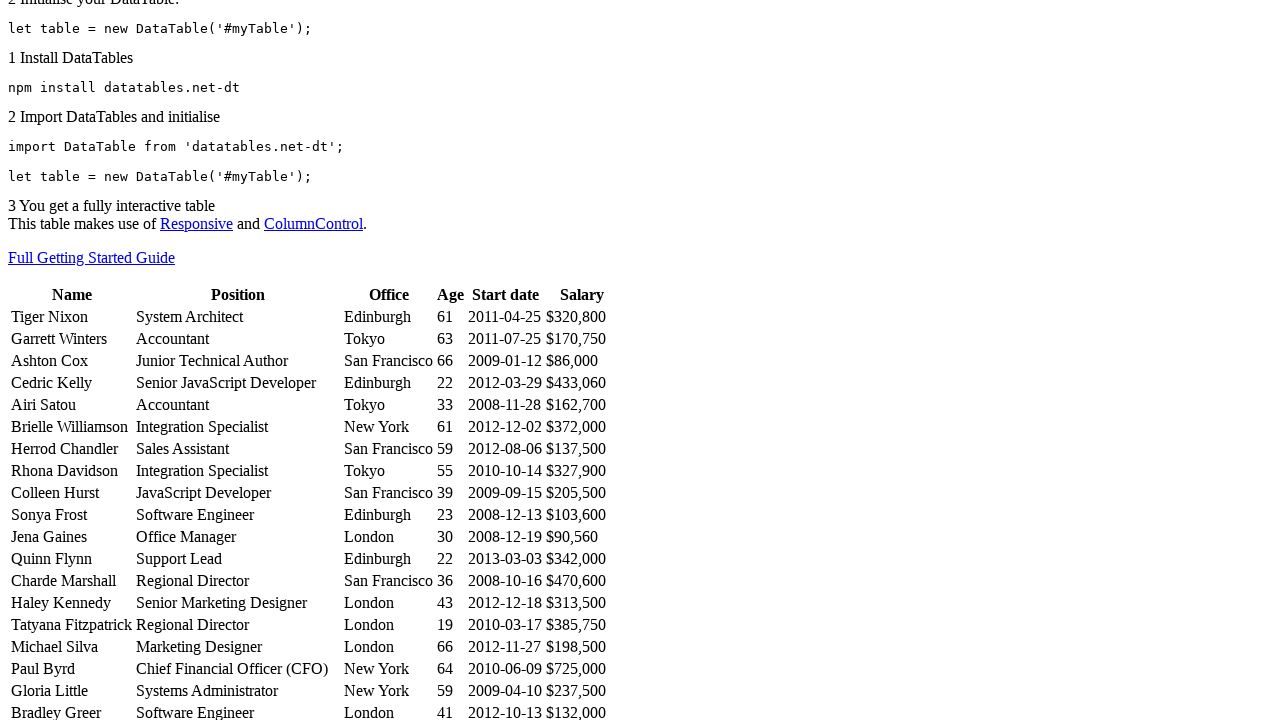

Waited 500ms for row 13 expansion animation
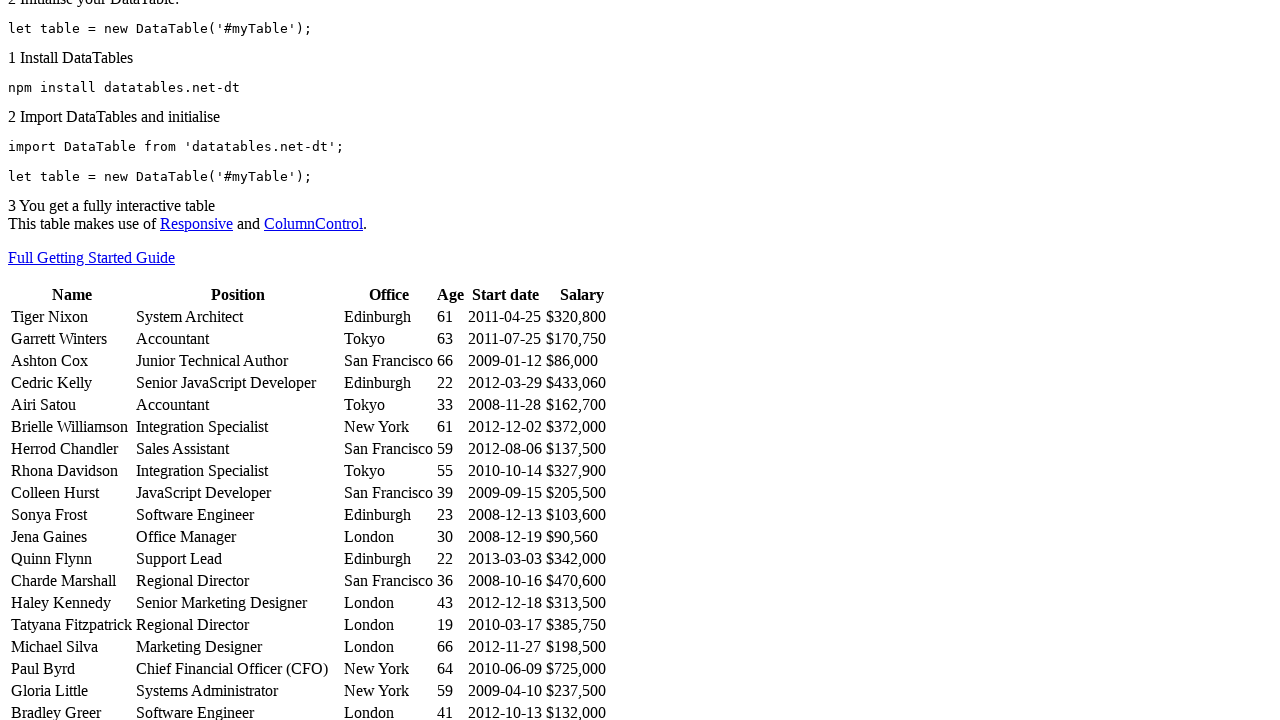

Clicked on row 13 first cell again to collapse it at (72, 581) on //table[@id='example']/tbody/tr[13]/td[1]
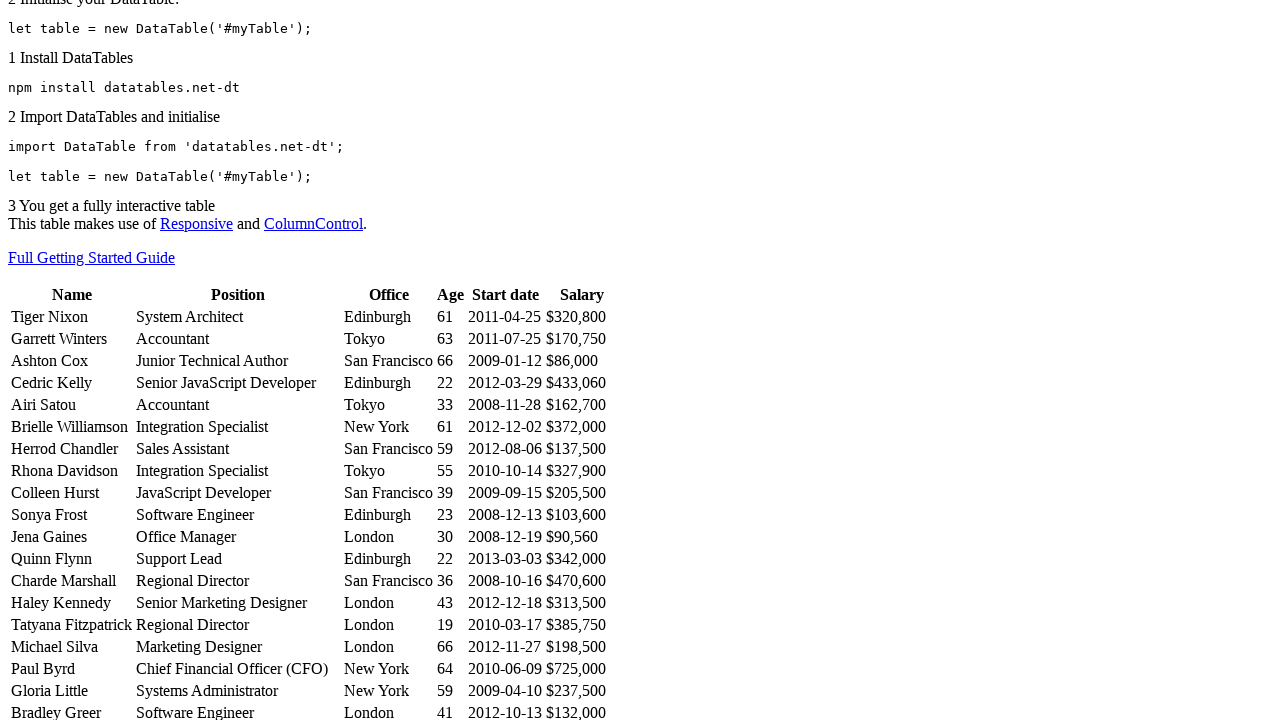

Waited 300ms before processing next row
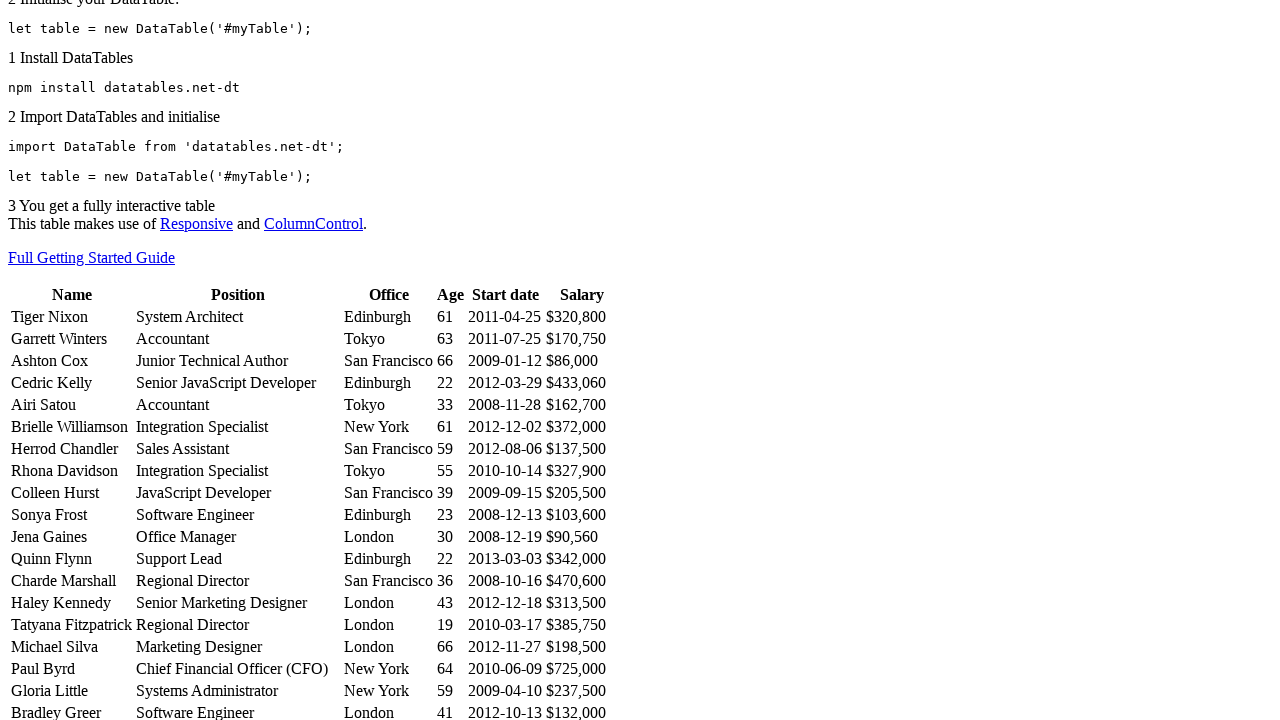

Clicked on row 14 first cell to expand it at (72, 603) on //table[@id='example']/tbody/tr[14]/td[1]
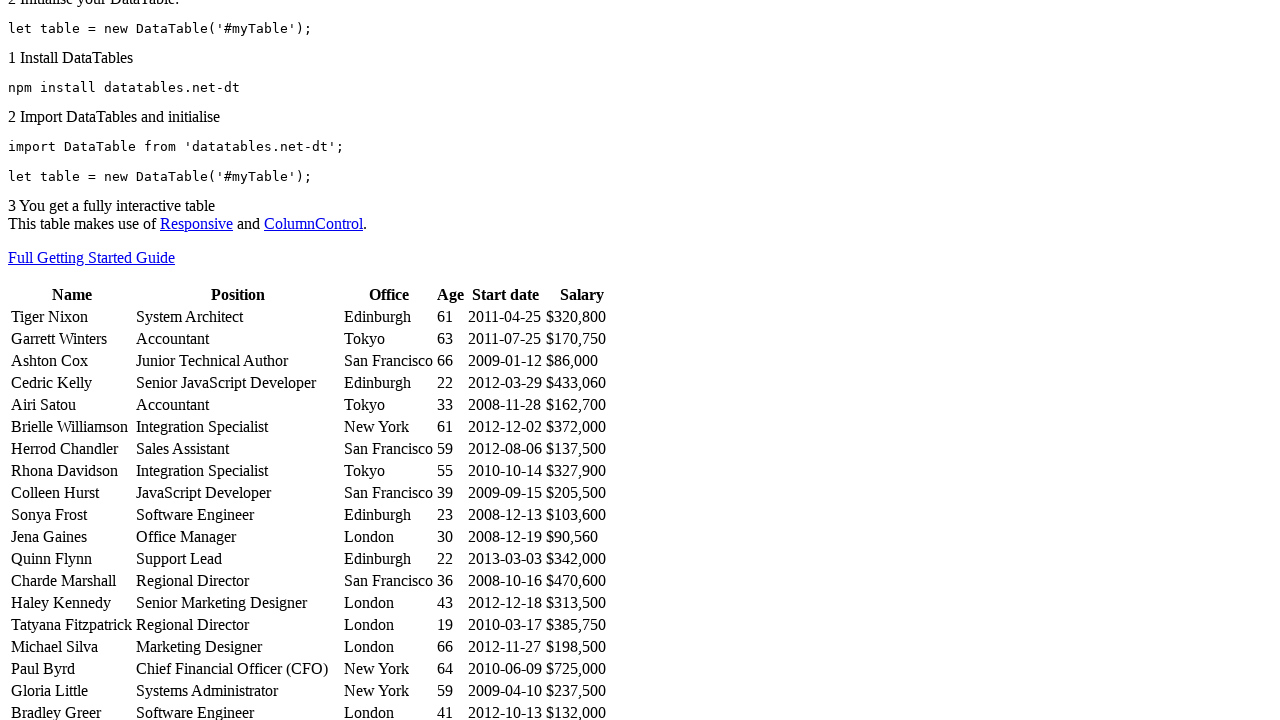

Waited 500ms for row 14 expansion animation
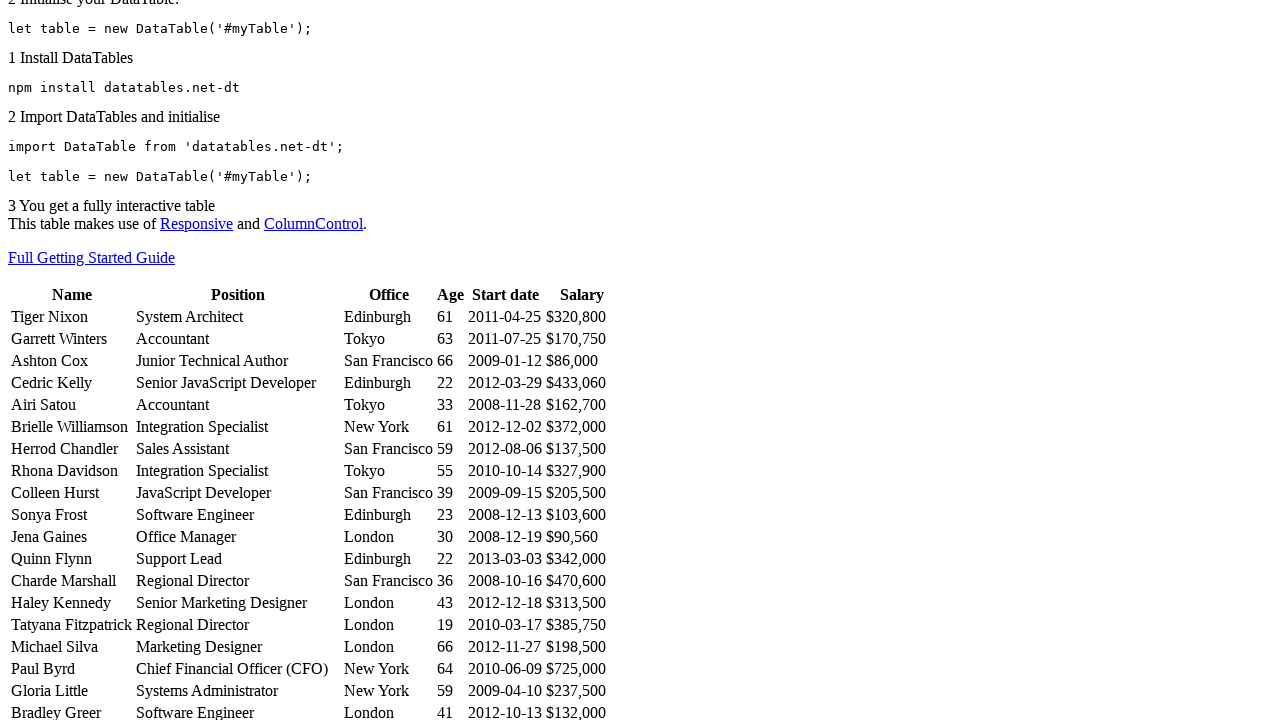

Clicked on row 14 first cell again to collapse it at (72, 603) on //table[@id='example']/tbody/tr[14]/td[1]
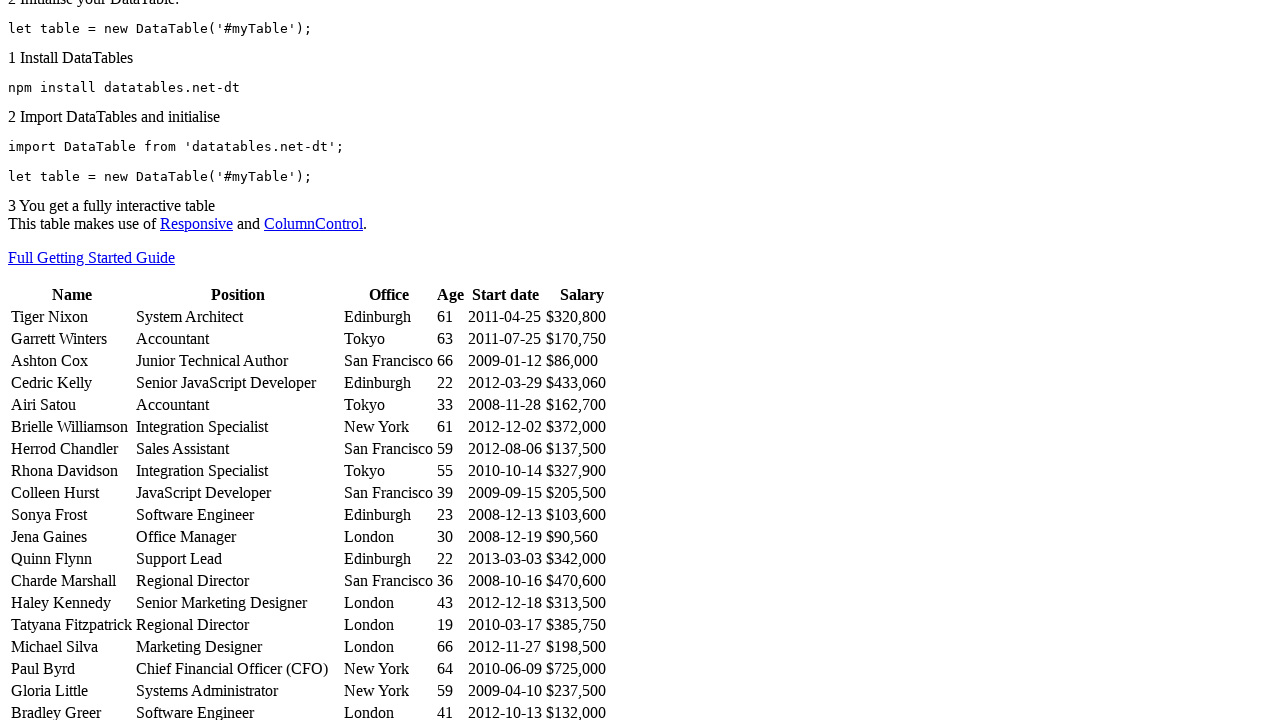

Waited 300ms before processing next row
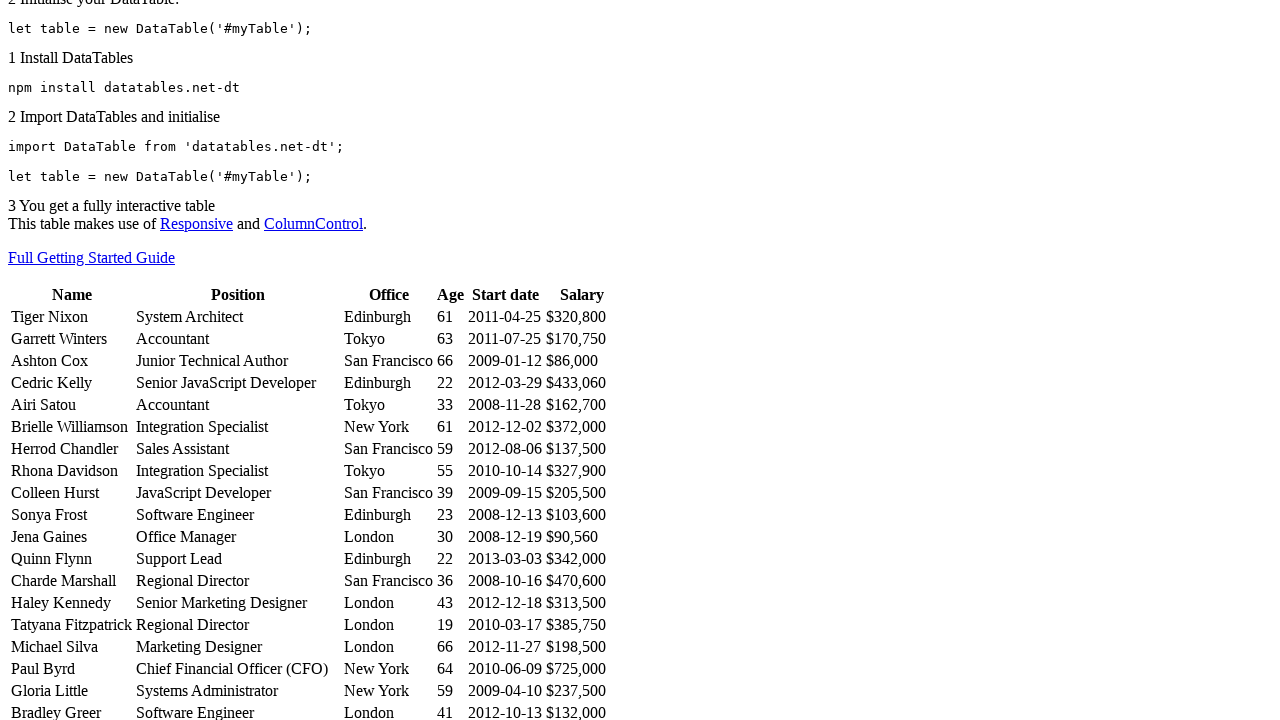

Clicked on row 15 first cell to expand it at (72, 625) on //table[@id='example']/tbody/tr[15]/td[1]
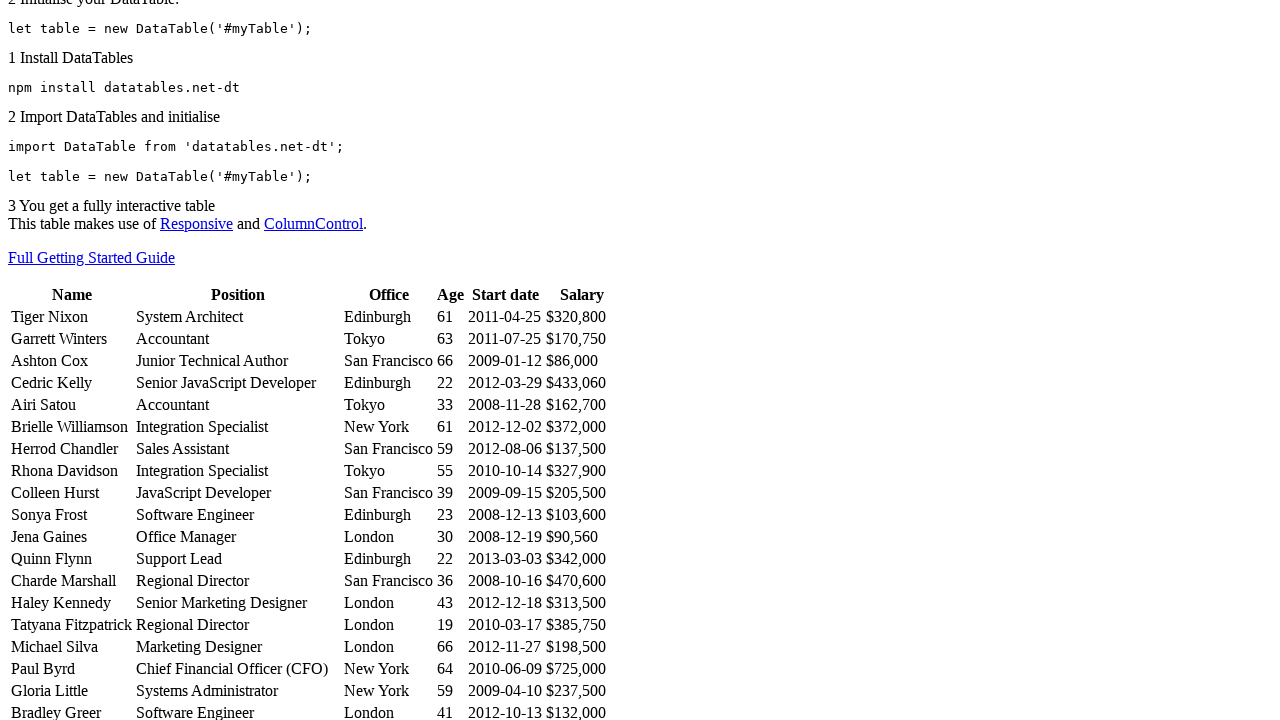

Waited 500ms for row 15 expansion animation
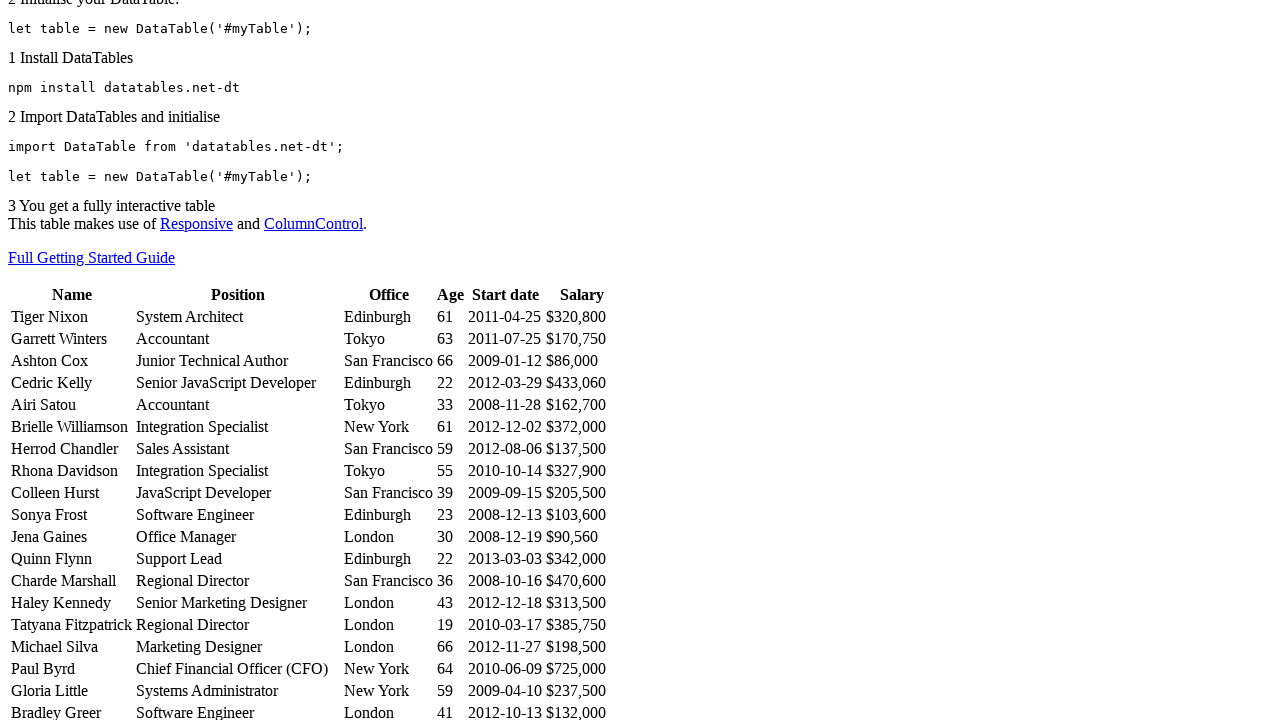

Clicked on row 15 first cell again to collapse it at (72, 625) on //table[@id='example']/tbody/tr[15]/td[1]
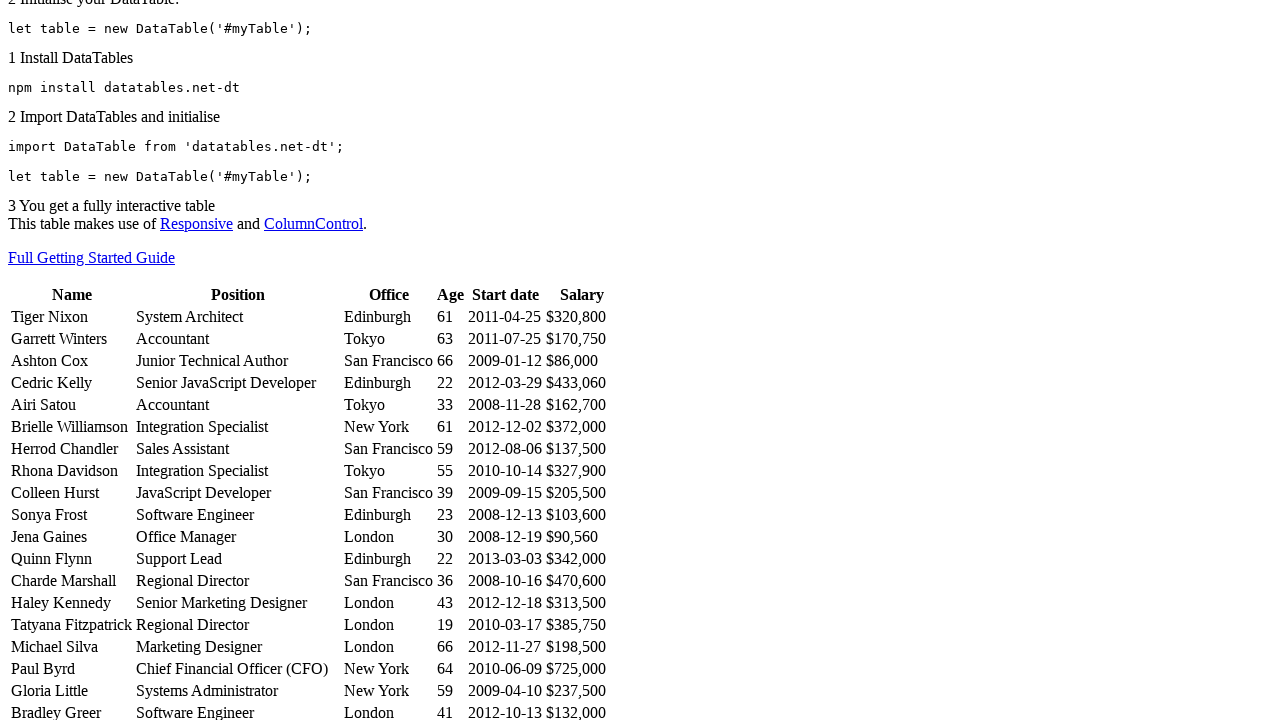

Waited 300ms before processing next row
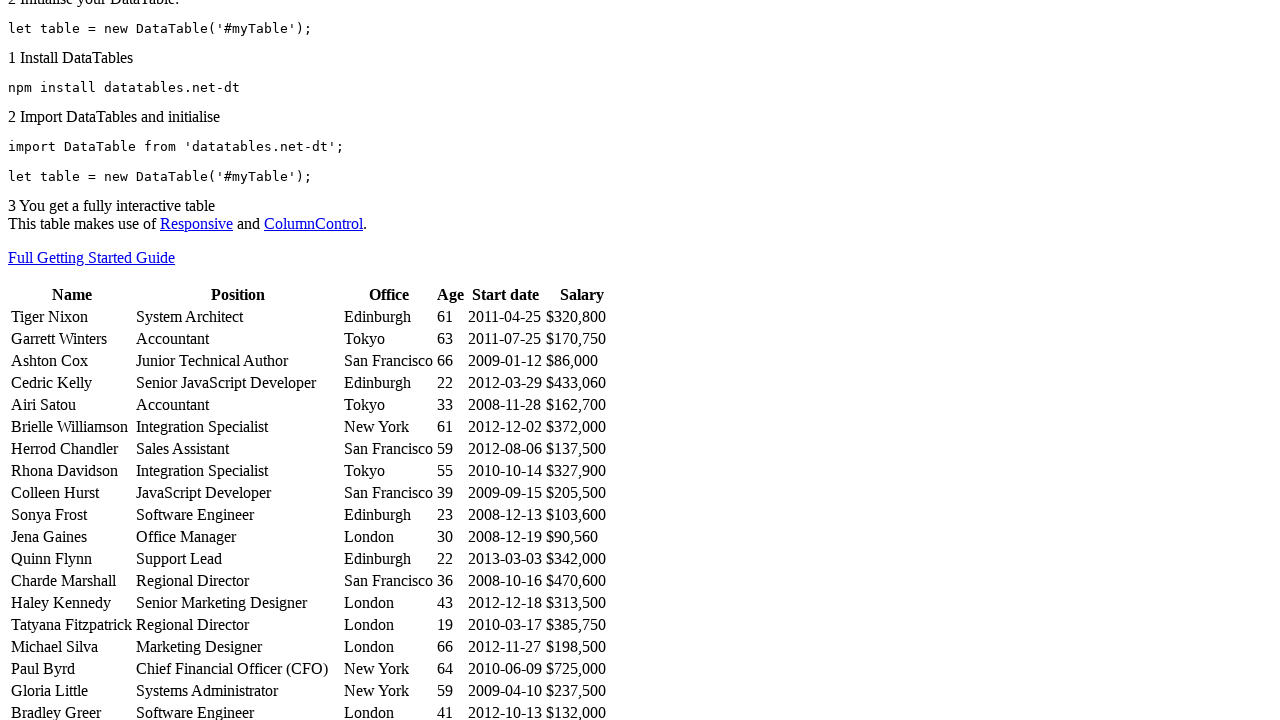

Clicked on row 16 first cell to expand it at (72, 647) on //table[@id='example']/tbody/tr[16]/td[1]
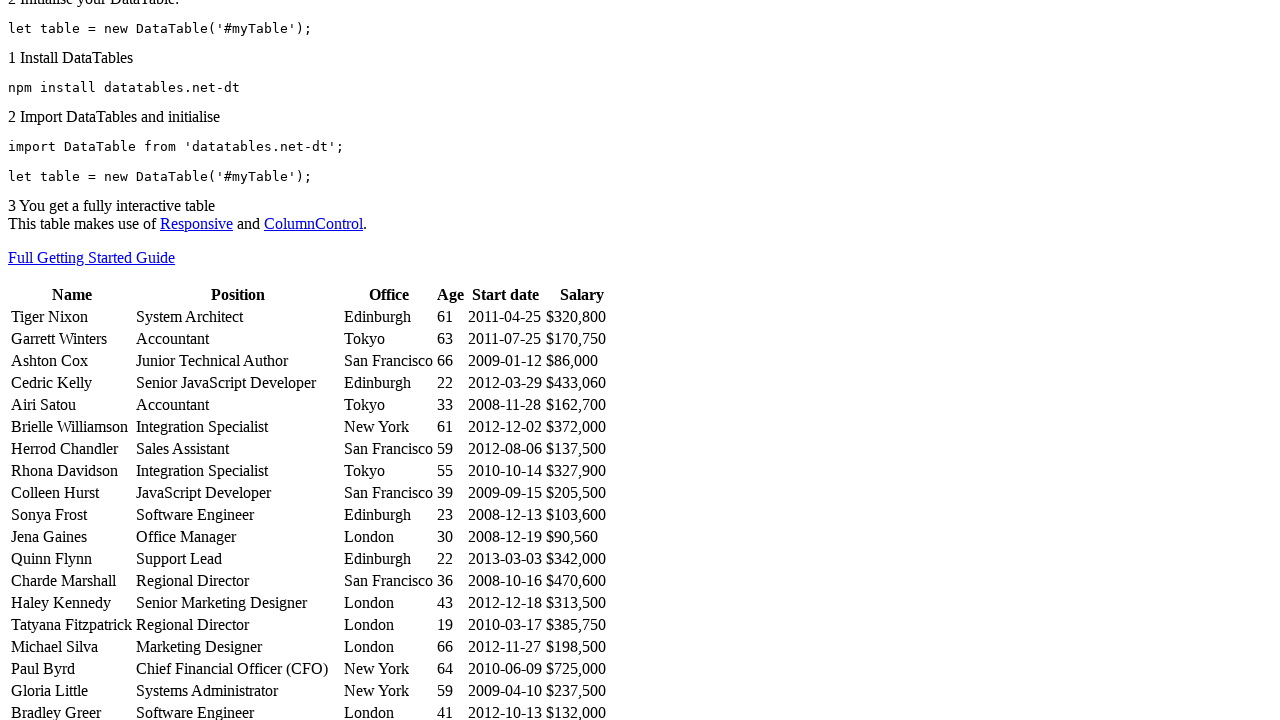

Waited 500ms for row 16 expansion animation
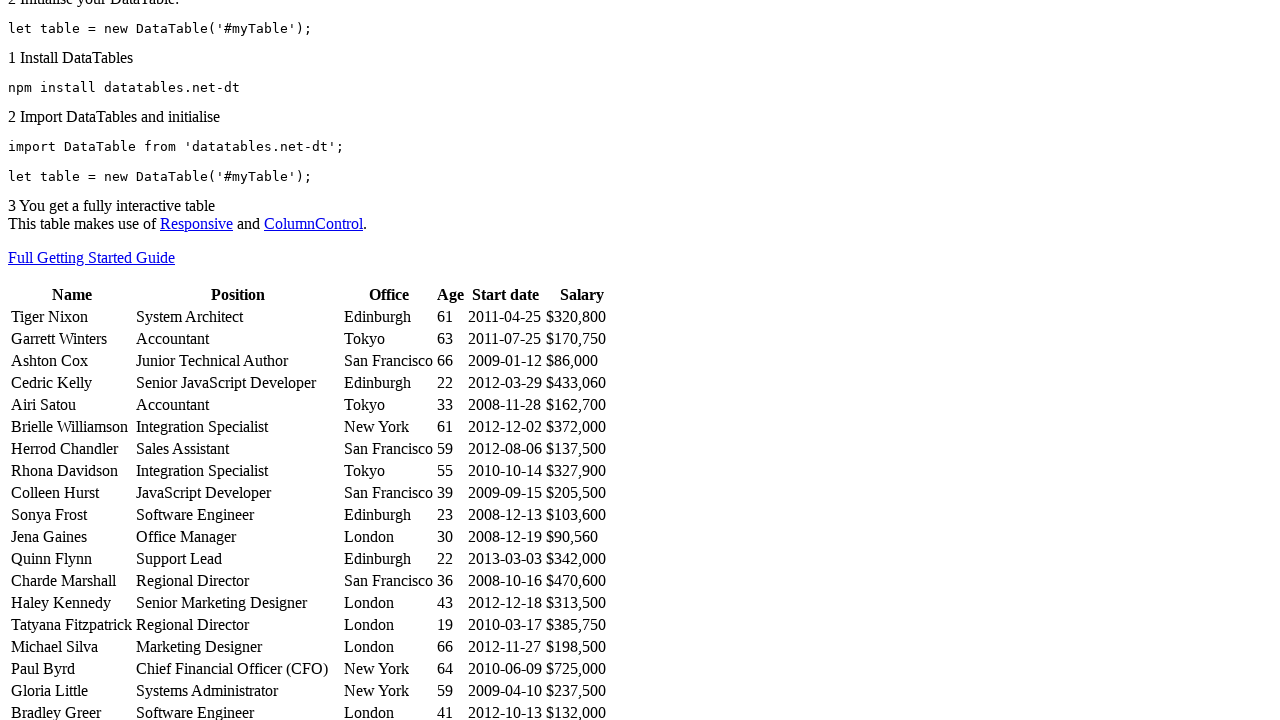

Clicked on row 16 first cell again to collapse it at (72, 647) on //table[@id='example']/tbody/tr[16]/td[1]
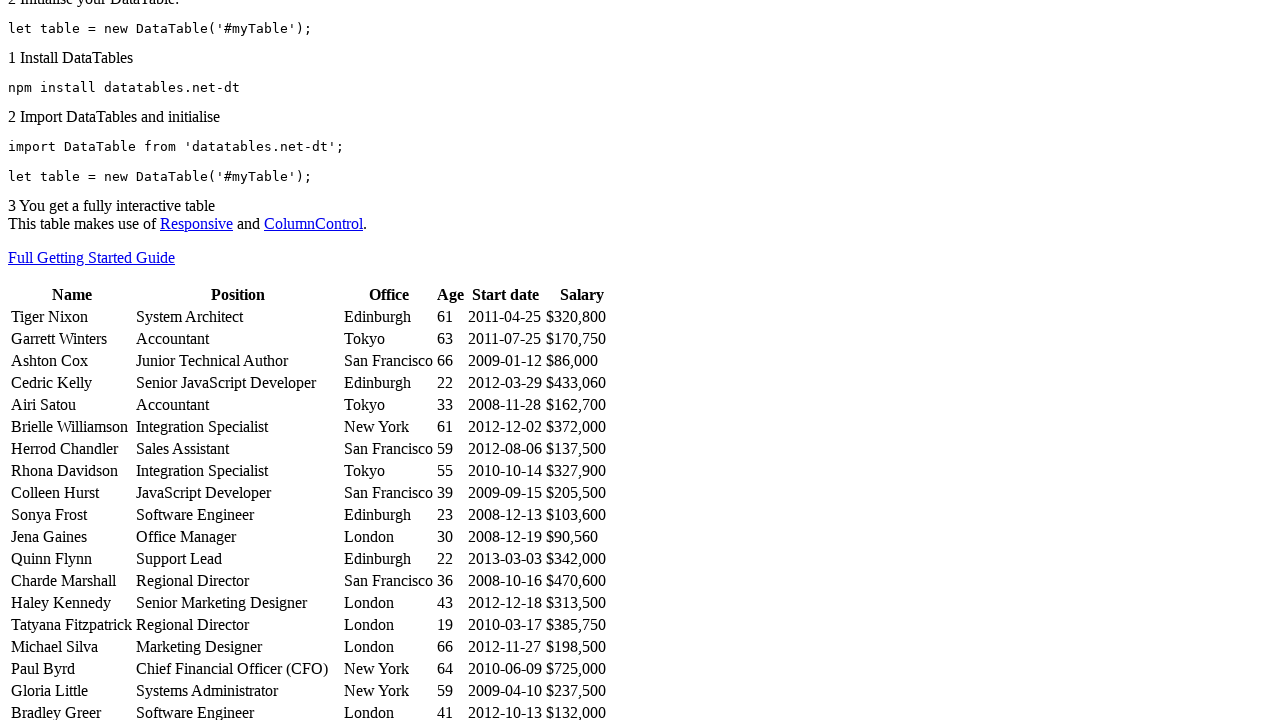

Waited 300ms before processing next row
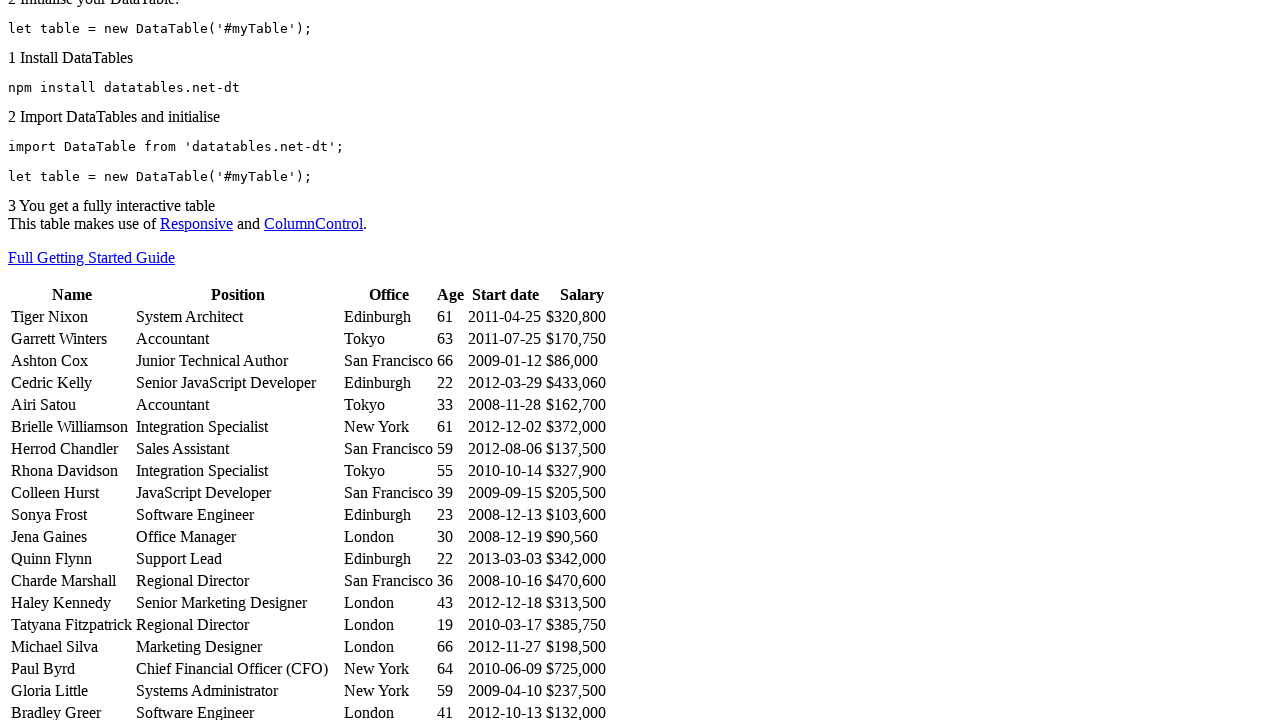

Clicked on row 17 first cell to expand it at (72, 669) on //table[@id='example']/tbody/tr[17]/td[1]
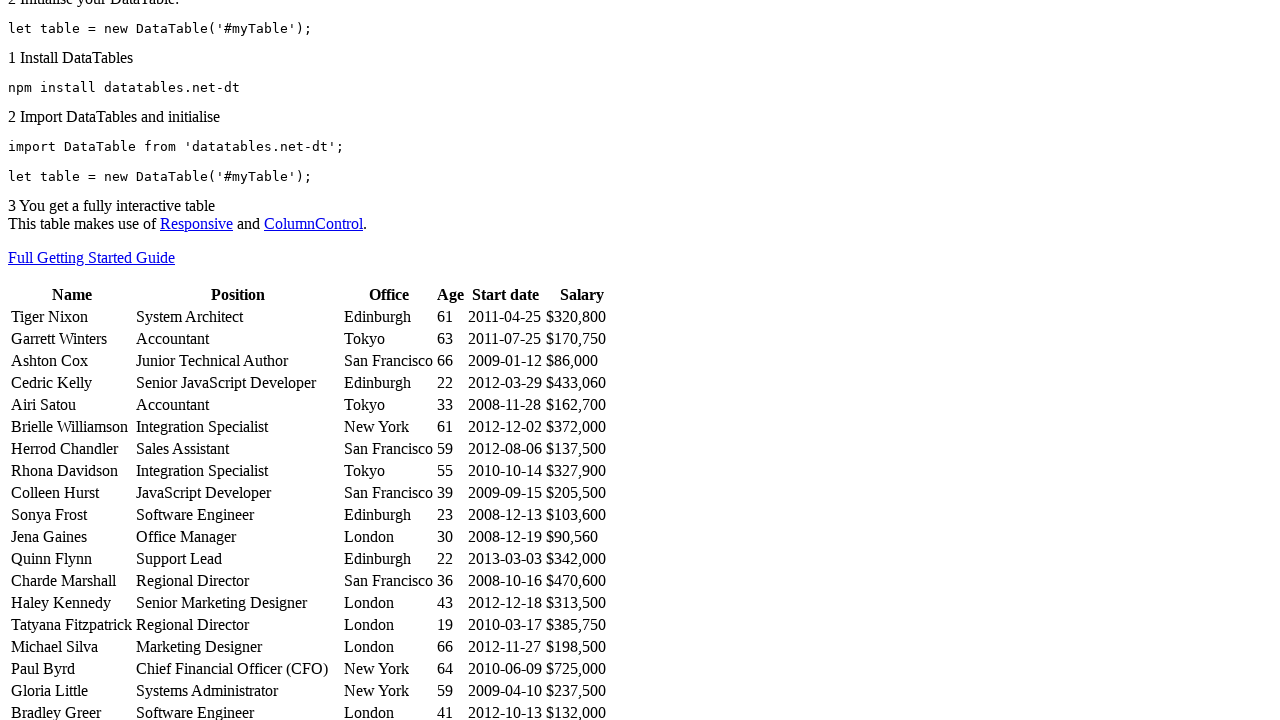

Waited 500ms for row 17 expansion animation
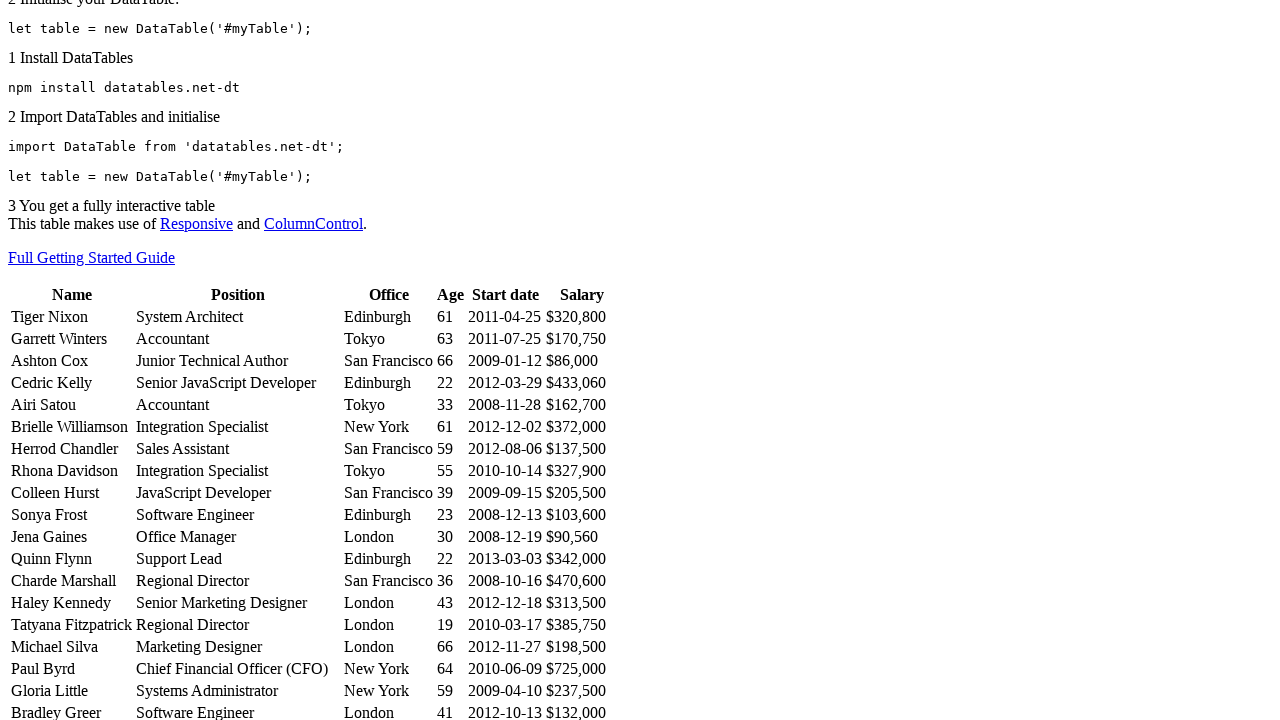

Clicked on row 17 first cell again to collapse it at (72, 669) on //table[@id='example']/tbody/tr[17]/td[1]
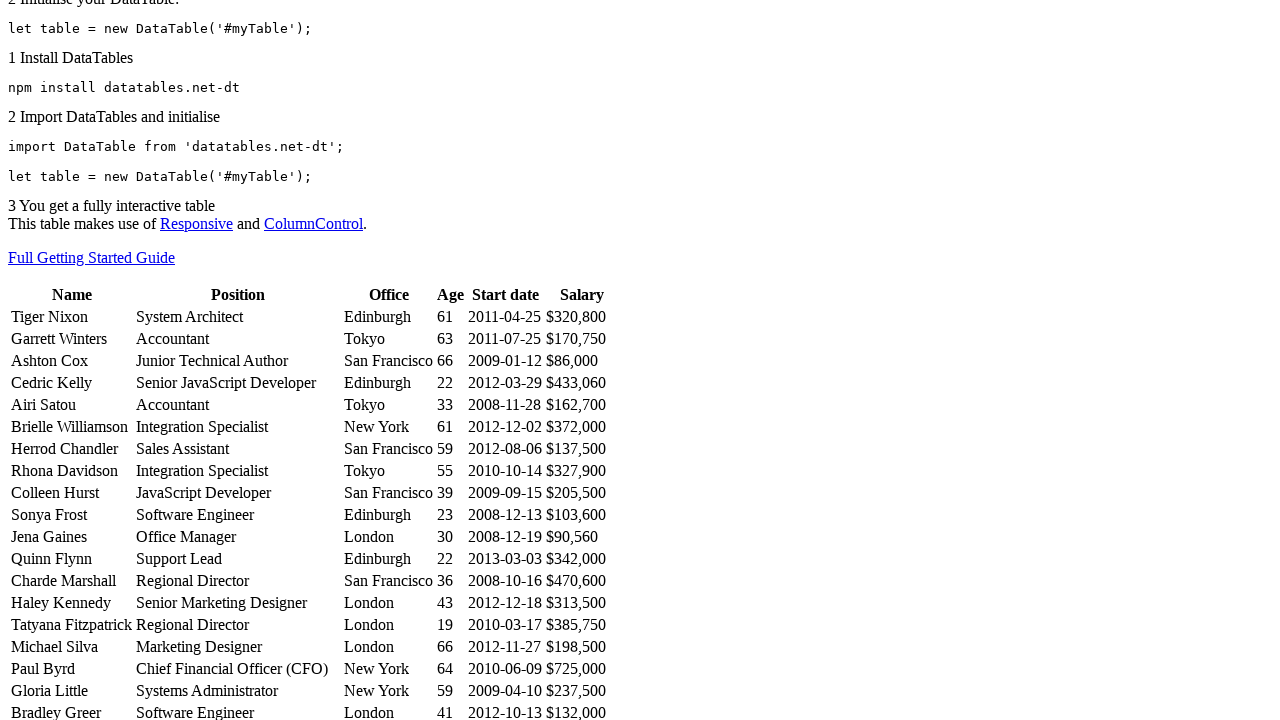

Waited 300ms before processing next row
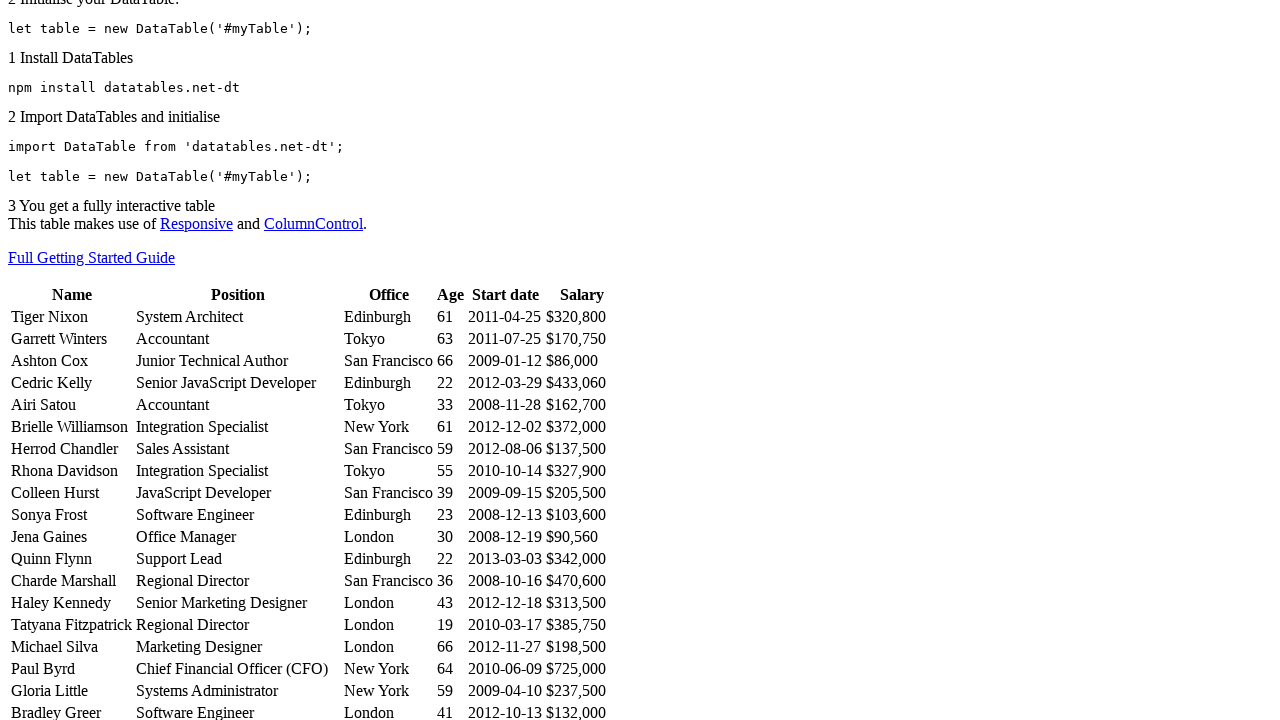

Clicked on row 18 first cell to expand it at (72, 691) on //table[@id='example']/tbody/tr[18]/td[1]
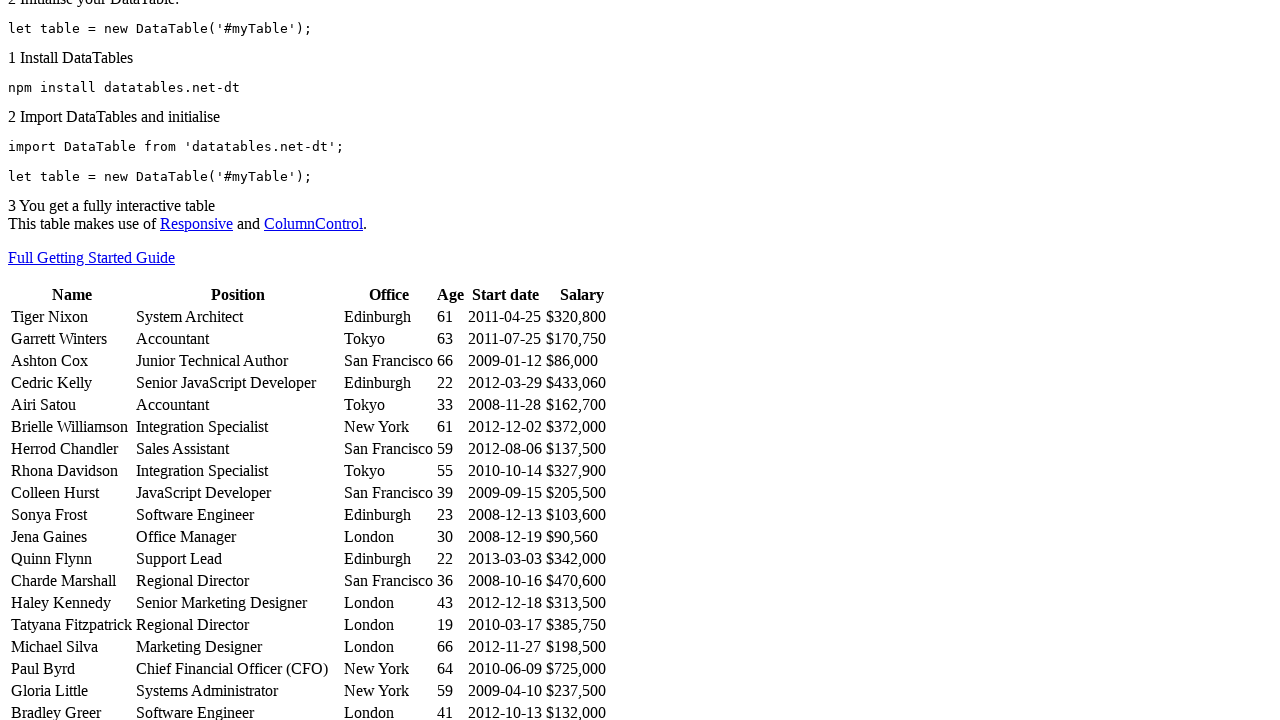

Waited 500ms for row 18 expansion animation
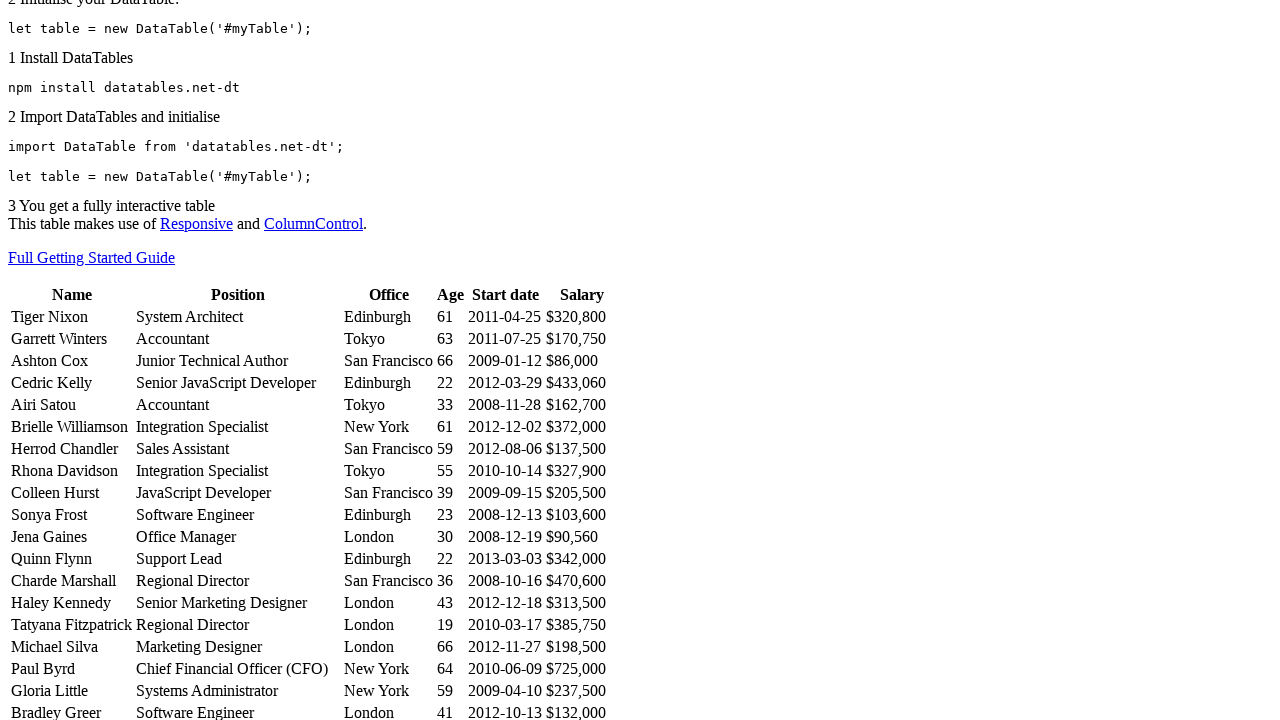

Clicked on row 18 first cell again to collapse it at (72, 691) on //table[@id='example']/tbody/tr[18]/td[1]
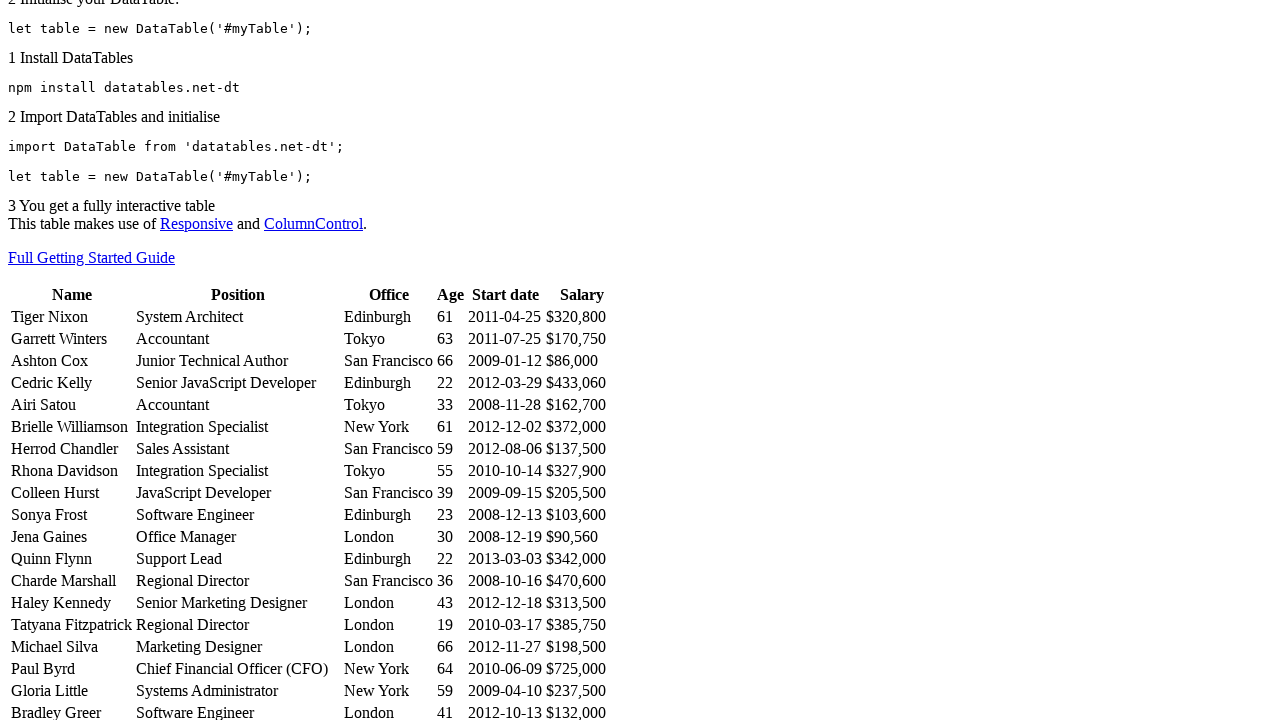

Waited 300ms before processing next row
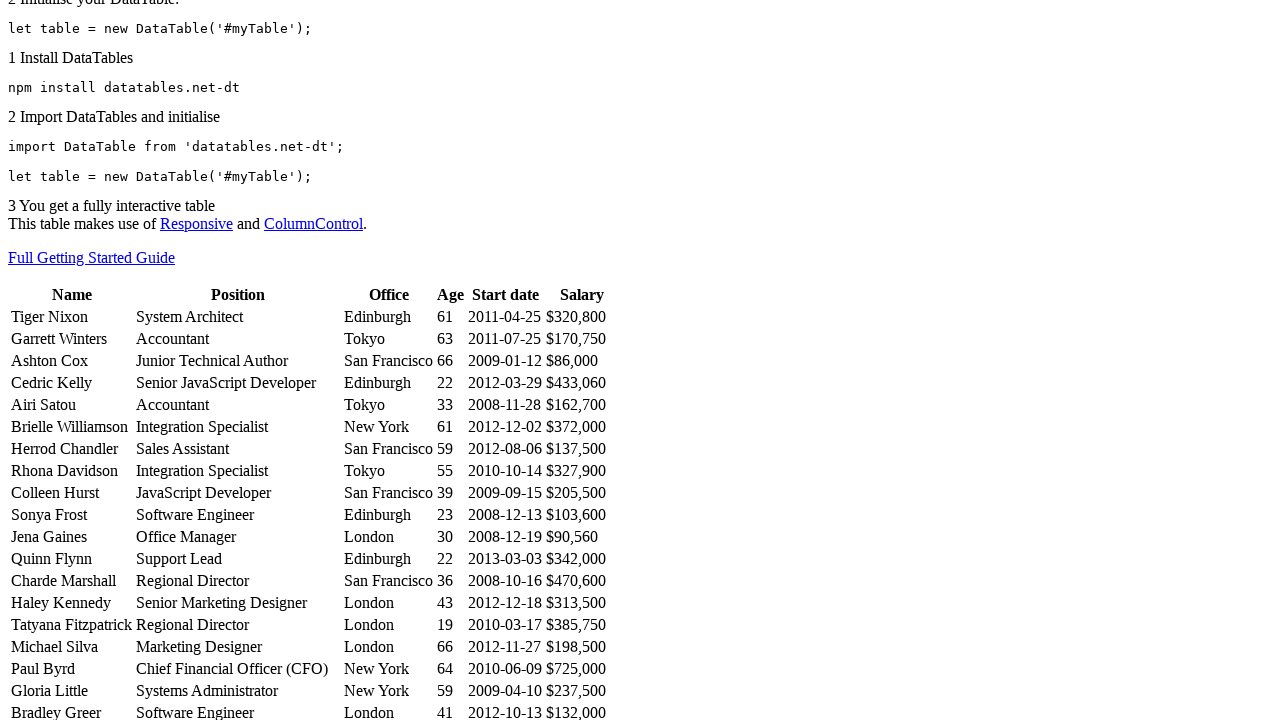

Clicked on row 19 first cell to expand it at (72, 710) on //table[@id='example']/tbody/tr[19]/td[1]
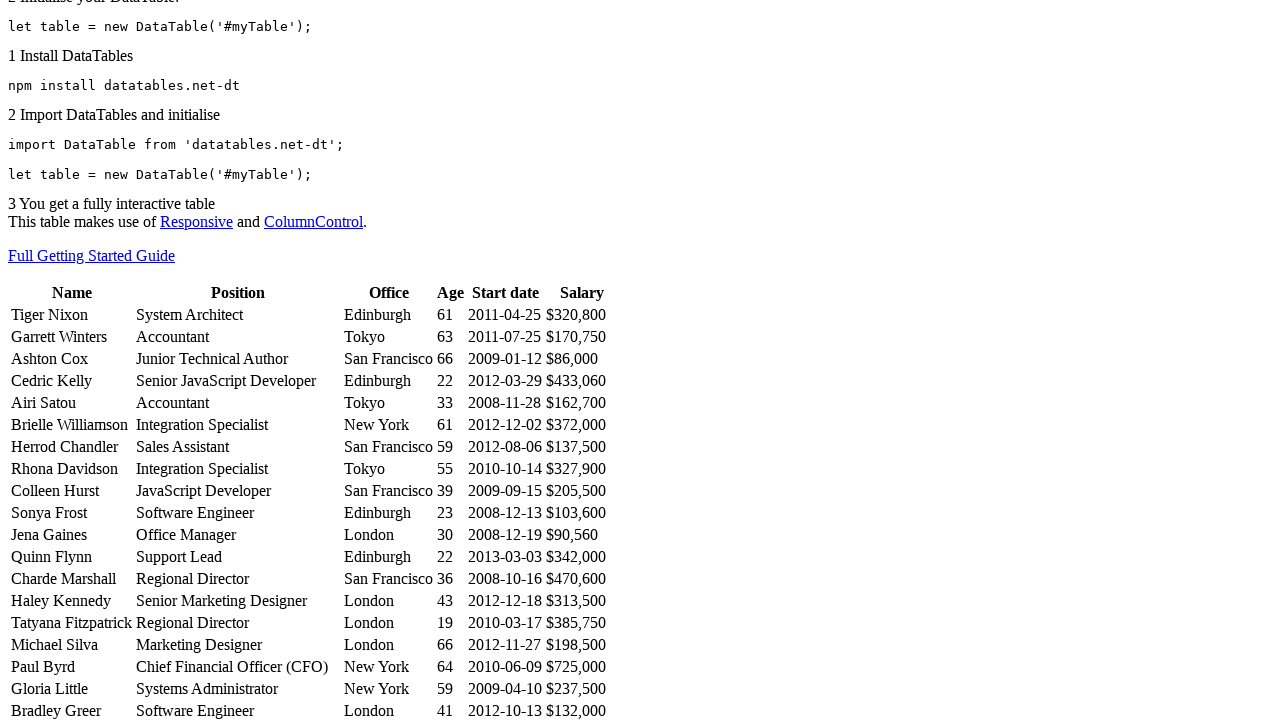

Waited 500ms for row 19 expansion animation
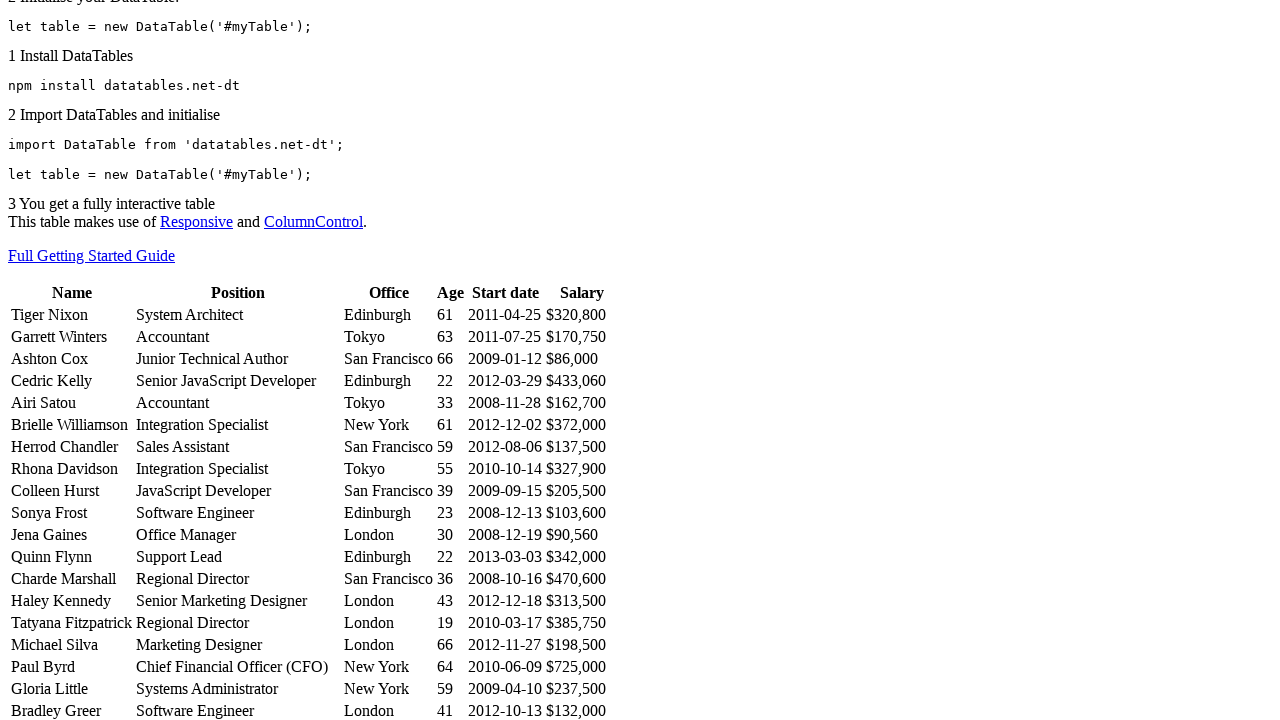

Clicked on row 19 first cell again to collapse it at (72, 710) on //table[@id='example']/tbody/tr[19]/td[1]
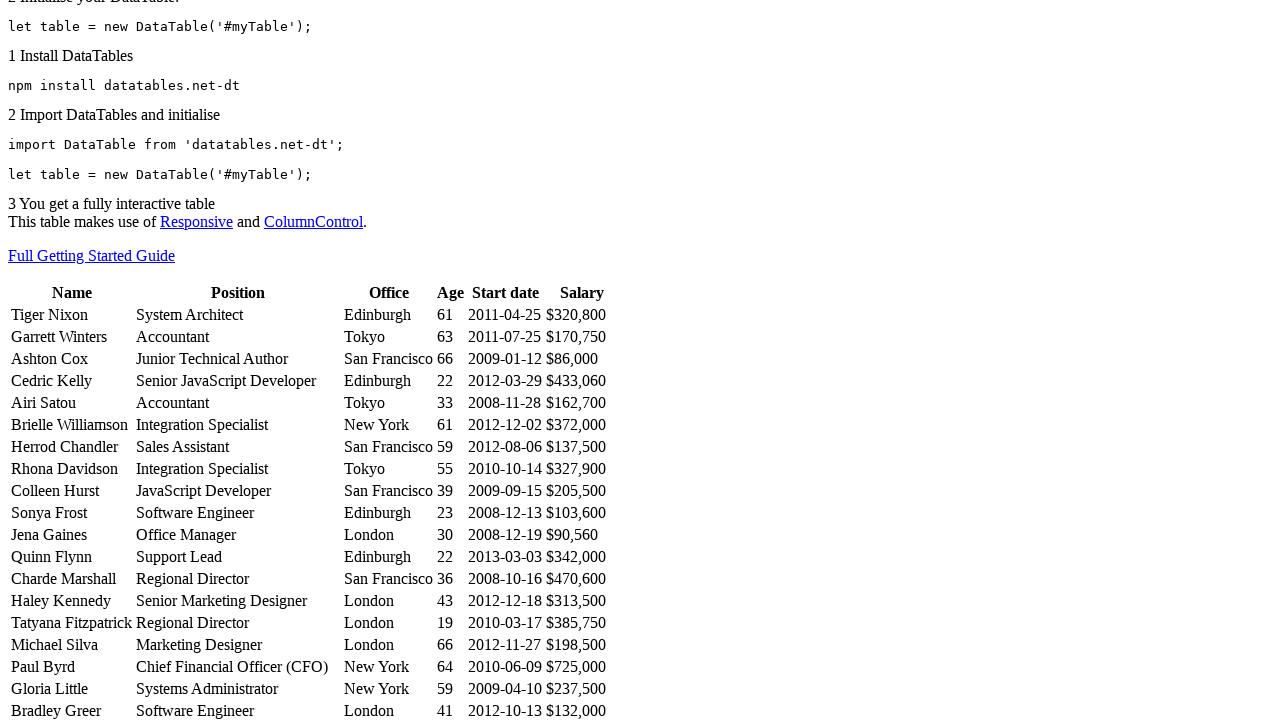

Waited 300ms before processing next row
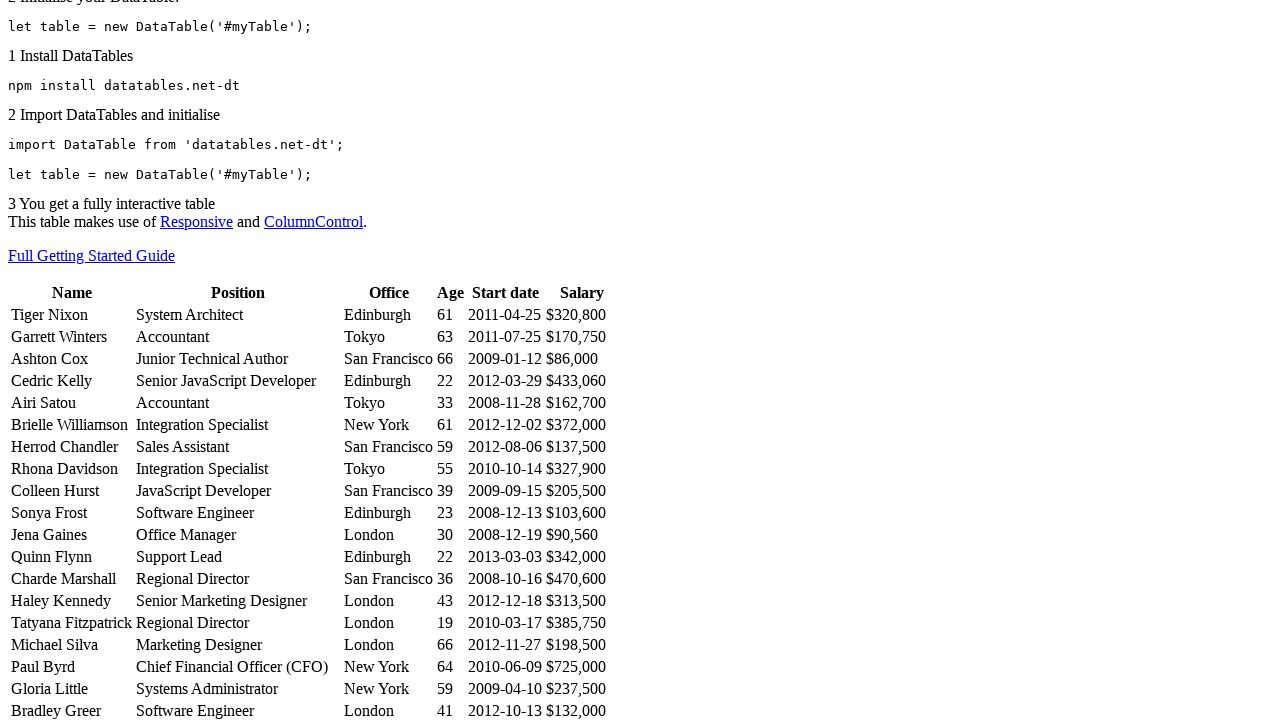

Clicked on row 20 first cell to expand it at (72, 361) on //table[@id='example']/tbody/tr[20]/td[1]
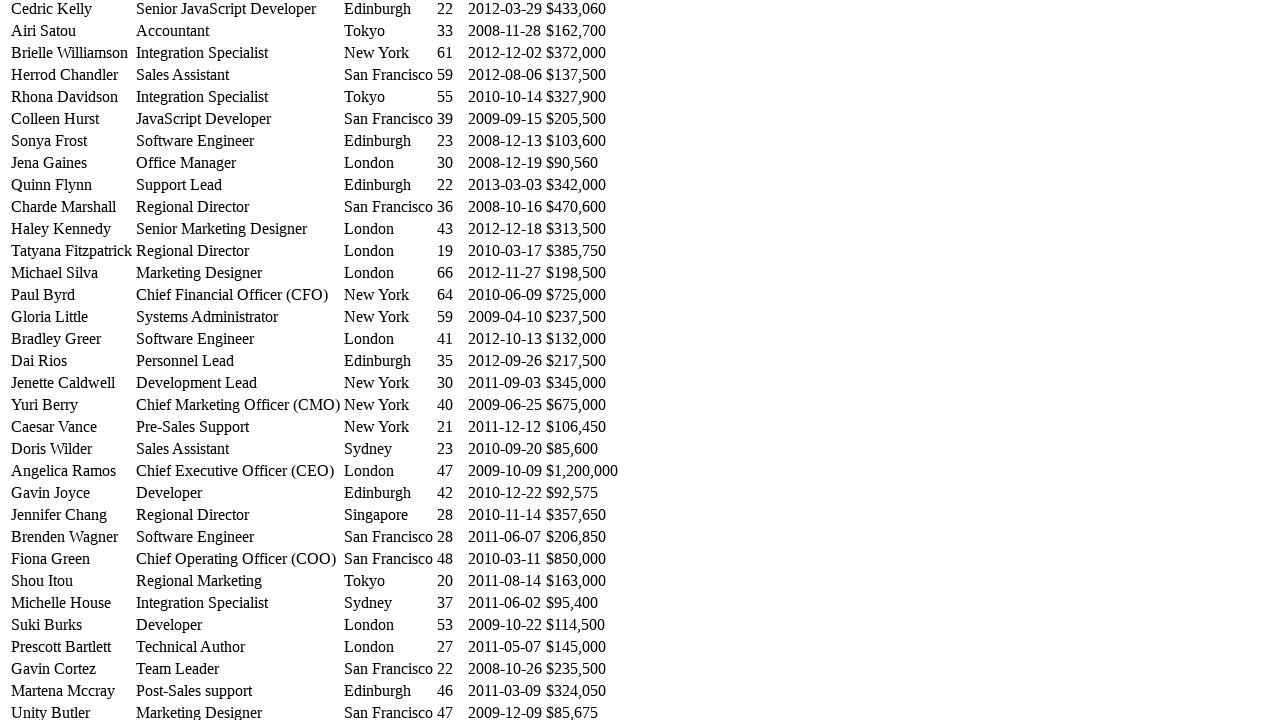

Waited 500ms for row 20 expansion animation
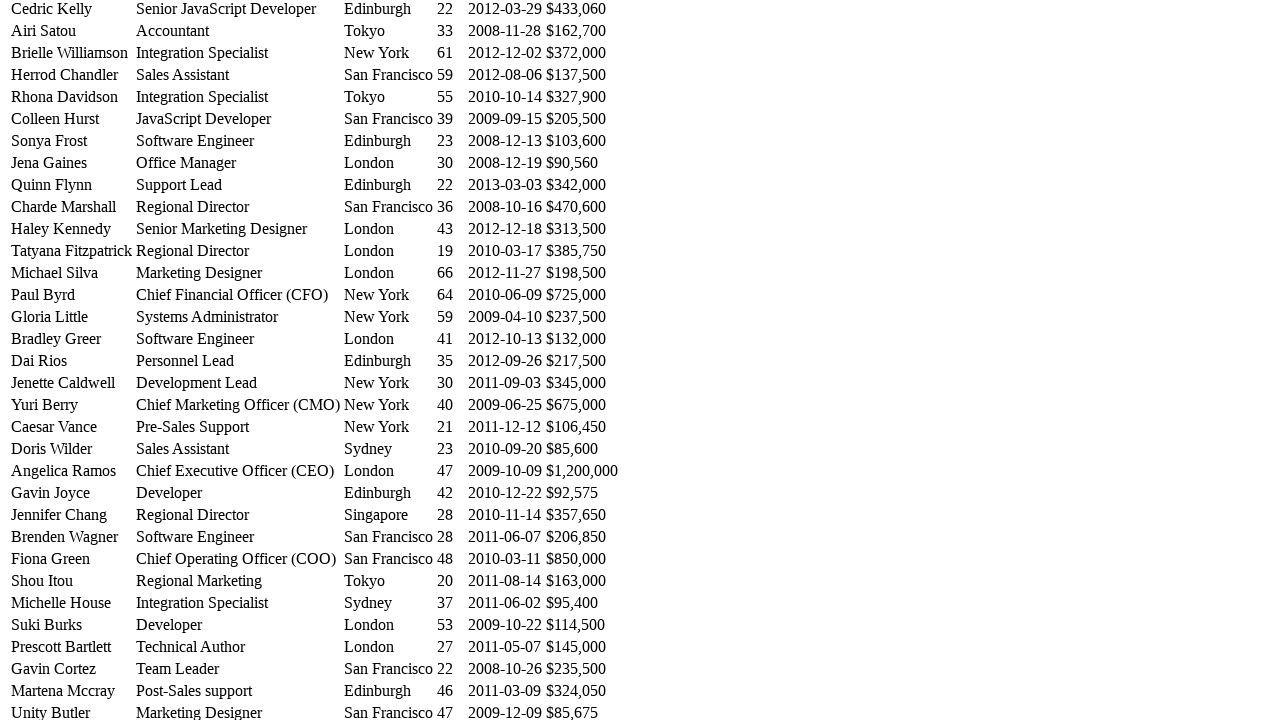

Clicked on row 20 first cell again to collapse it at (72, 361) on //table[@id='example']/tbody/tr[20]/td[1]
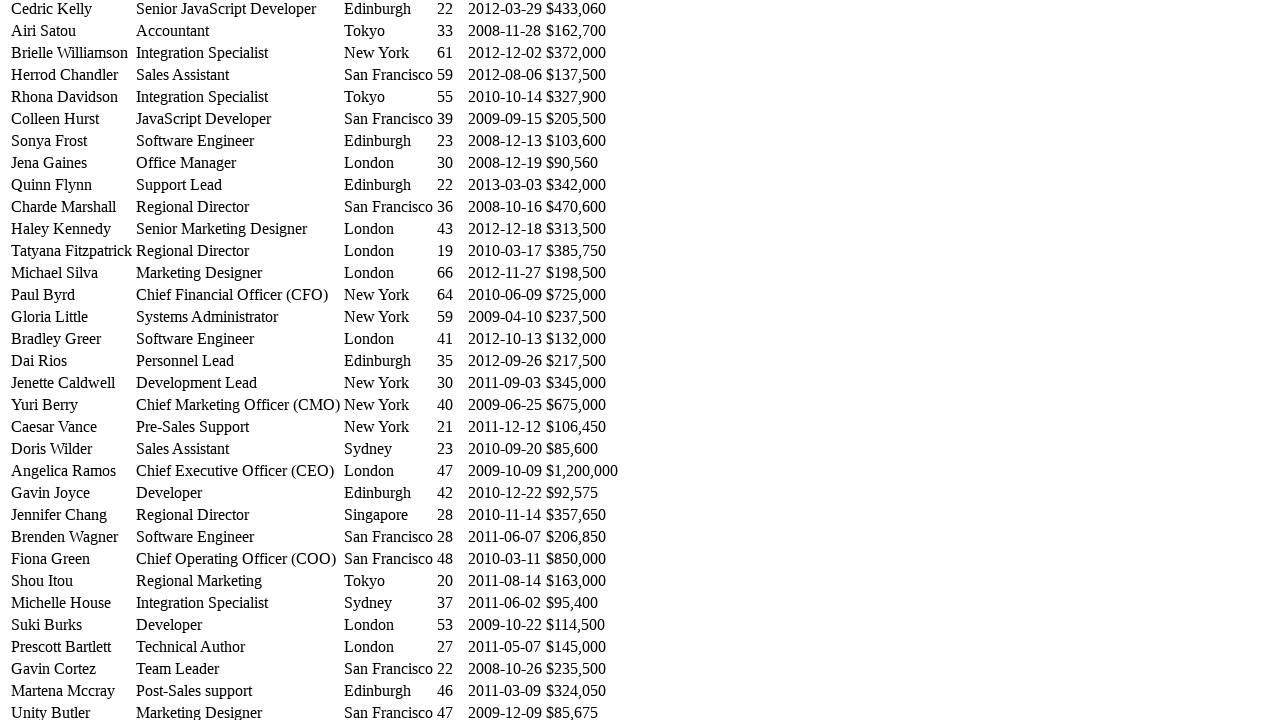

Waited 300ms before processing next row
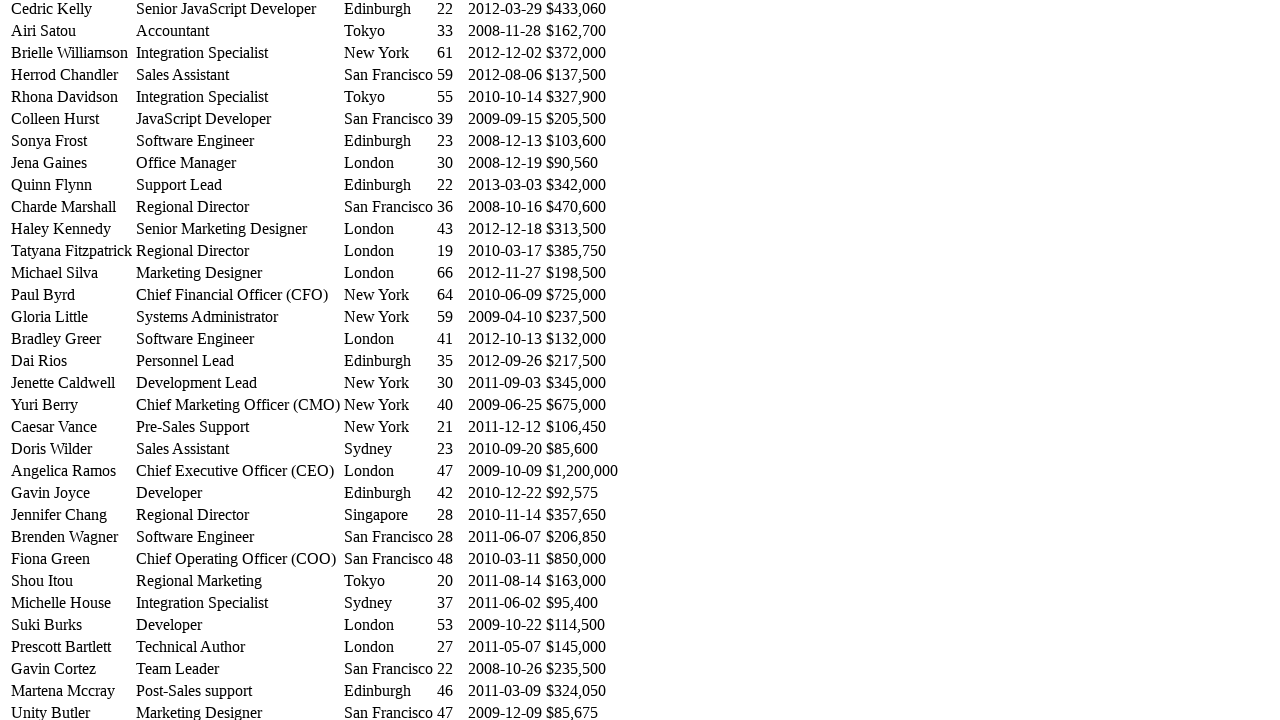

Clicked on row 21 first cell to expand it at (72, 383) on //table[@id='example']/tbody/tr[21]/td[1]
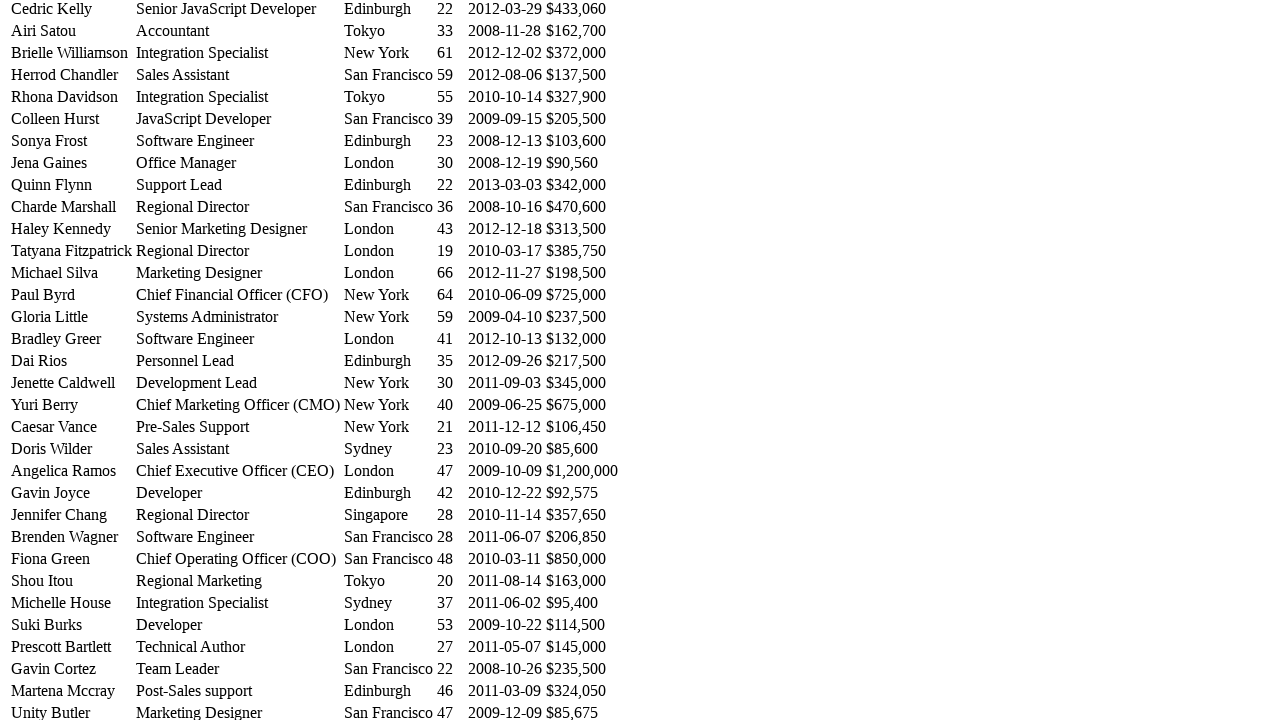

Waited 500ms for row 21 expansion animation
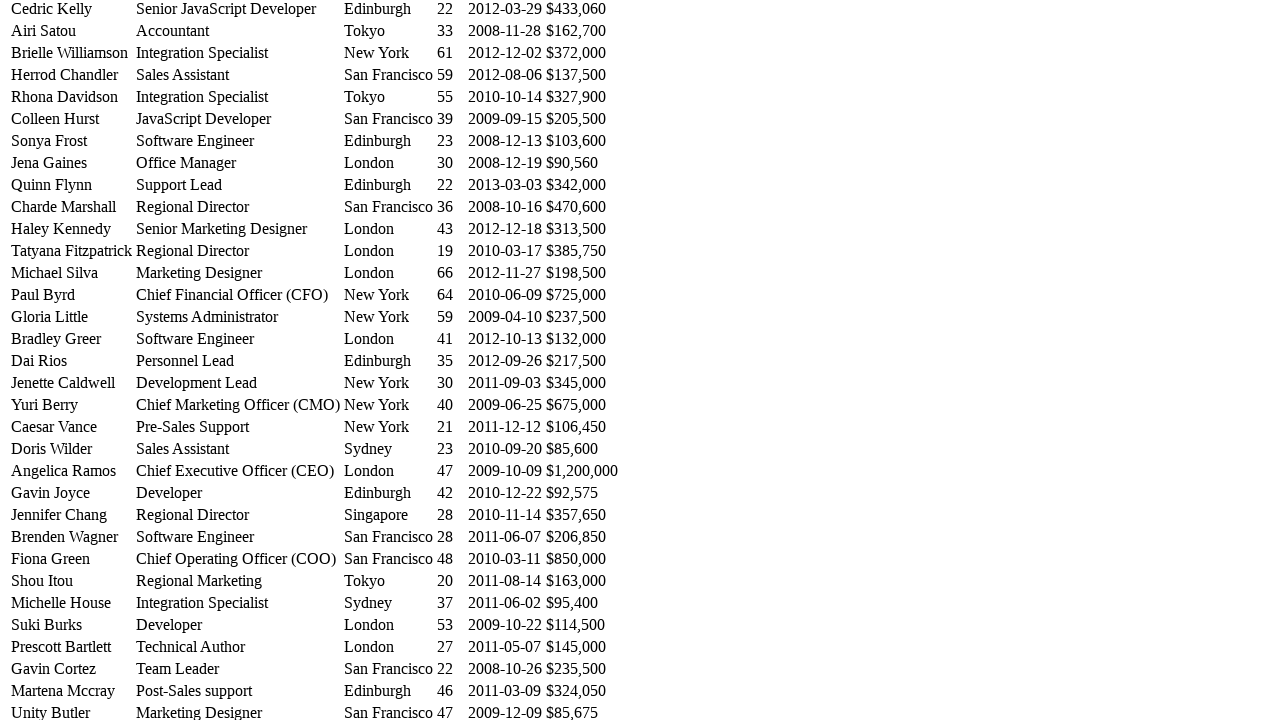

Clicked on row 21 first cell again to collapse it at (72, 383) on //table[@id='example']/tbody/tr[21]/td[1]
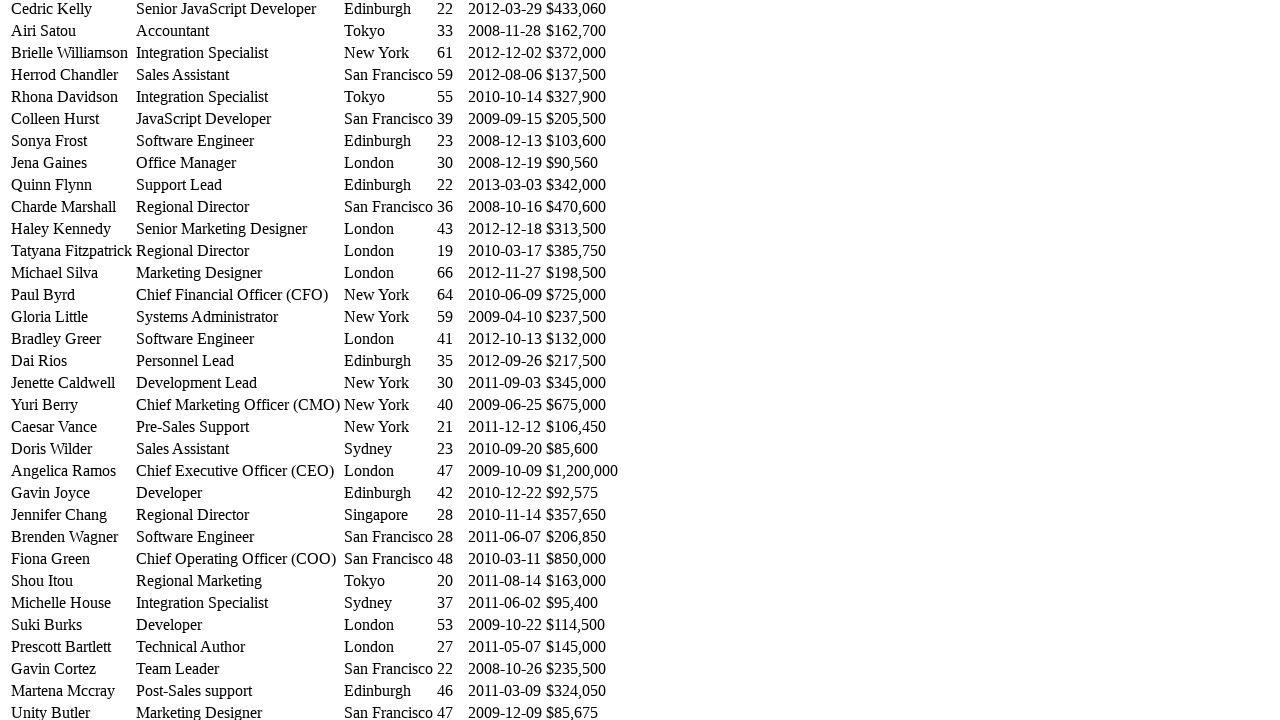

Waited 300ms before processing next row
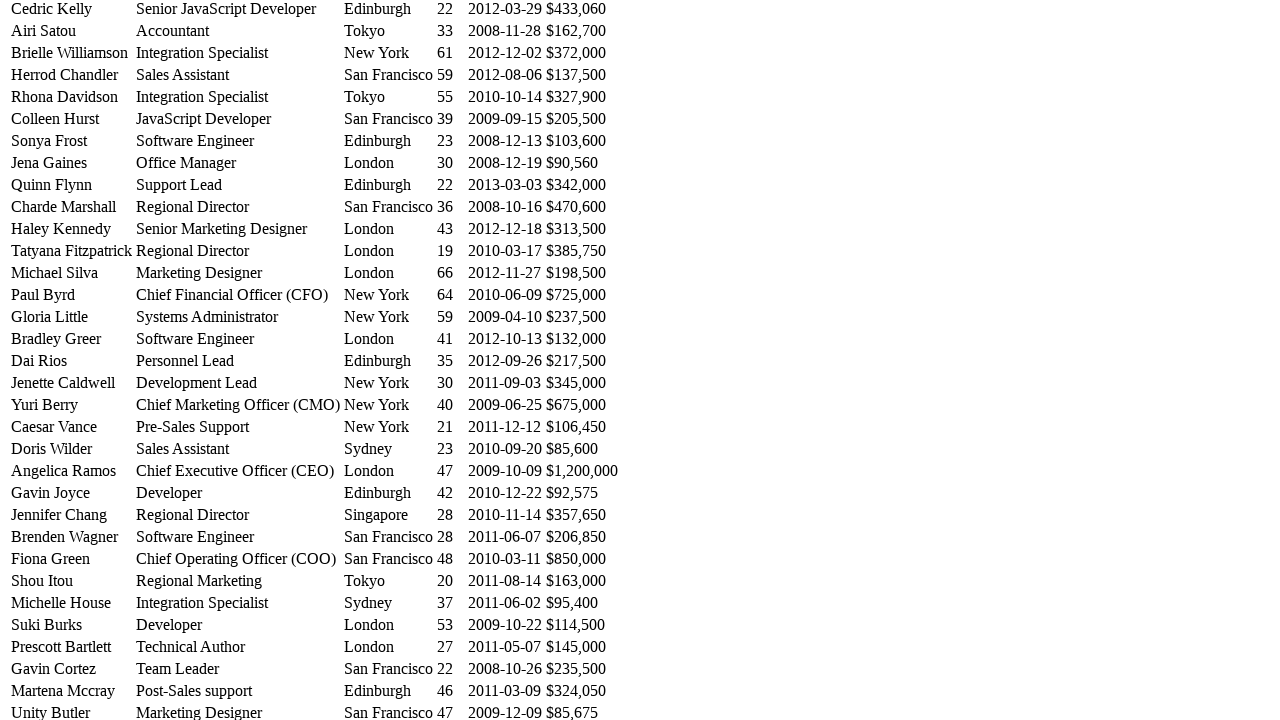

Clicked on row 22 first cell to expand it at (72, 405) on //table[@id='example']/tbody/tr[22]/td[1]
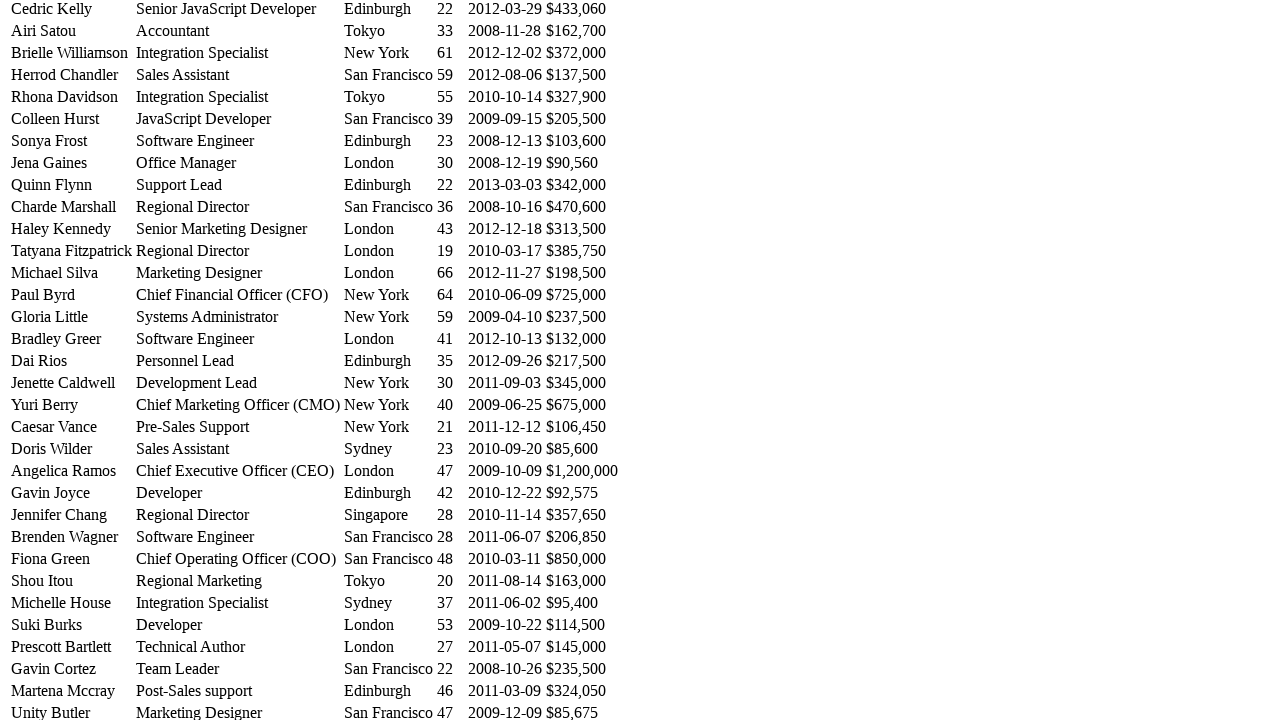

Waited 500ms for row 22 expansion animation
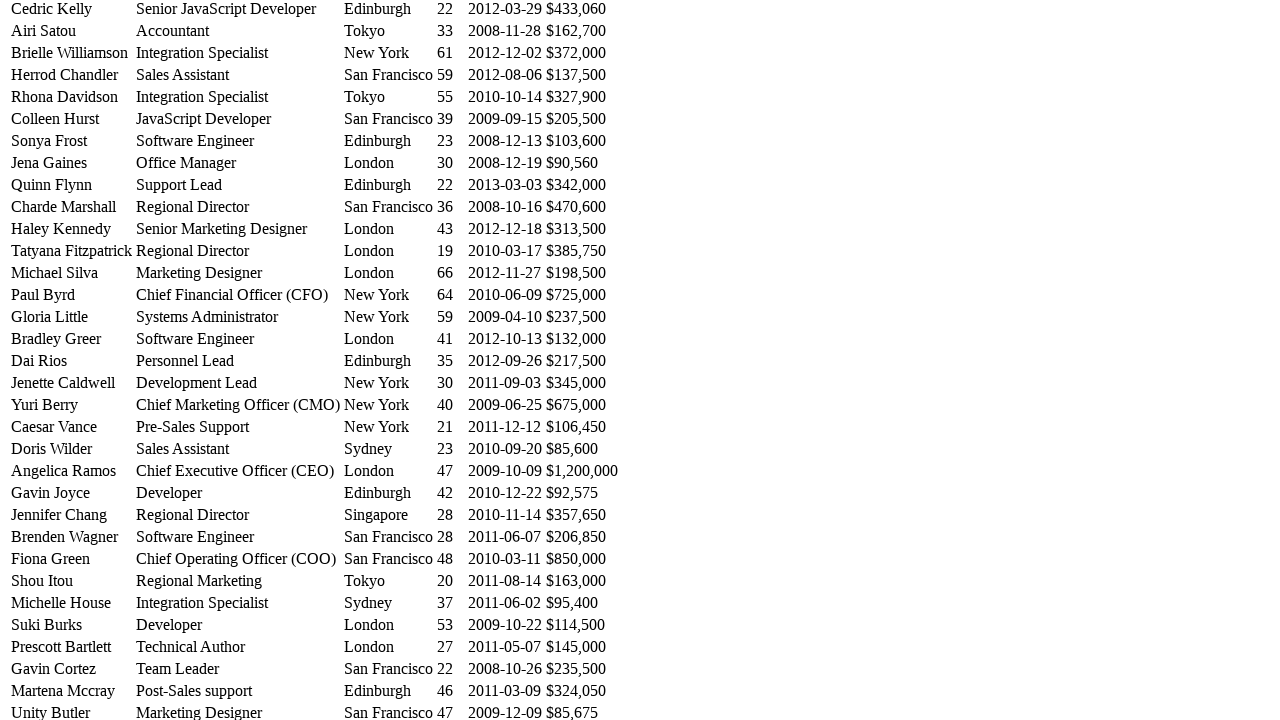

Clicked on row 22 first cell again to collapse it at (72, 405) on //table[@id='example']/tbody/tr[22]/td[1]
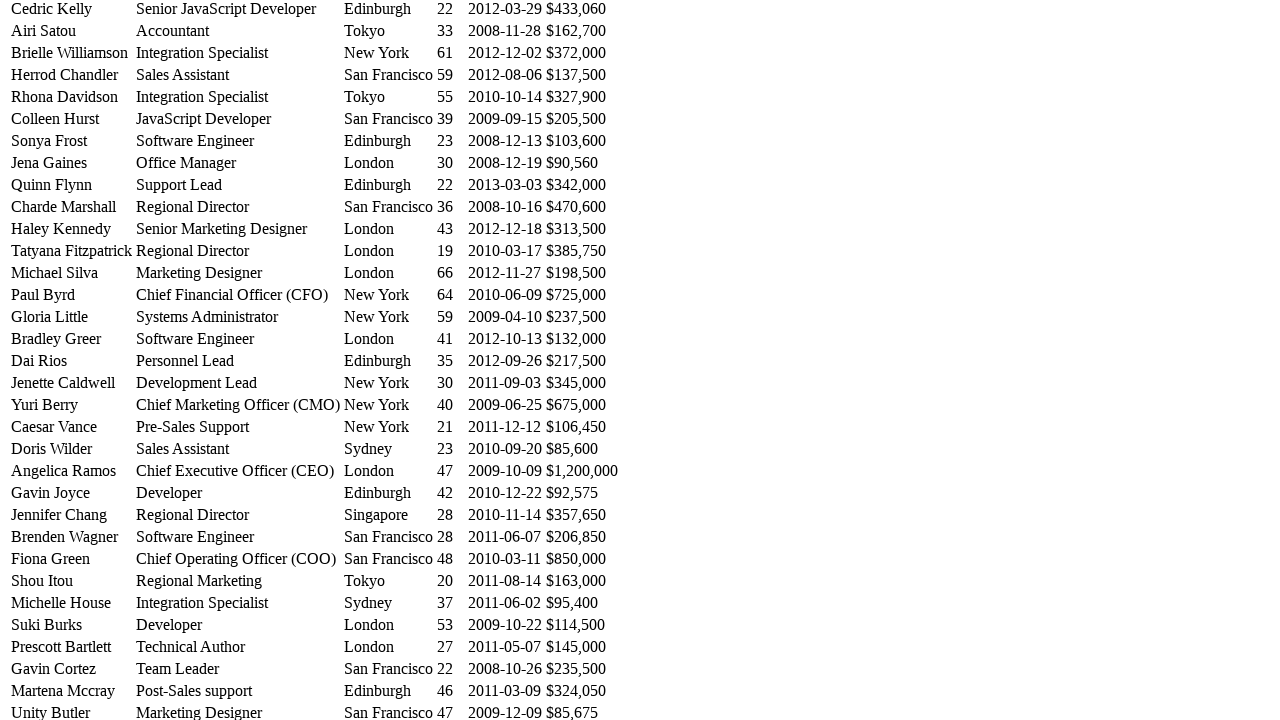

Waited 300ms before processing next row
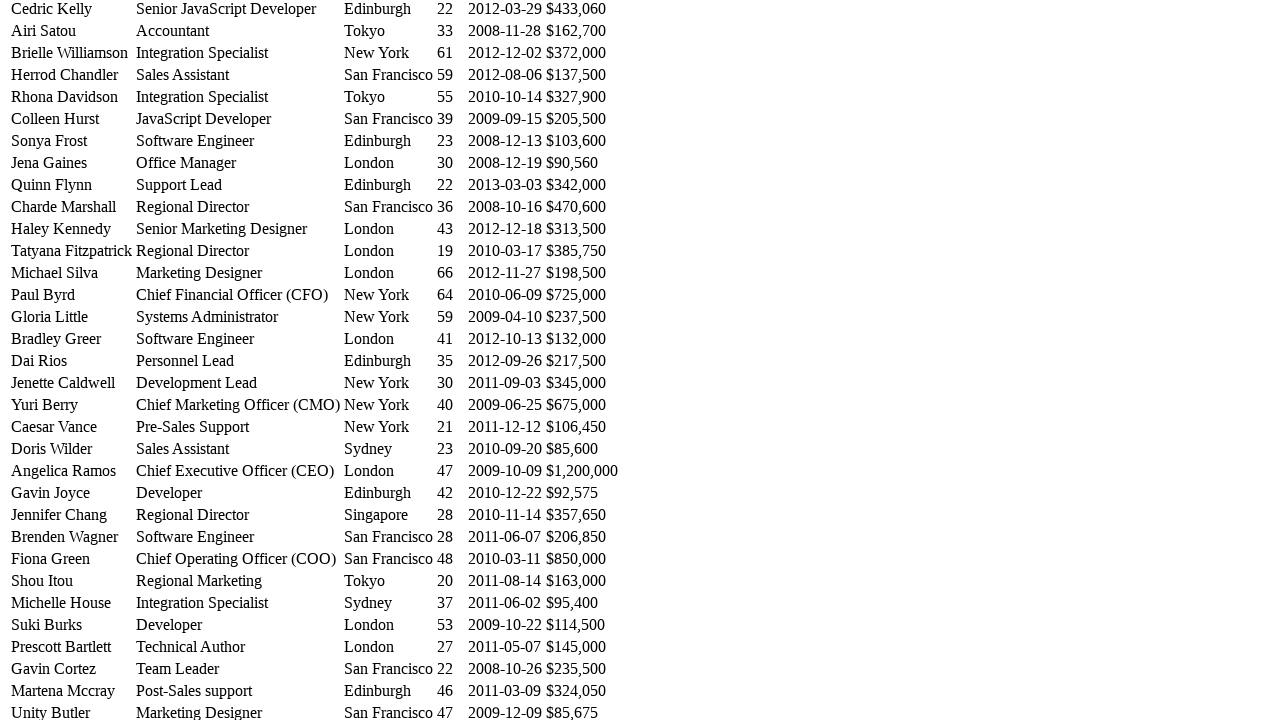

Clicked on row 23 first cell to expand it at (72, 427) on //table[@id='example']/tbody/tr[23]/td[1]
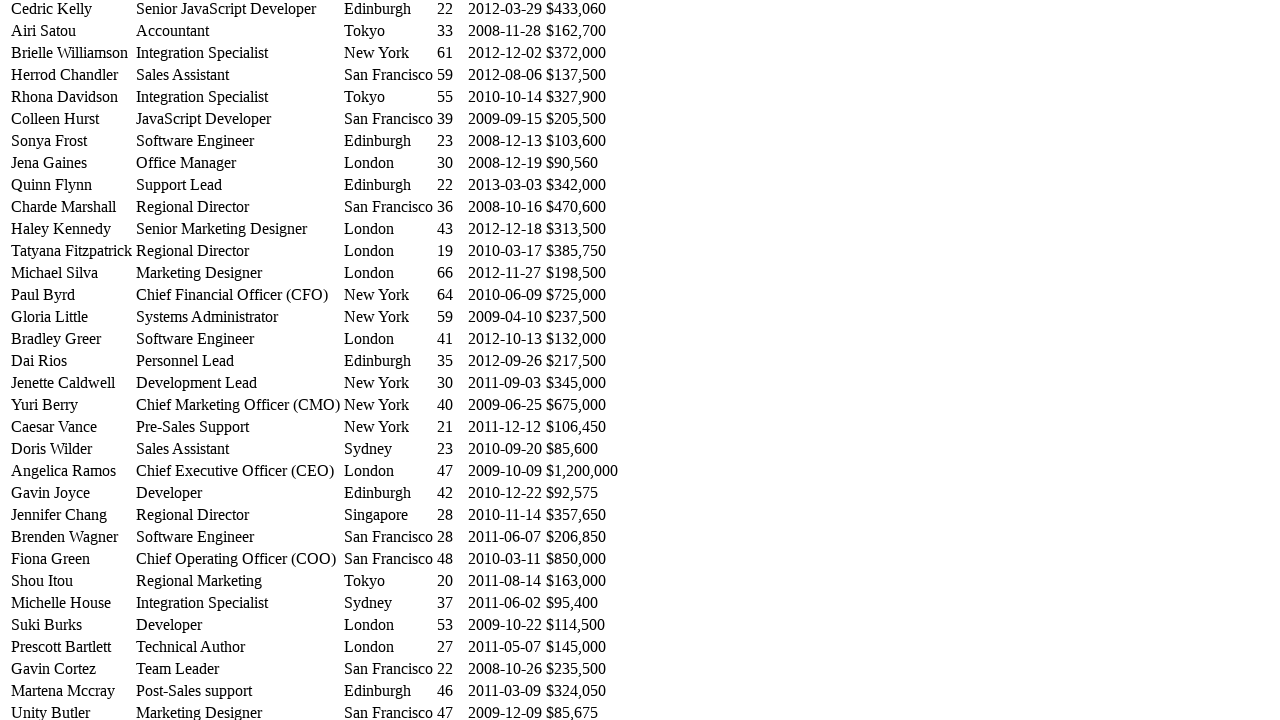

Waited 500ms for row 23 expansion animation
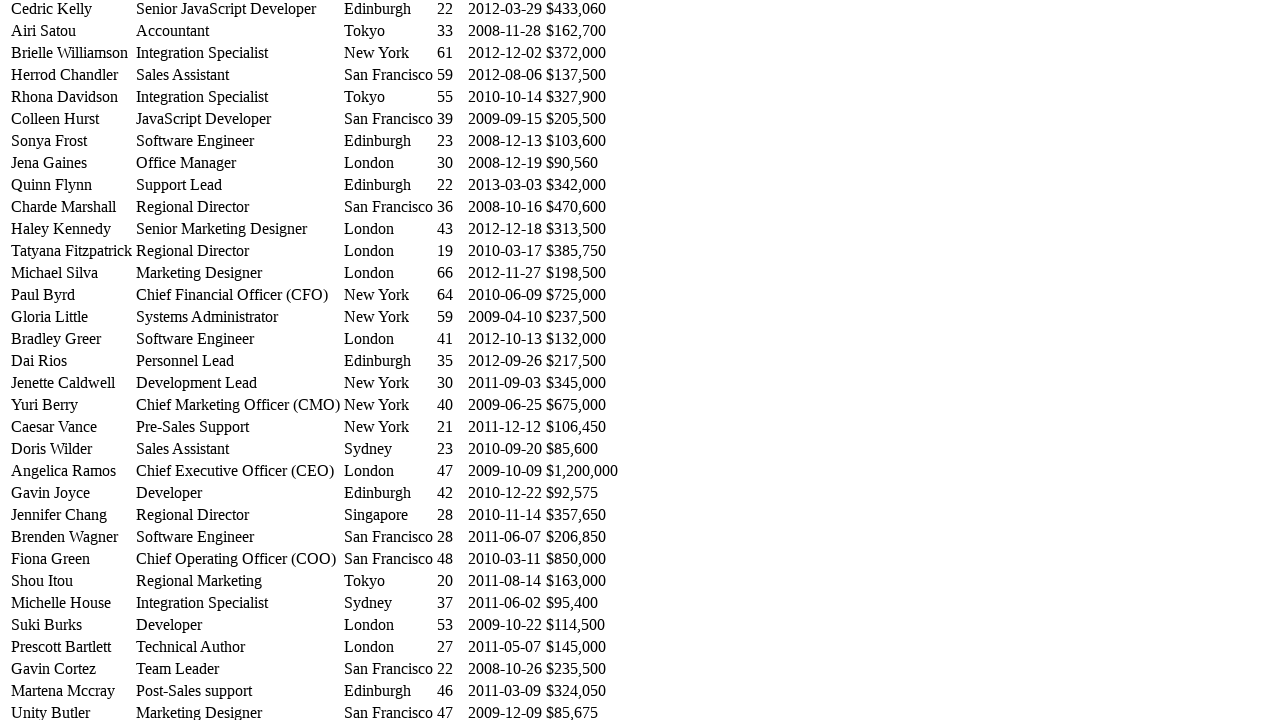

Clicked on row 23 first cell again to collapse it at (72, 427) on //table[@id='example']/tbody/tr[23]/td[1]
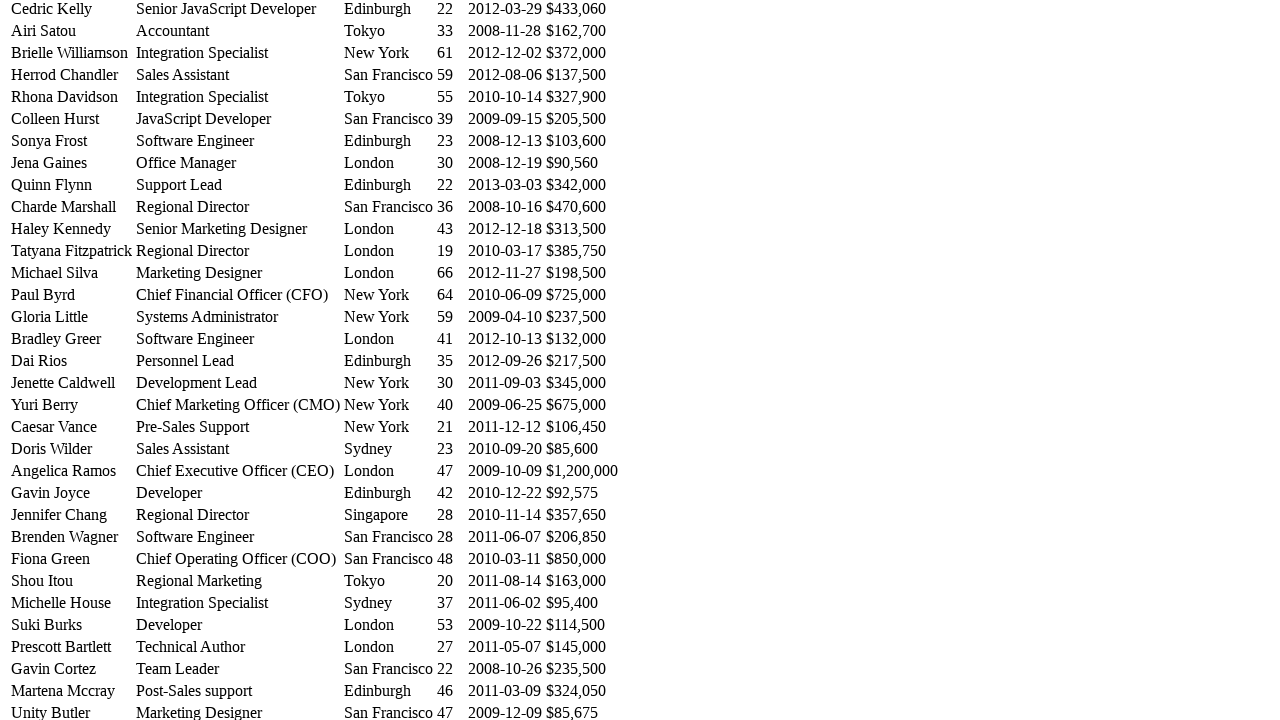

Waited 300ms before processing next row
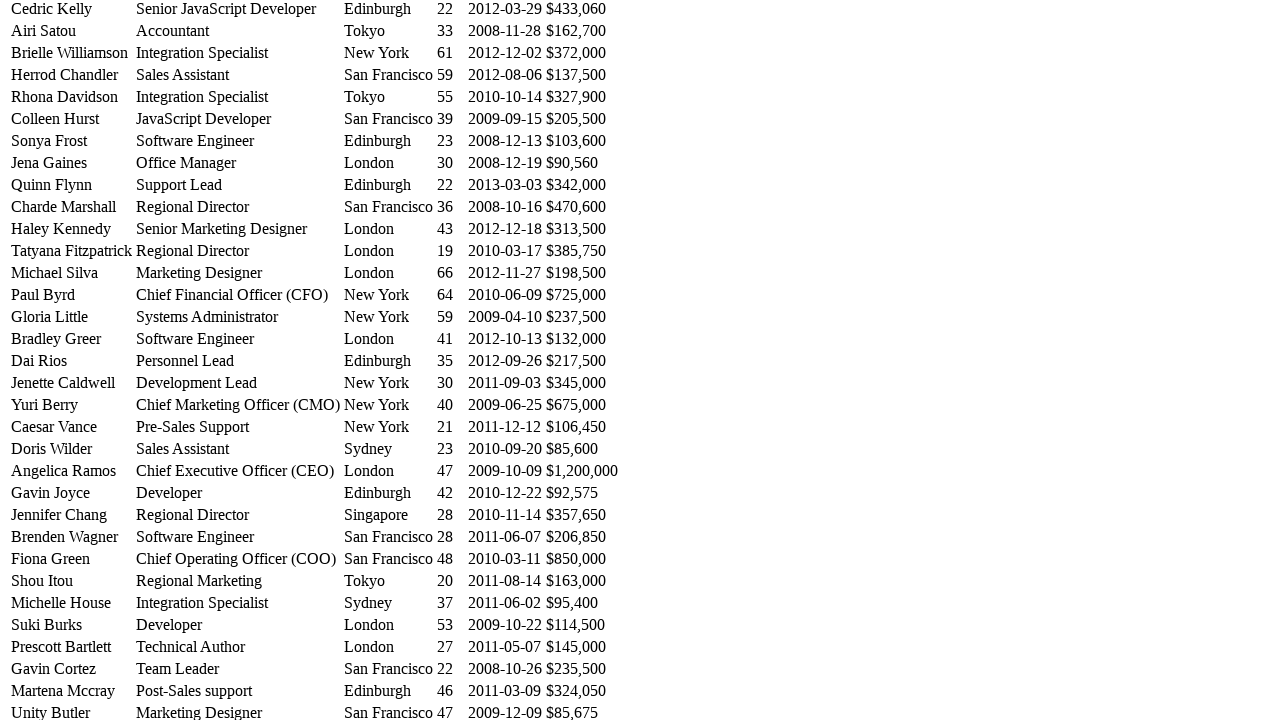

Clicked on row 24 first cell to expand it at (72, 449) on //table[@id='example']/tbody/tr[24]/td[1]
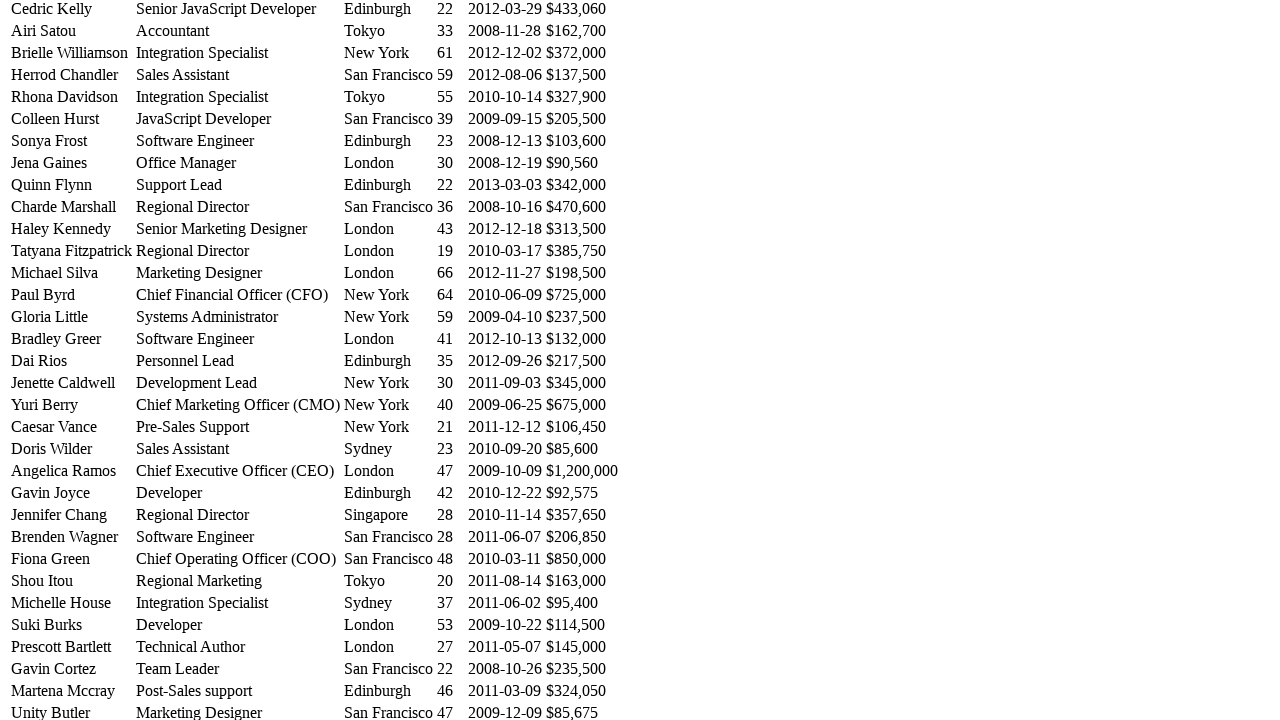

Waited 500ms for row 24 expansion animation
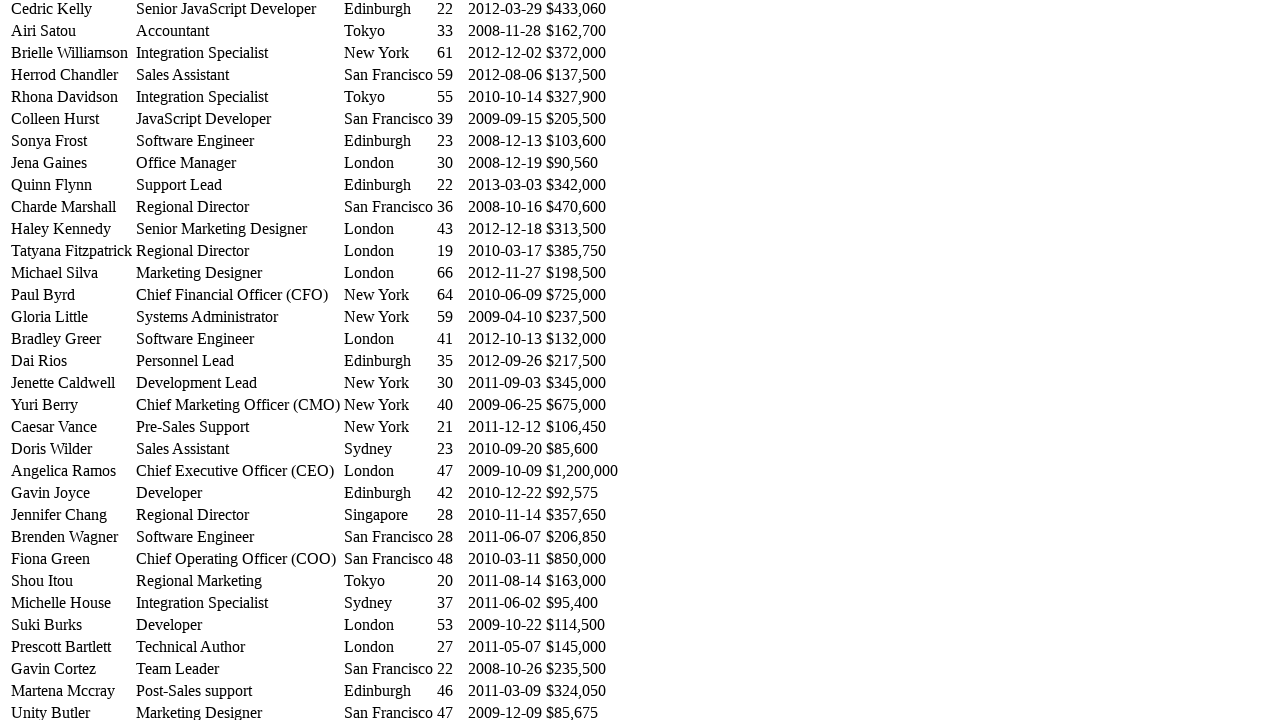

Clicked on row 24 first cell again to collapse it at (72, 449) on //table[@id='example']/tbody/tr[24]/td[1]
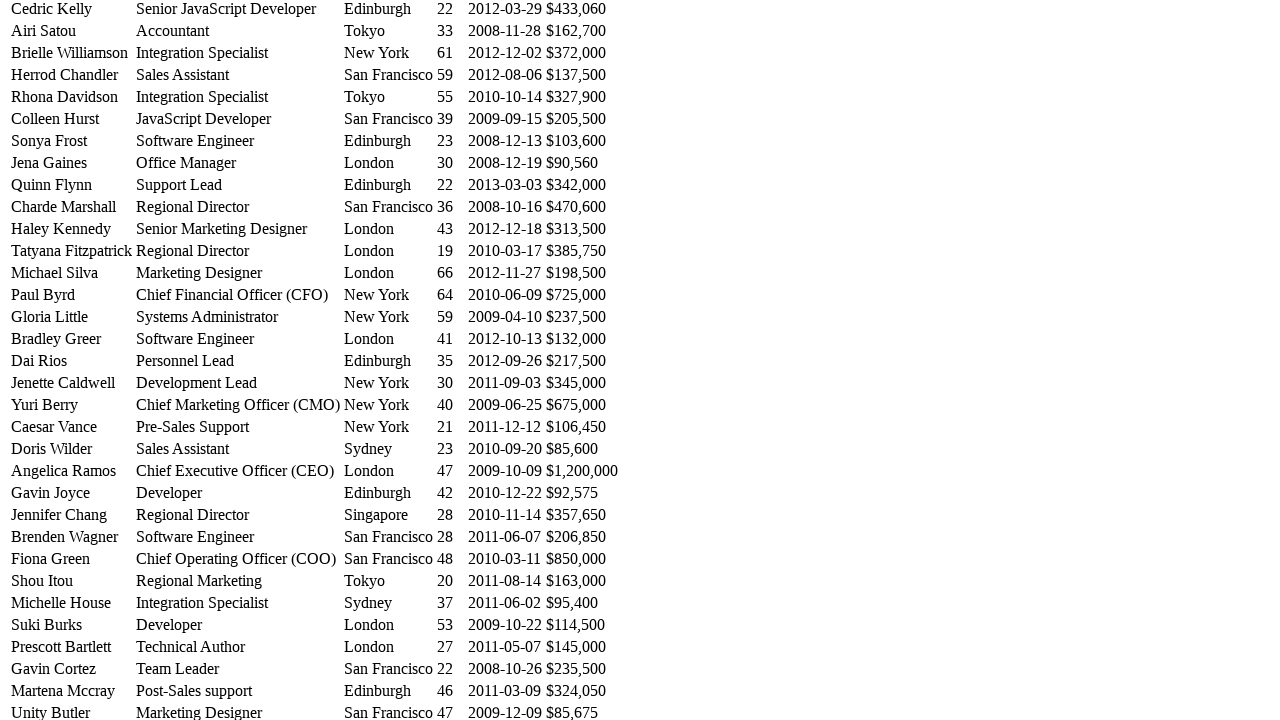

Waited 300ms before processing next row
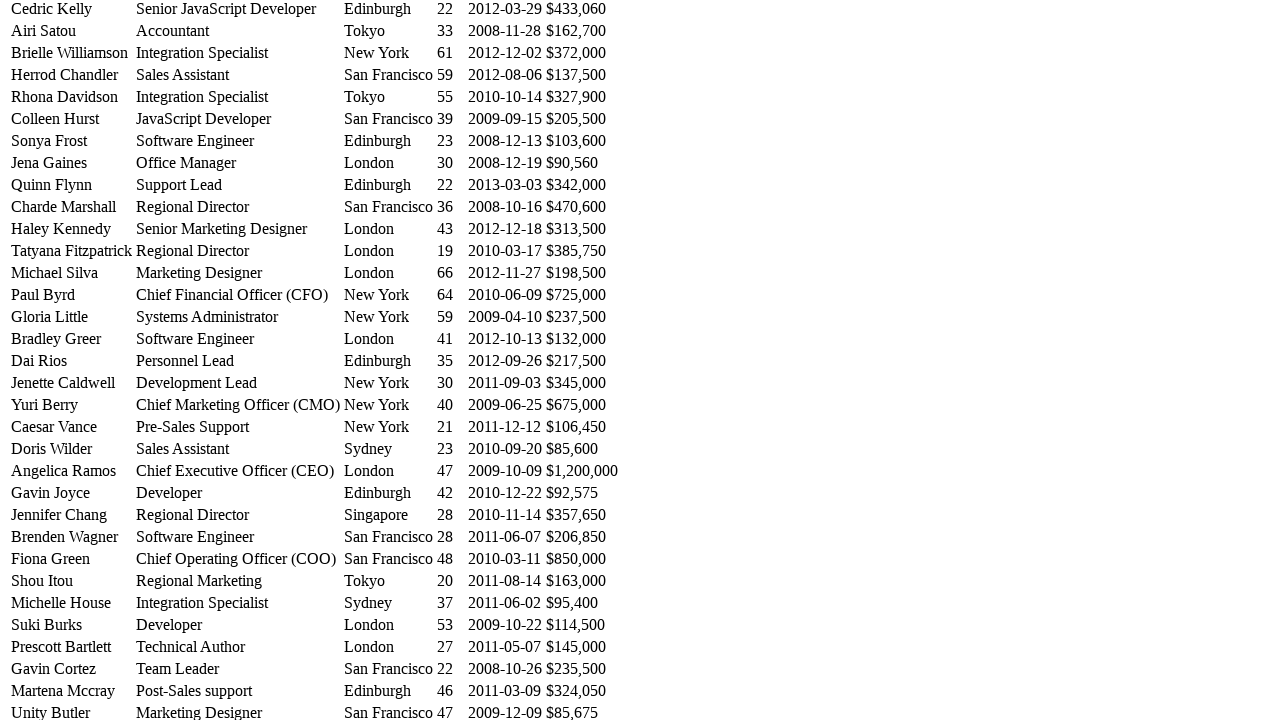

Clicked on row 25 first cell to expand it at (72, 471) on //table[@id='example']/tbody/tr[25]/td[1]
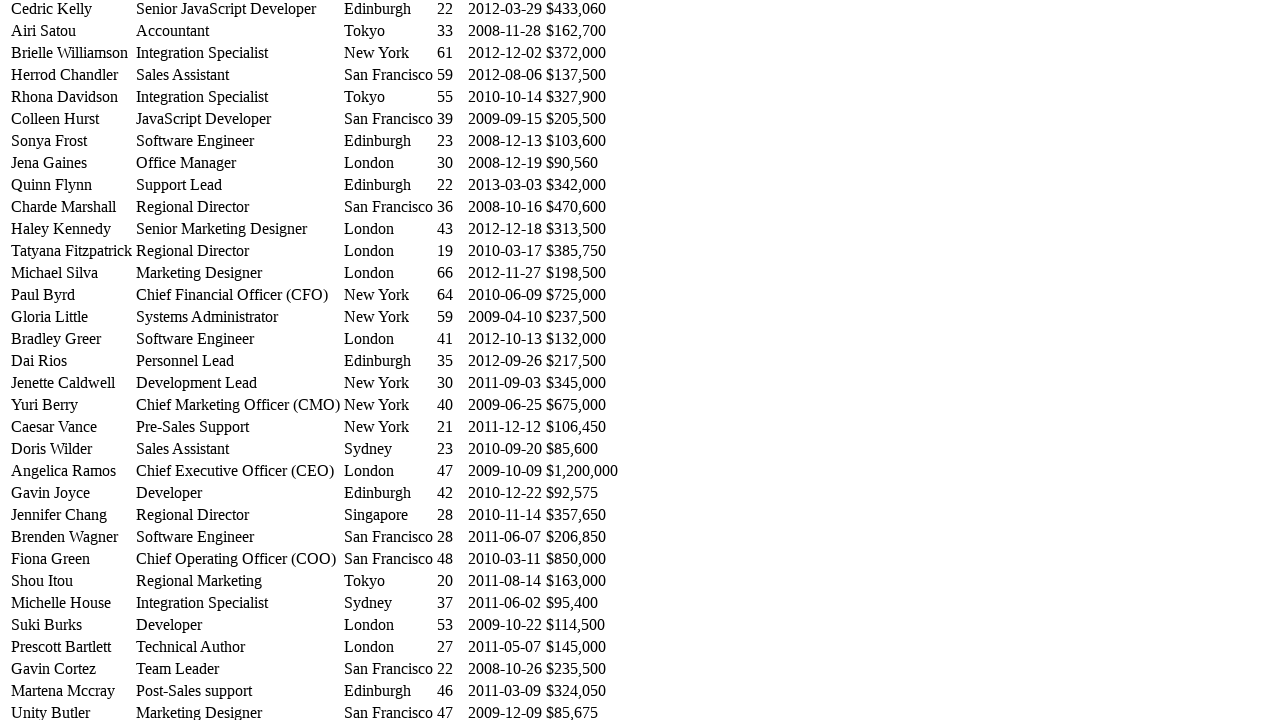

Waited 500ms for row 25 expansion animation
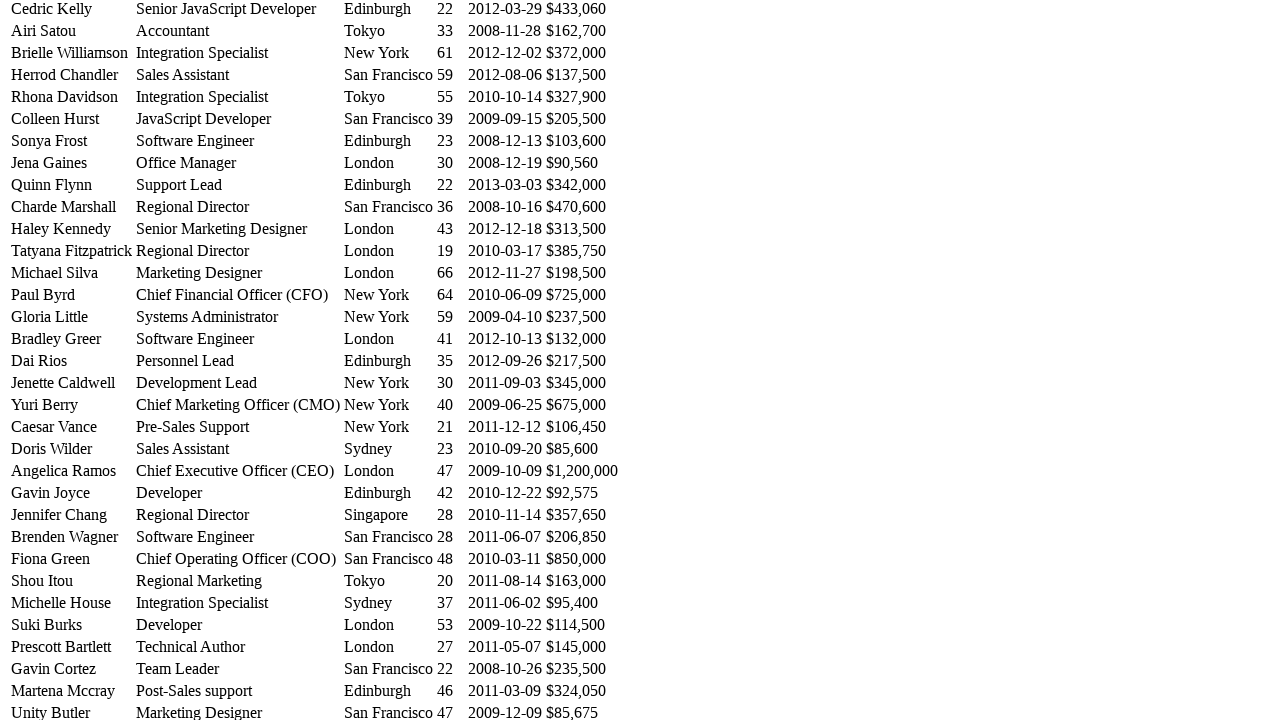

Clicked on row 25 first cell again to collapse it at (72, 471) on //table[@id='example']/tbody/tr[25]/td[1]
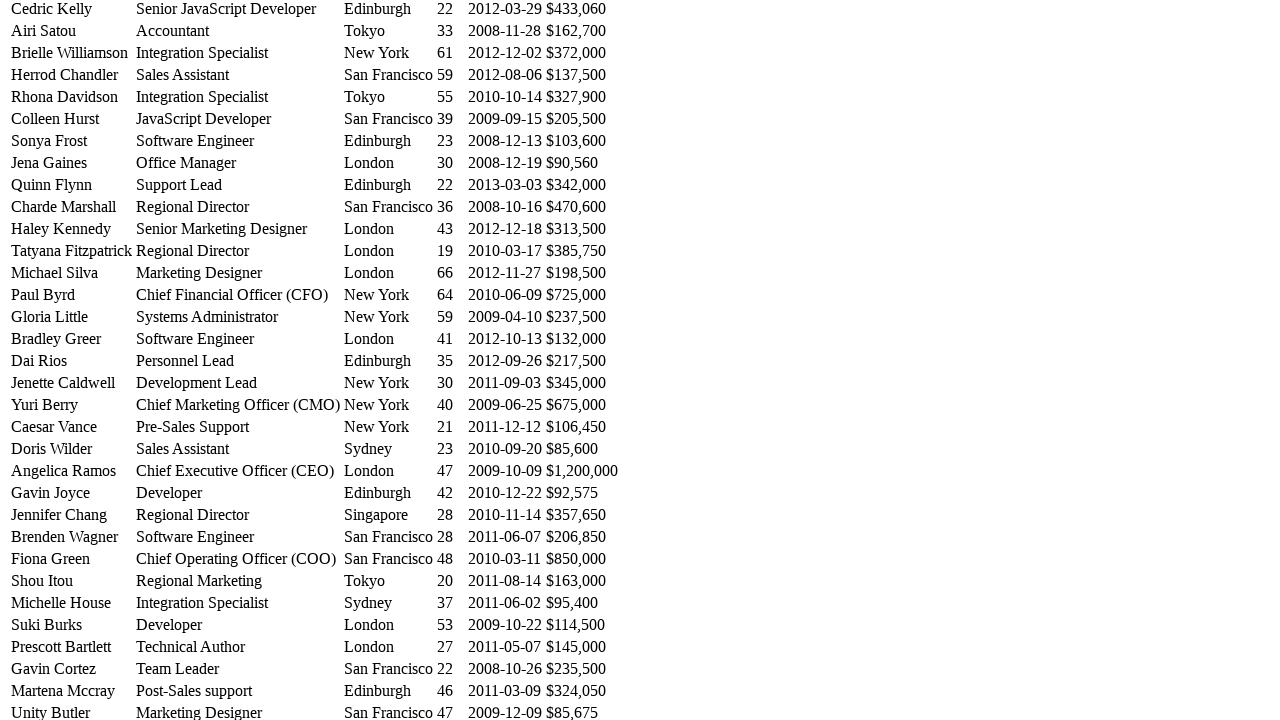

Waited 300ms before processing next row
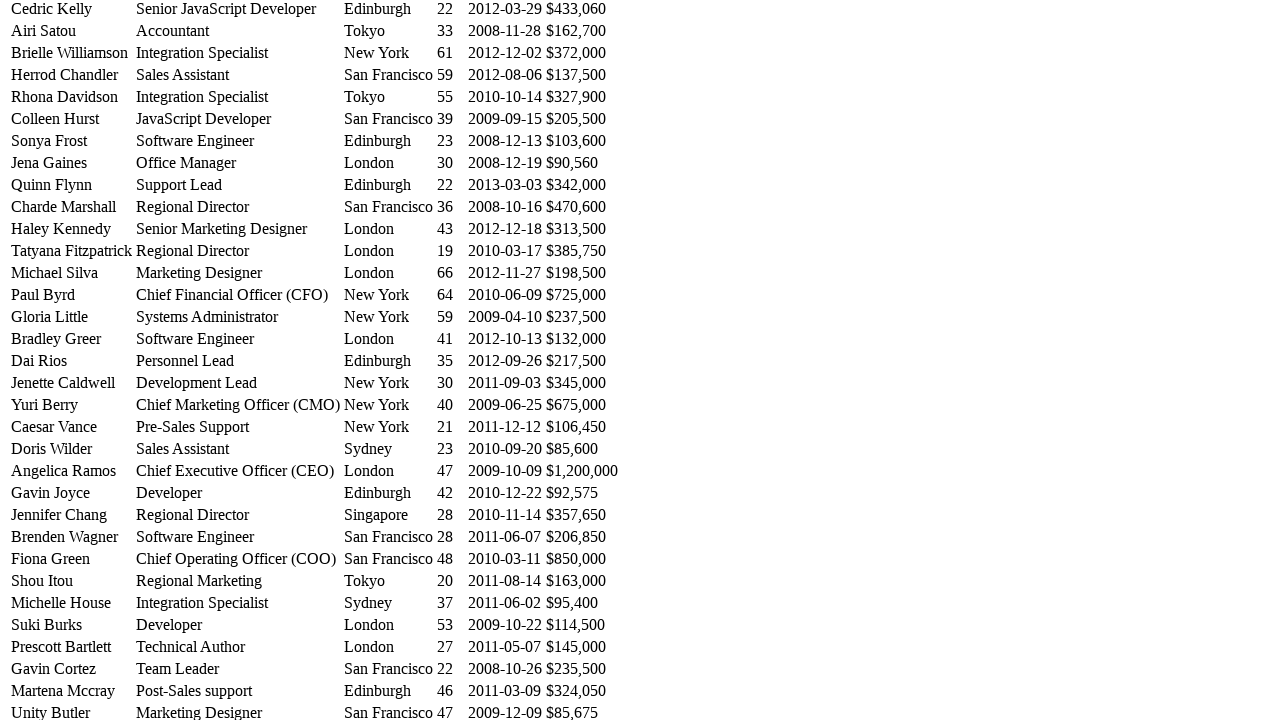

Clicked on row 26 first cell to expand it at (72, 493) on //table[@id='example']/tbody/tr[26]/td[1]
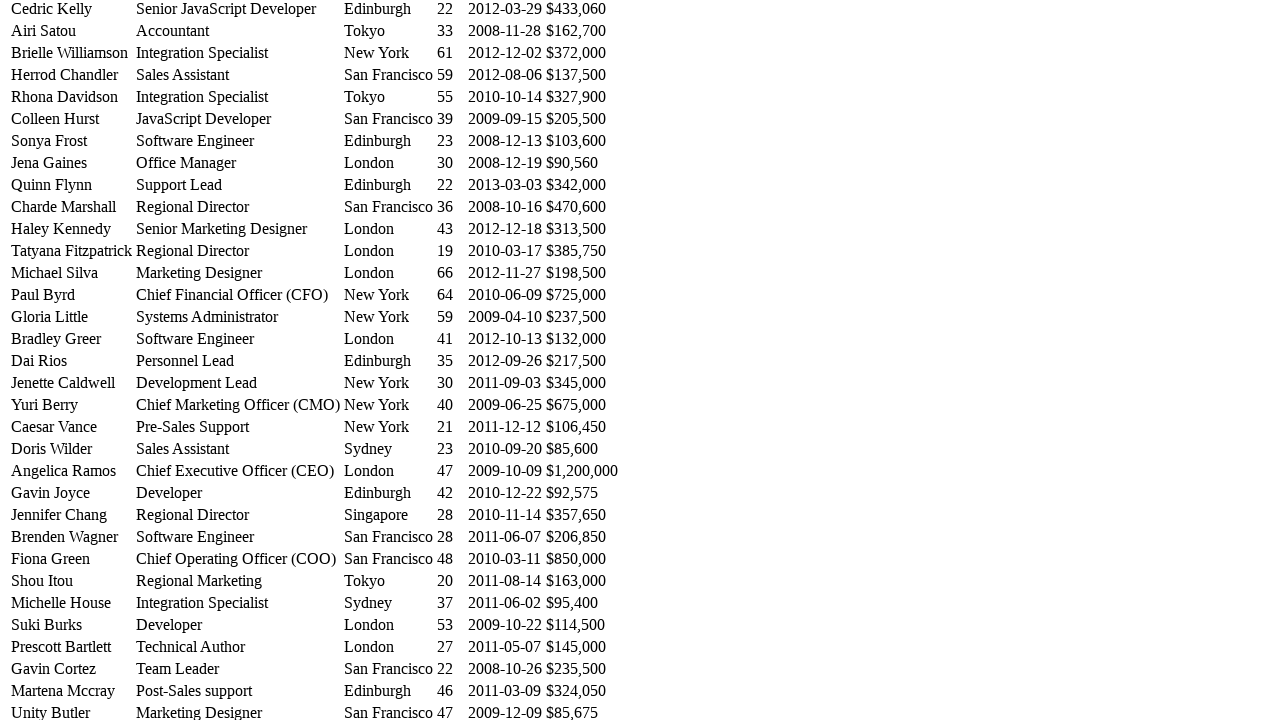

Waited 500ms for row 26 expansion animation
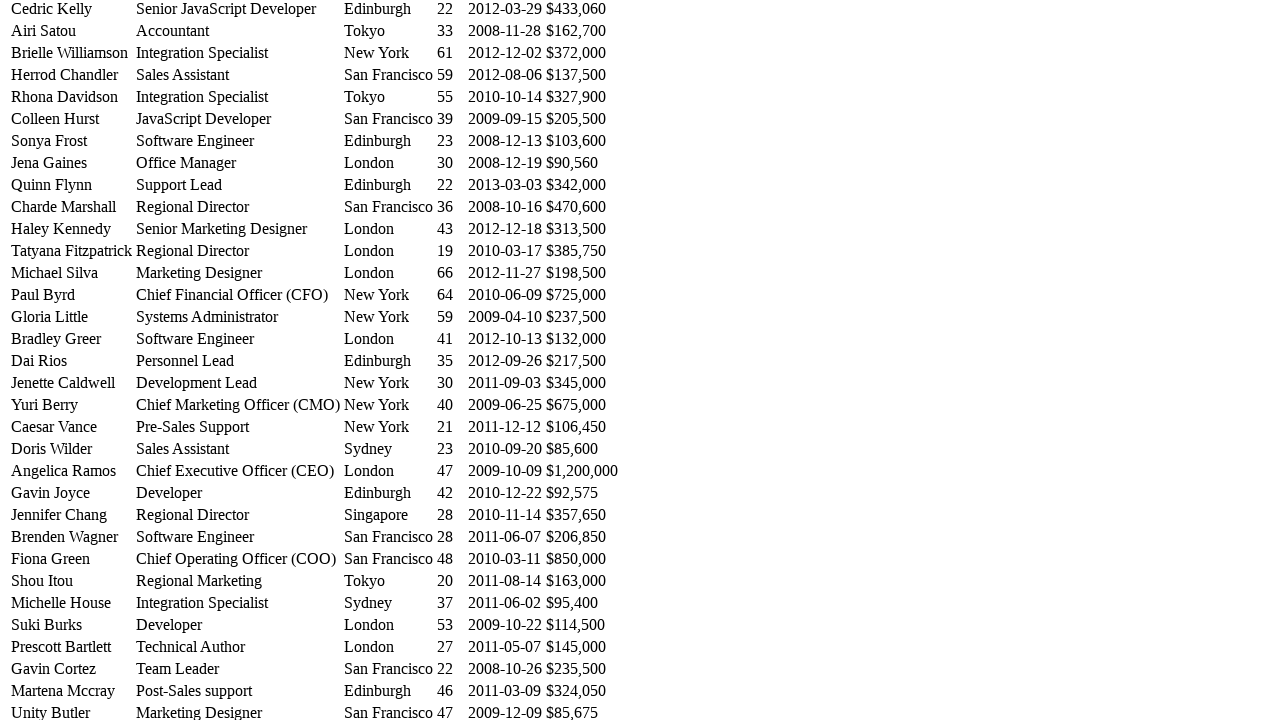

Clicked on row 26 first cell again to collapse it at (72, 493) on //table[@id='example']/tbody/tr[26]/td[1]
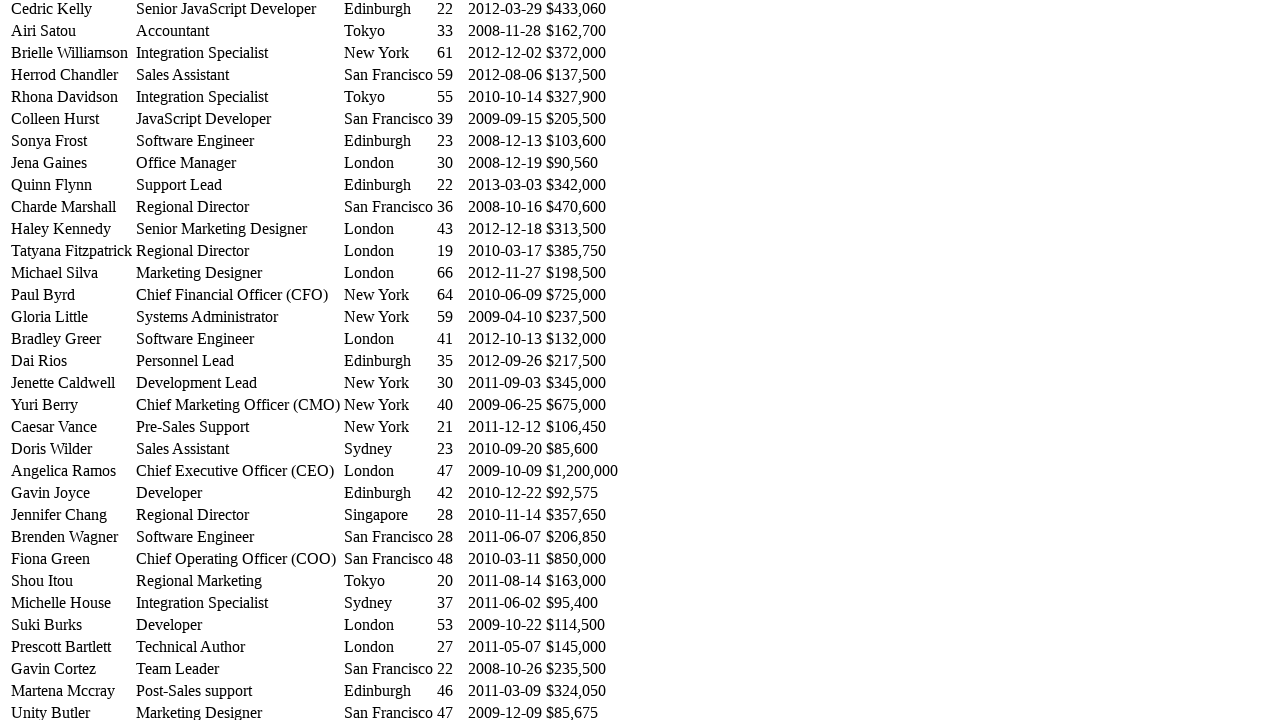

Waited 300ms before processing next row
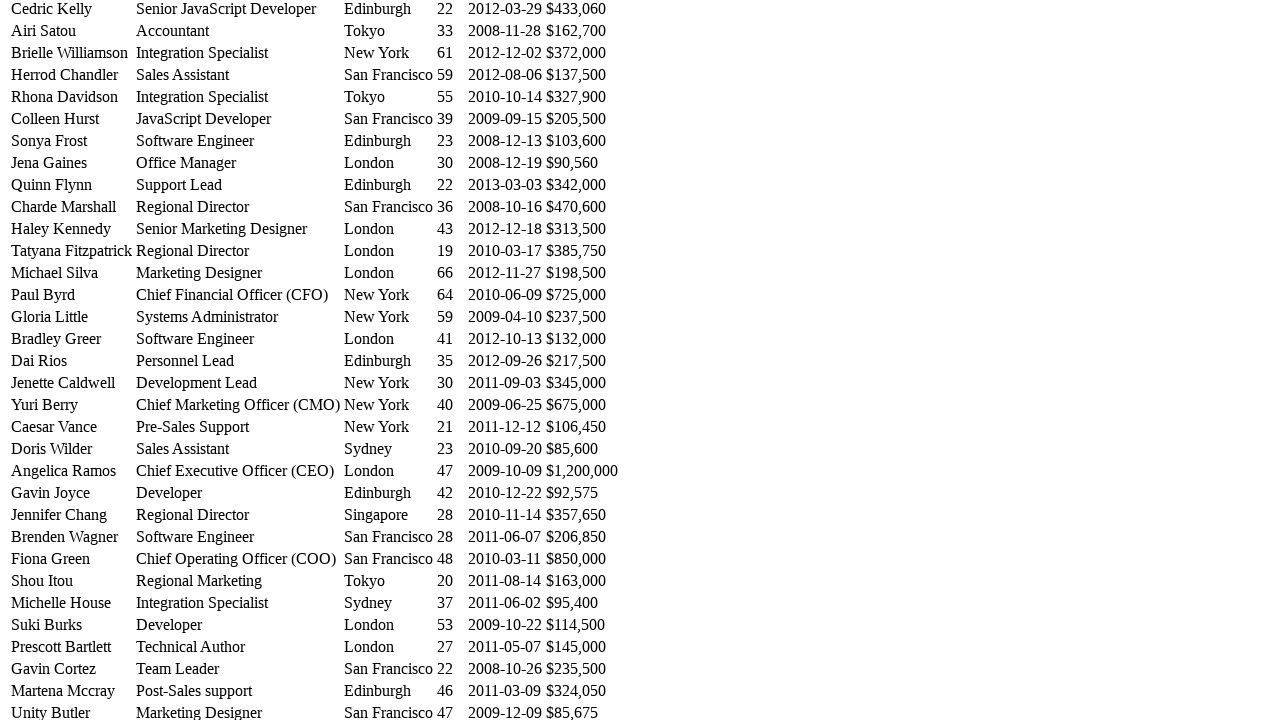

Clicked on row 27 first cell to expand it at (72, 515) on //table[@id='example']/tbody/tr[27]/td[1]
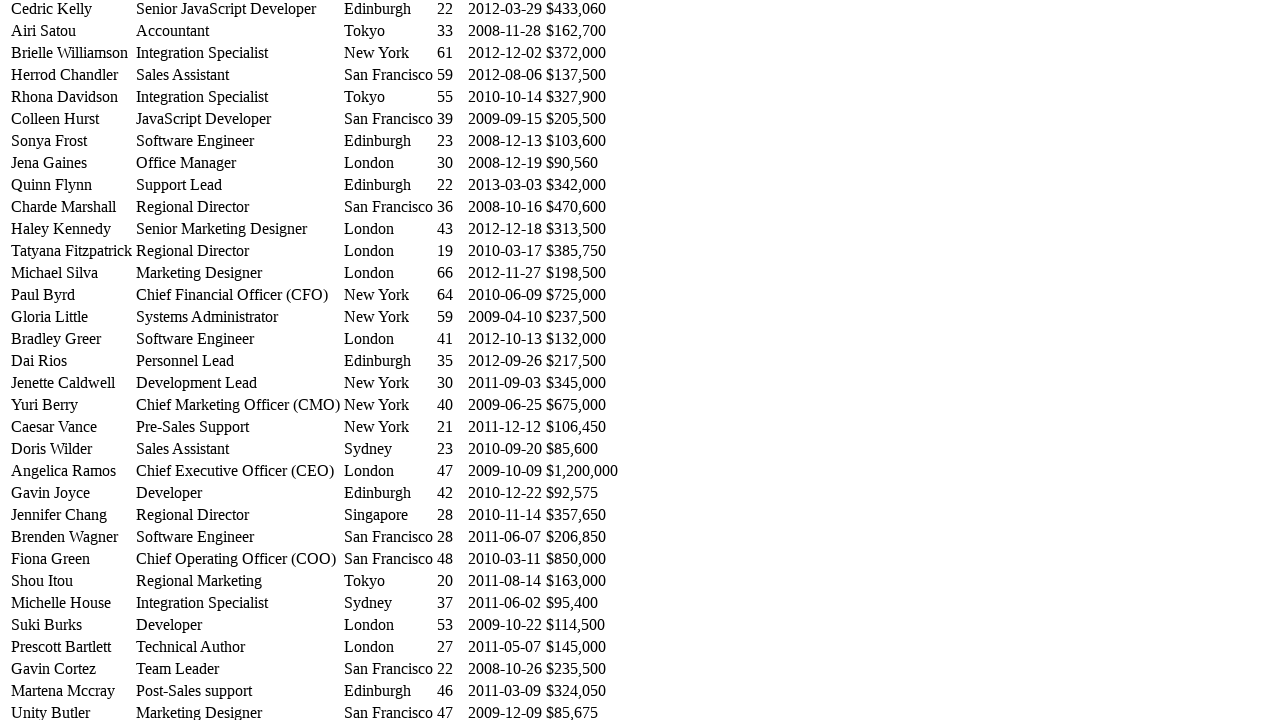

Waited 500ms for row 27 expansion animation
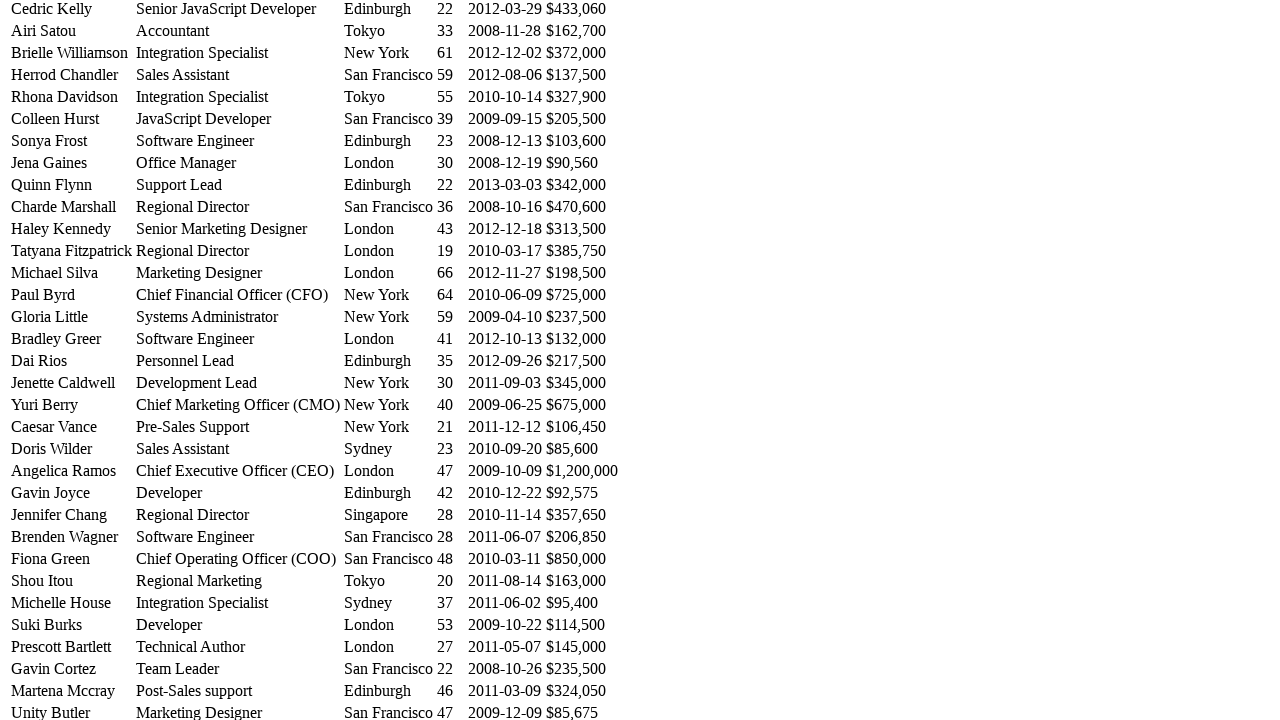

Clicked on row 27 first cell again to collapse it at (72, 515) on //table[@id='example']/tbody/tr[27]/td[1]
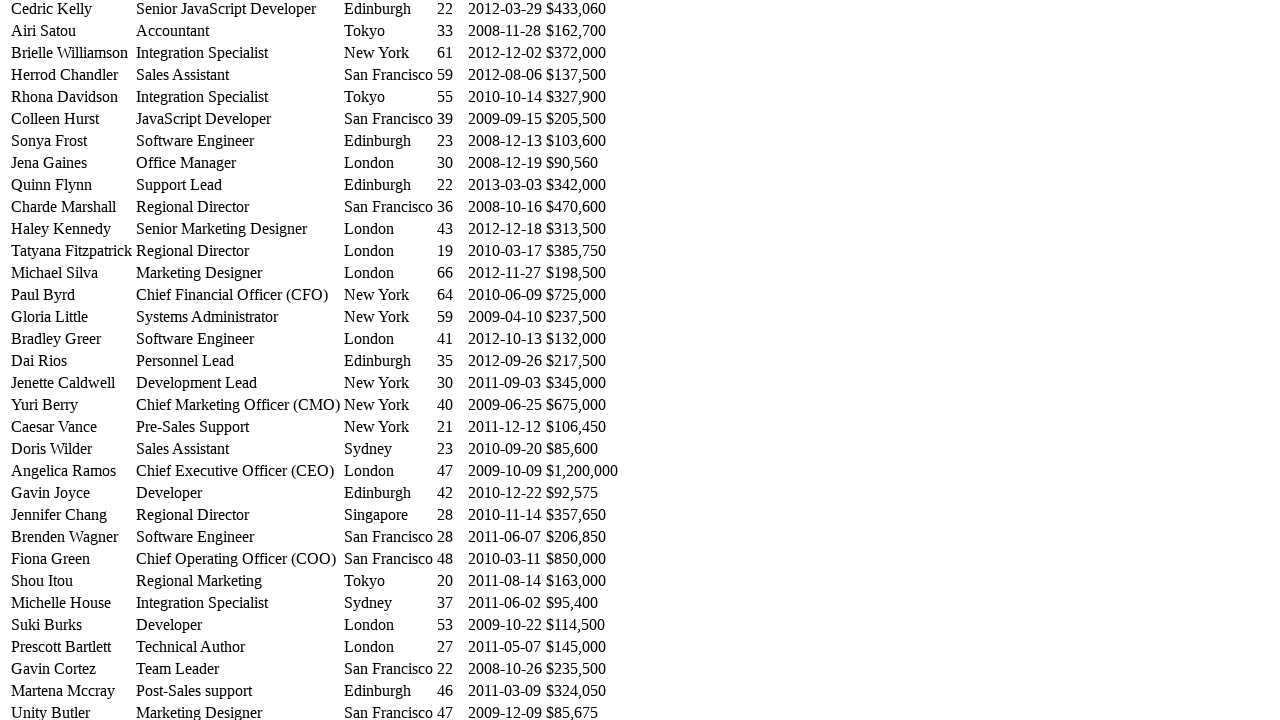

Waited 300ms before processing next row
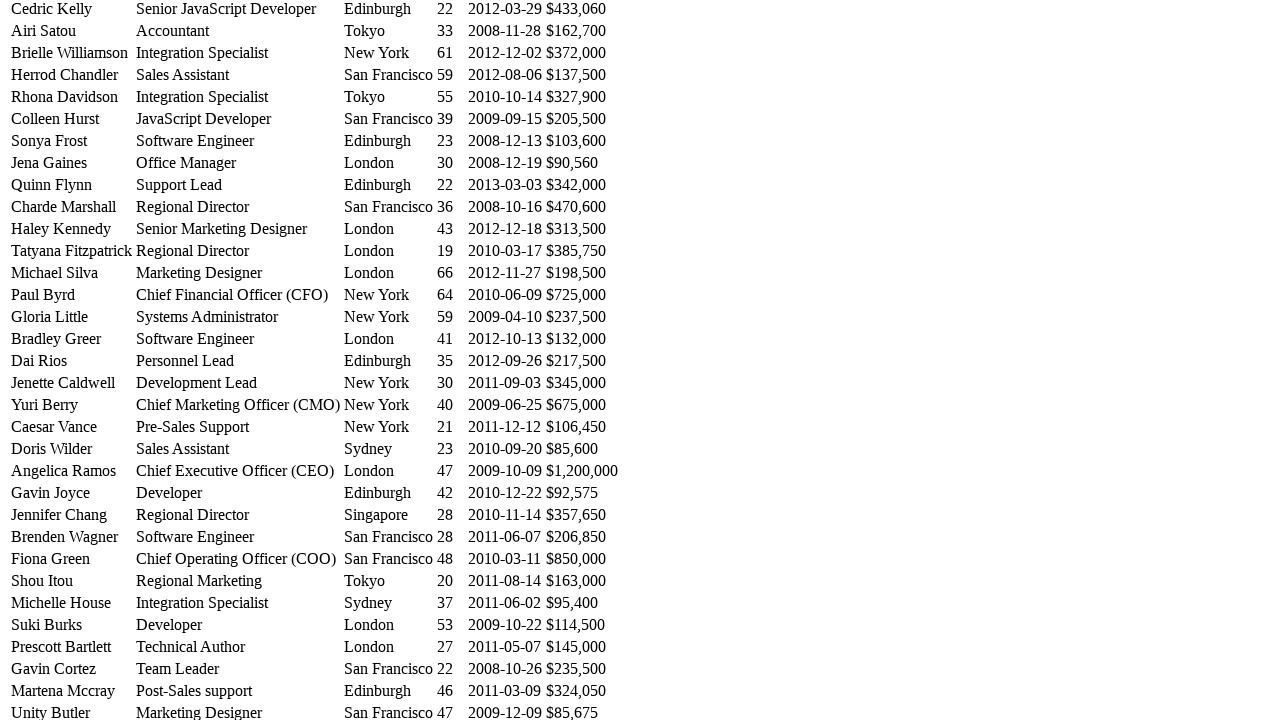

Clicked on row 28 first cell to expand it at (72, 537) on //table[@id='example']/tbody/tr[28]/td[1]
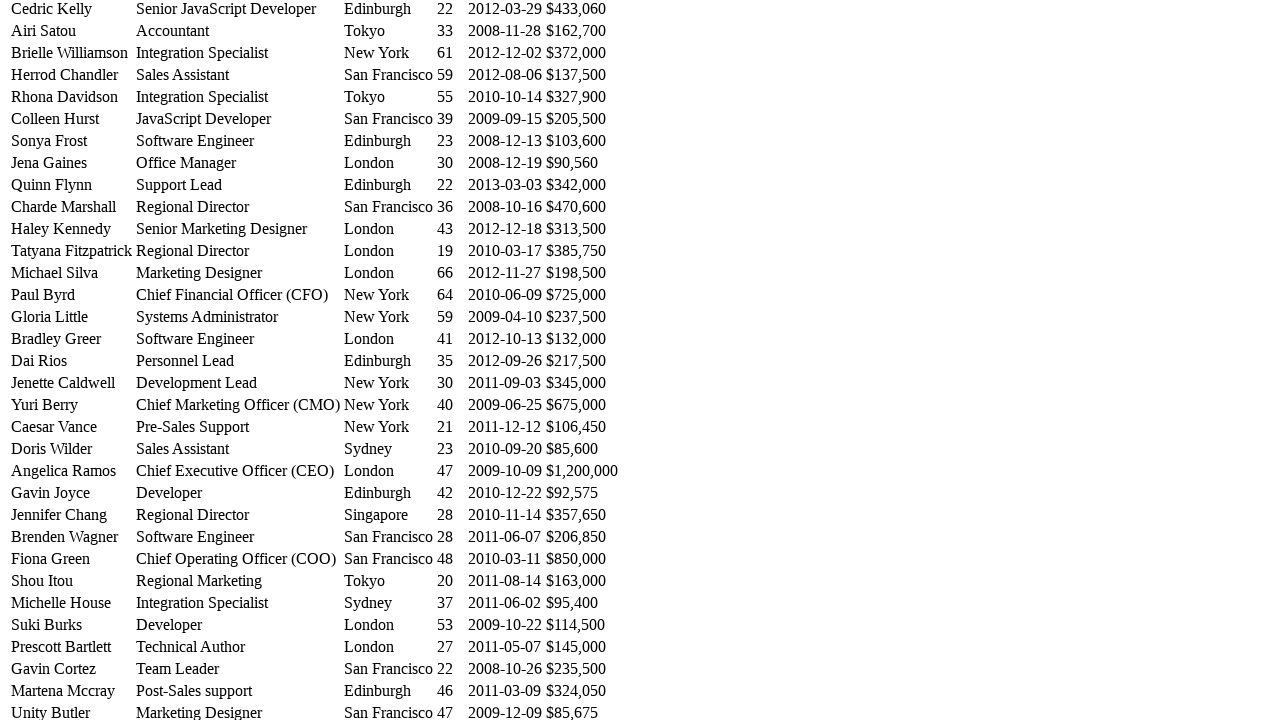

Waited 500ms for row 28 expansion animation
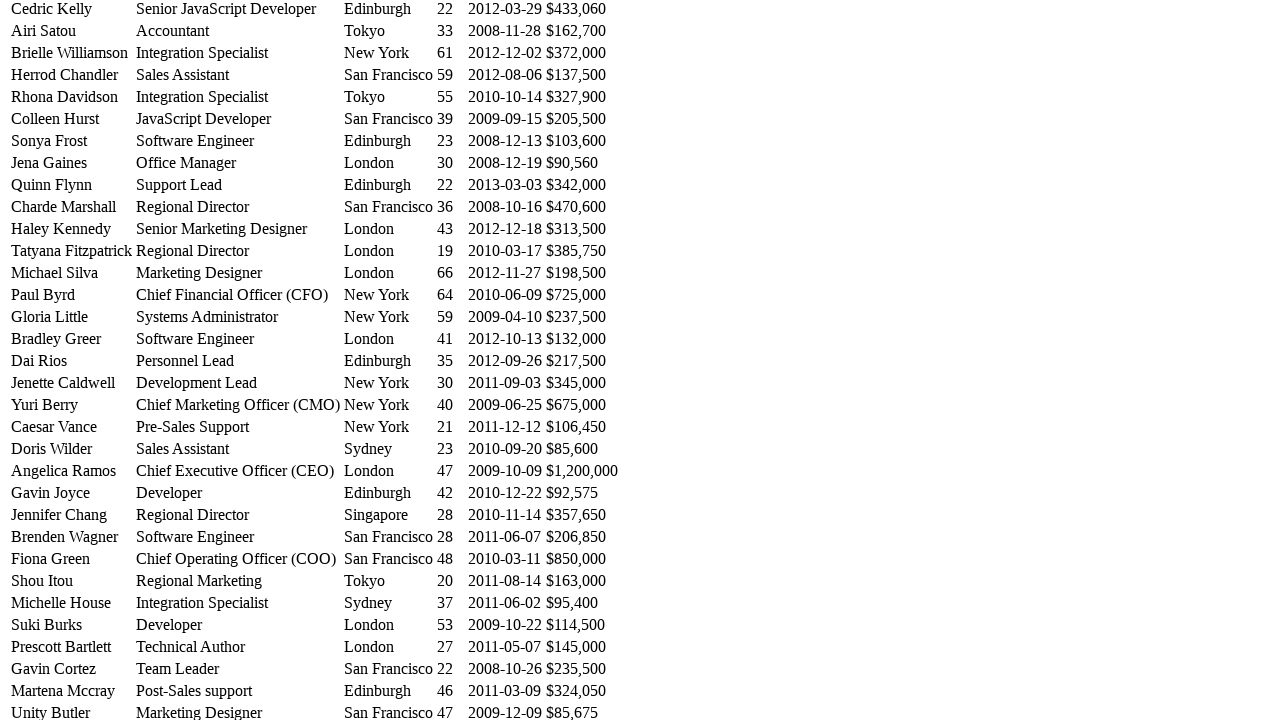

Clicked on row 28 first cell again to collapse it at (72, 537) on //table[@id='example']/tbody/tr[28]/td[1]
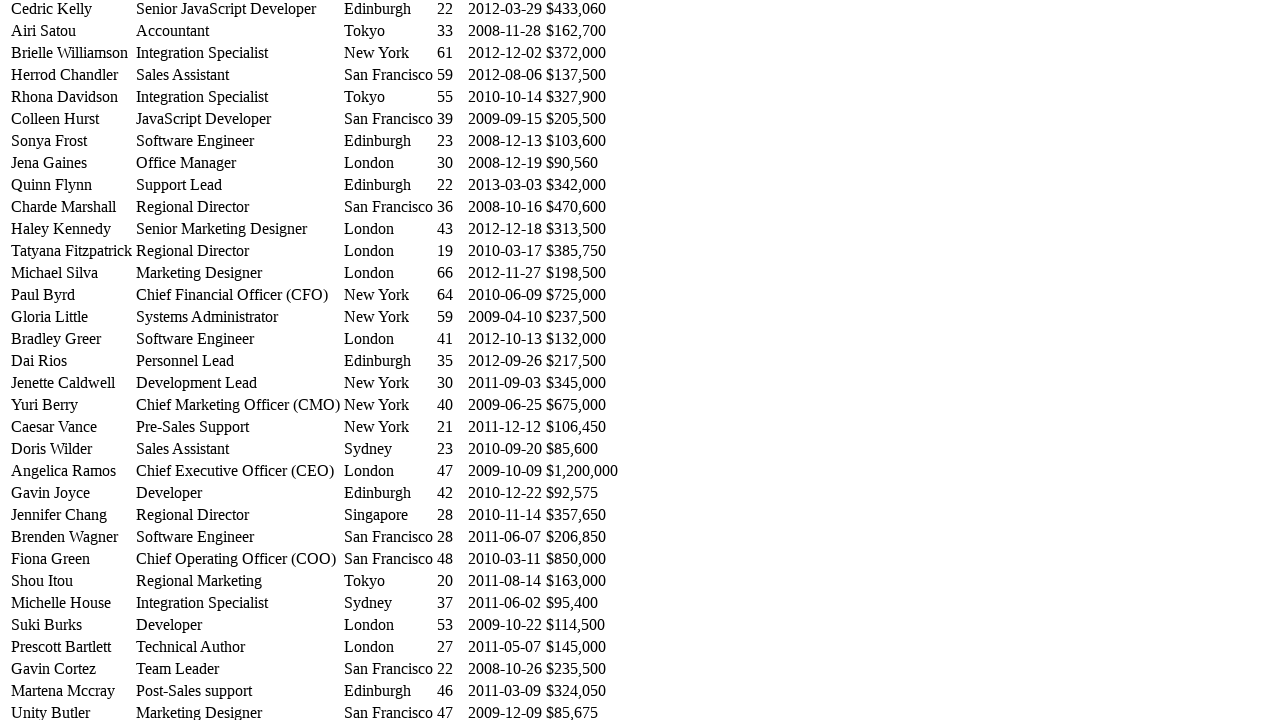

Waited 300ms before processing next row
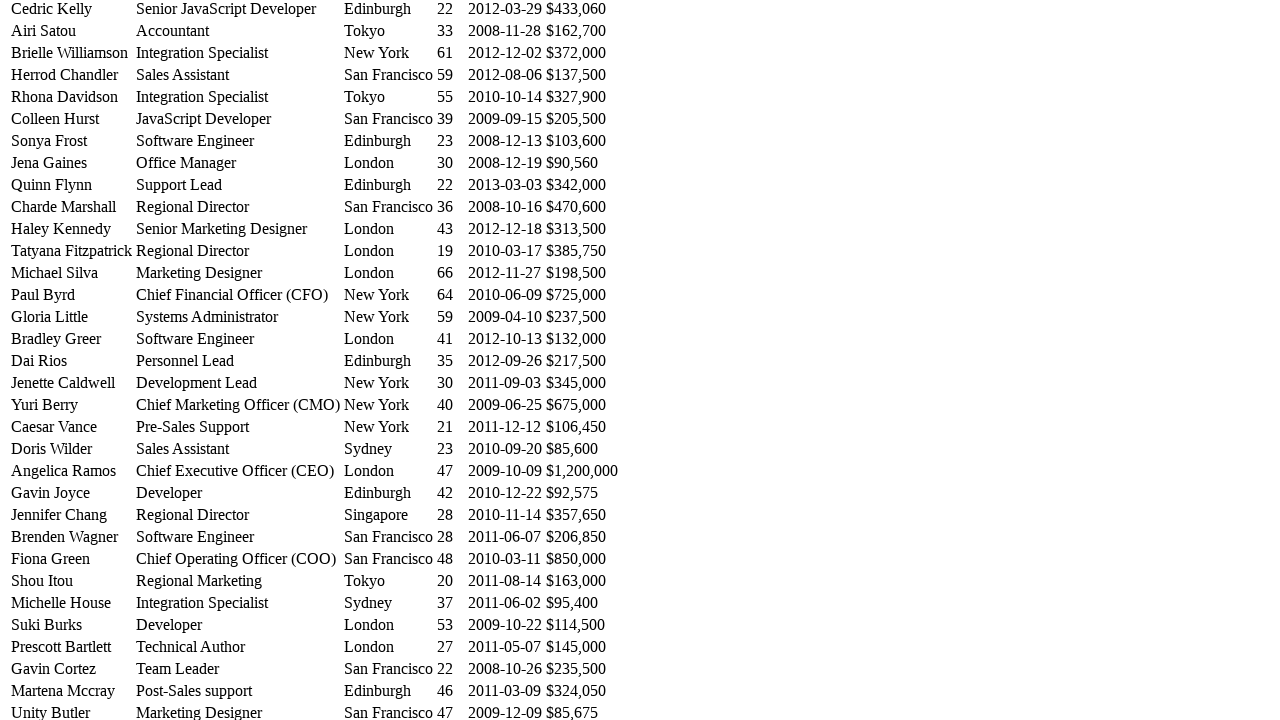

Clicked on row 29 first cell to expand it at (72, 559) on //table[@id='example']/tbody/tr[29]/td[1]
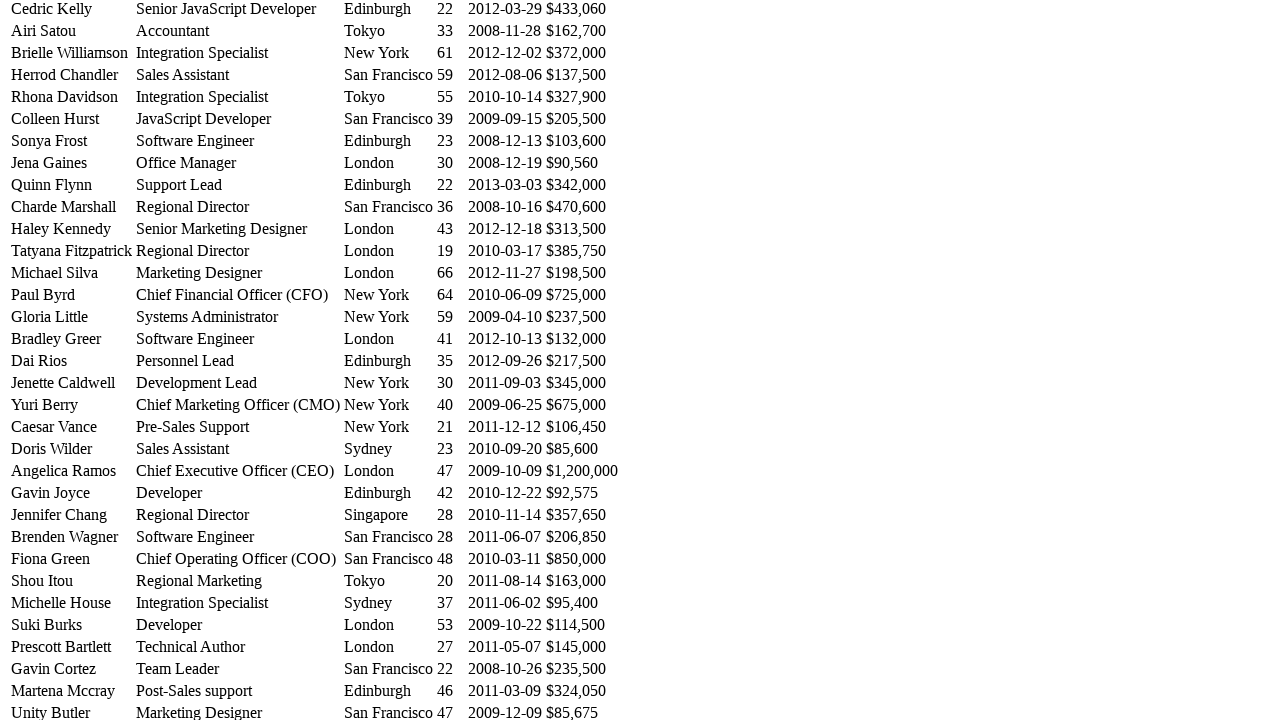

Waited 500ms for row 29 expansion animation
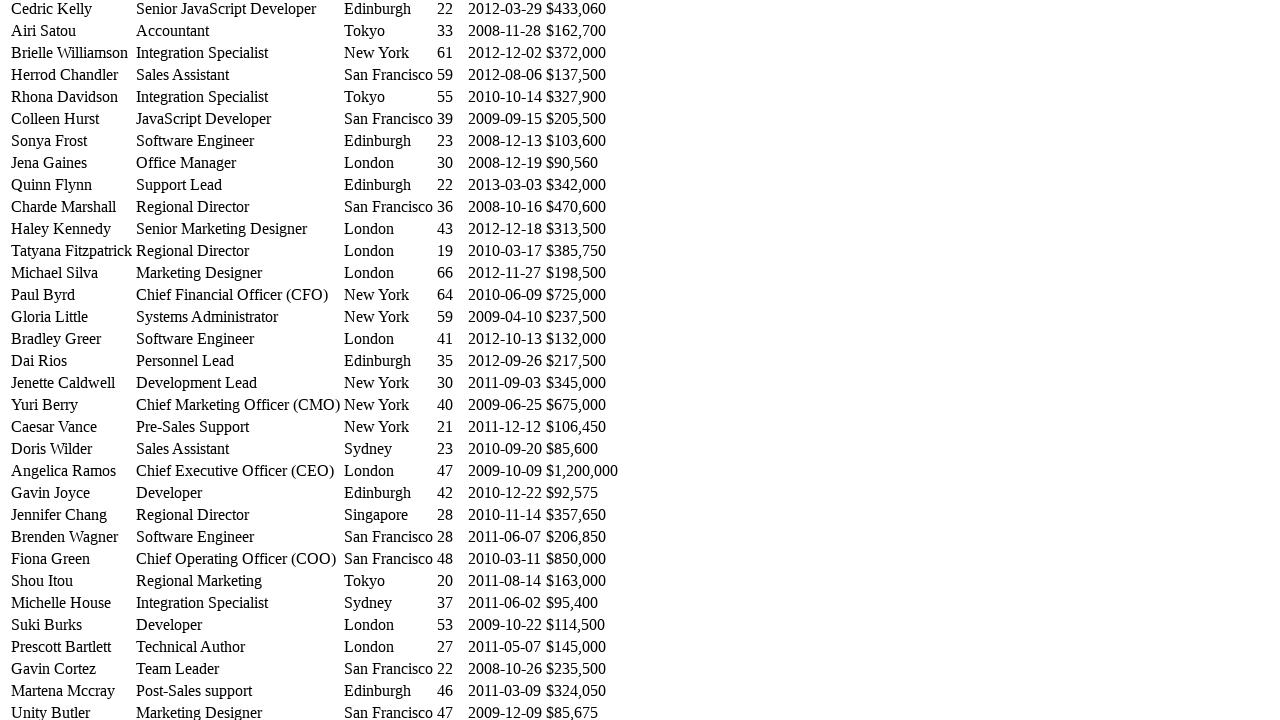

Clicked on row 29 first cell again to collapse it at (72, 559) on //table[@id='example']/tbody/tr[29]/td[1]
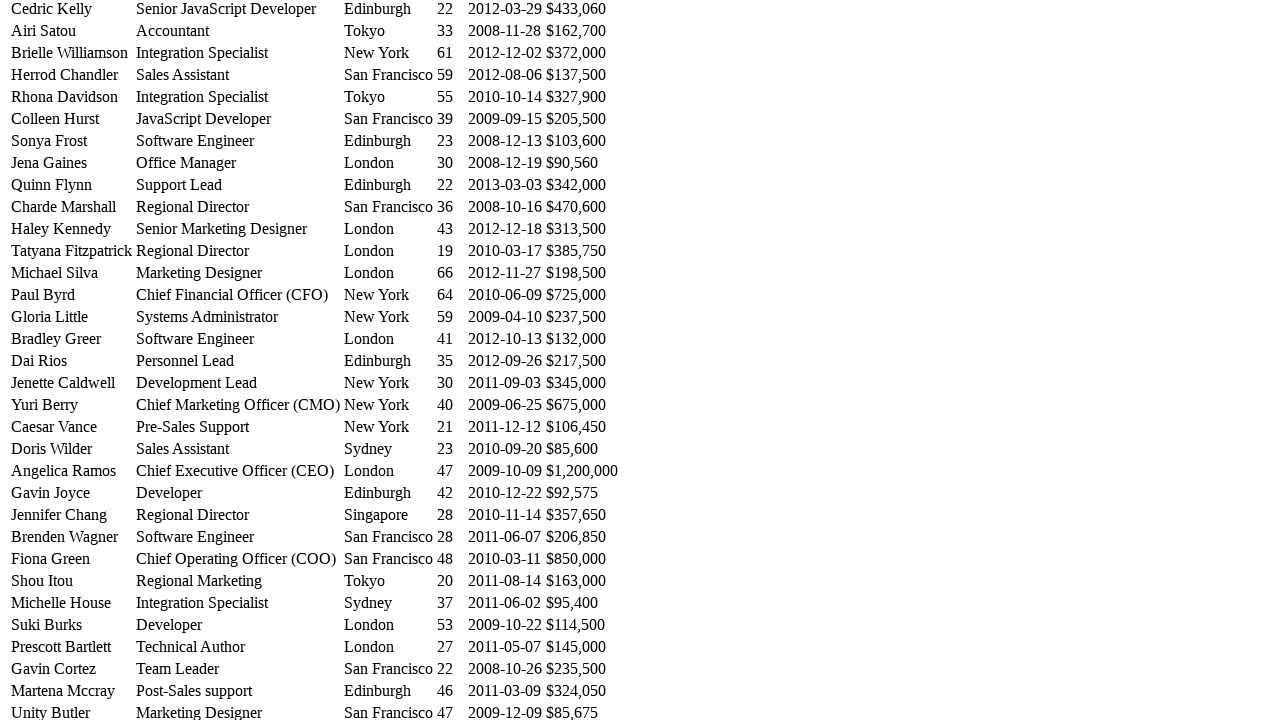

Waited 300ms before processing next row
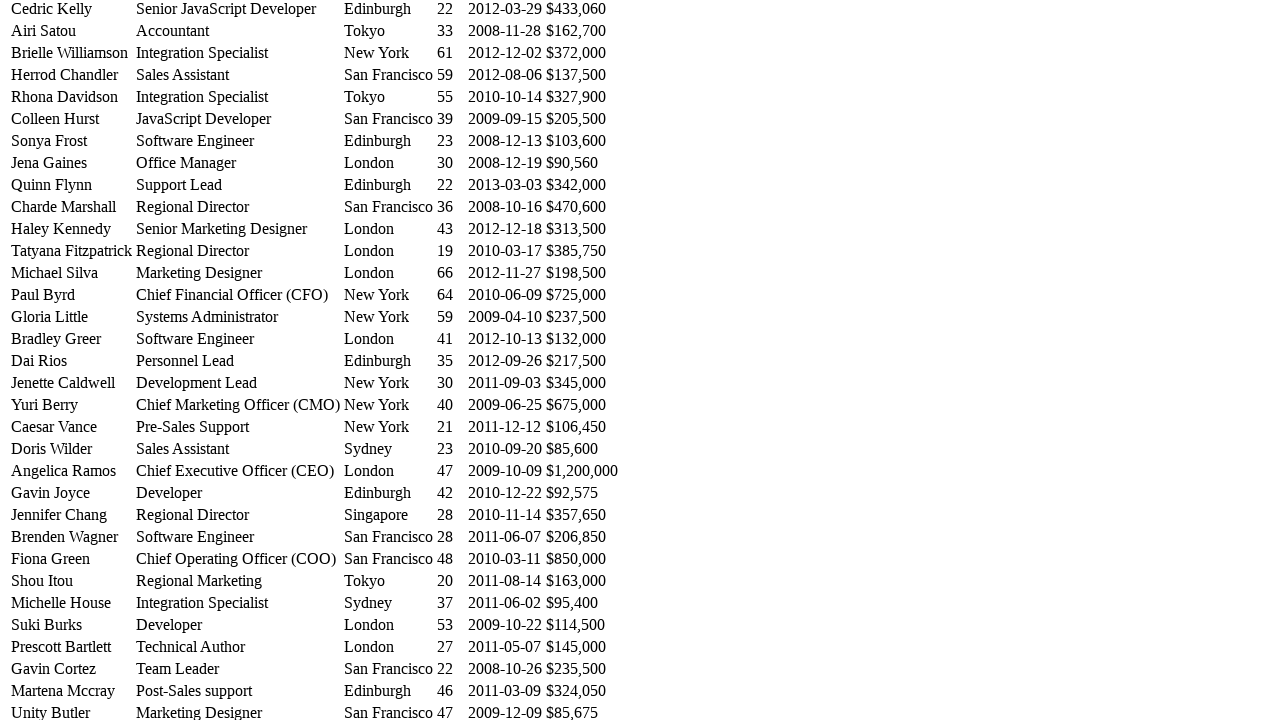

Clicked on row 30 first cell to expand it at (72, 581) on //table[@id='example']/tbody/tr[30]/td[1]
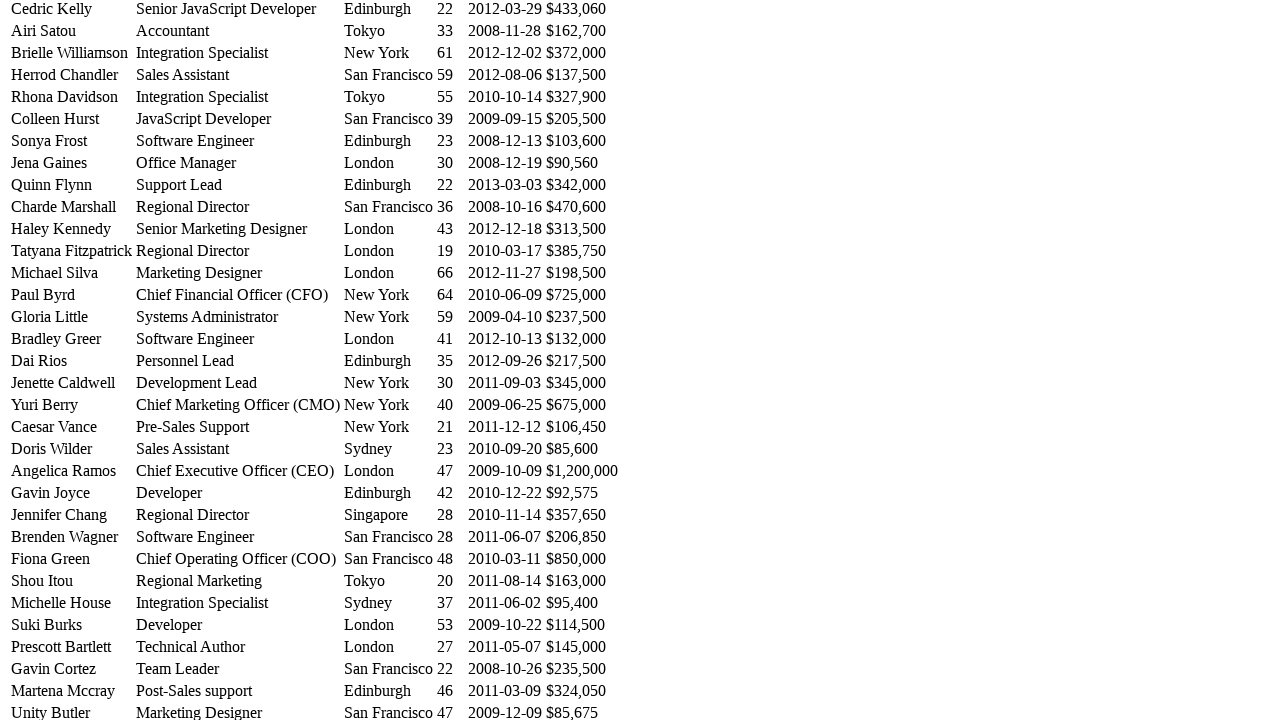

Waited 500ms for row 30 expansion animation
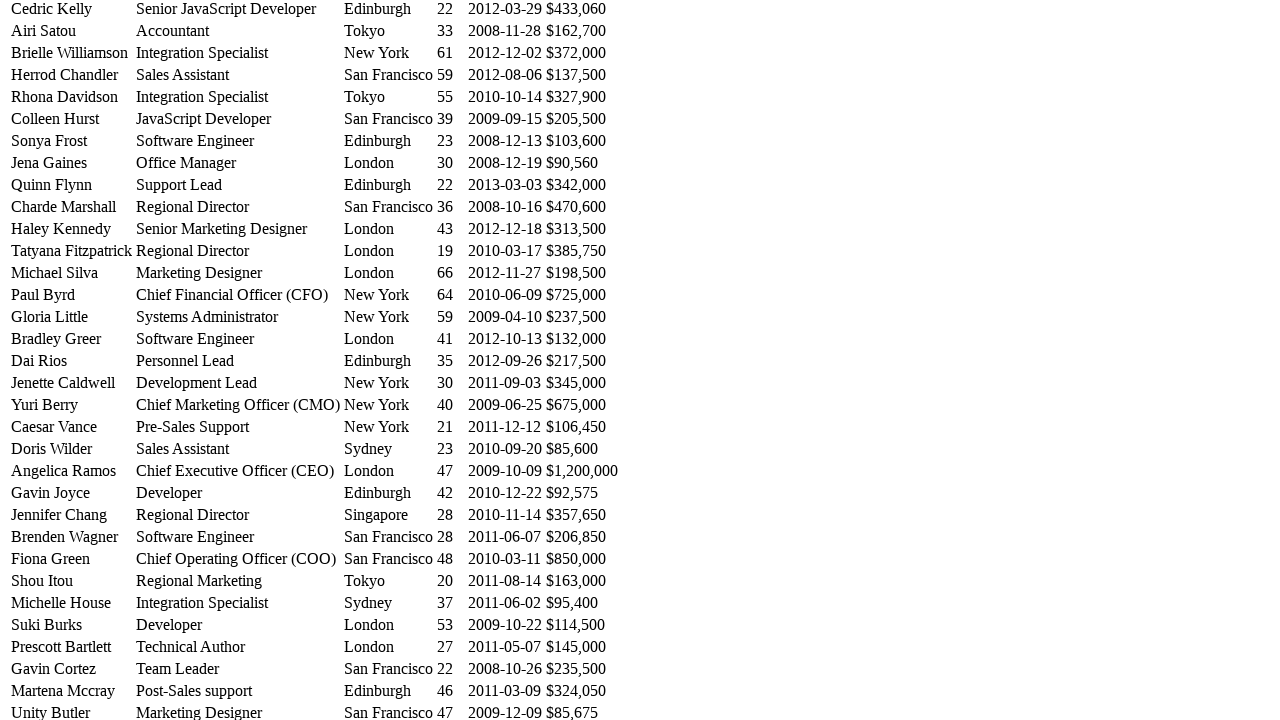

Clicked on row 30 first cell again to collapse it at (72, 581) on //table[@id='example']/tbody/tr[30]/td[1]
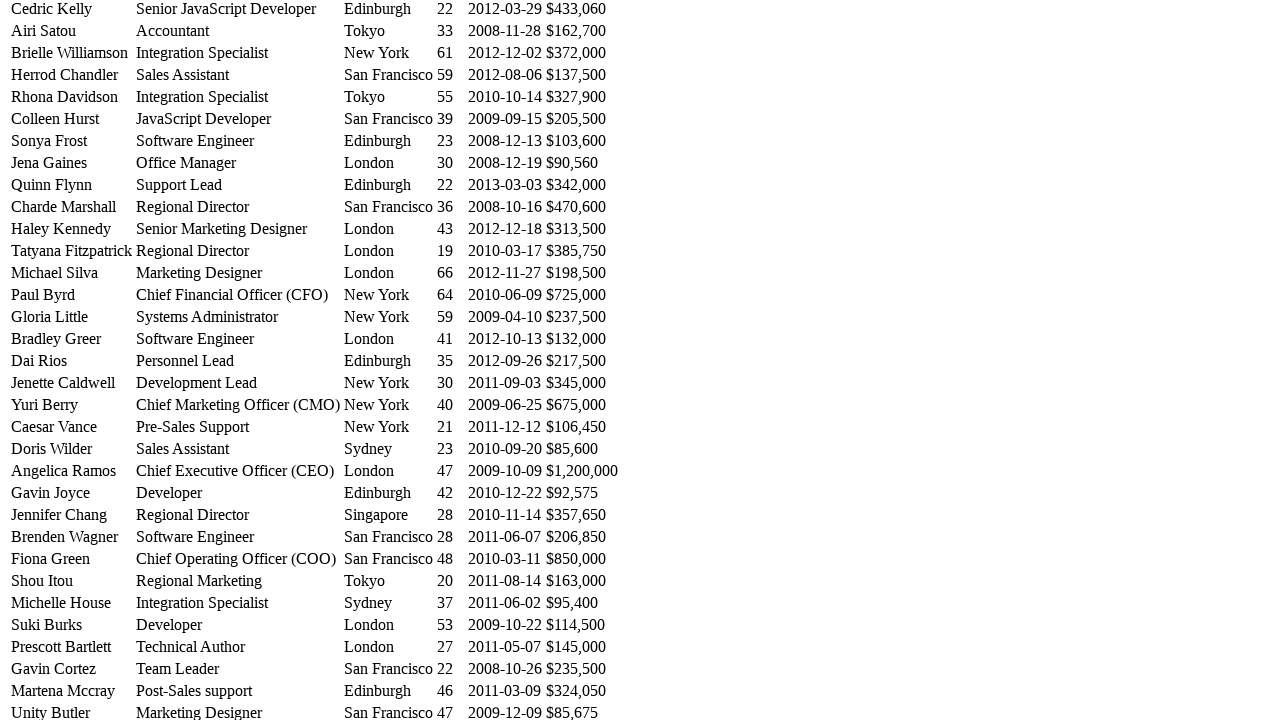

Waited 300ms before processing next row
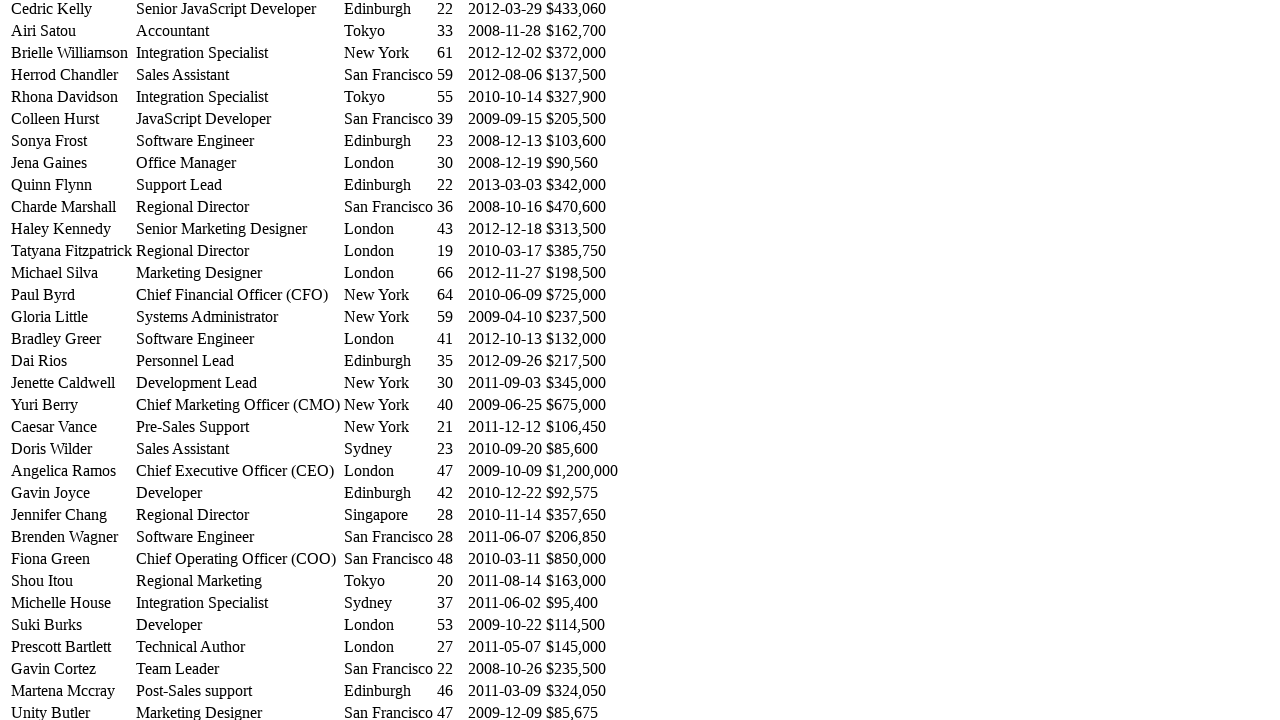

Clicked on row 31 first cell to expand it at (72, 603) on //table[@id='example']/tbody/tr[31]/td[1]
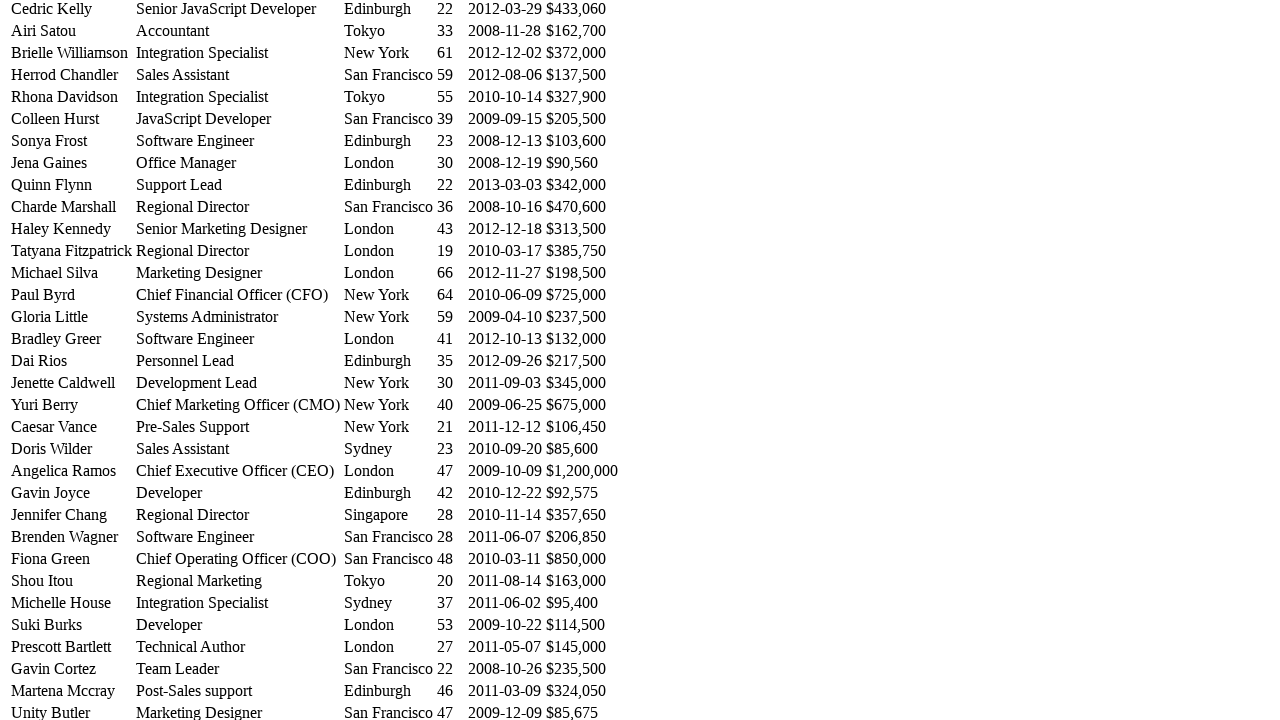

Waited 500ms for row 31 expansion animation
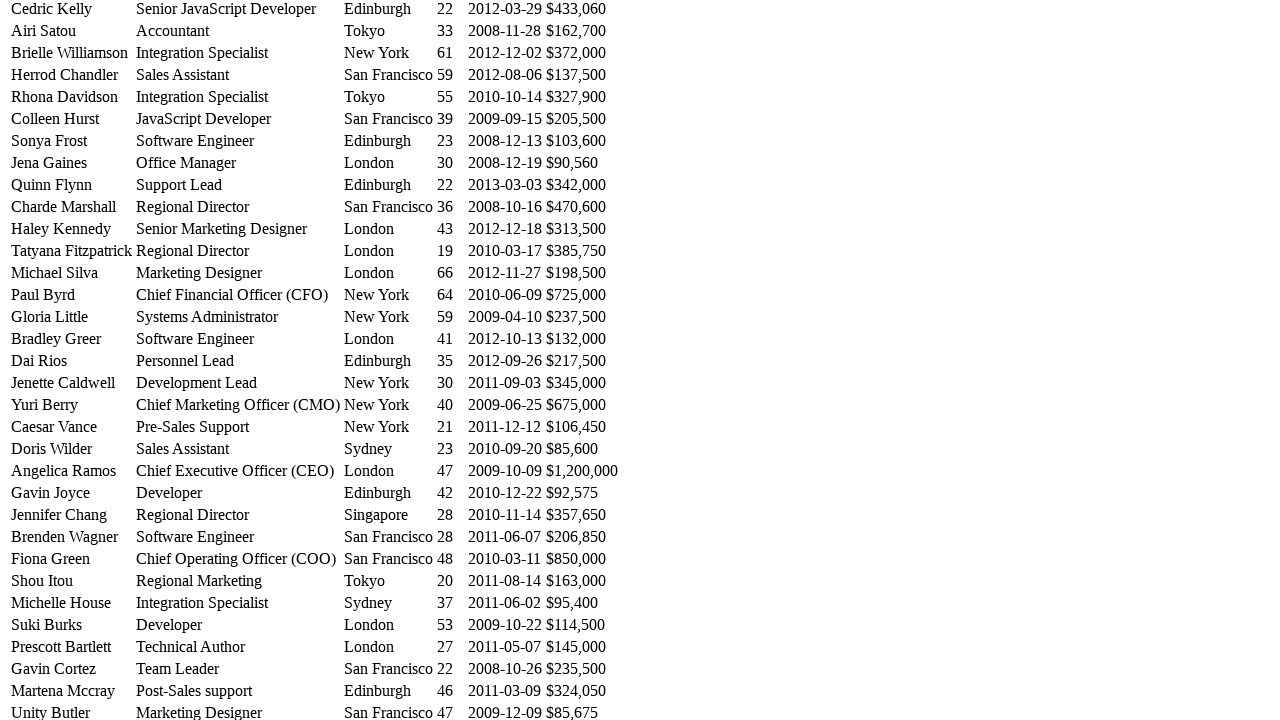

Clicked on row 31 first cell again to collapse it at (72, 603) on //table[@id='example']/tbody/tr[31]/td[1]
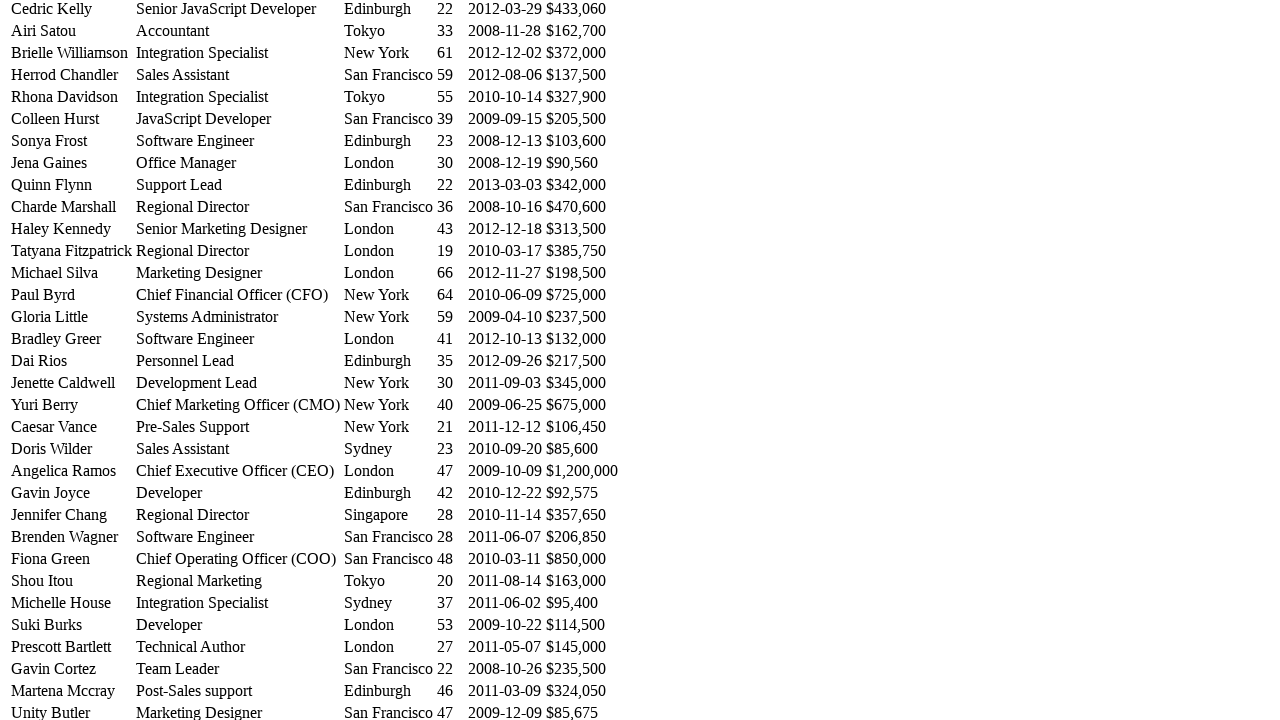

Waited 300ms before processing next row
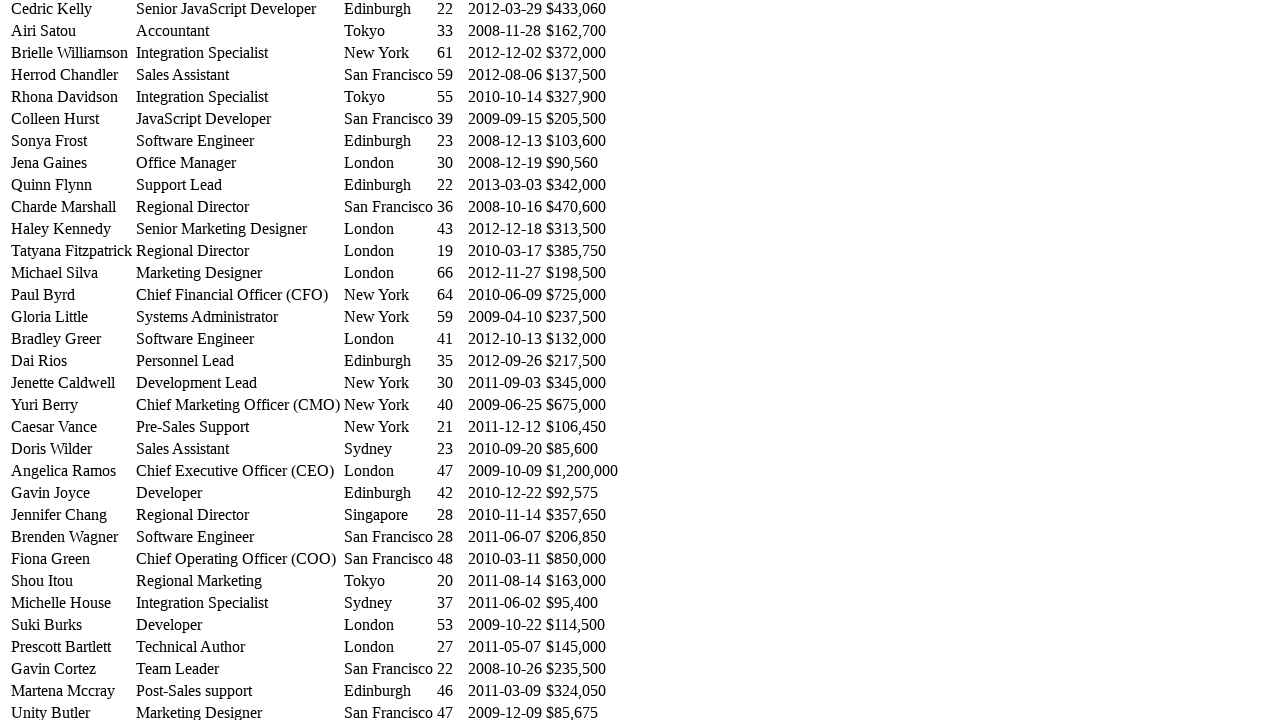

Clicked on row 32 first cell to expand it at (72, 625) on //table[@id='example']/tbody/tr[32]/td[1]
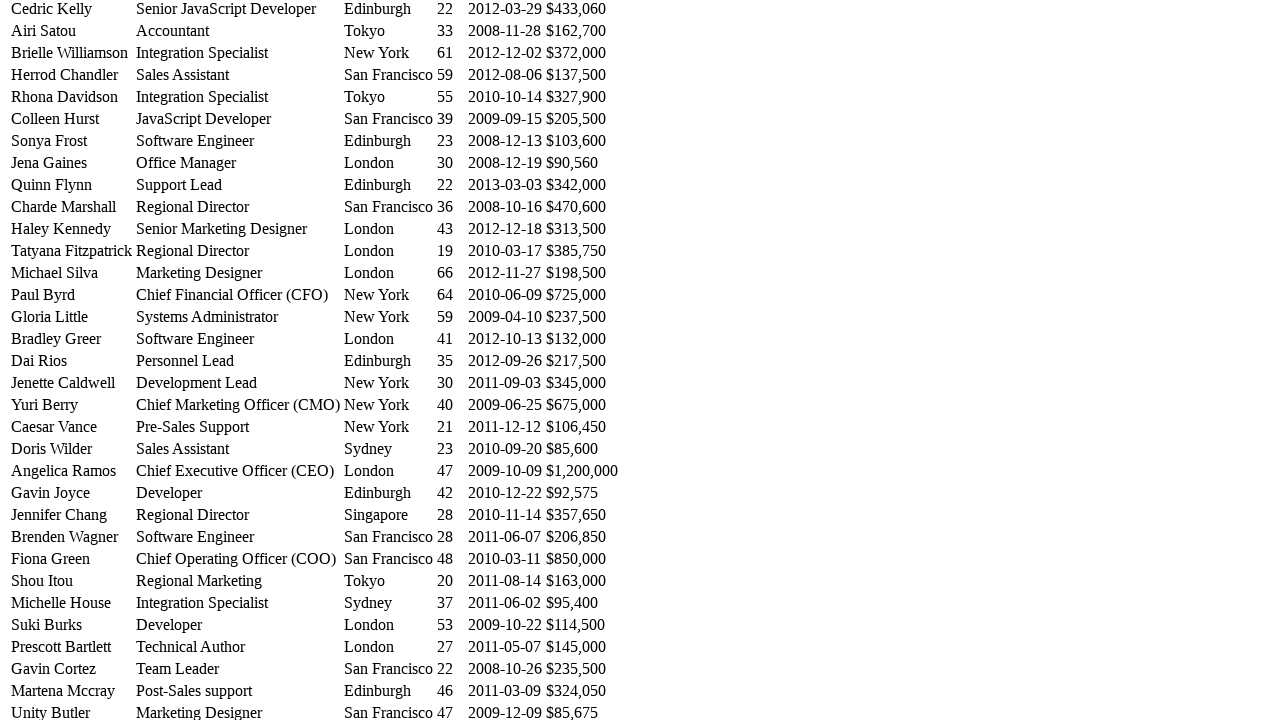

Waited 500ms for row 32 expansion animation
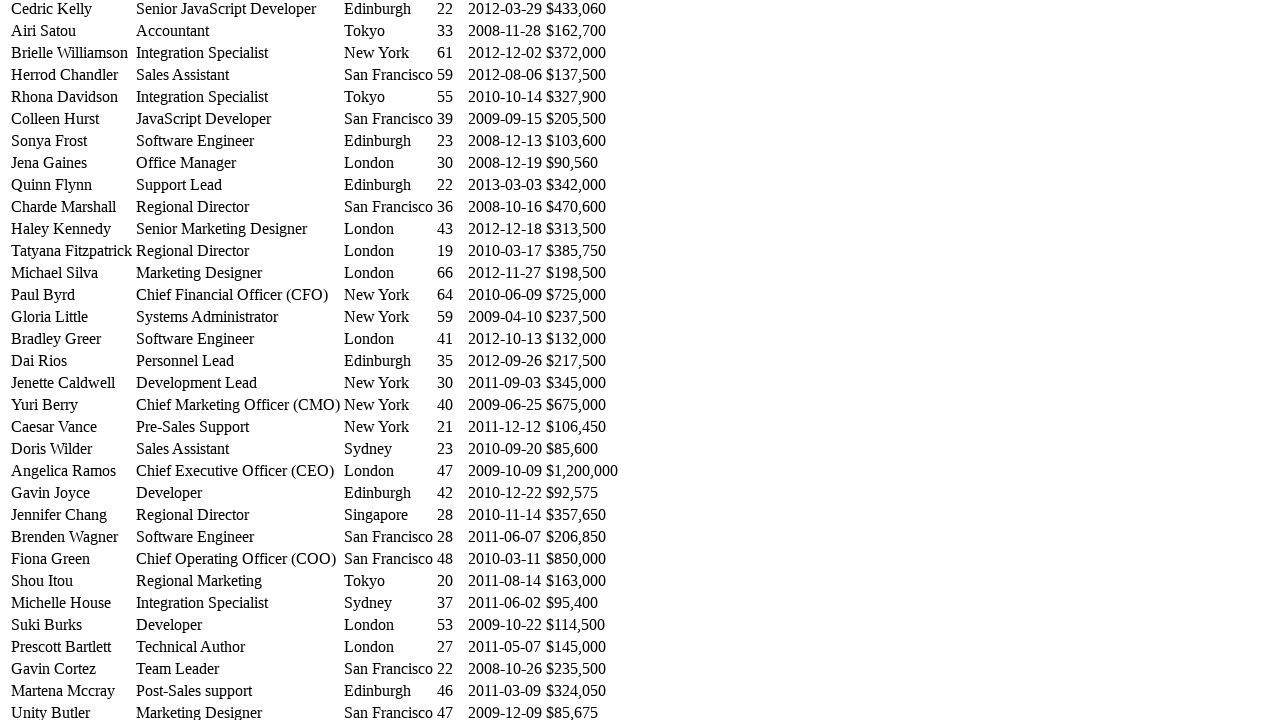

Clicked on row 32 first cell again to collapse it at (72, 625) on //table[@id='example']/tbody/tr[32]/td[1]
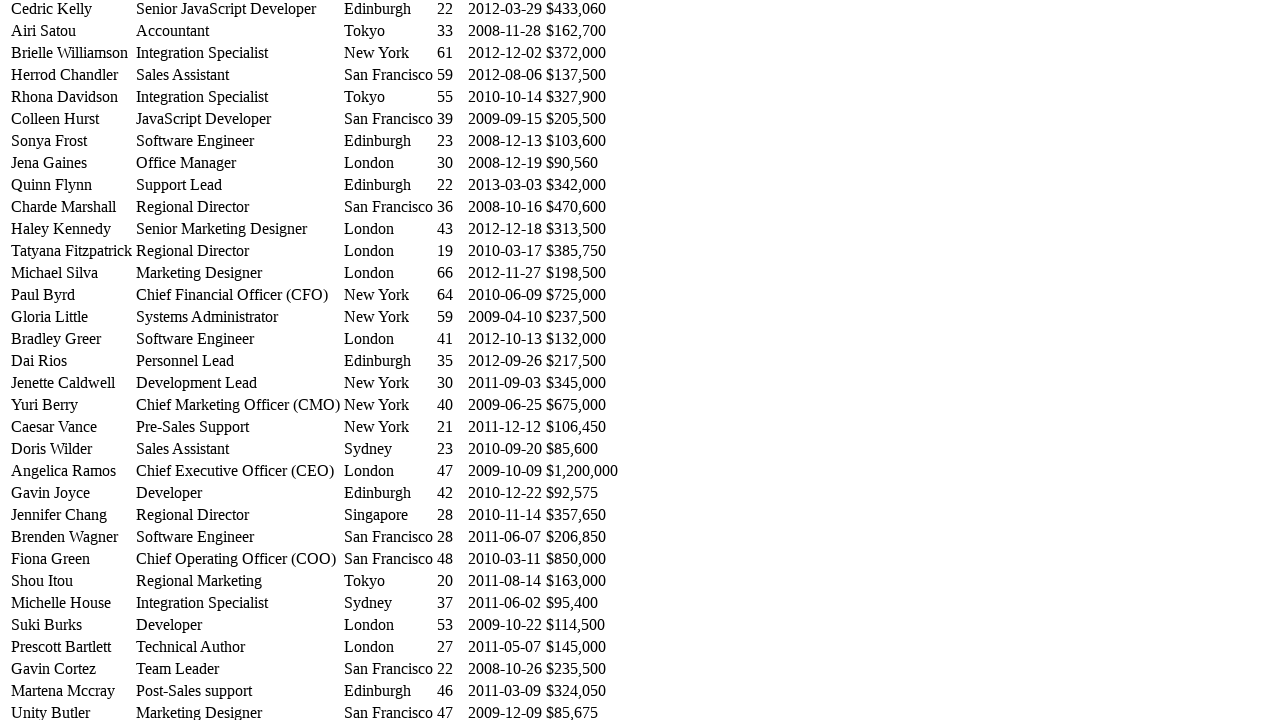

Waited 300ms before processing next row
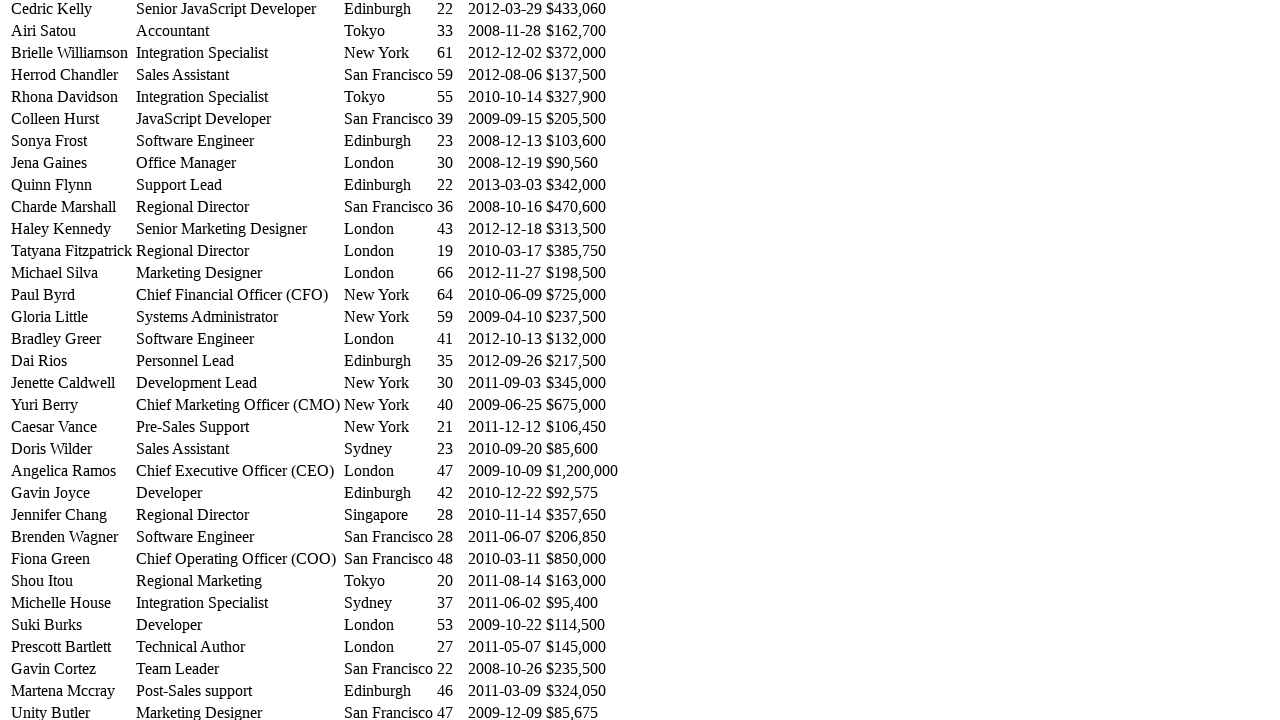

Clicked on row 33 first cell to expand it at (72, 647) on //table[@id='example']/tbody/tr[33]/td[1]
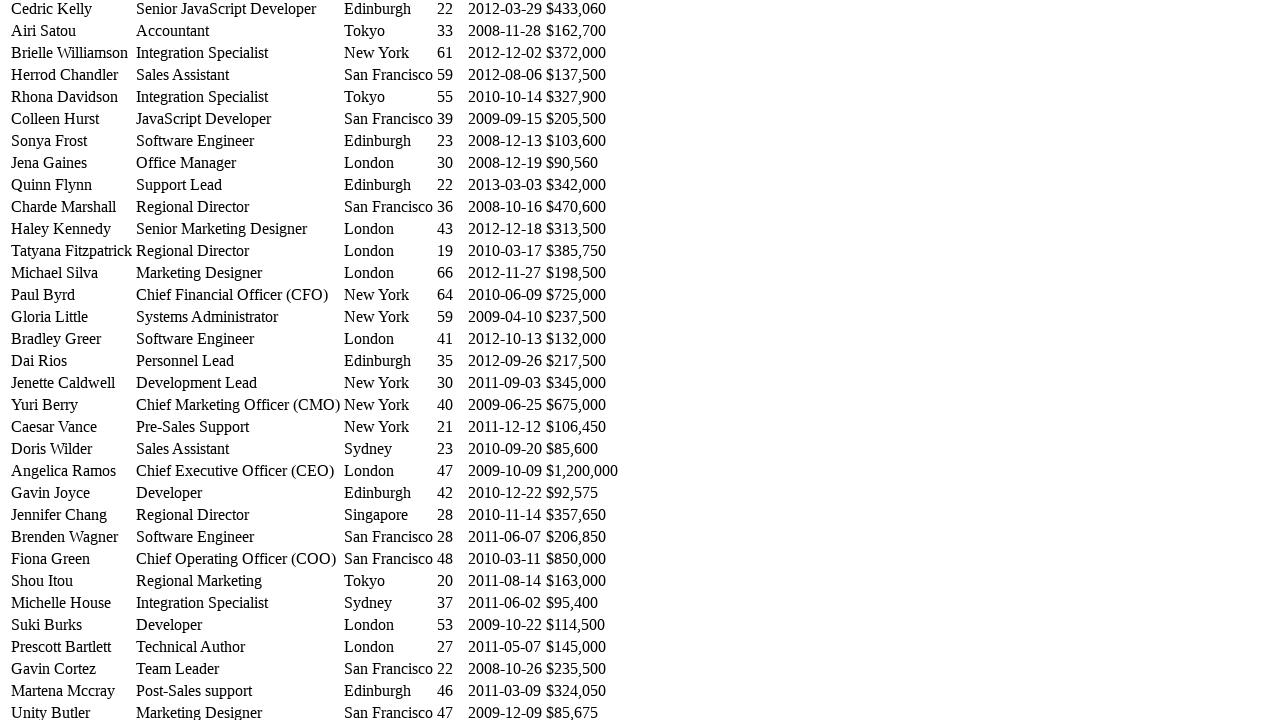

Waited 500ms for row 33 expansion animation
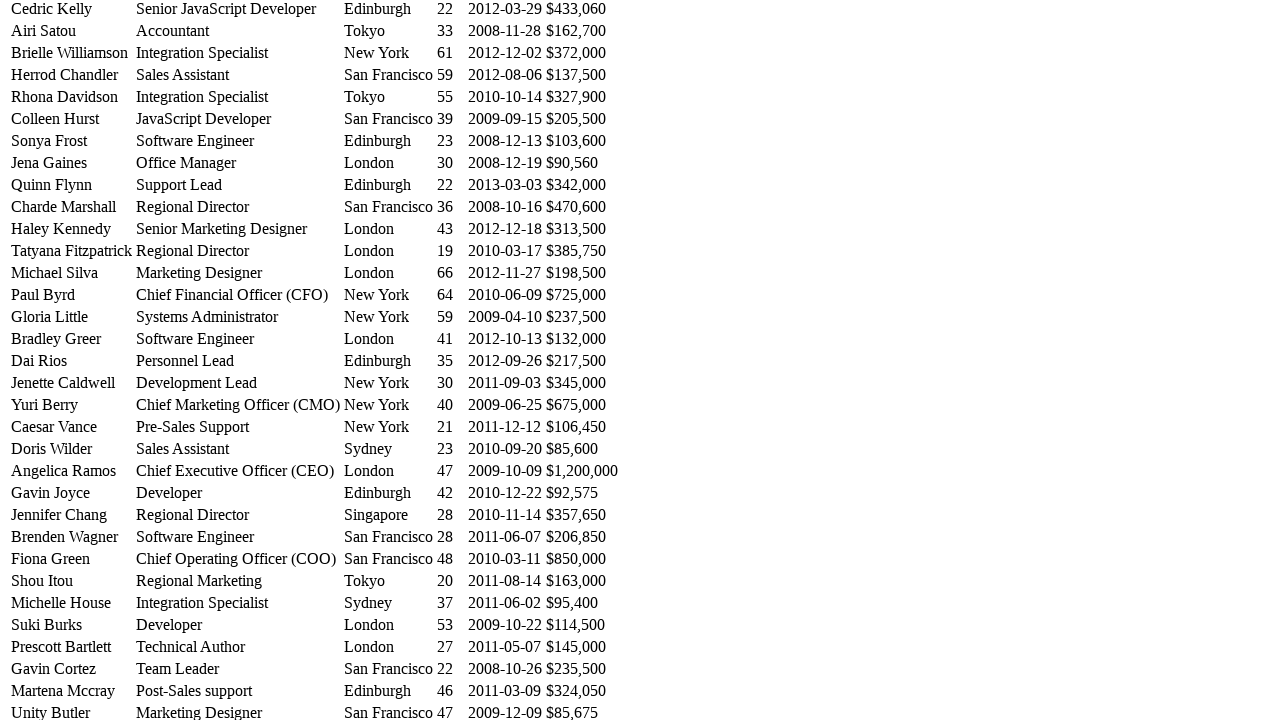

Clicked on row 33 first cell again to collapse it at (72, 647) on //table[@id='example']/tbody/tr[33]/td[1]
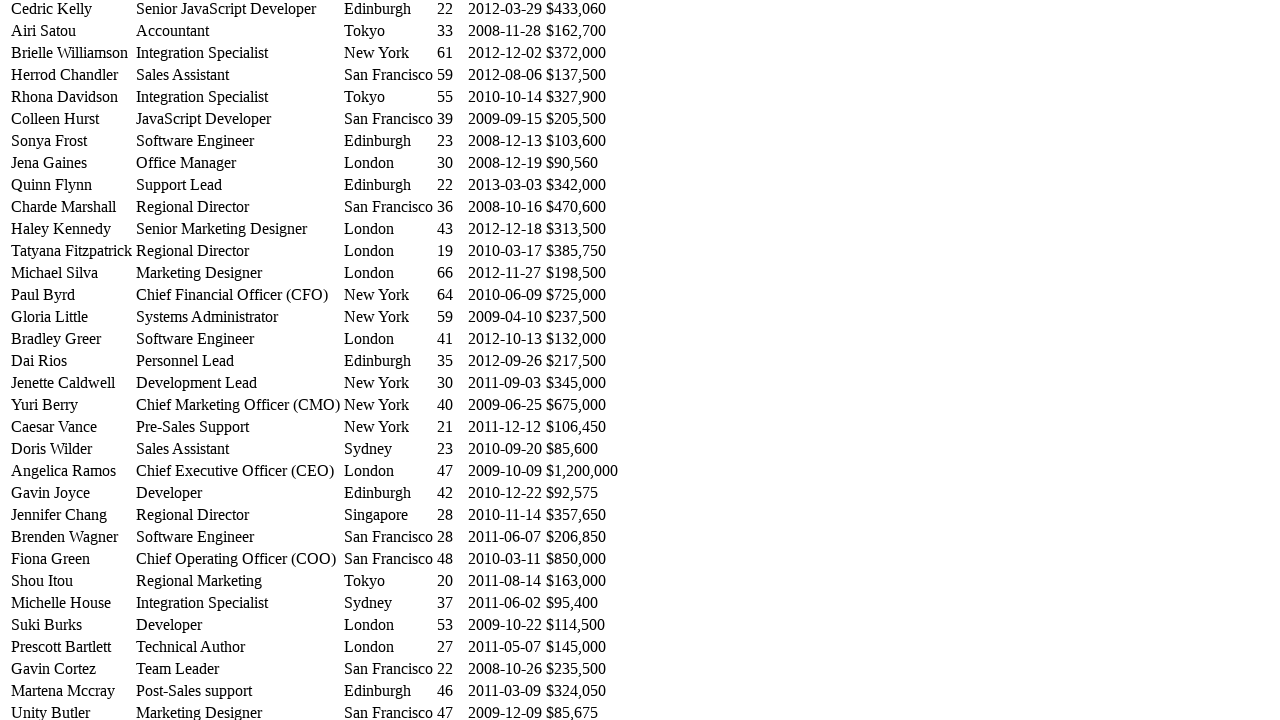

Waited 300ms before processing next row
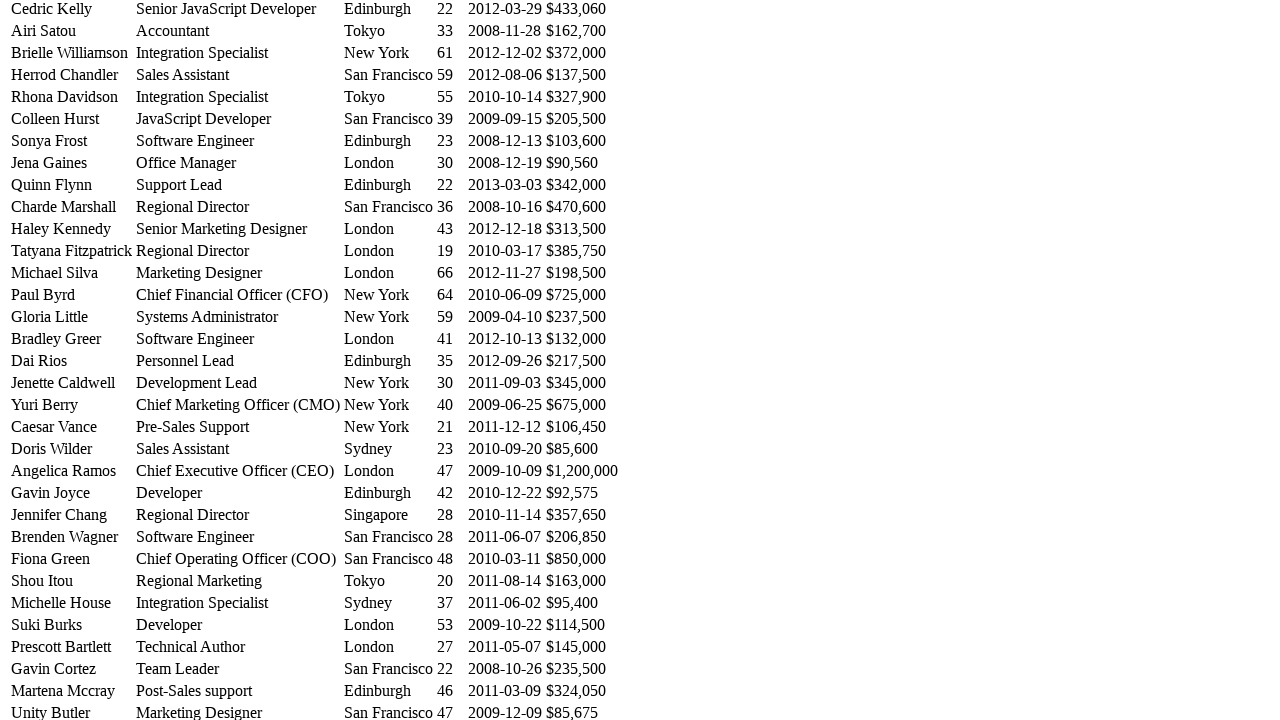

Clicked on row 34 first cell to expand it at (72, 669) on //table[@id='example']/tbody/tr[34]/td[1]
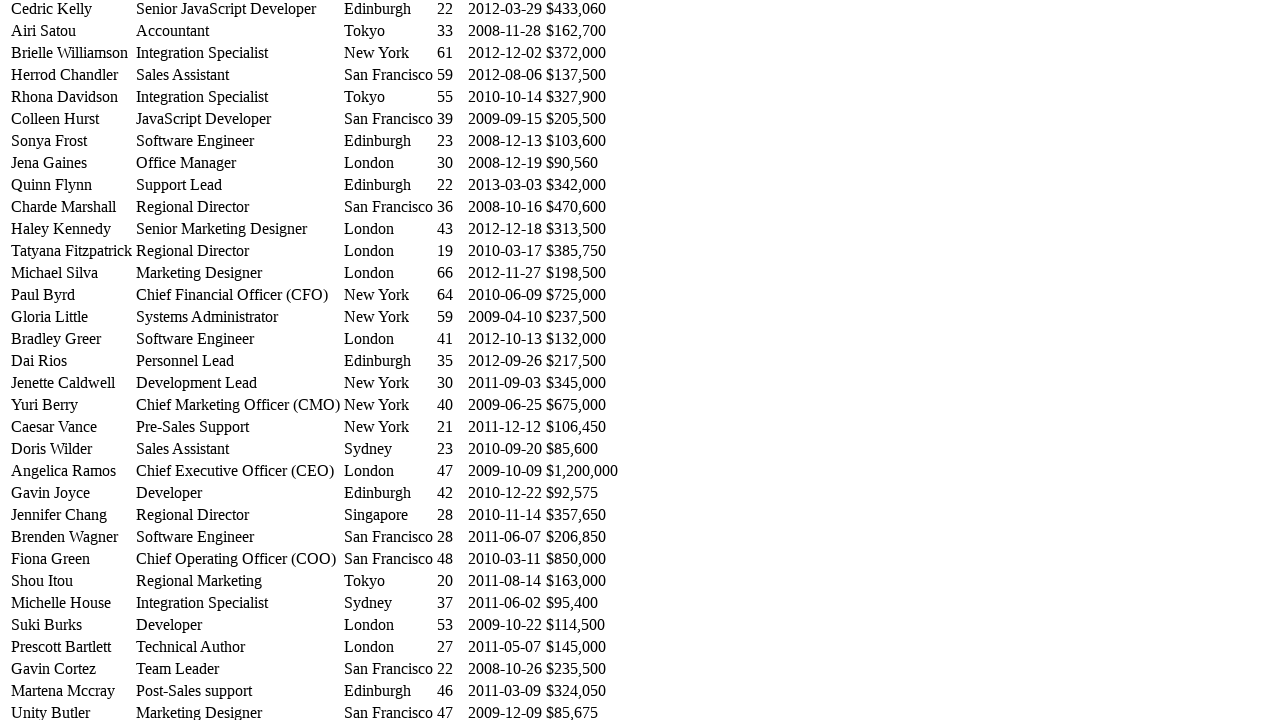

Waited 500ms for row 34 expansion animation
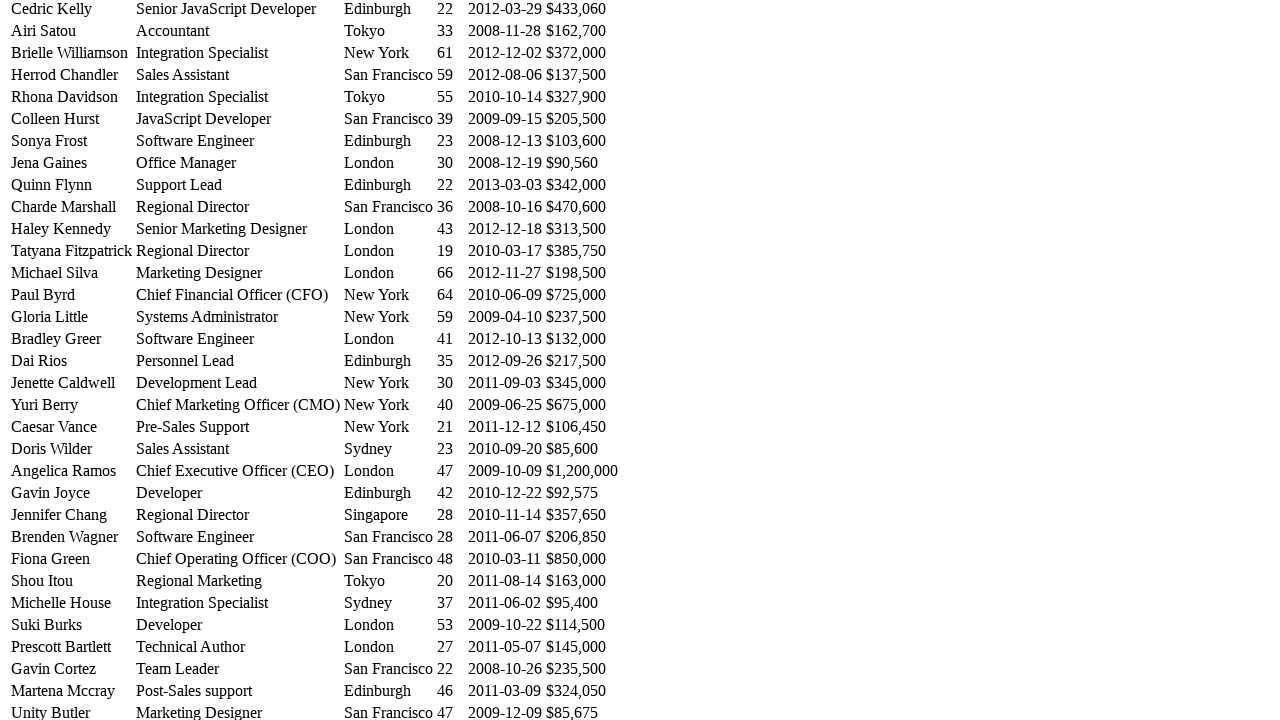

Clicked on row 34 first cell again to collapse it at (72, 669) on //table[@id='example']/tbody/tr[34]/td[1]
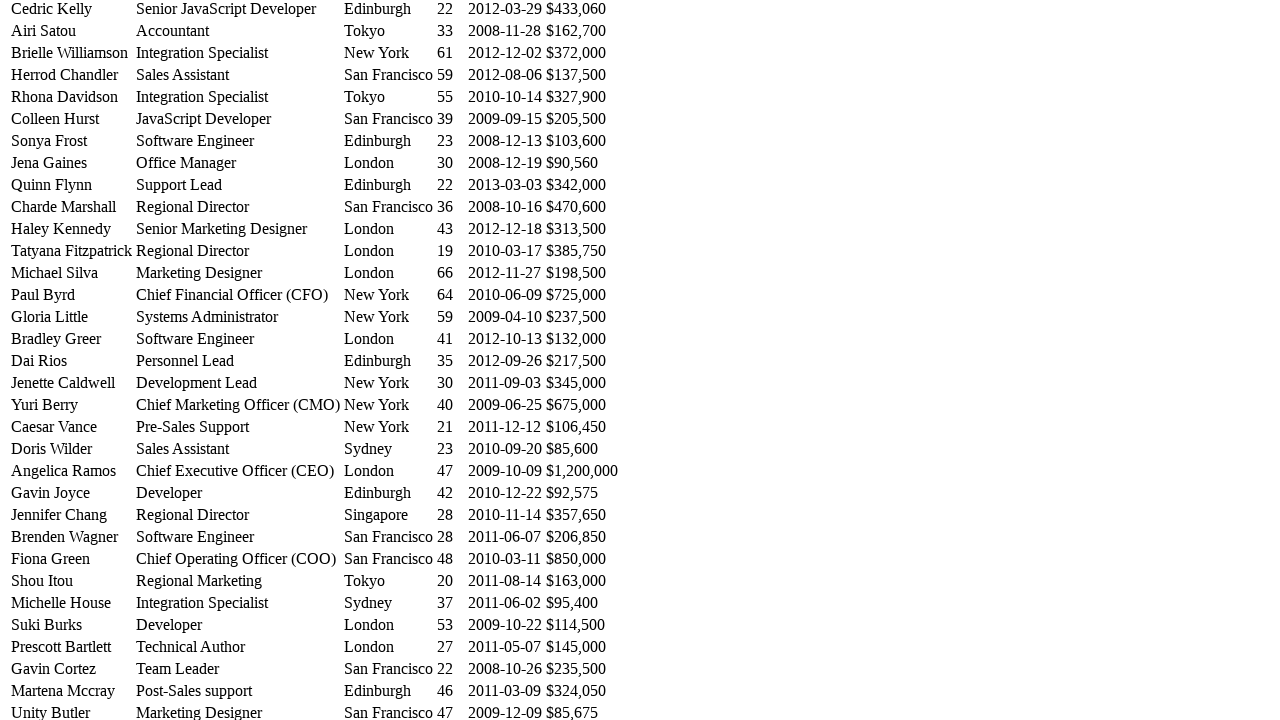

Waited 300ms before processing next row
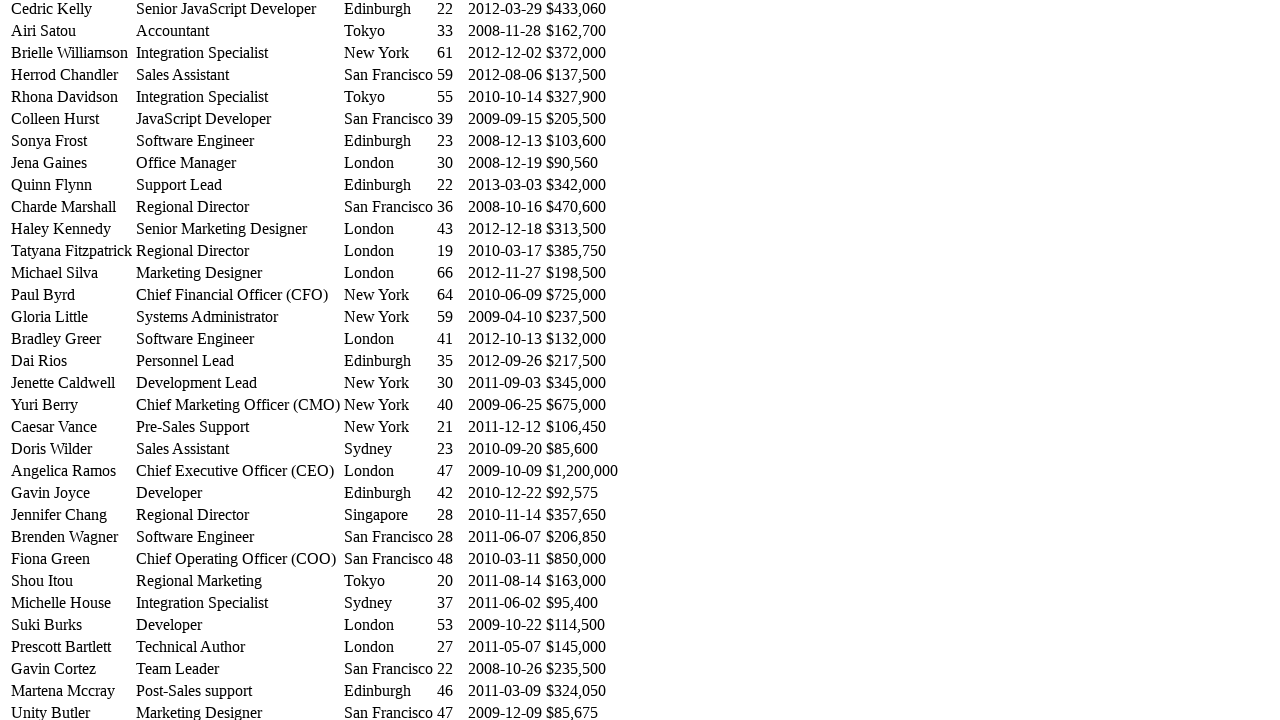

Clicked on row 35 first cell to expand it at (72, 691) on //table[@id='example']/tbody/tr[35]/td[1]
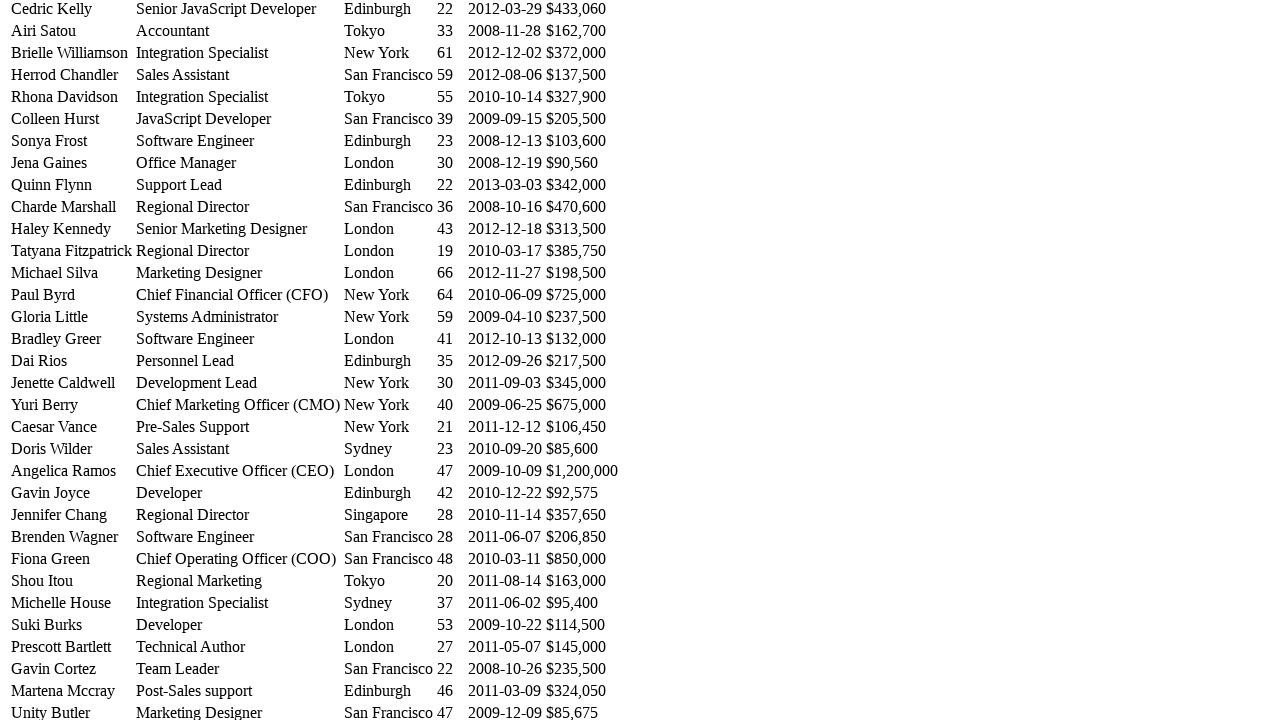

Waited 500ms for row 35 expansion animation
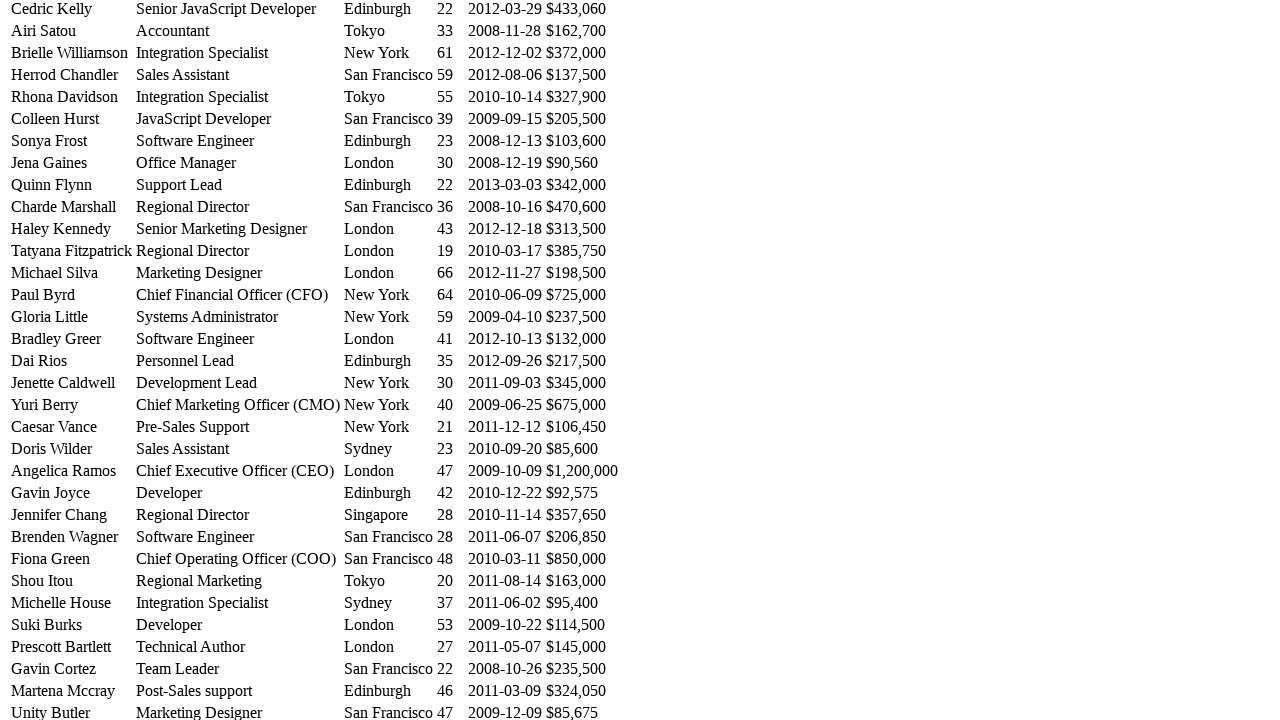

Clicked on row 35 first cell again to collapse it at (72, 691) on //table[@id='example']/tbody/tr[35]/td[1]
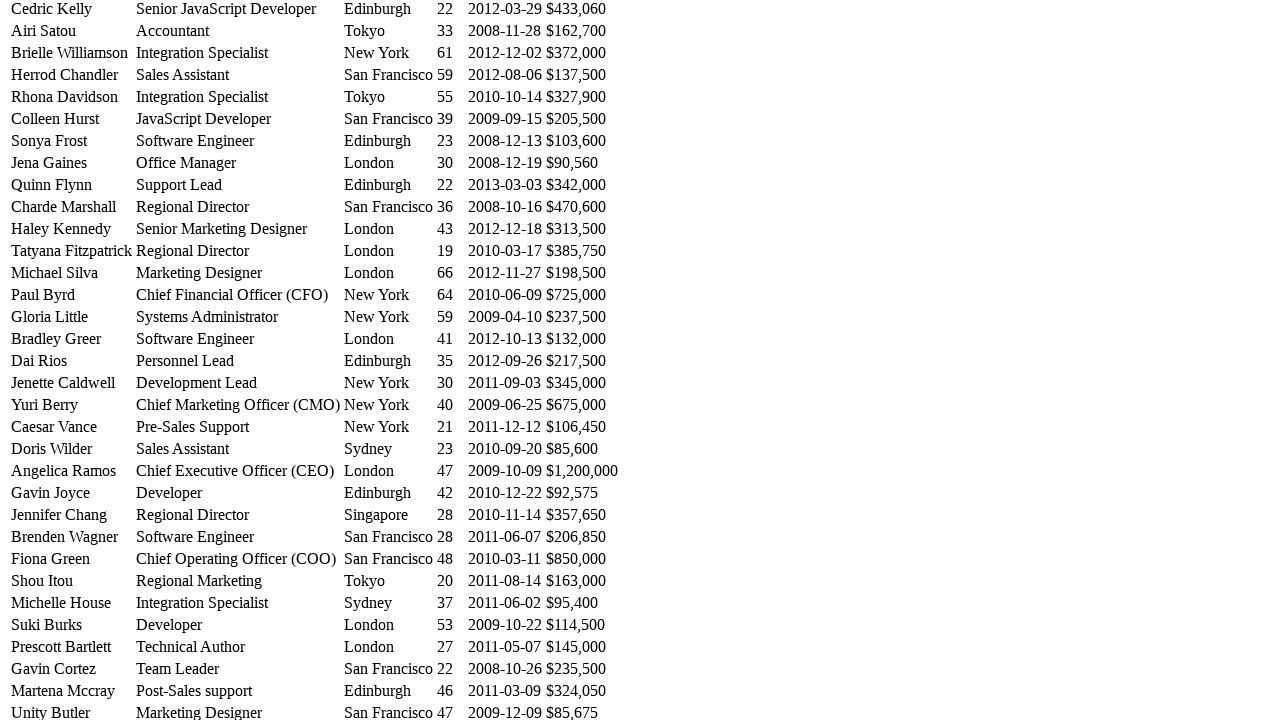

Waited 300ms before processing next row
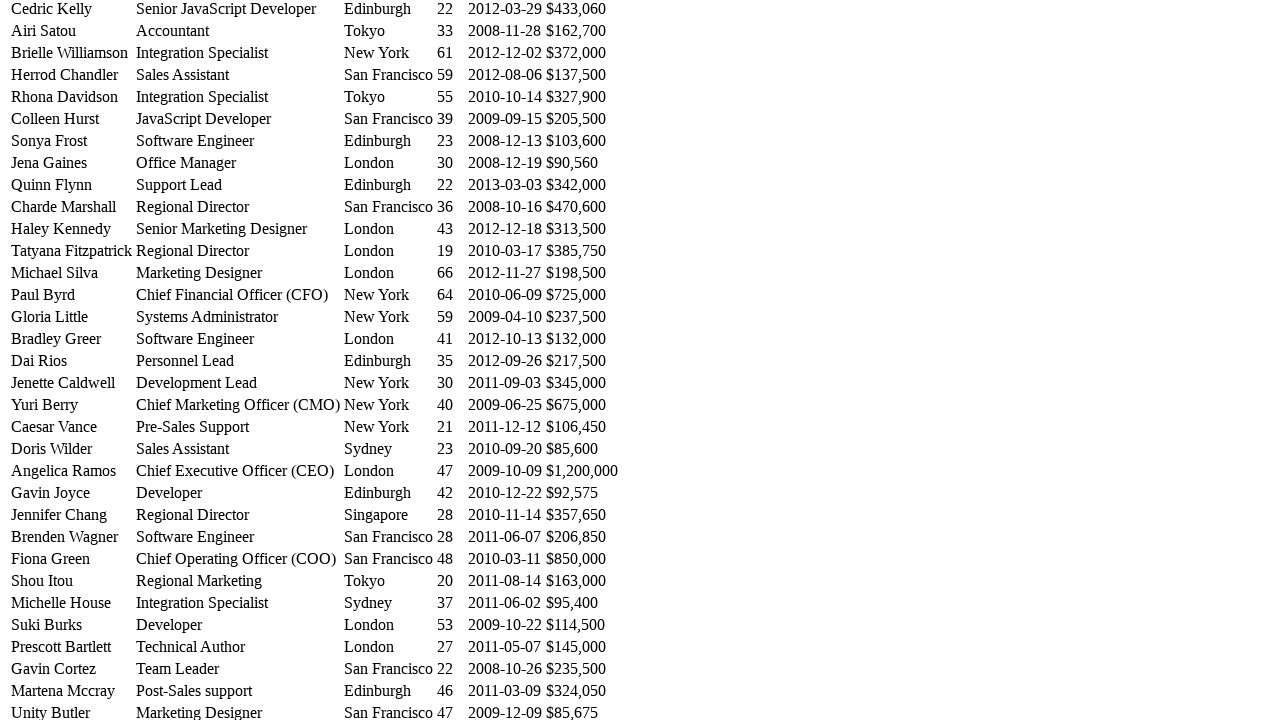

Clicked on row 36 first cell to expand it at (72, 710) on //table[@id='example']/tbody/tr[36]/td[1]
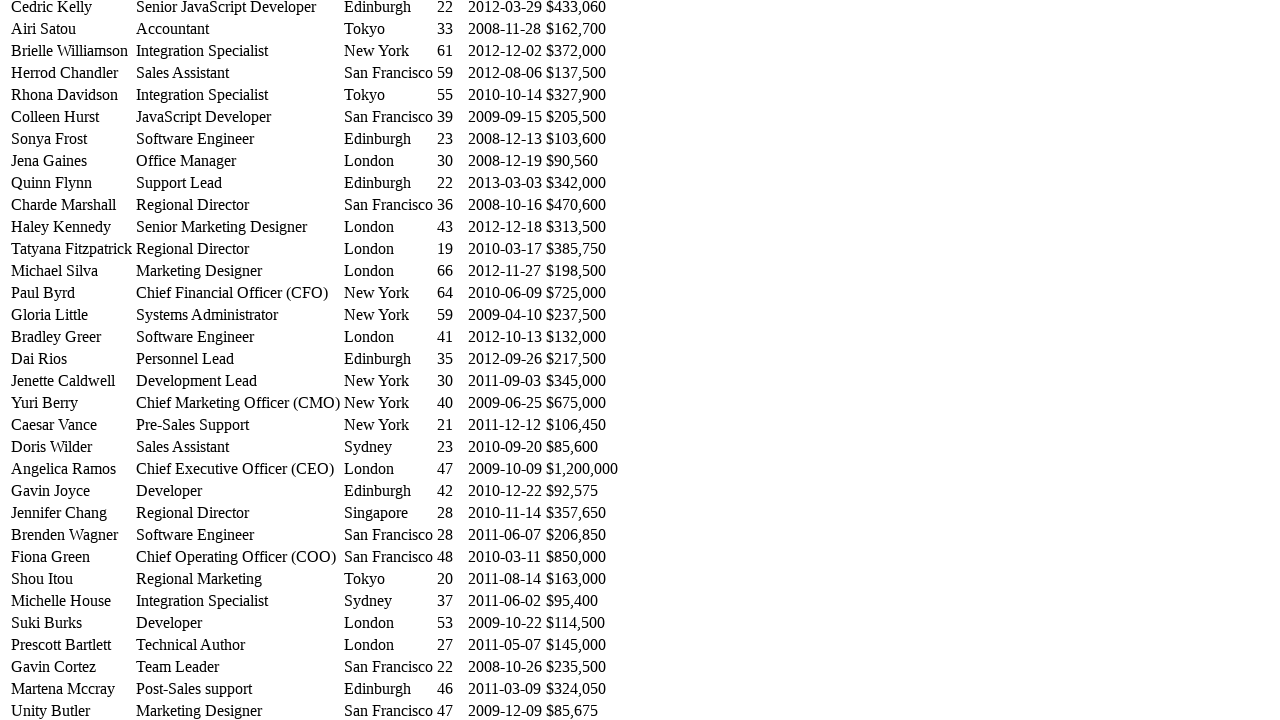

Waited 500ms for row 36 expansion animation
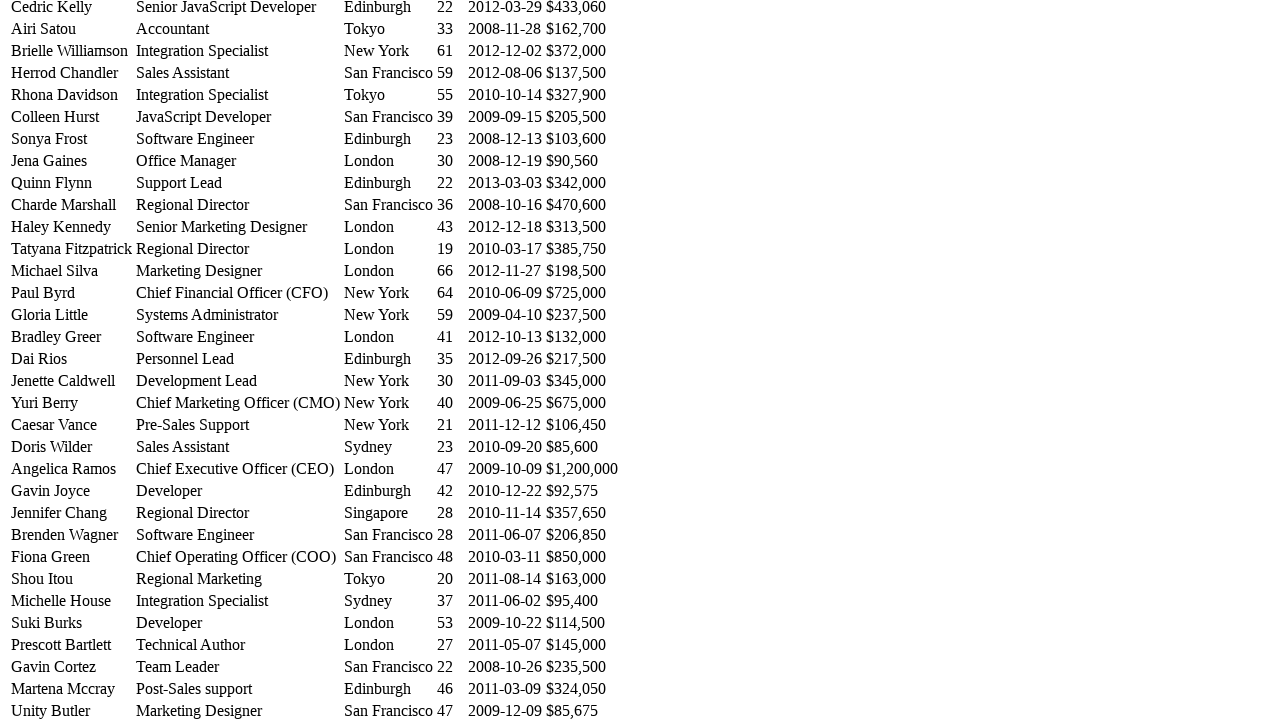

Clicked on row 36 first cell again to collapse it at (72, 710) on //table[@id='example']/tbody/tr[36]/td[1]
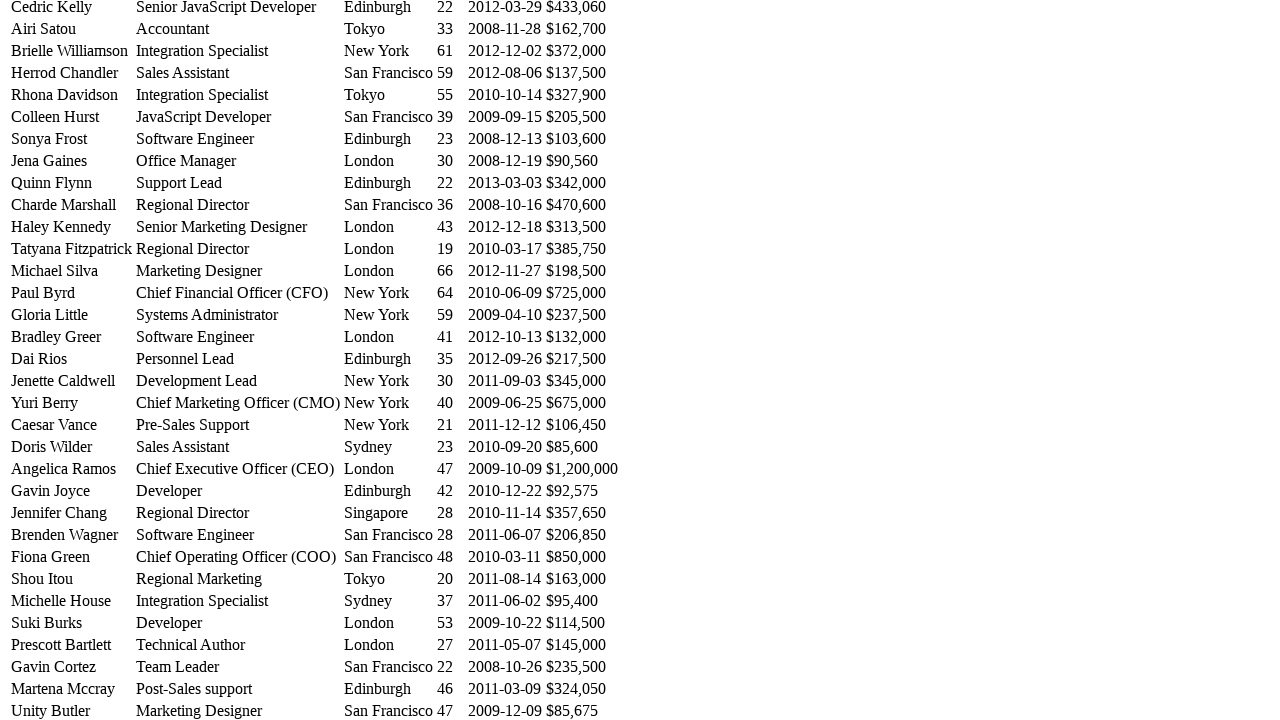

Waited 300ms before processing next row
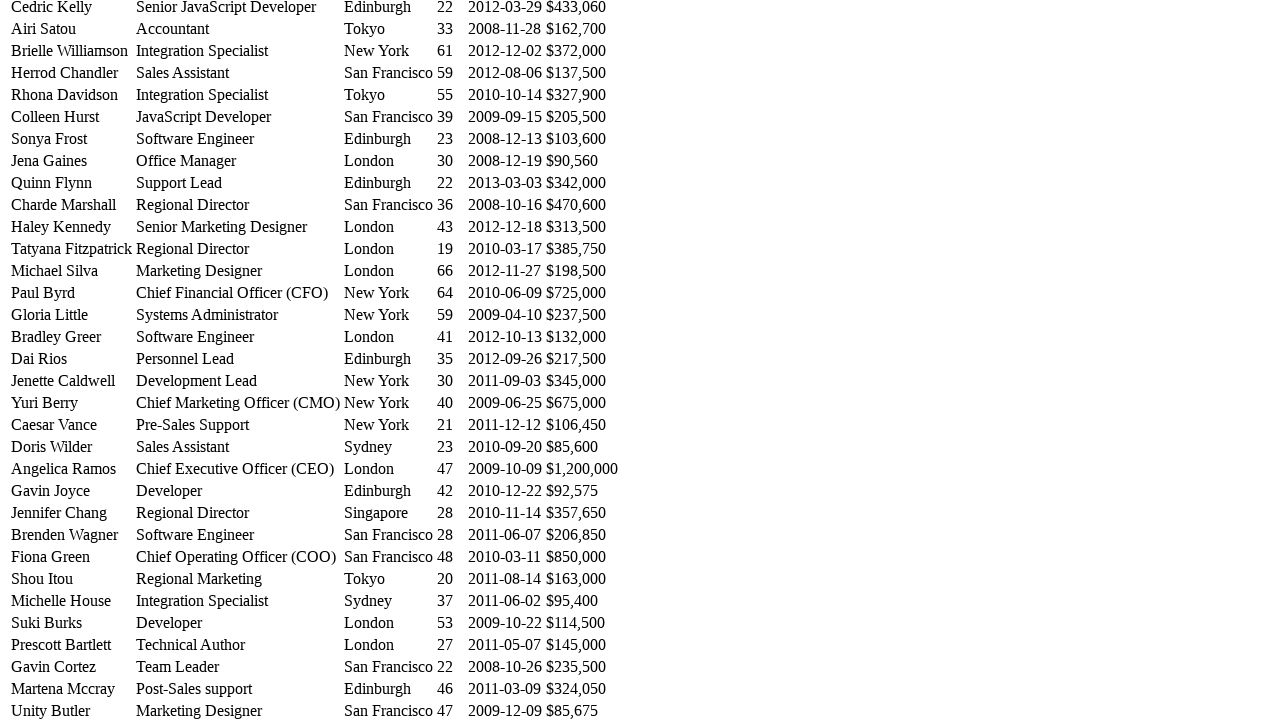

Clicked on row 37 first cell to expand it at (72, 361) on //table[@id='example']/tbody/tr[37]/td[1]
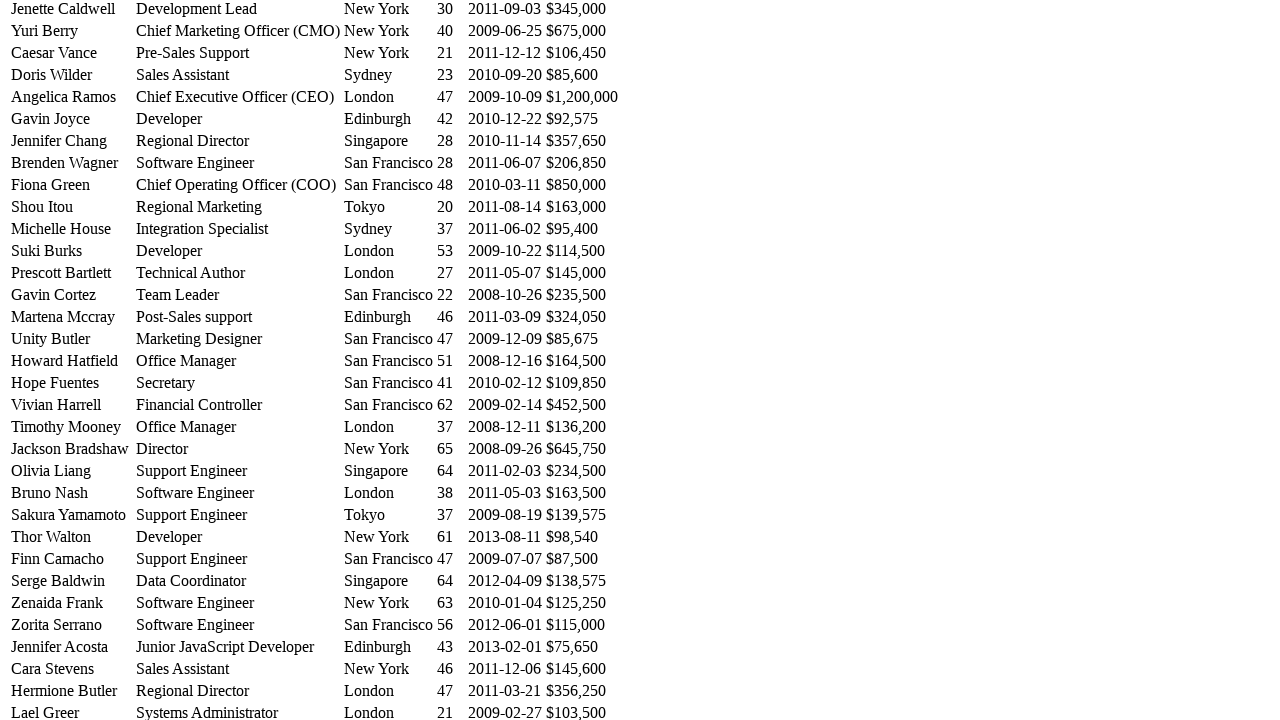

Waited 500ms for row 37 expansion animation
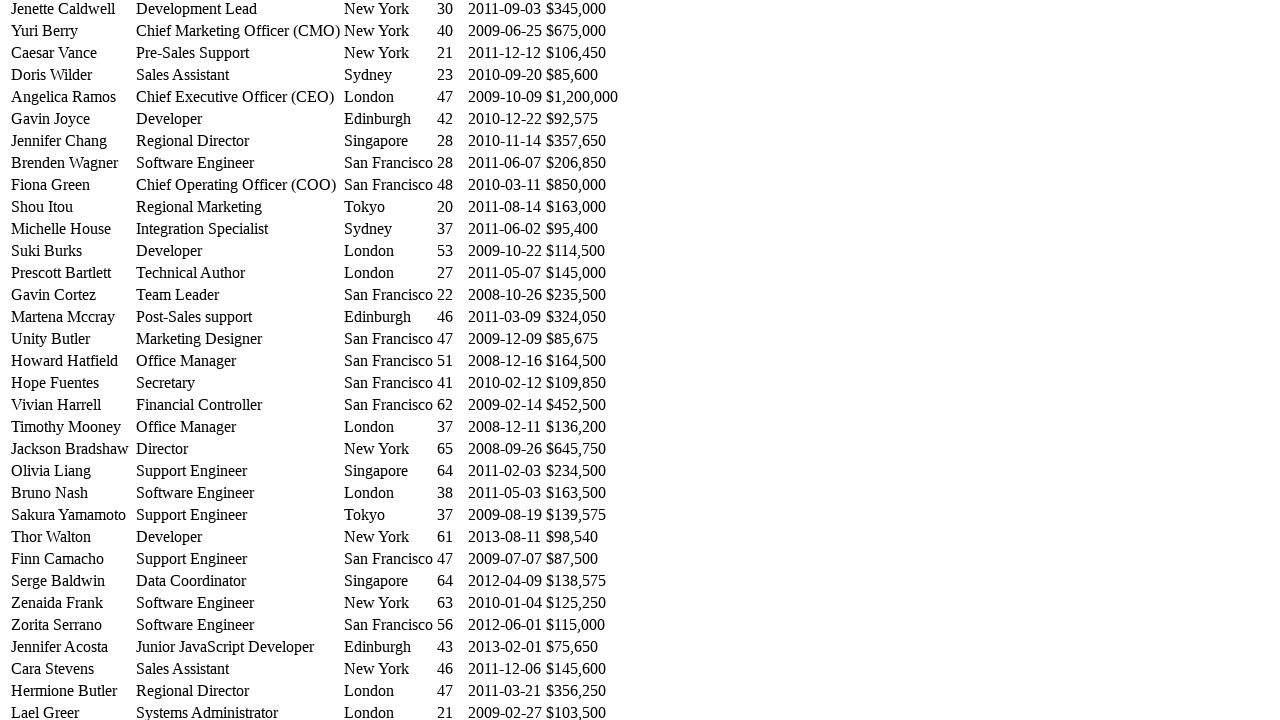

Clicked on row 37 first cell again to collapse it at (72, 361) on //table[@id='example']/tbody/tr[37]/td[1]
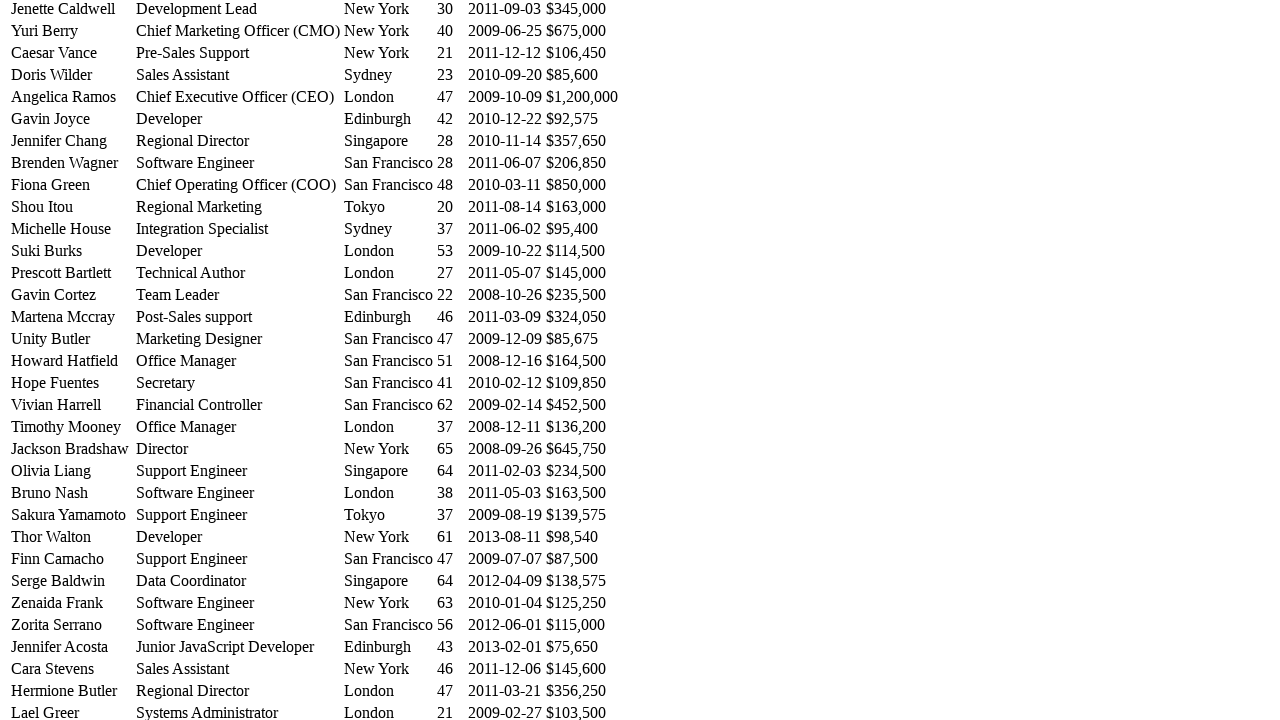

Waited 300ms before processing next row
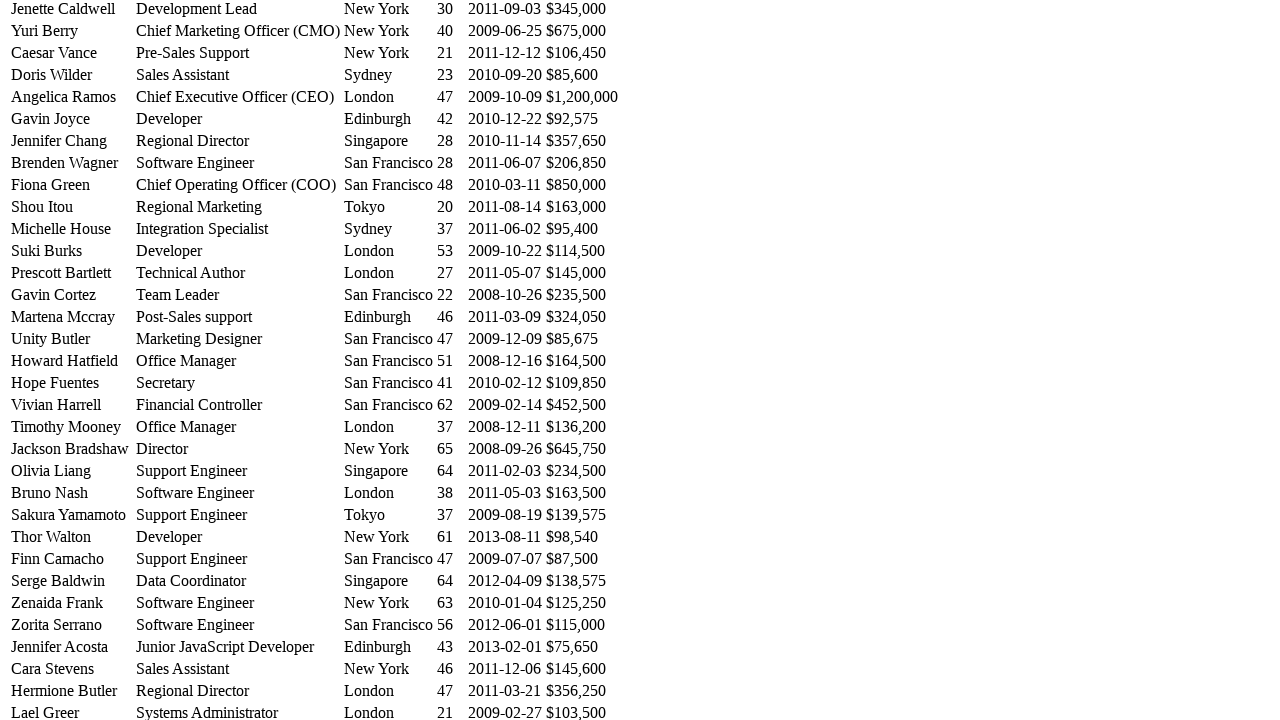

Clicked on row 38 first cell to expand it at (72, 383) on //table[@id='example']/tbody/tr[38]/td[1]
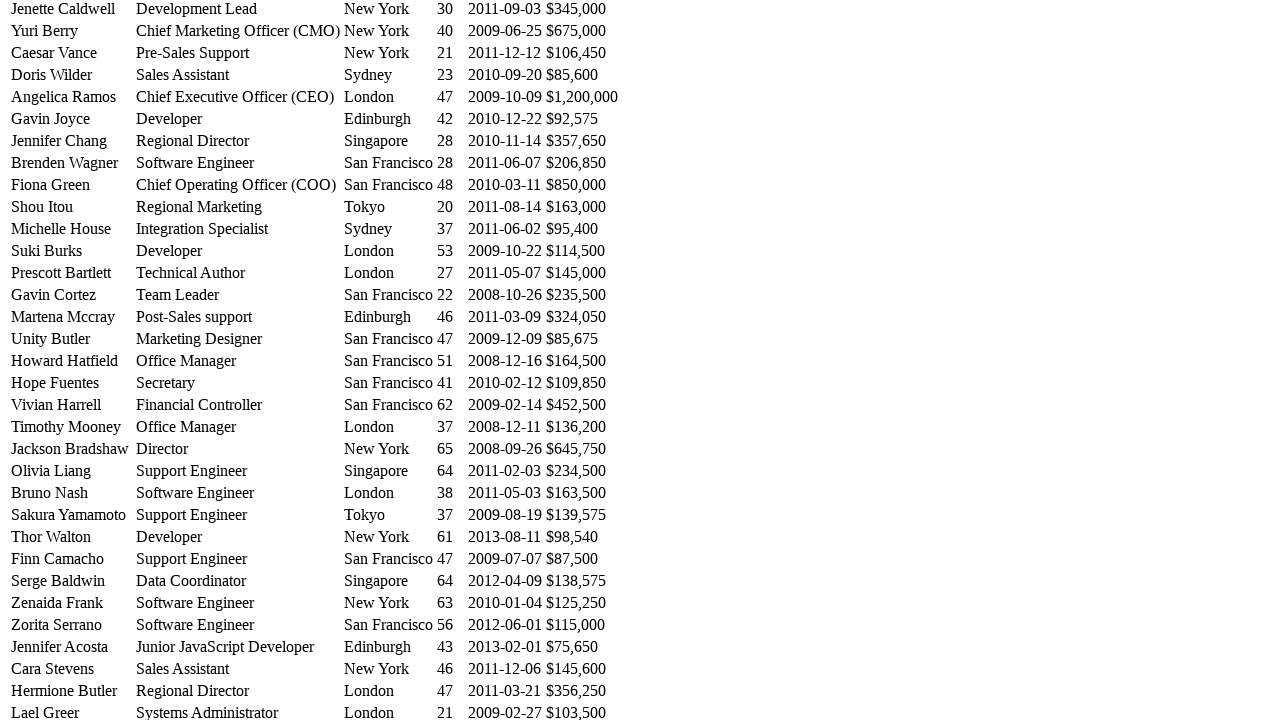

Waited 500ms for row 38 expansion animation
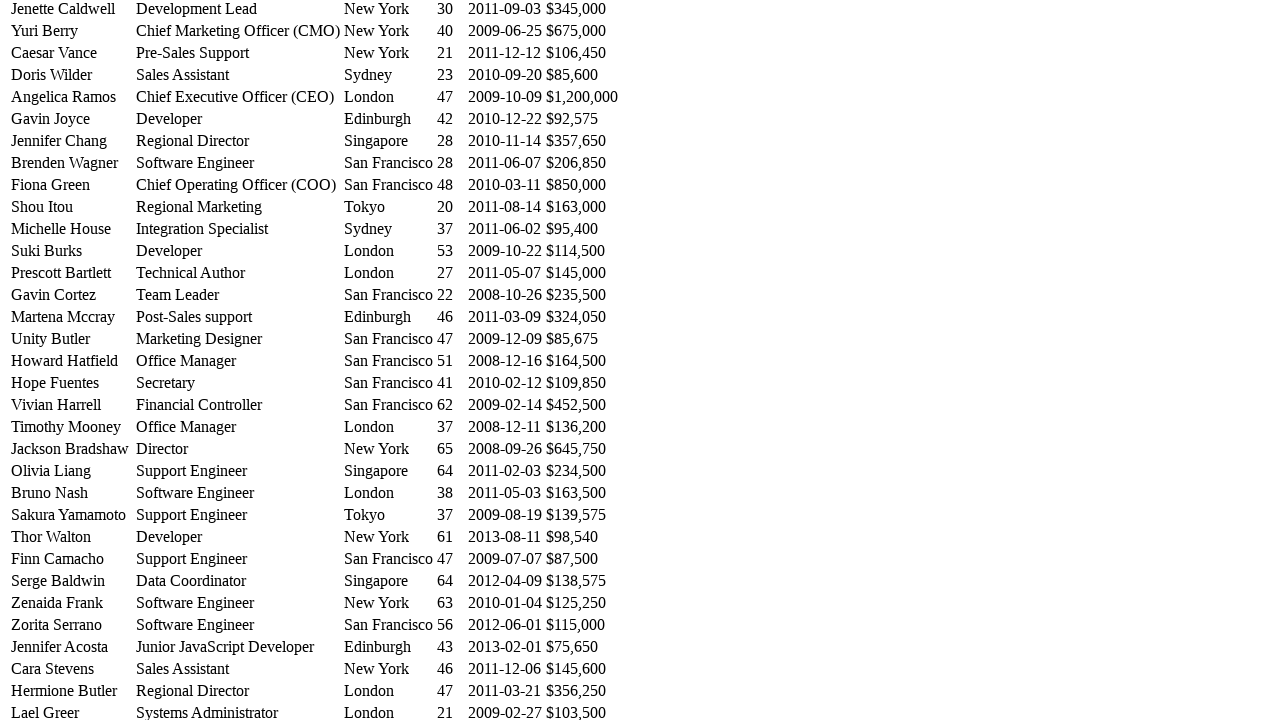

Clicked on row 38 first cell again to collapse it at (72, 383) on //table[@id='example']/tbody/tr[38]/td[1]
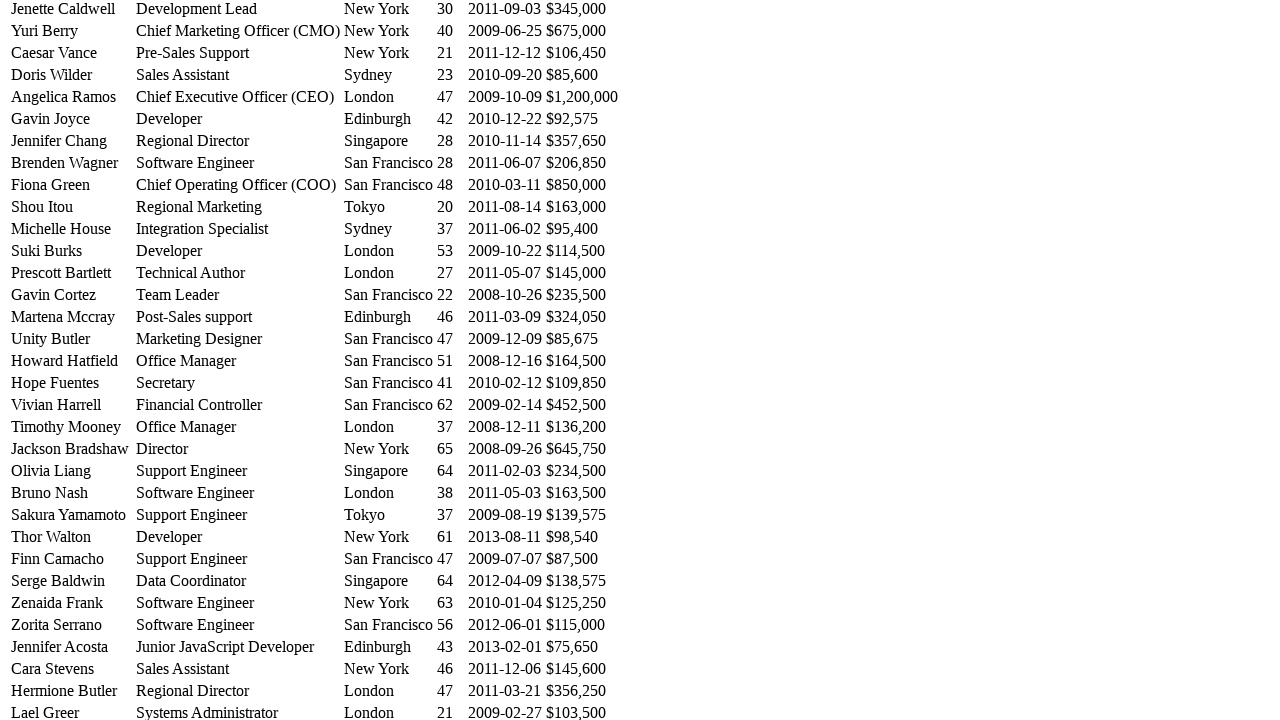

Waited 300ms before processing next row
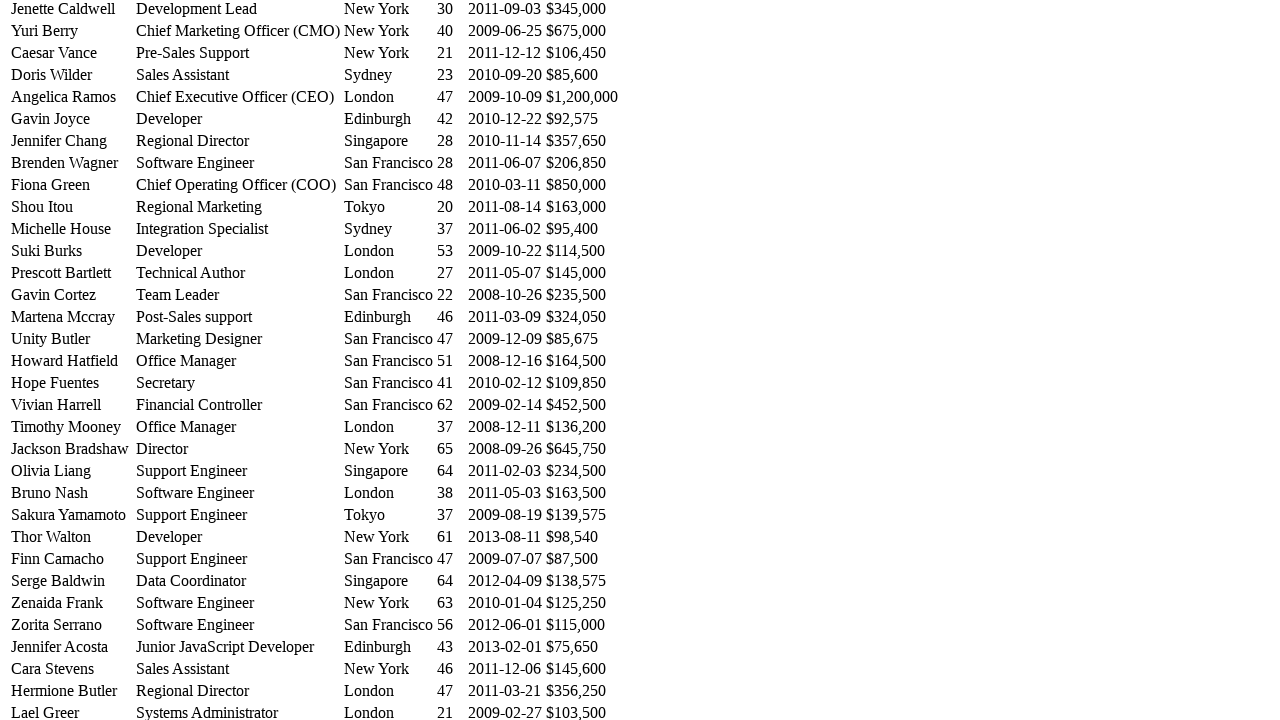

Clicked on row 39 first cell to expand it at (72, 405) on //table[@id='example']/tbody/tr[39]/td[1]
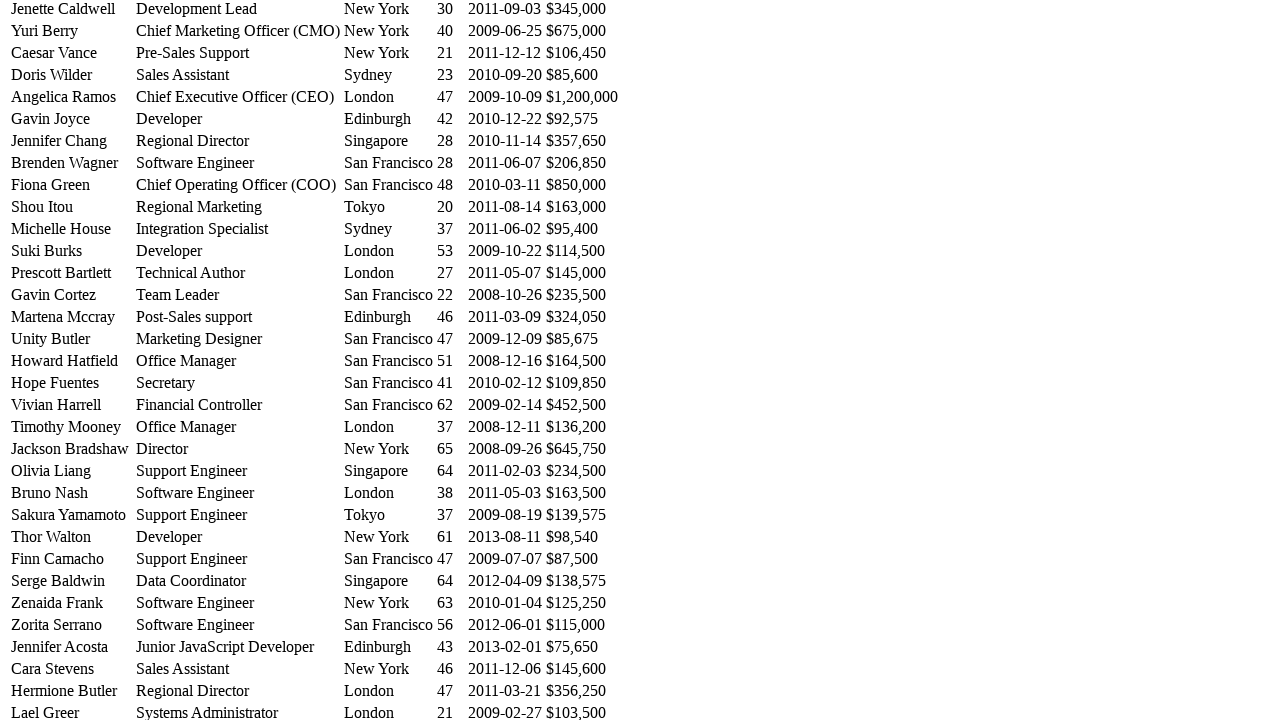

Waited 500ms for row 39 expansion animation
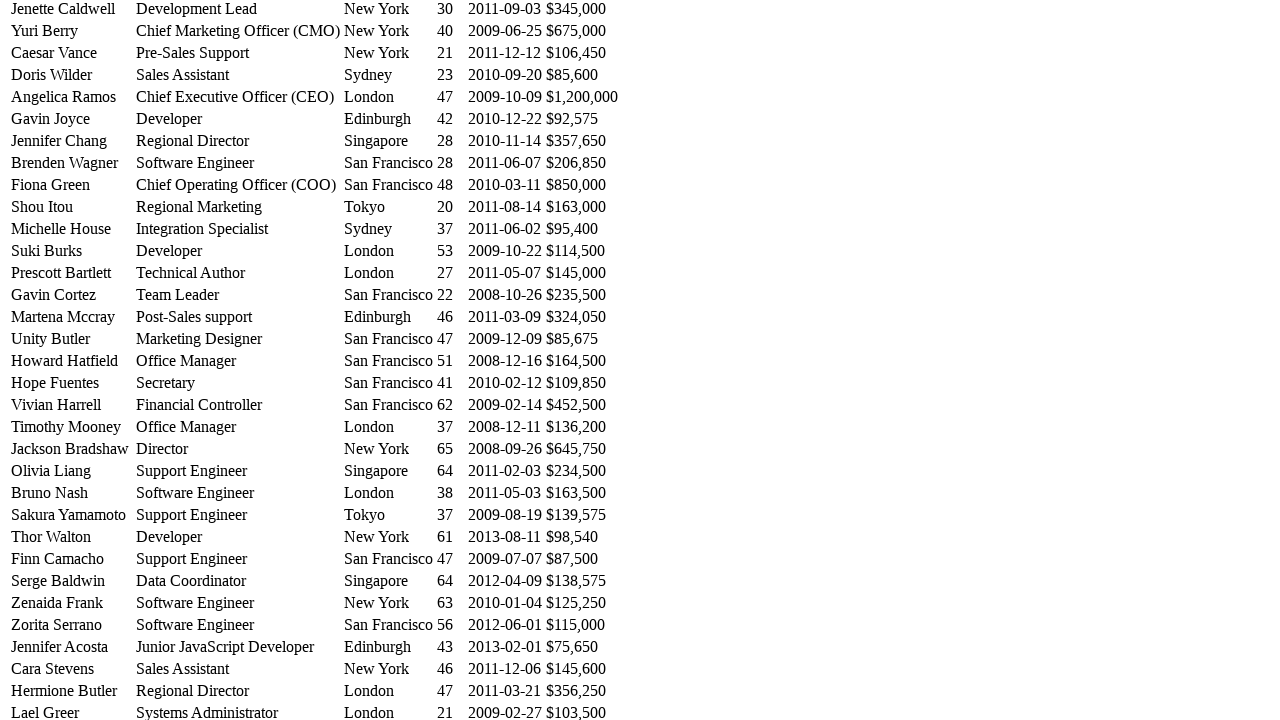

Clicked on row 39 first cell again to collapse it at (72, 405) on //table[@id='example']/tbody/tr[39]/td[1]
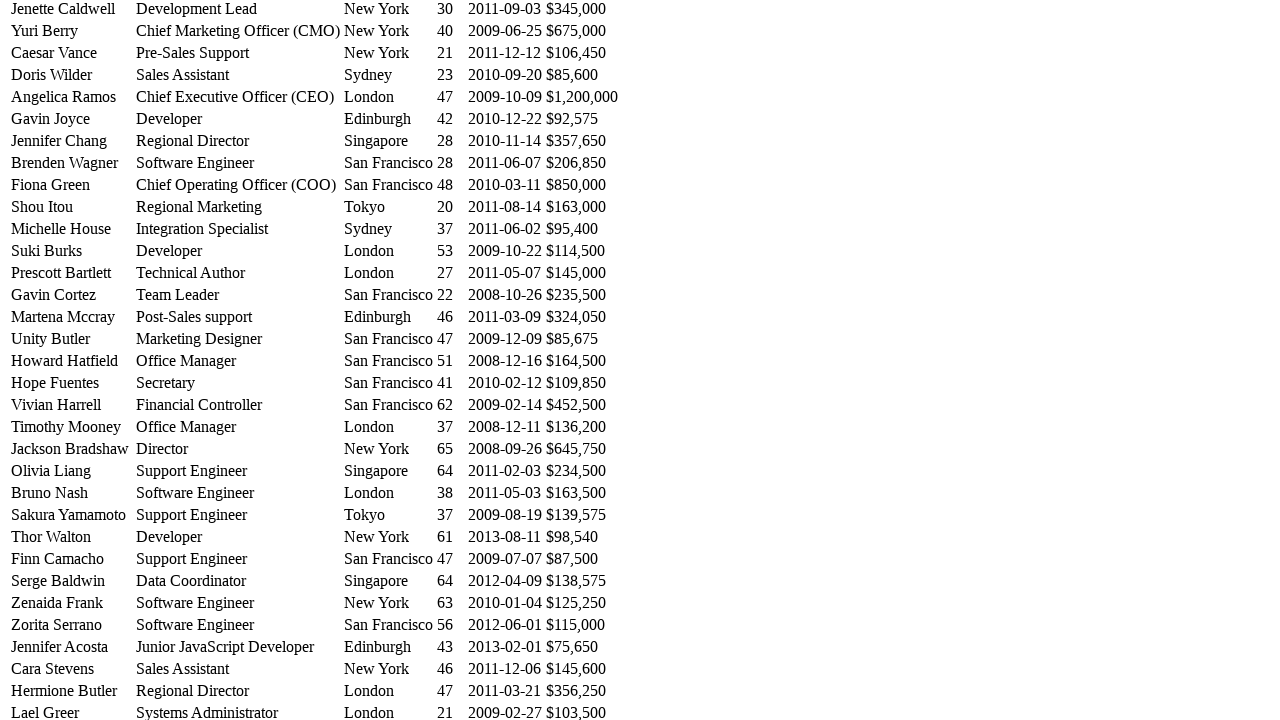

Waited 300ms before processing next row
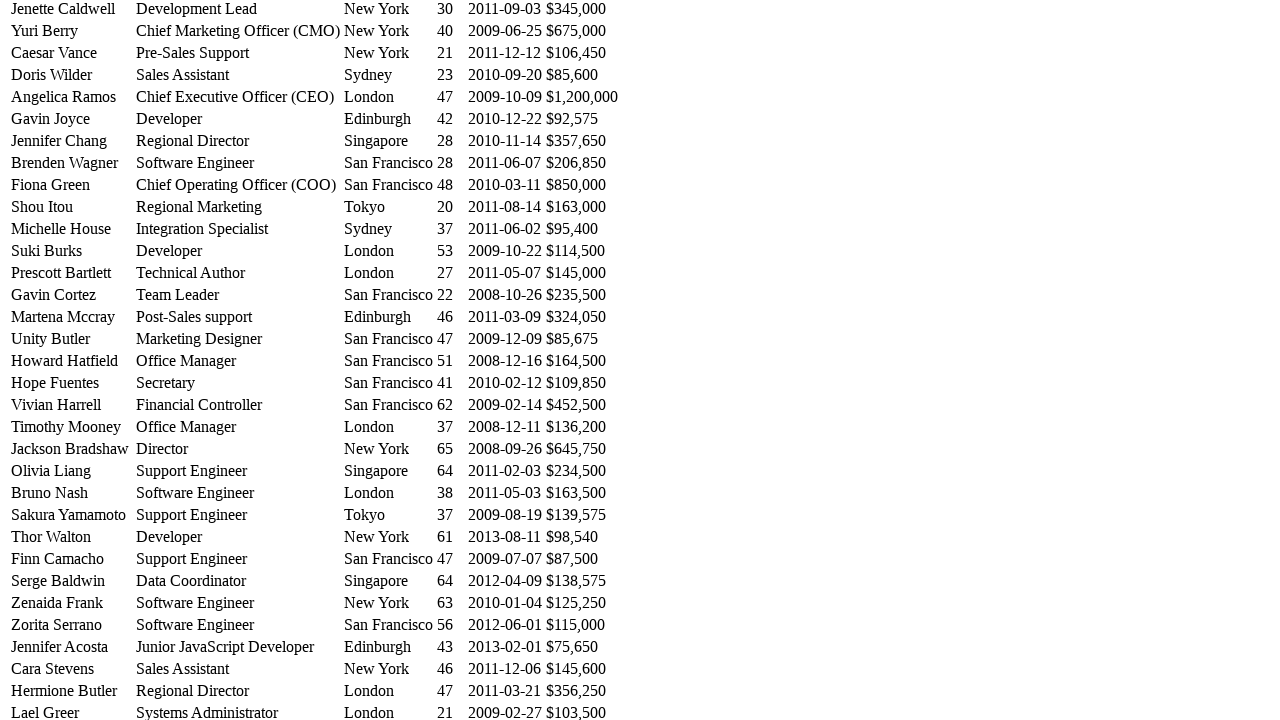

Clicked on row 40 first cell to expand it at (72, 427) on //table[@id='example']/tbody/tr[40]/td[1]
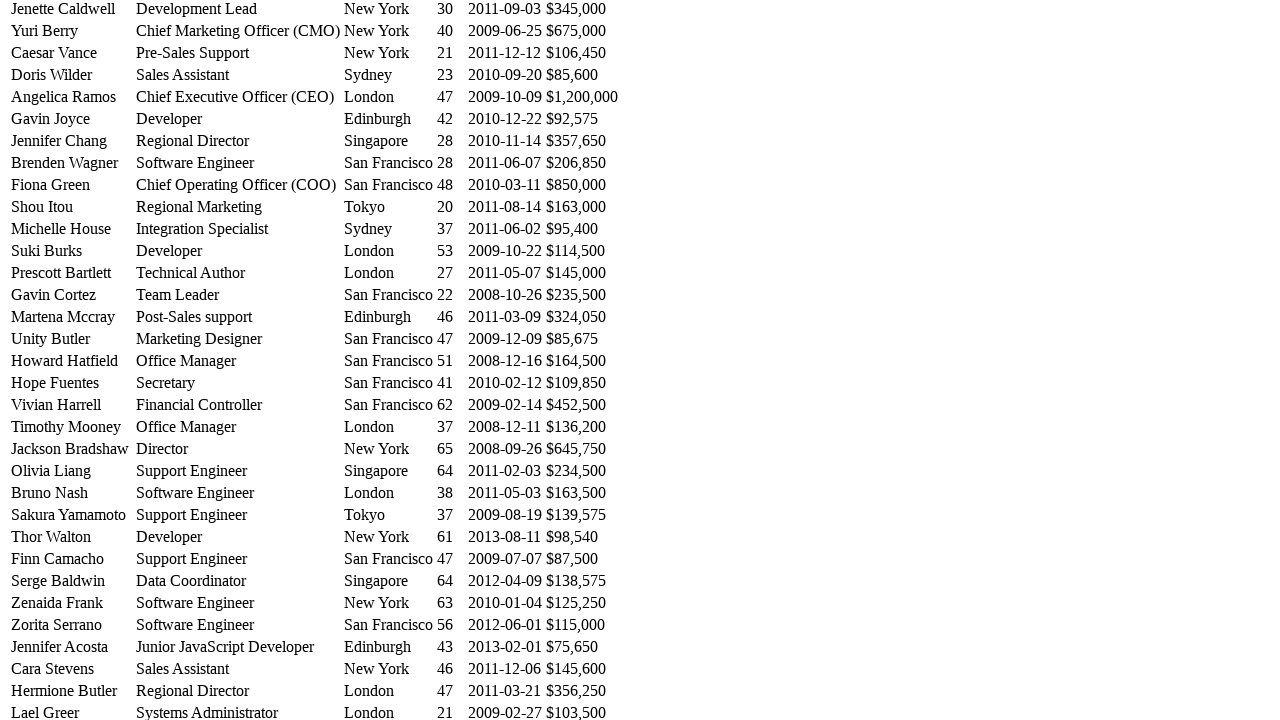

Waited 500ms for row 40 expansion animation
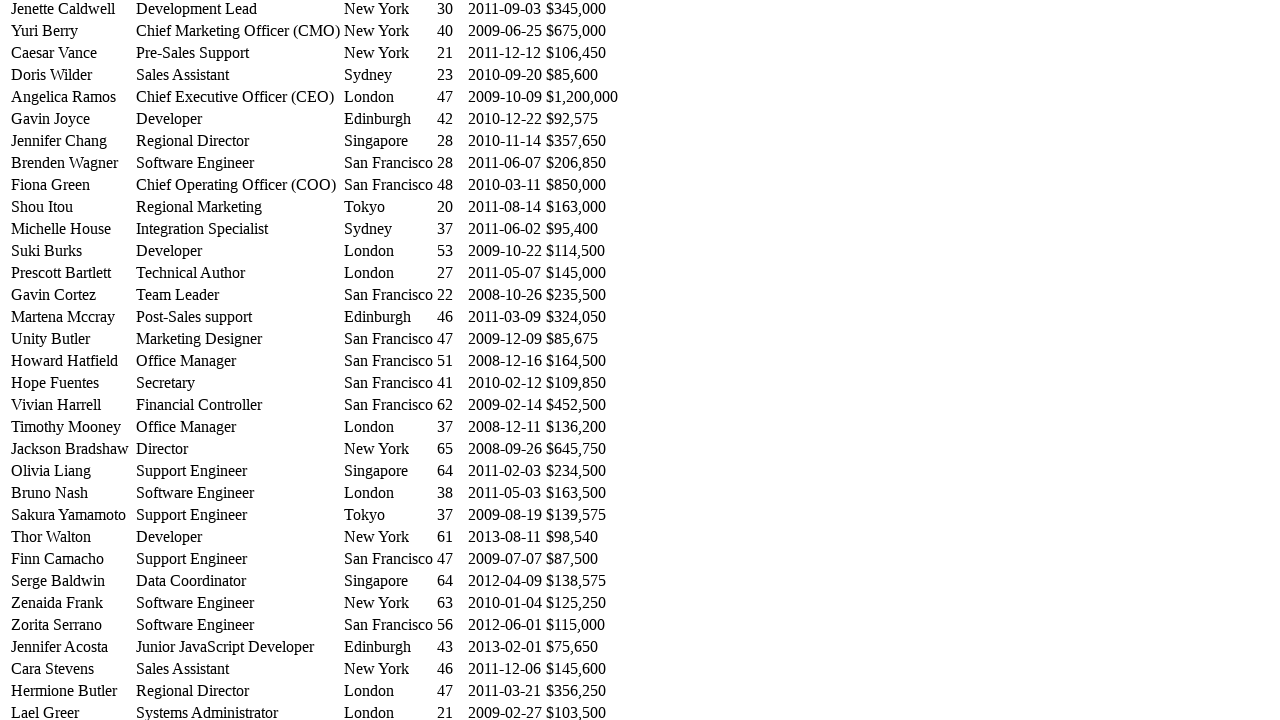

Clicked on row 40 first cell again to collapse it at (72, 427) on //table[@id='example']/tbody/tr[40]/td[1]
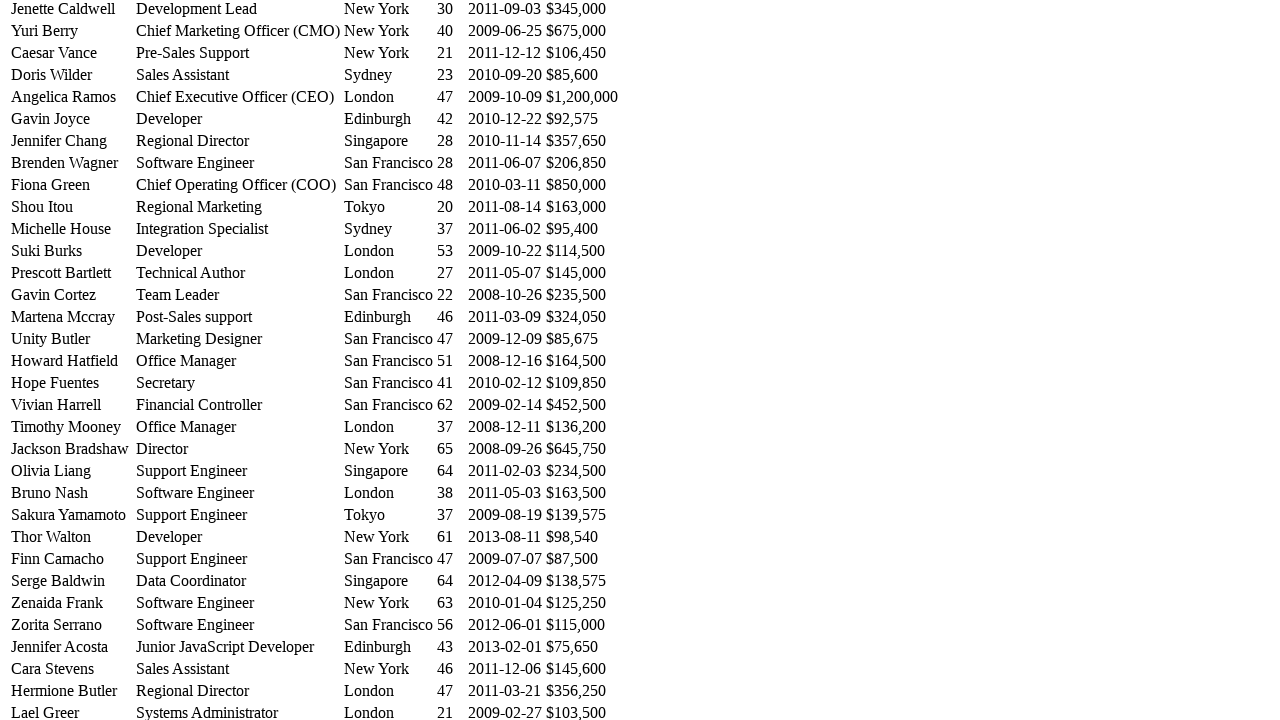

Waited 300ms before processing next row
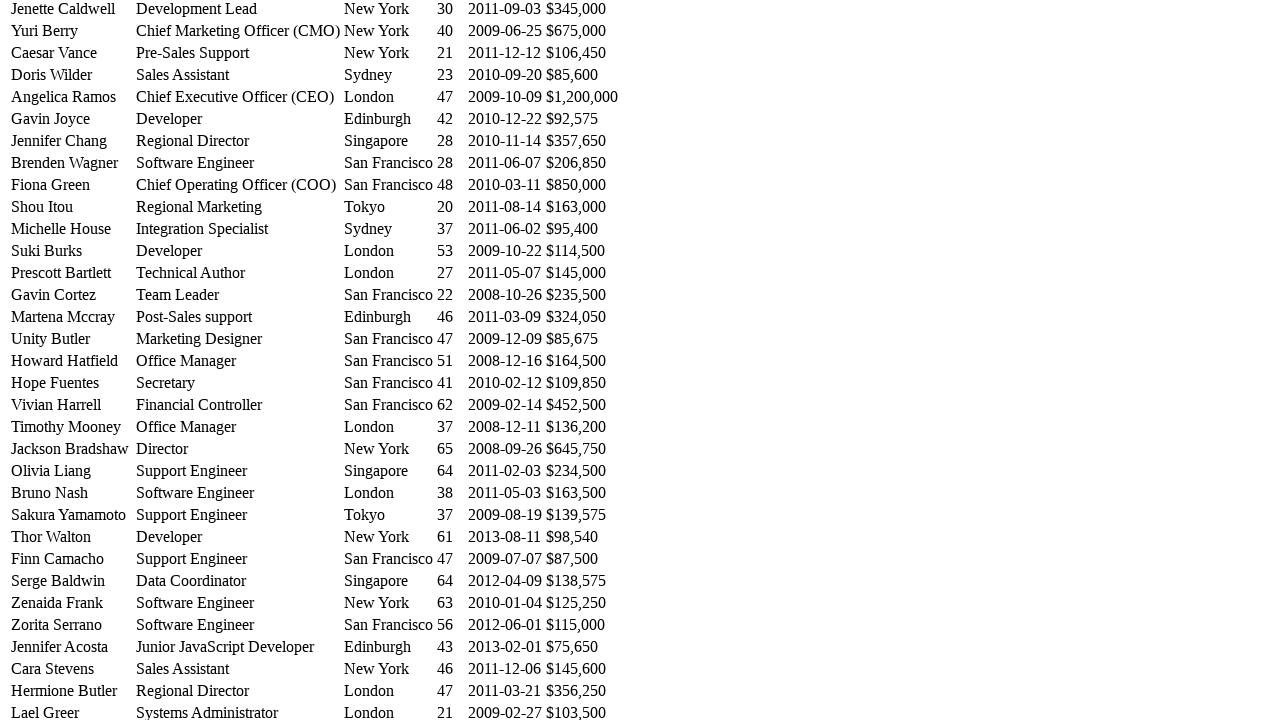

Clicked on row 41 first cell to expand it at (72, 449) on //table[@id='example']/tbody/tr[41]/td[1]
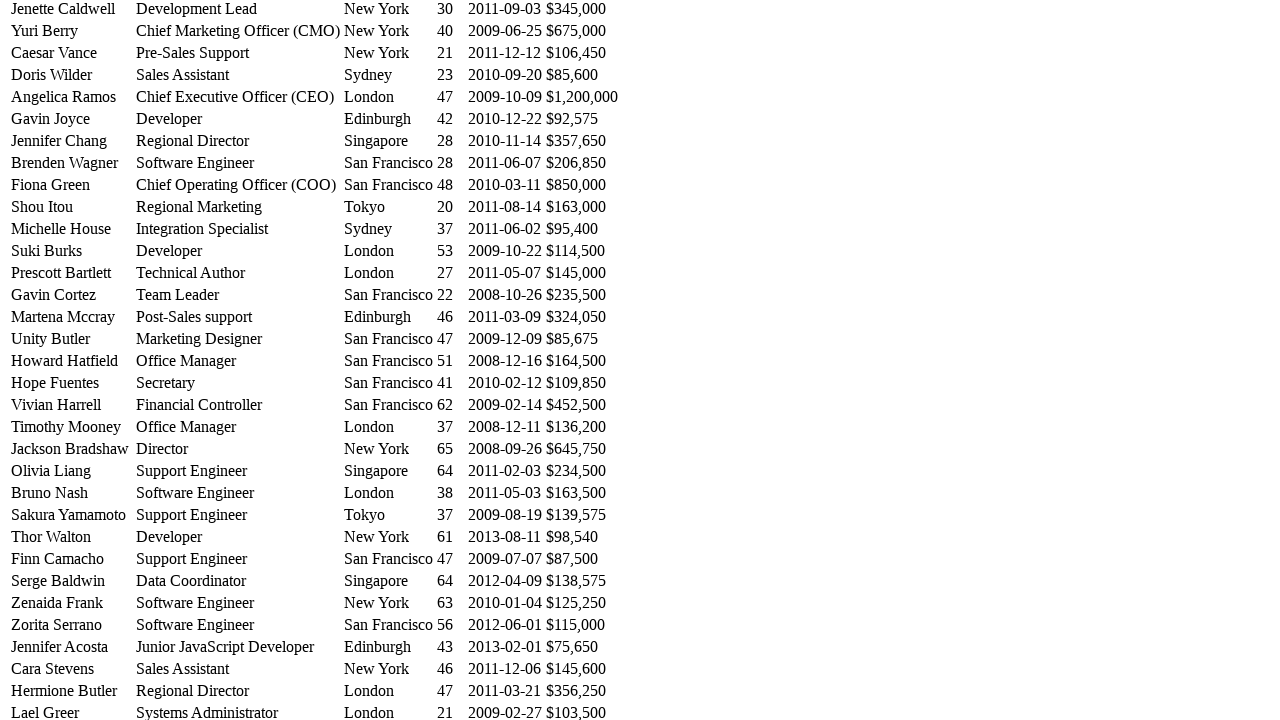

Waited 500ms for row 41 expansion animation
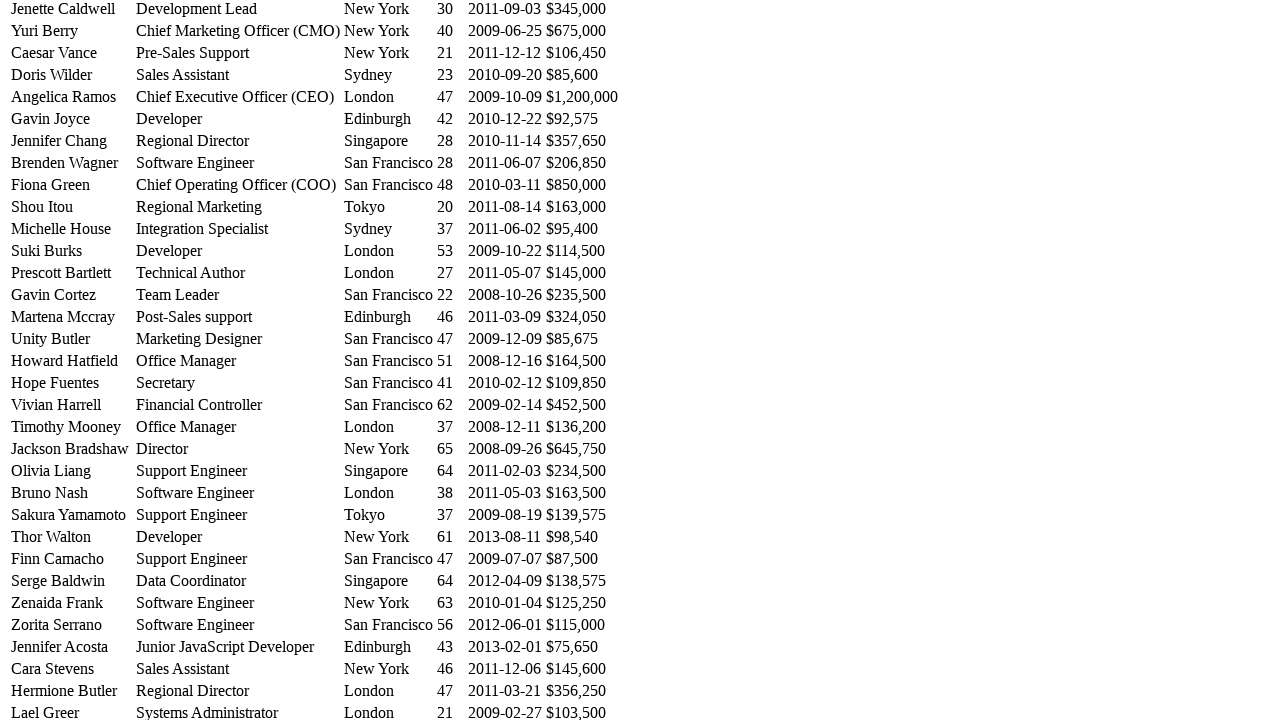

Clicked on row 41 first cell again to collapse it at (72, 449) on //table[@id='example']/tbody/tr[41]/td[1]
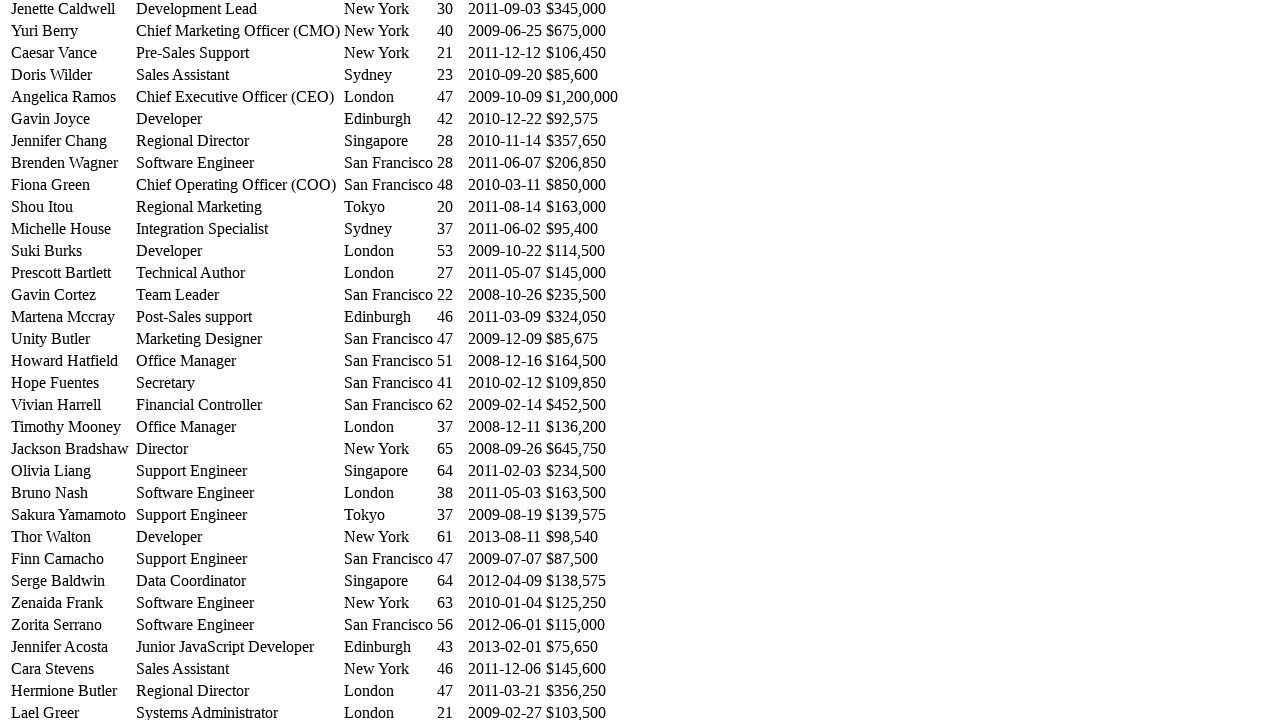

Waited 300ms before processing next row
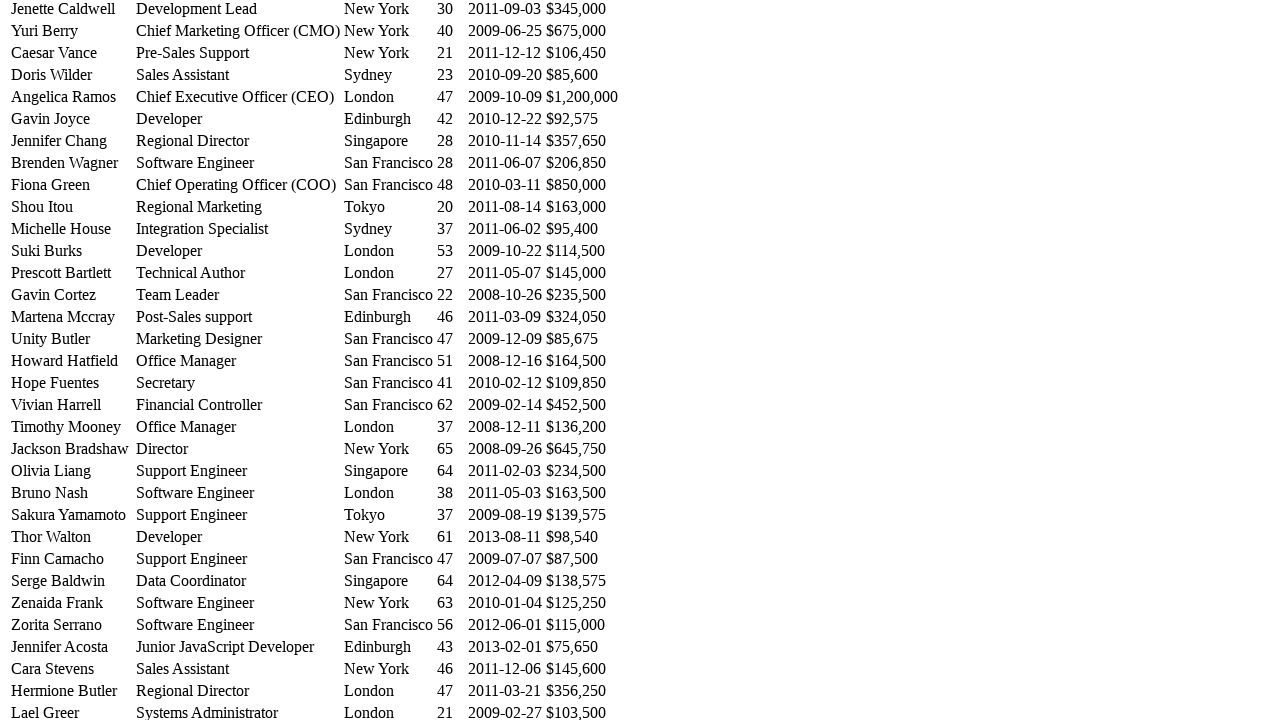

Clicked on row 42 first cell to expand it at (72, 471) on //table[@id='example']/tbody/tr[42]/td[1]
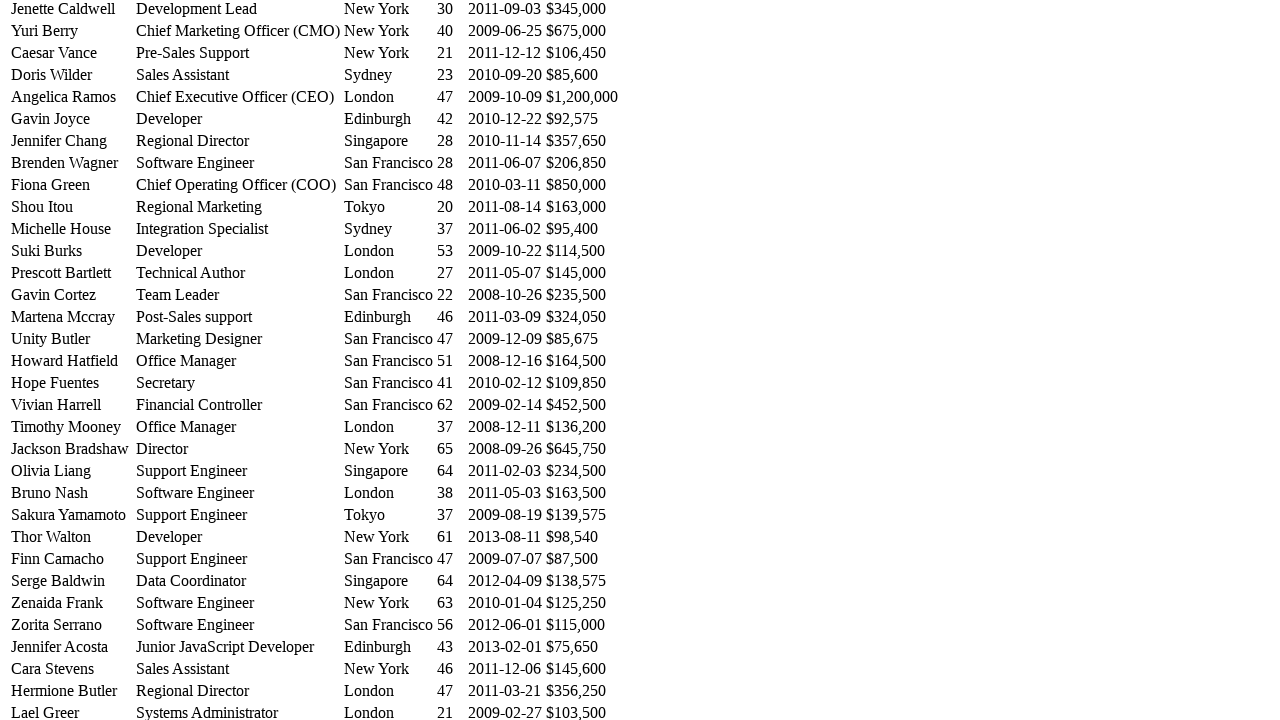

Waited 500ms for row 42 expansion animation
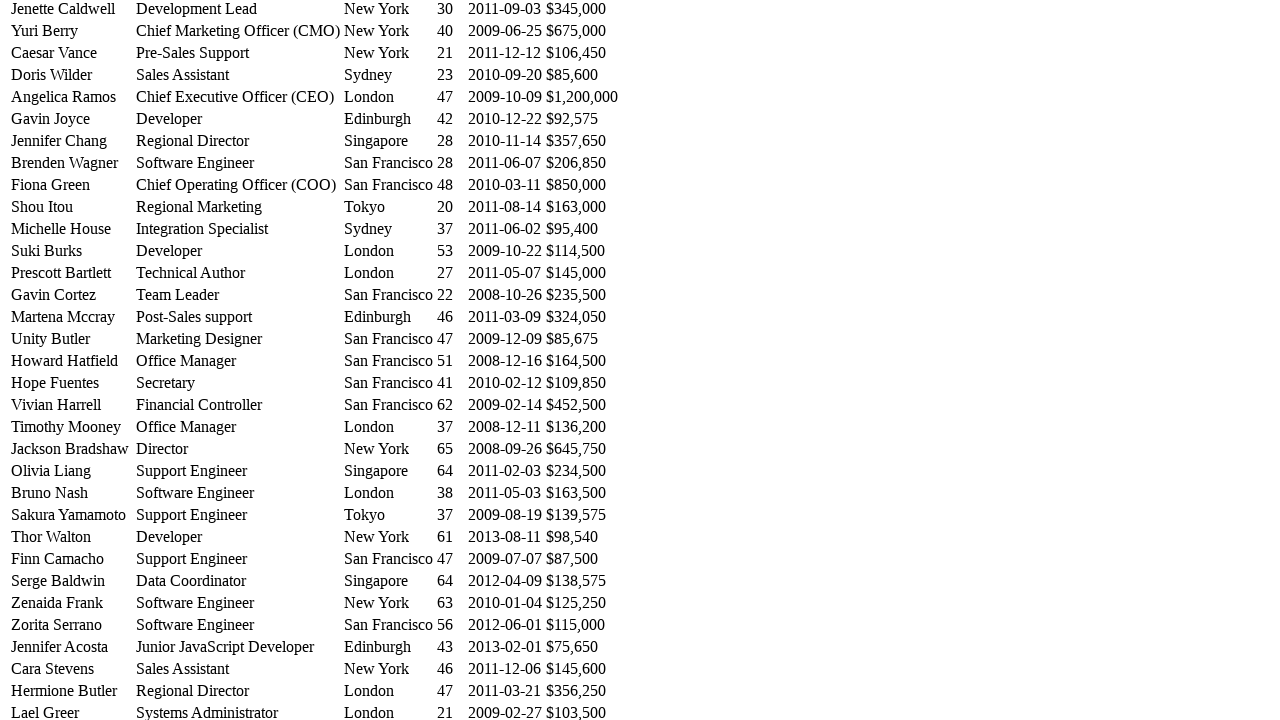

Clicked on row 42 first cell again to collapse it at (72, 471) on //table[@id='example']/tbody/tr[42]/td[1]
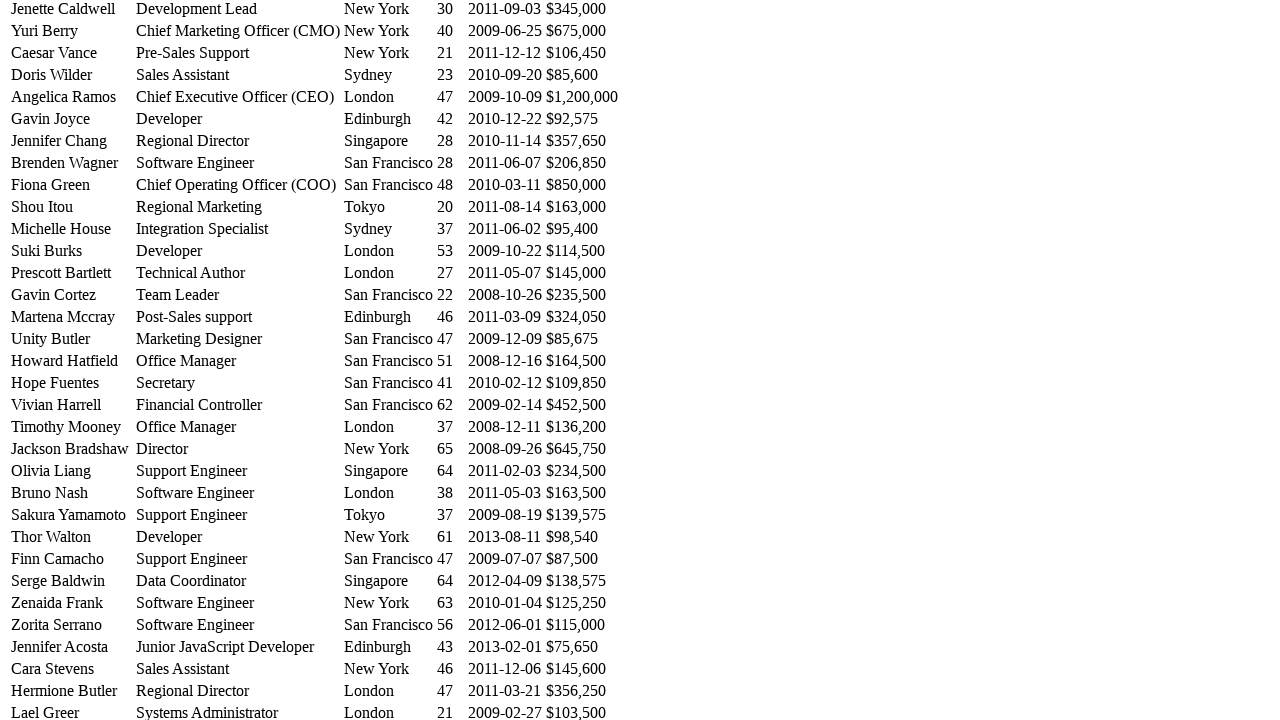

Waited 300ms before processing next row
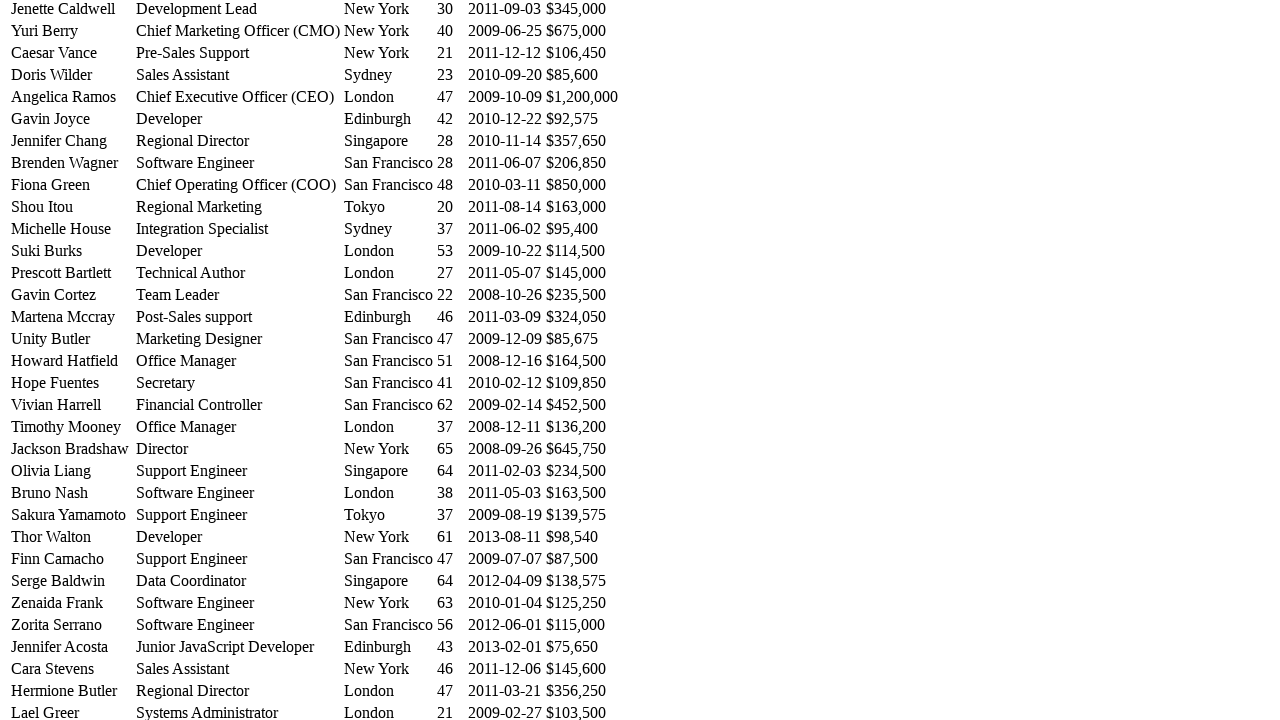

Clicked on row 43 first cell to expand it at (72, 493) on //table[@id='example']/tbody/tr[43]/td[1]
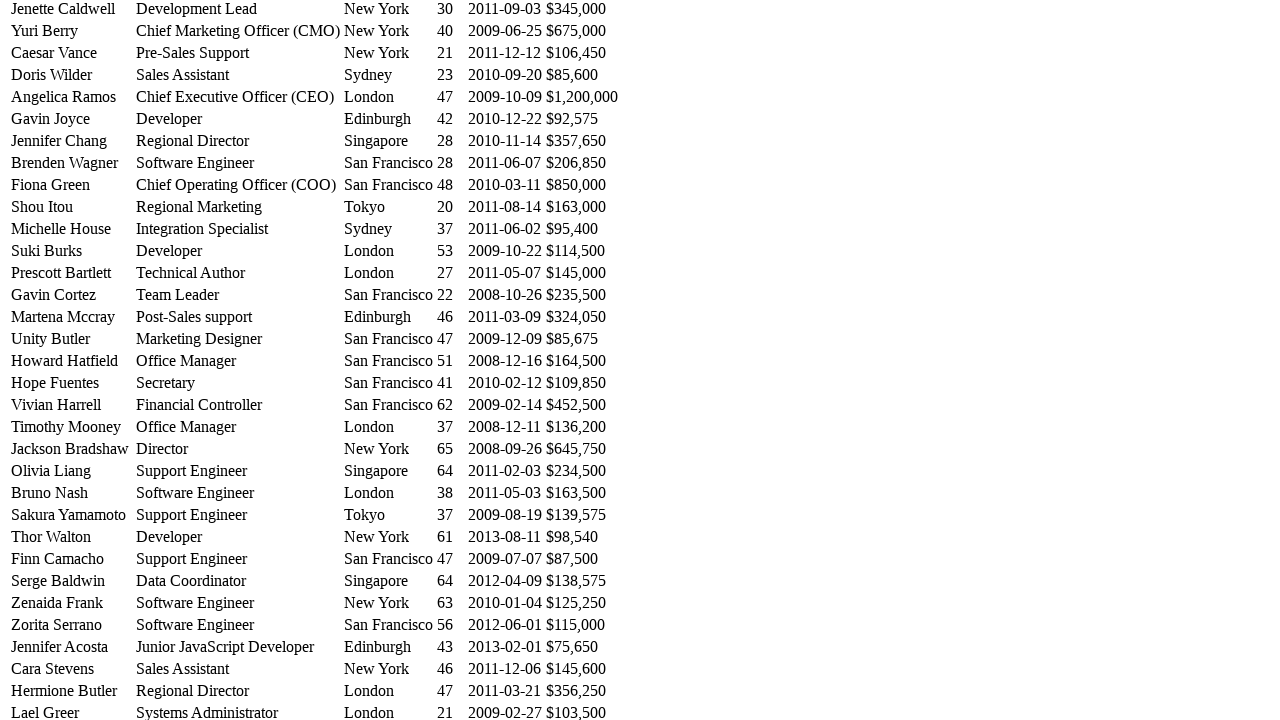

Waited 500ms for row 43 expansion animation
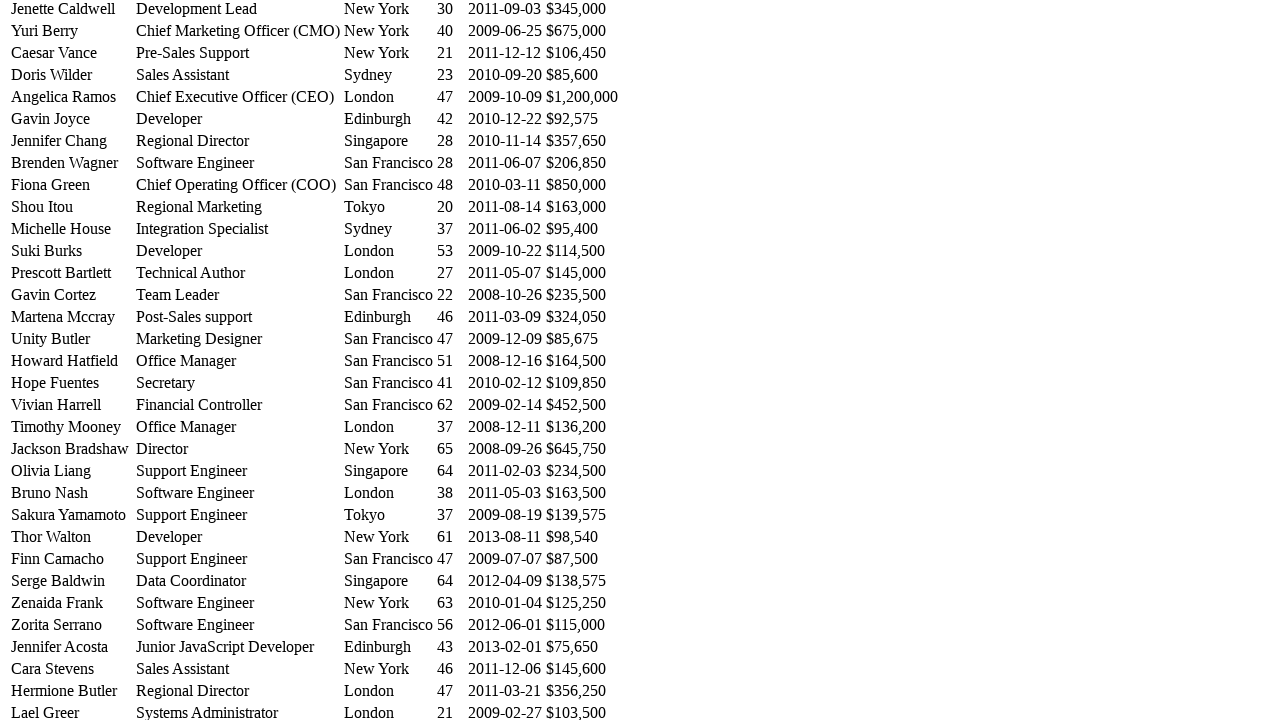

Clicked on row 43 first cell again to collapse it at (72, 493) on //table[@id='example']/tbody/tr[43]/td[1]
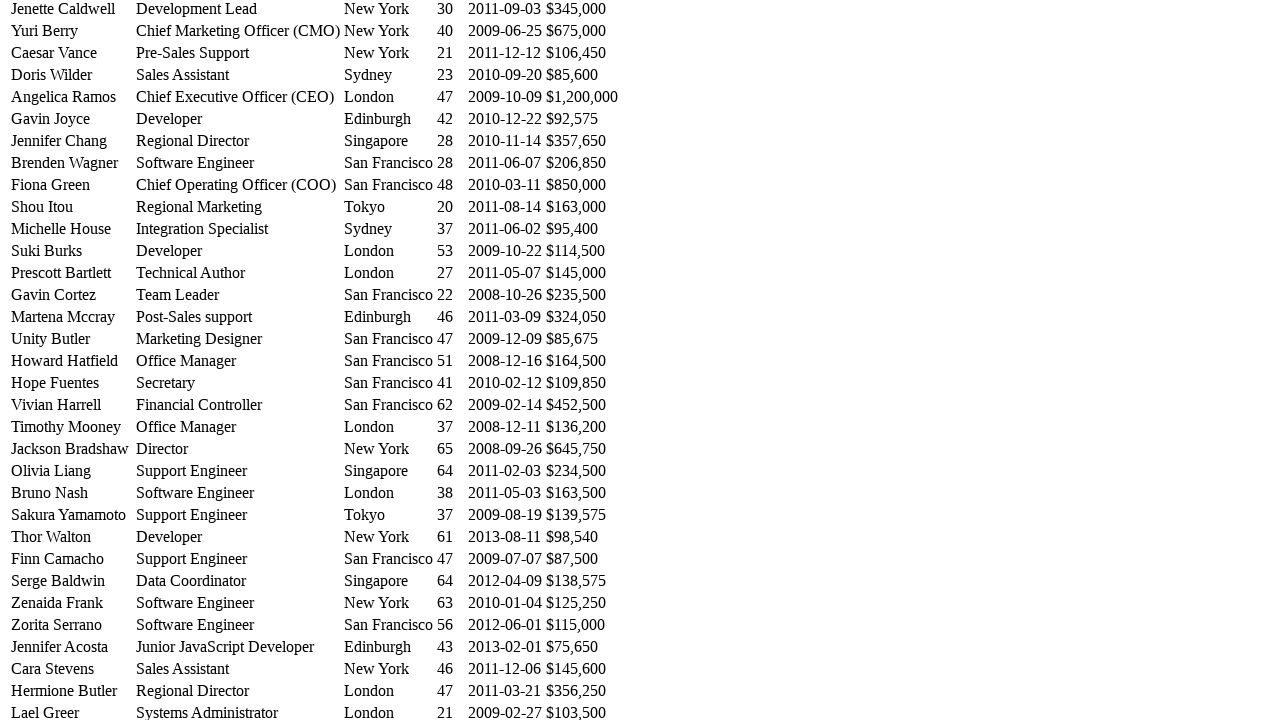

Waited 300ms before processing next row
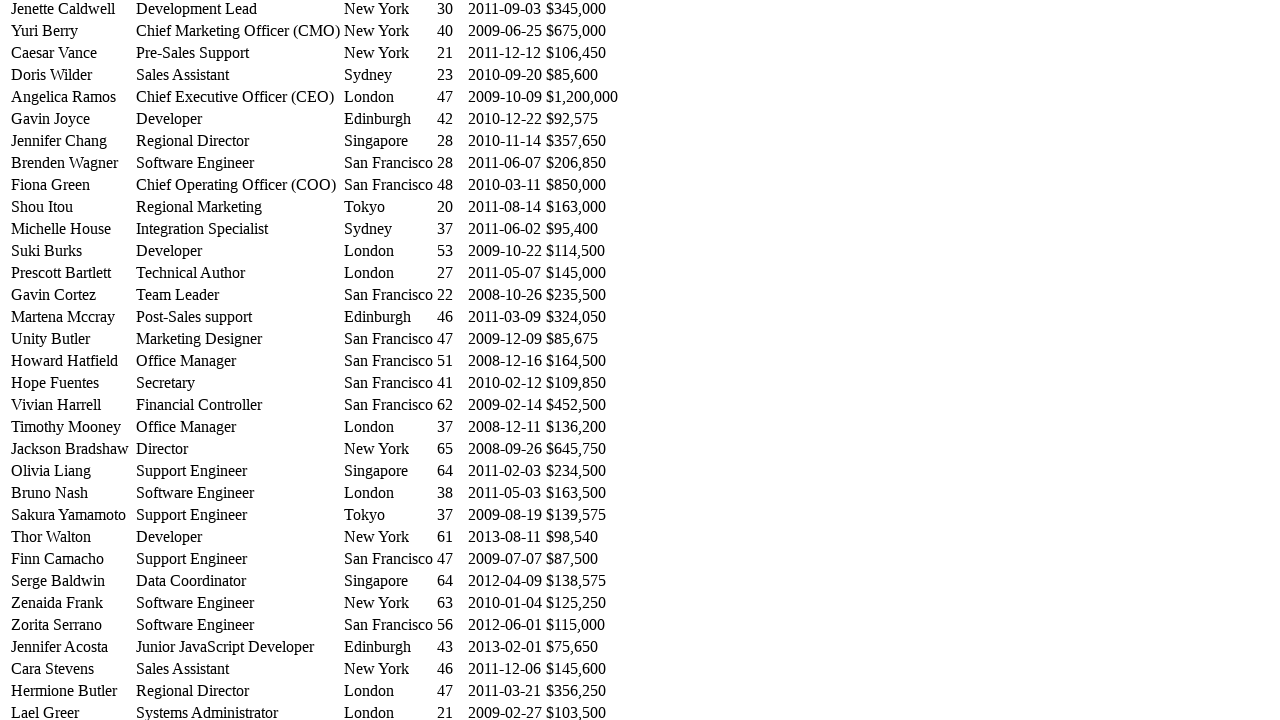

Clicked on row 44 first cell to expand it at (72, 515) on //table[@id='example']/tbody/tr[44]/td[1]
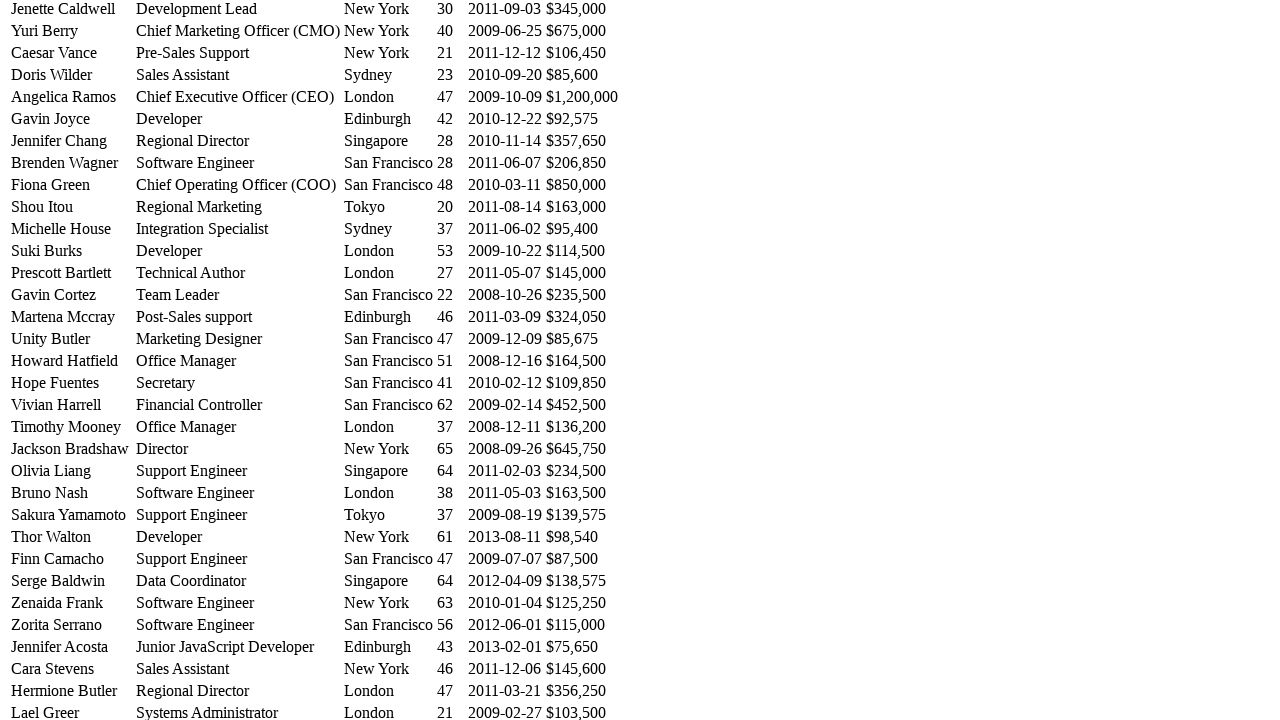

Waited 500ms for row 44 expansion animation
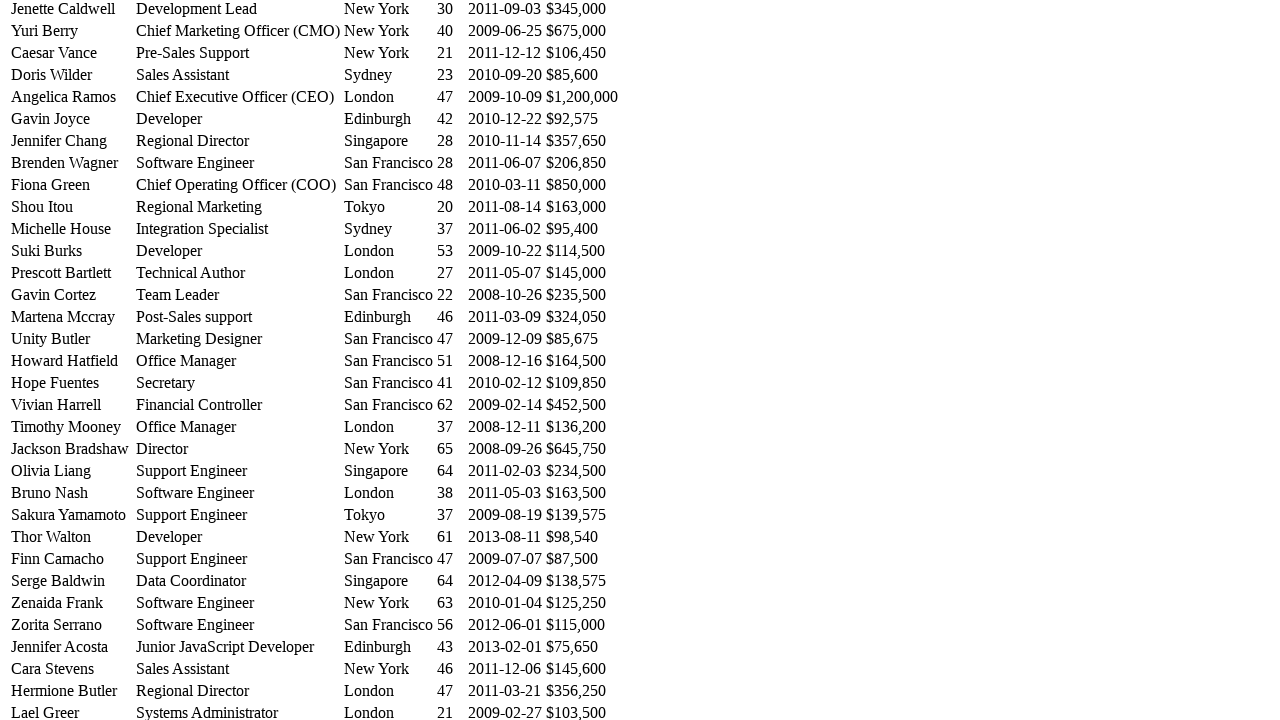

Clicked on row 44 first cell again to collapse it at (72, 515) on //table[@id='example']/tbody/tr[44]/td[1]
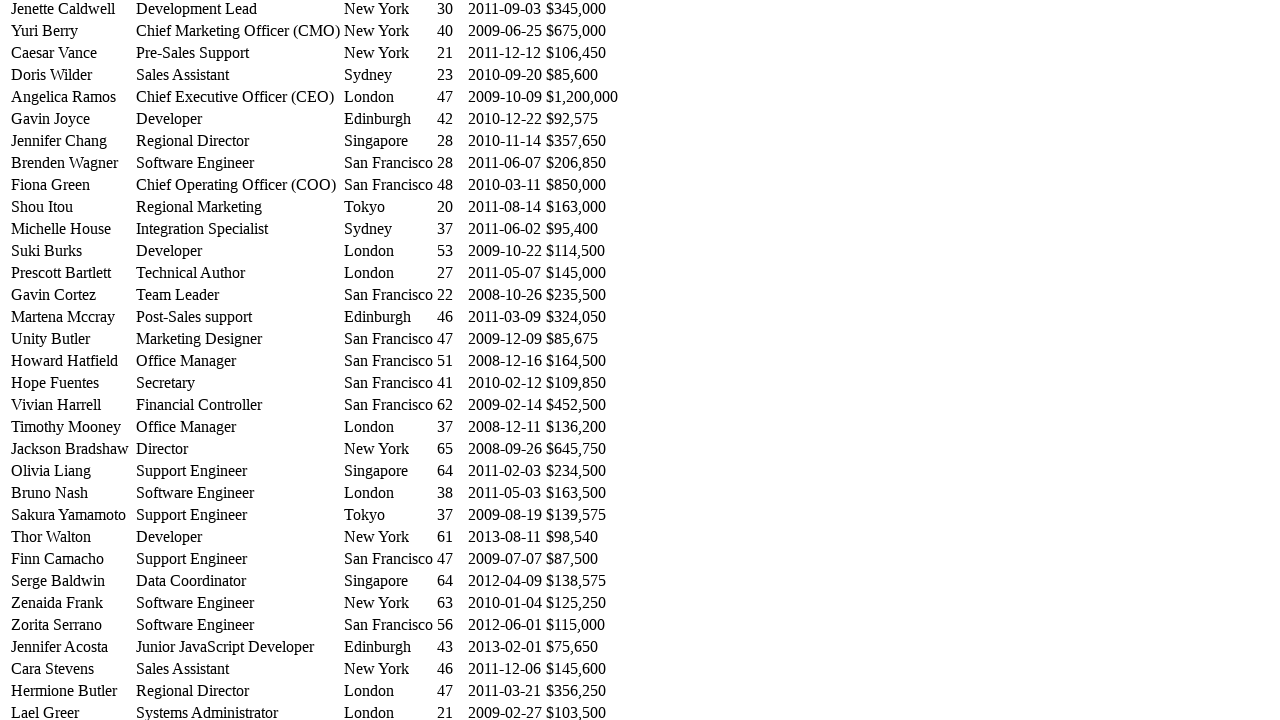

Waited 300ms before processing next row
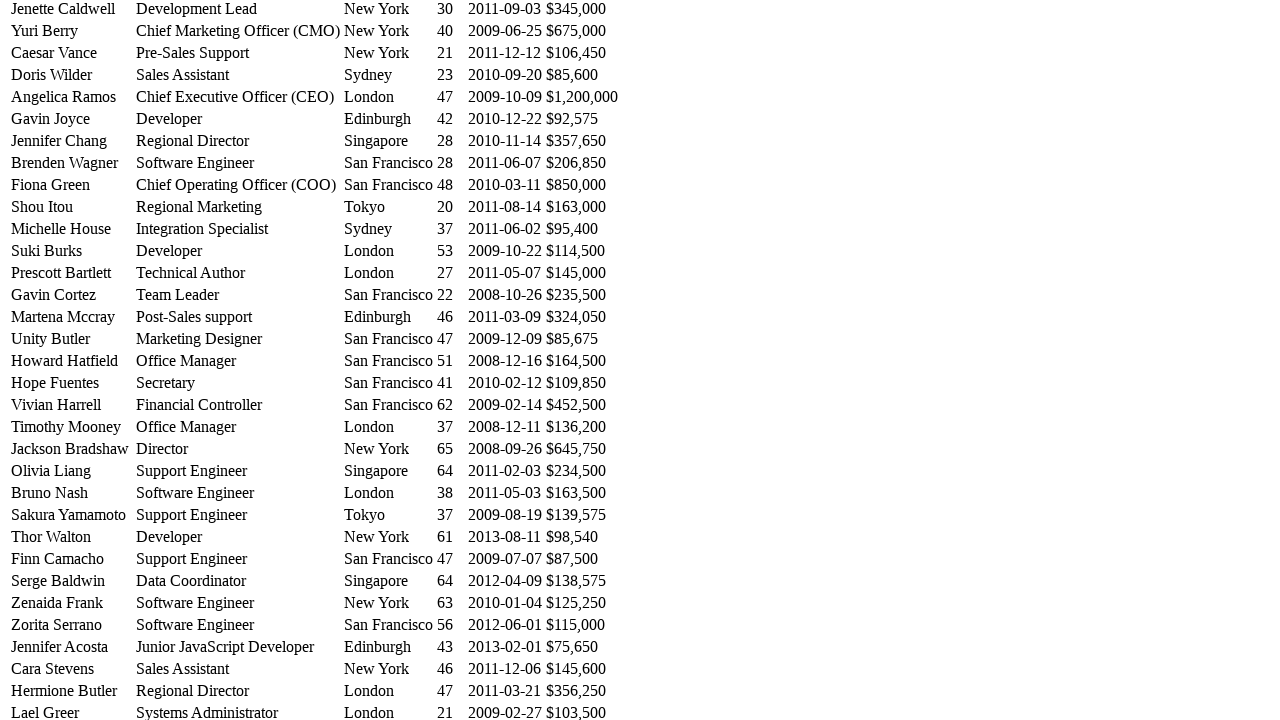

Clicked on row 45 first cell to expand it at (72, 537) on //table[@id='example']/tbody/tr[45]/td[1]
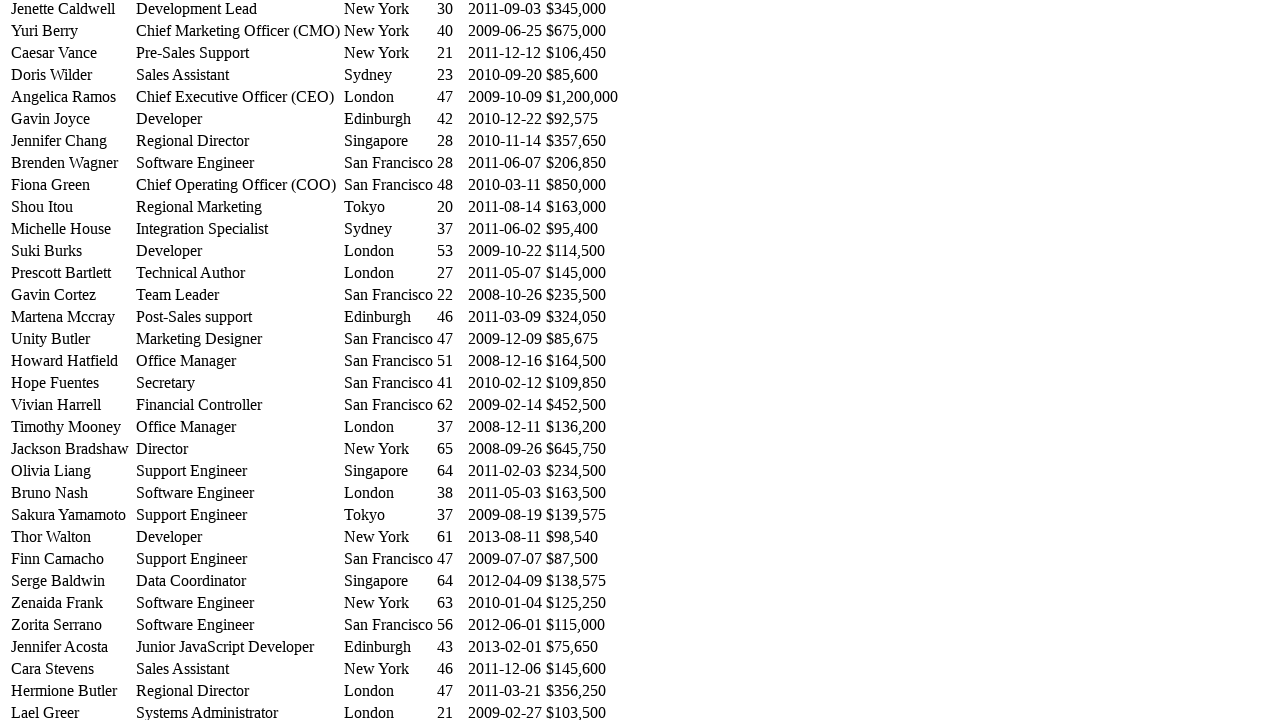

Waited 500ms for row 45 expansion animation
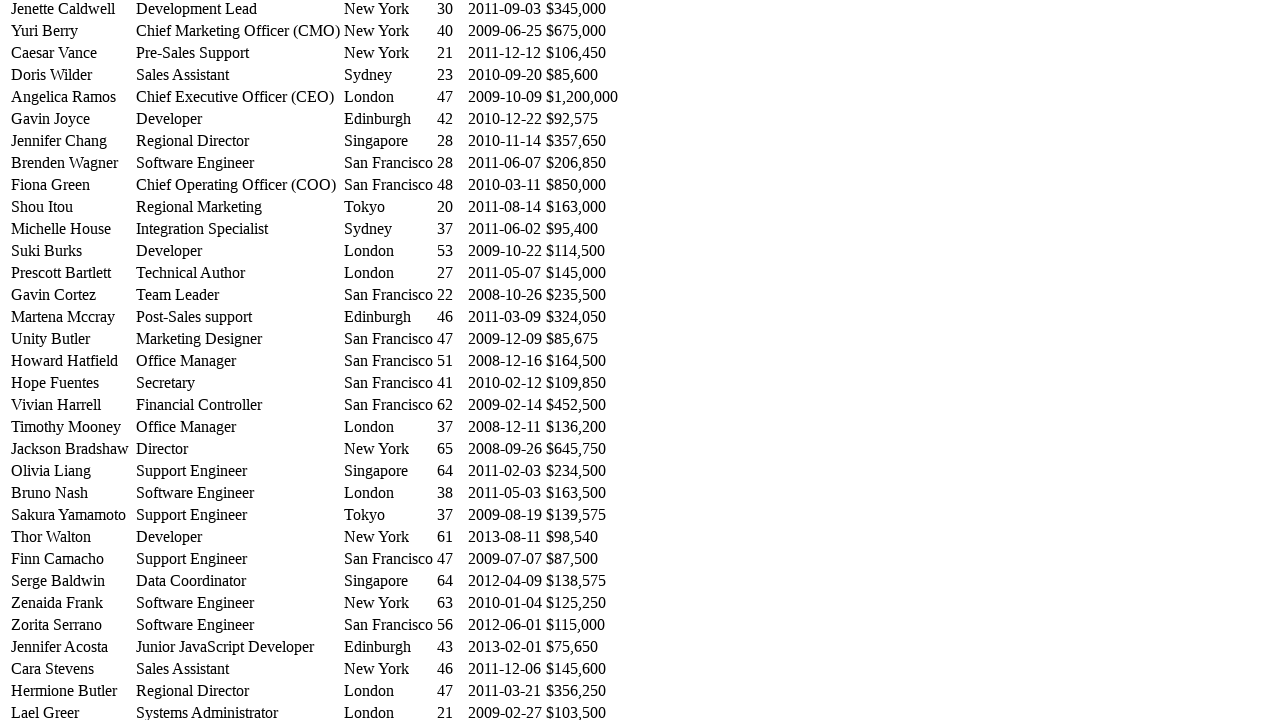

Clicked on row 45 first cell again to collapse it at (72, 537) on //table[@id='example']/tbody/tr[45]/td[1]
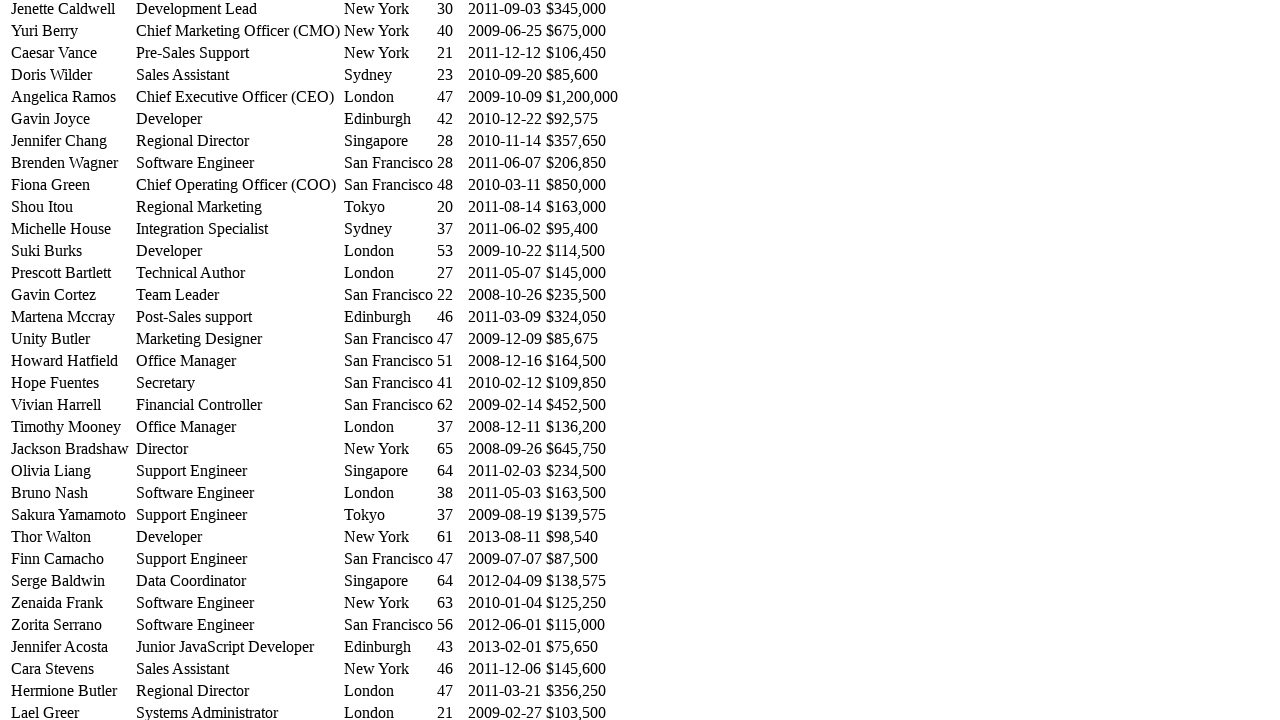

Waited 300ms before processing next row
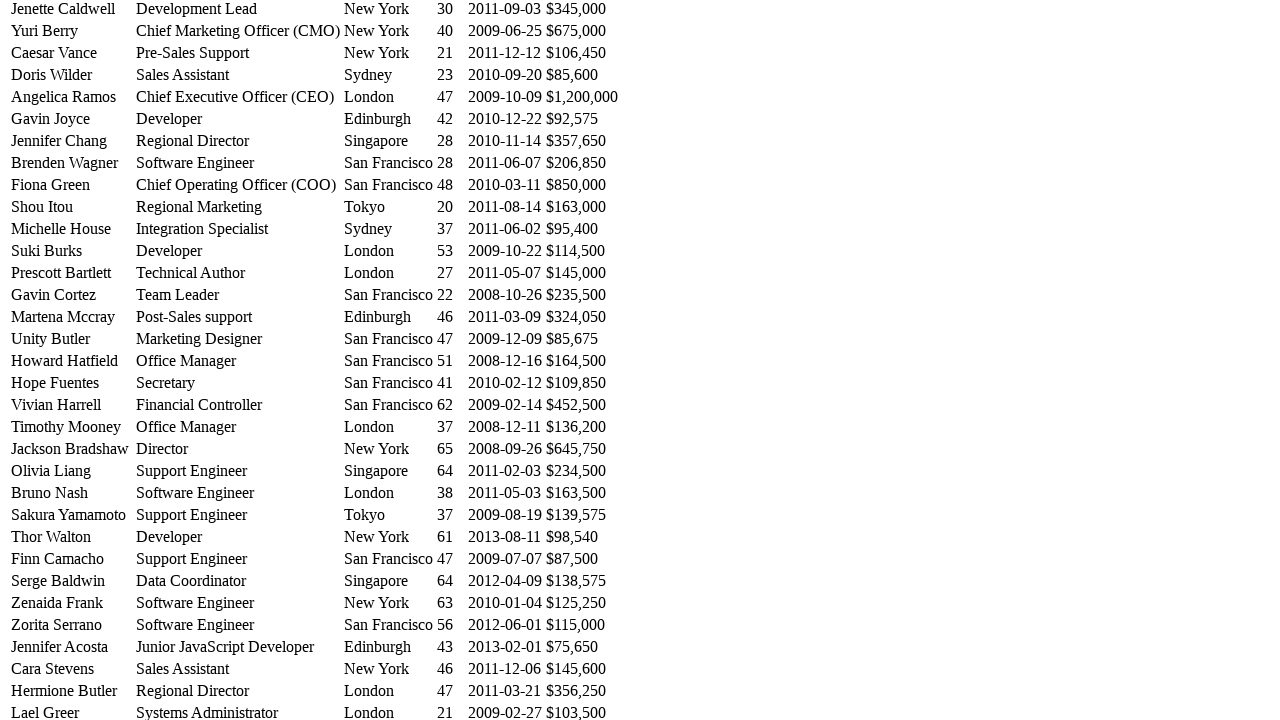

Clicked on row 46 first cell to expand it at (72, 559) on //table[@id='example']/tbody/tr[46]/td[1]
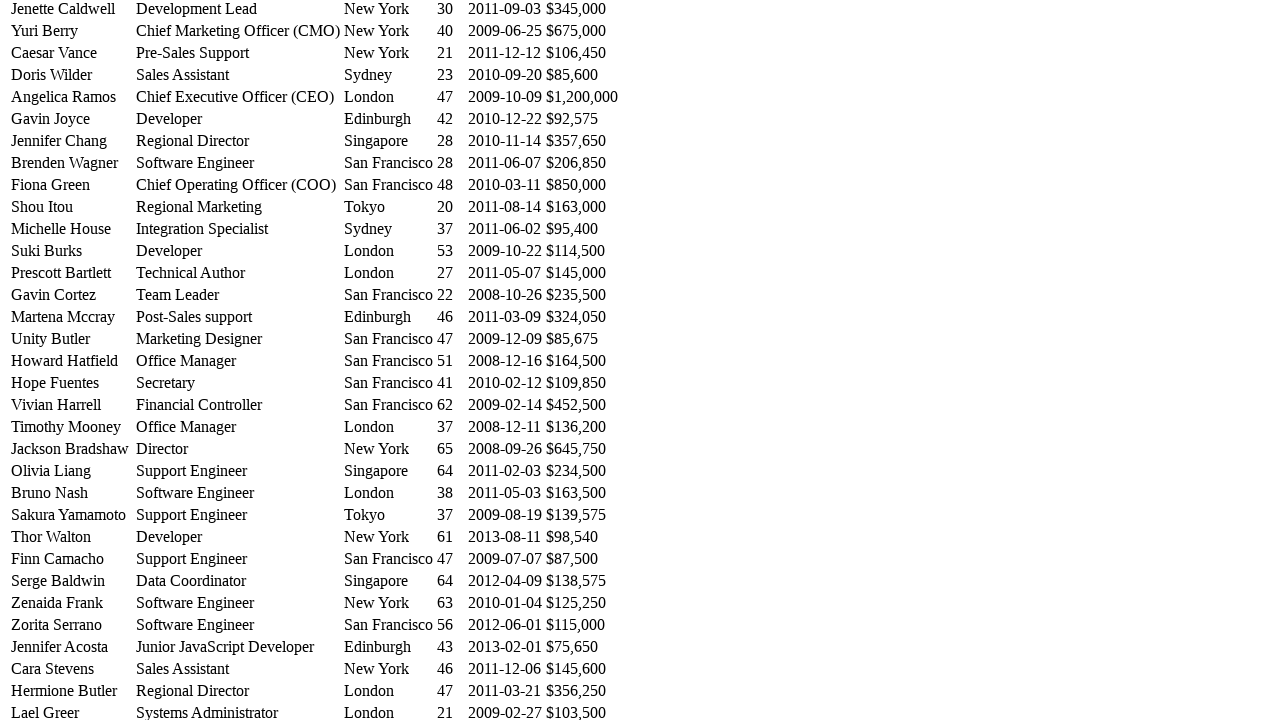

Waited 500ms for row 46 expansion animation
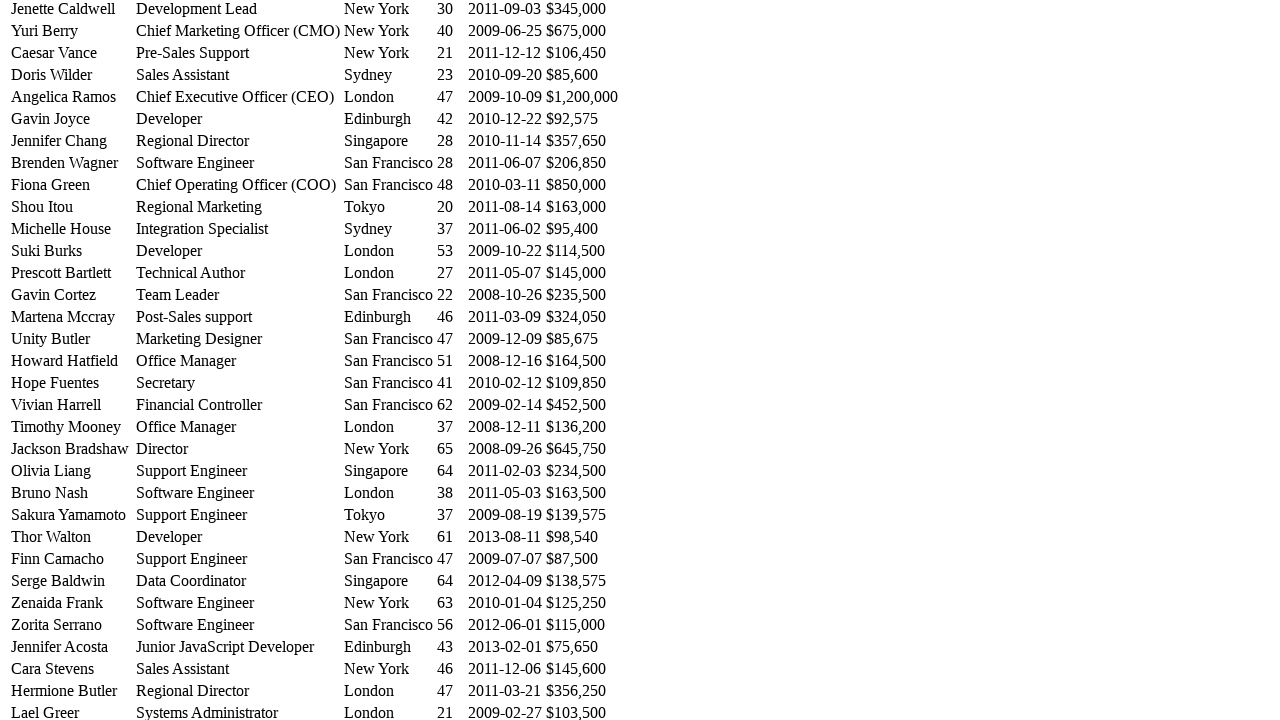

Clicked on row 46 first cell again to collapse it at (72, 559) on //table[@id='example']/tbody/tr[46]/td[1]
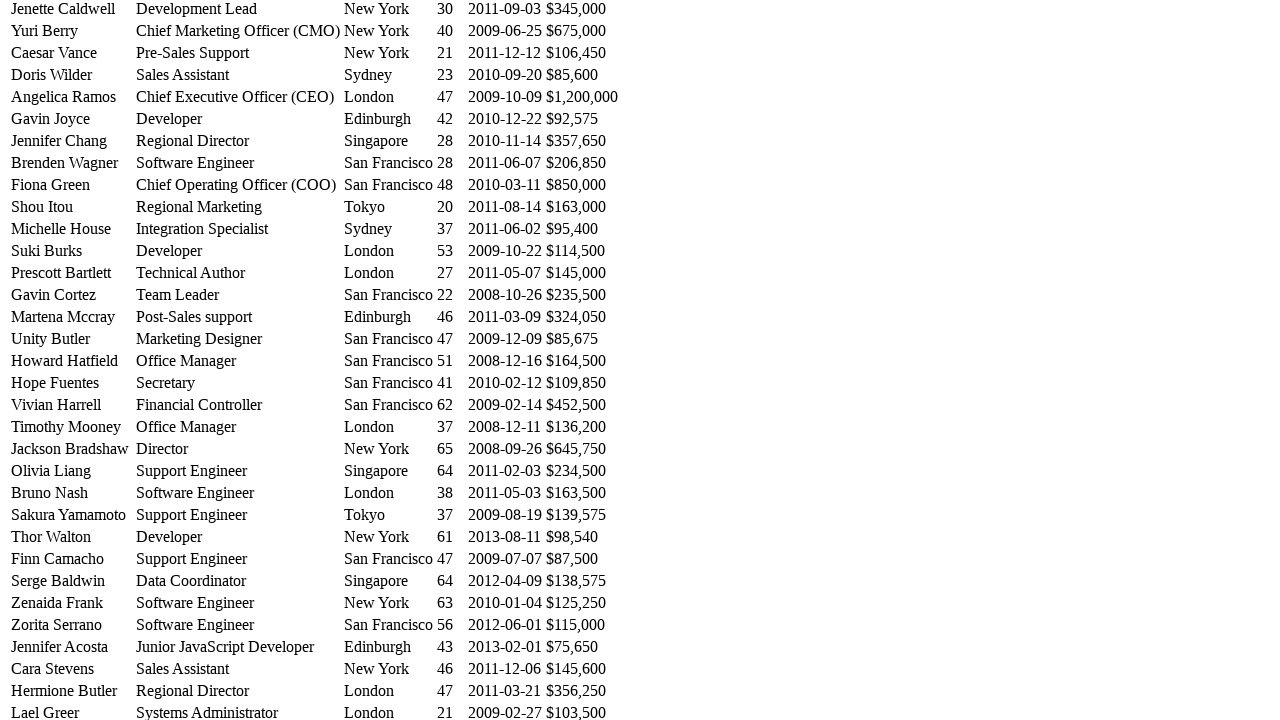

Waited 300ms before processing next row
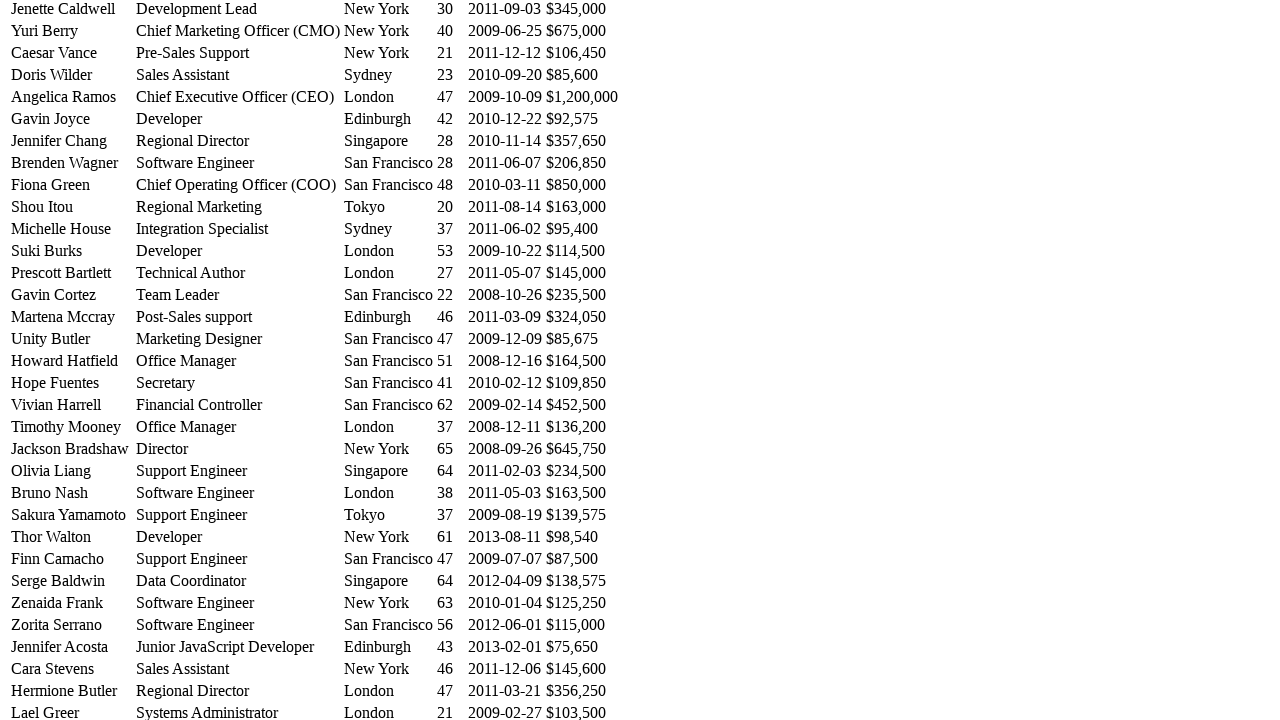

Clicked on row 47 first cell to expand it at (72, 581) on //table[@id='example']/tbody/tr[47]/td[1]
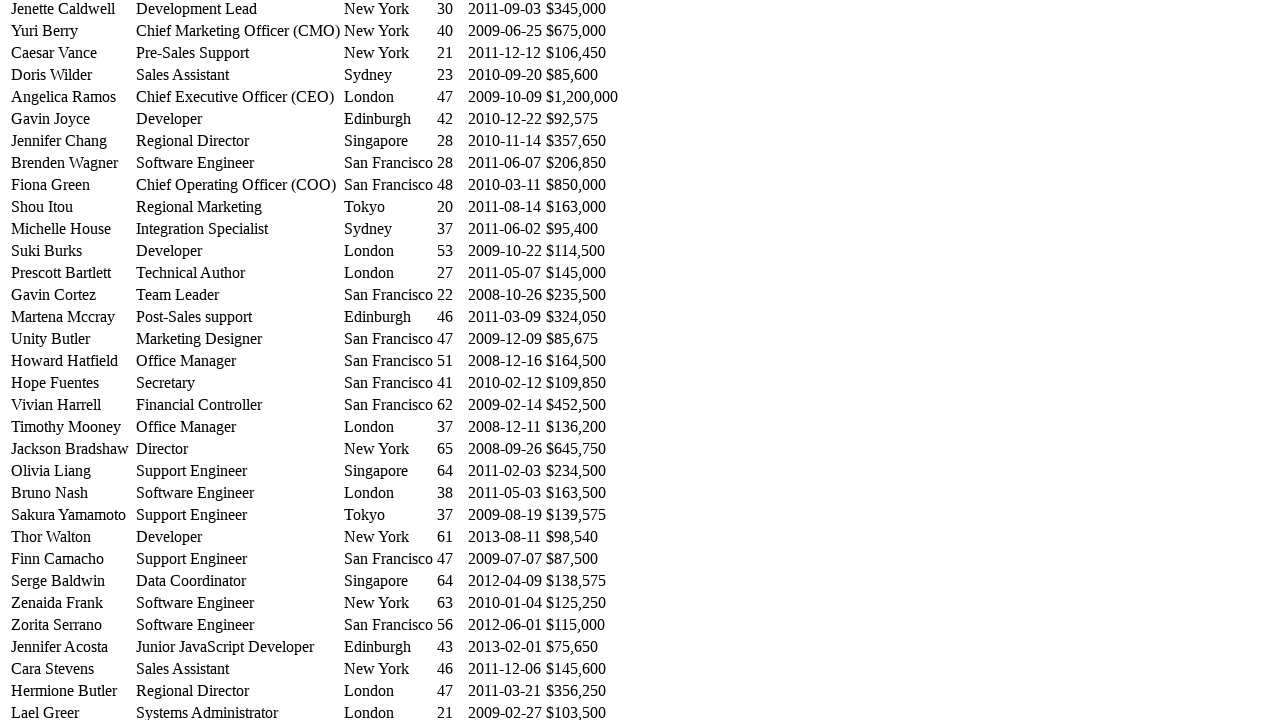

Waited 500ms for row 47 expansion animation
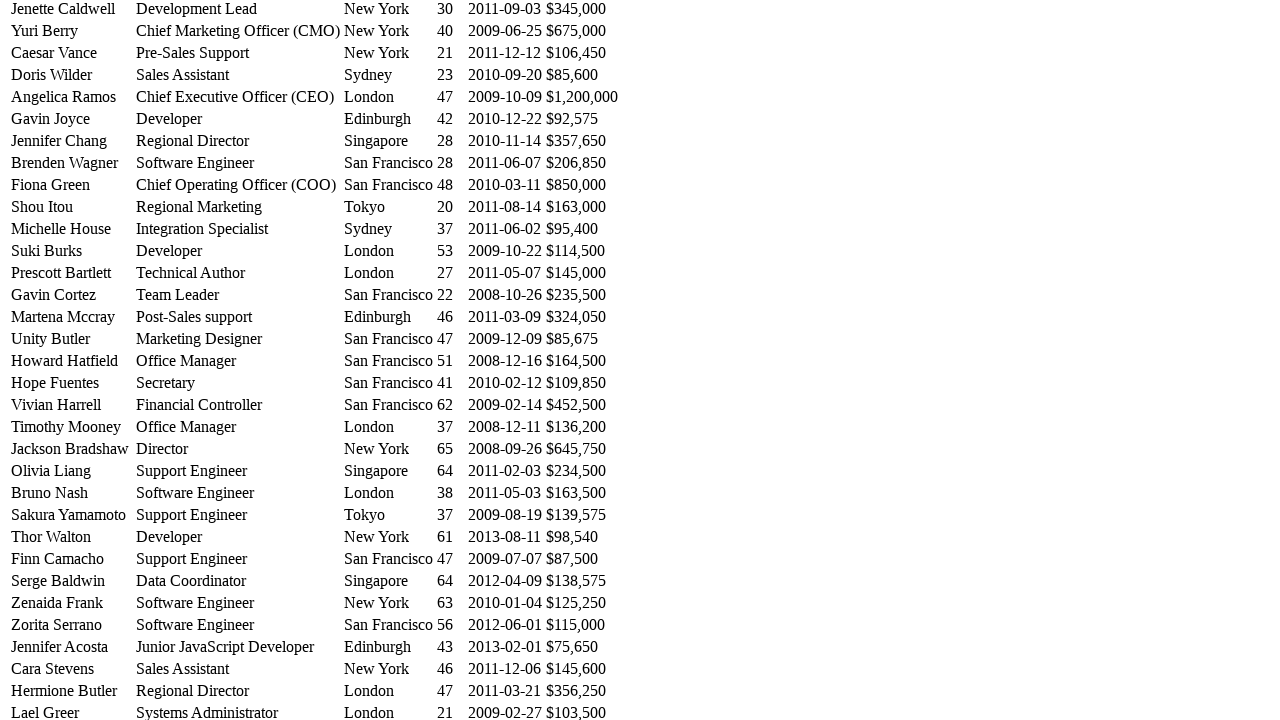

Clicked on row 47 first cell again to collapse it at (72, 581) on //table[@id='example']/tbody/tr[47]/td[1]
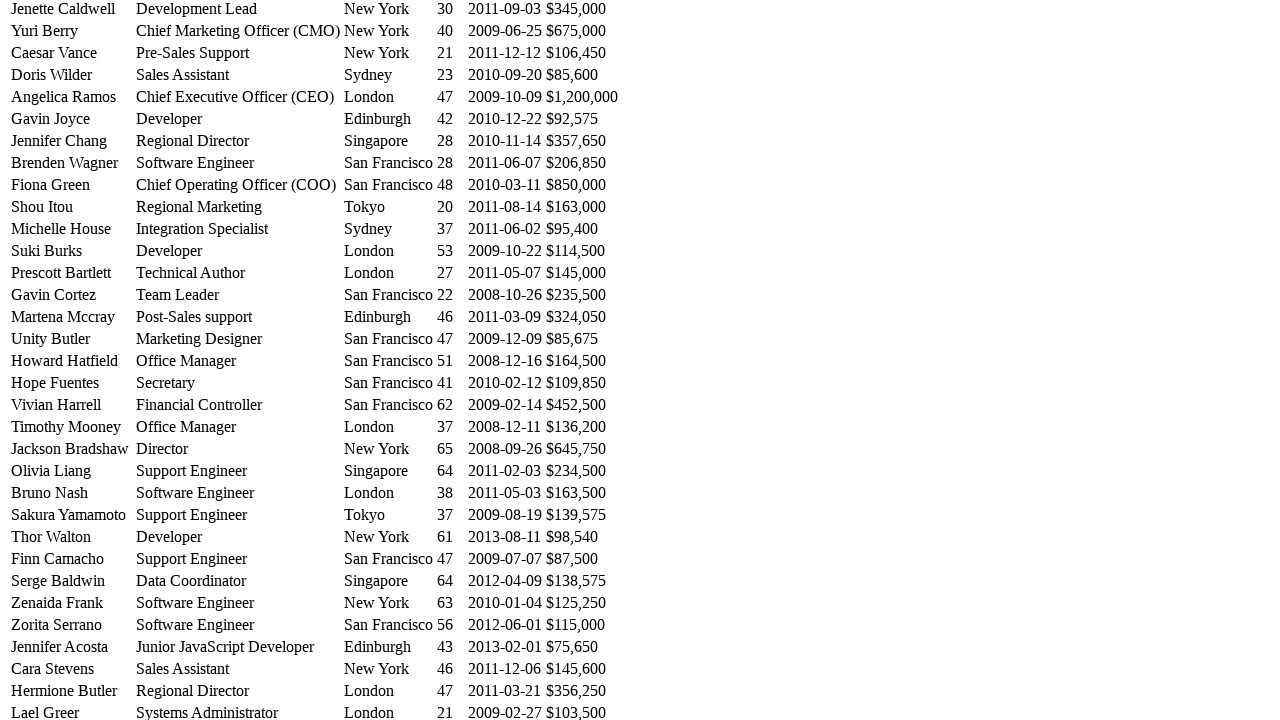

Waited 300ms before processing next row
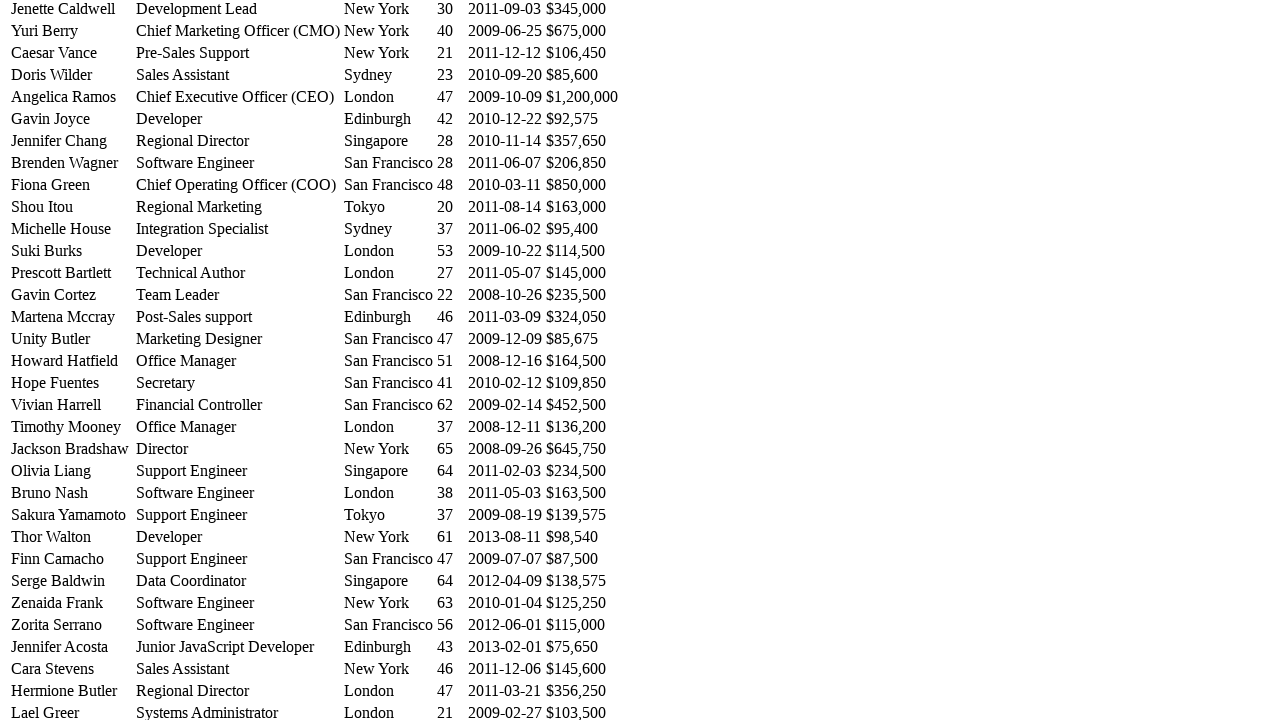

Clicked on row 48 first cell to expand it at (72, 603) on //table[@id='example']/tbody/tr[48]/td[1]
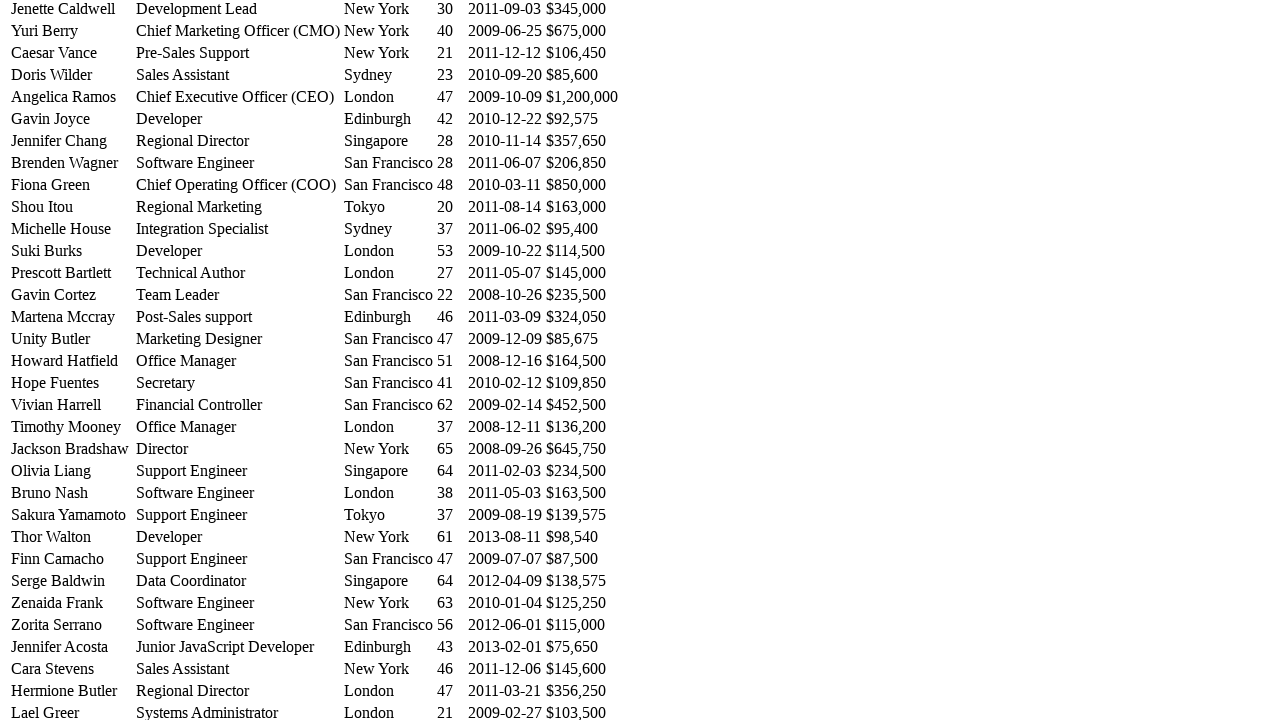

Waited 500ms for row 48 expansion animation
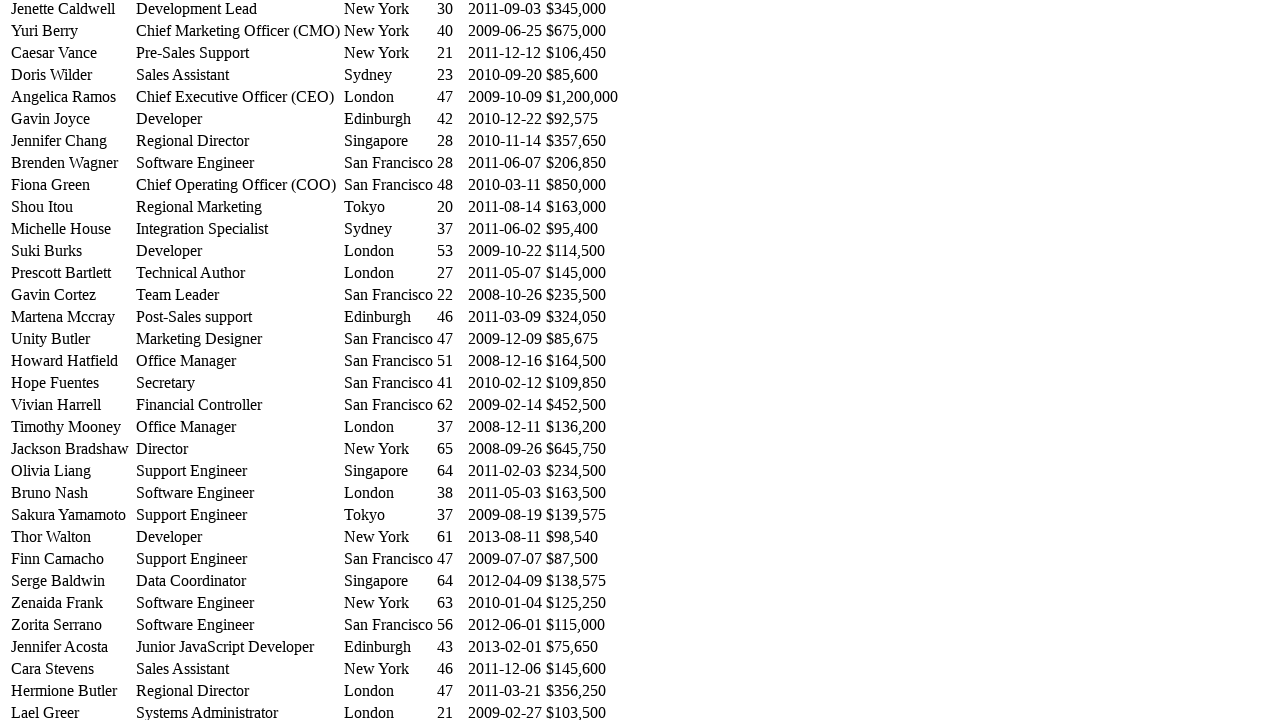

Clicked on row 48 first cell again to collapse it at (72, 603) on //table[@id='example']/tbody/tr[48]/td[1]
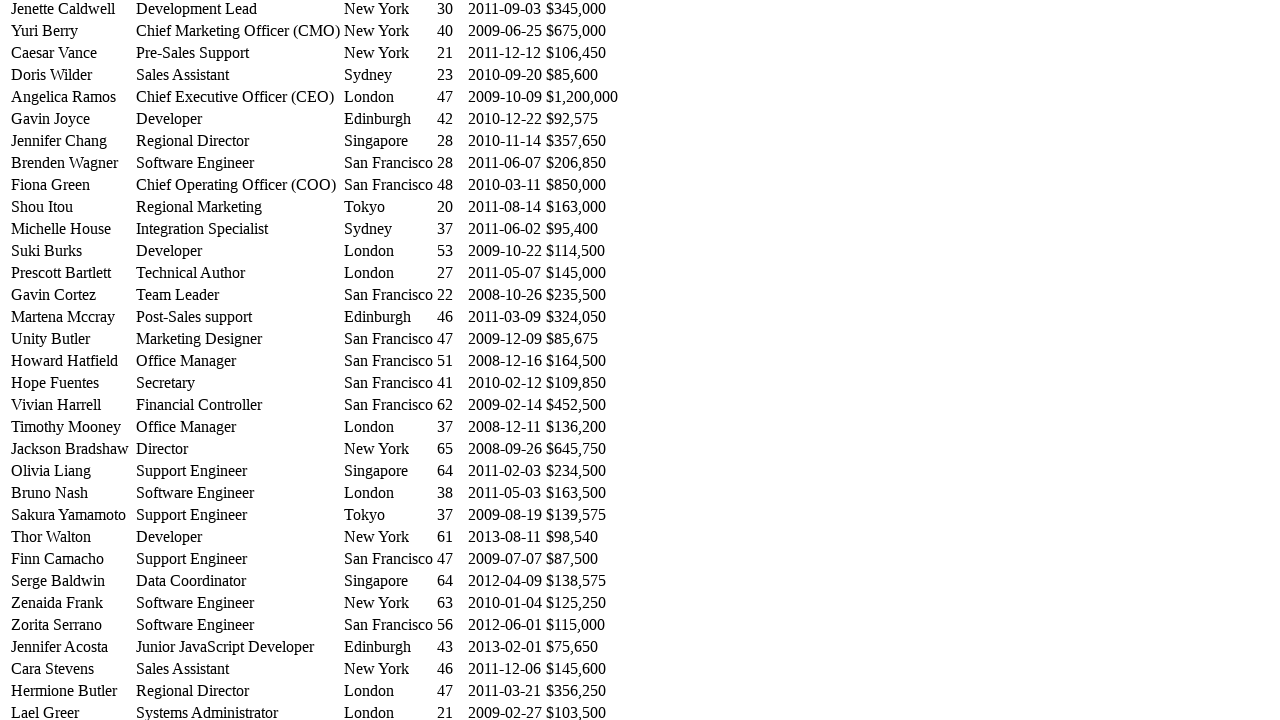

Waited 300ms before processing next row
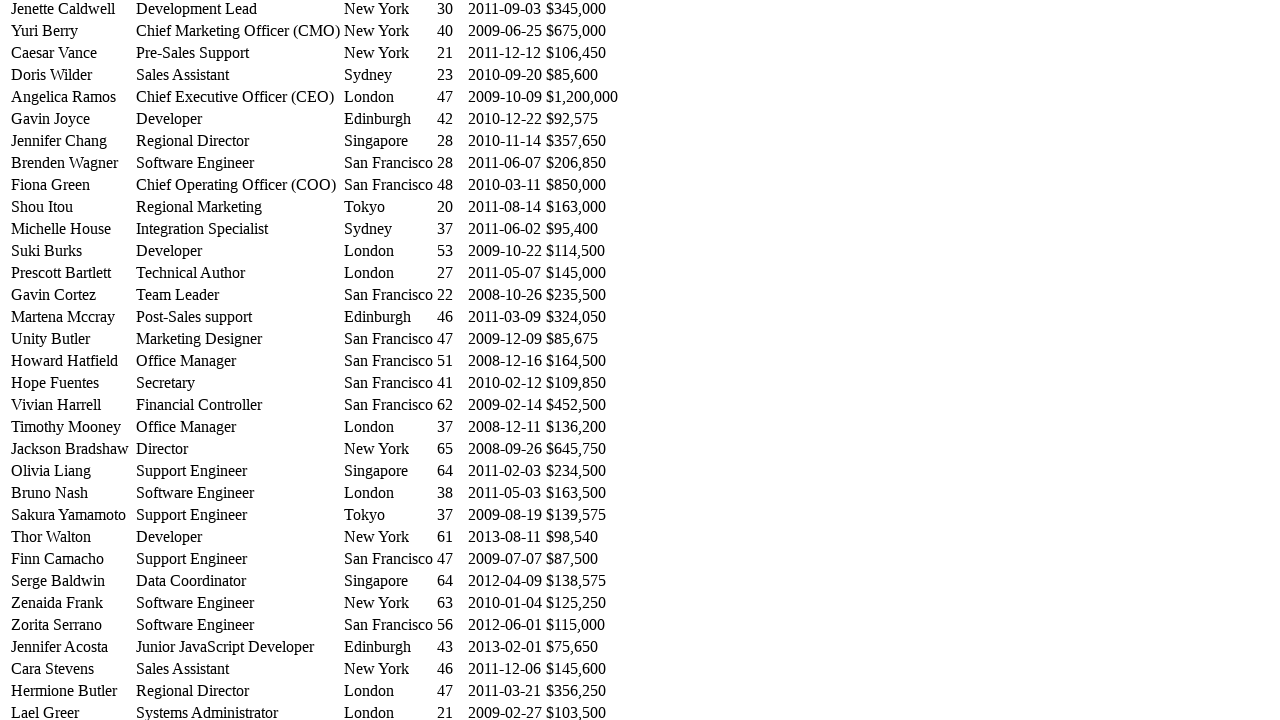

Clicked on row 49 first cell to expand it at (72, 625) on //table[@id='example']/tbody/tr[49]/td[1]
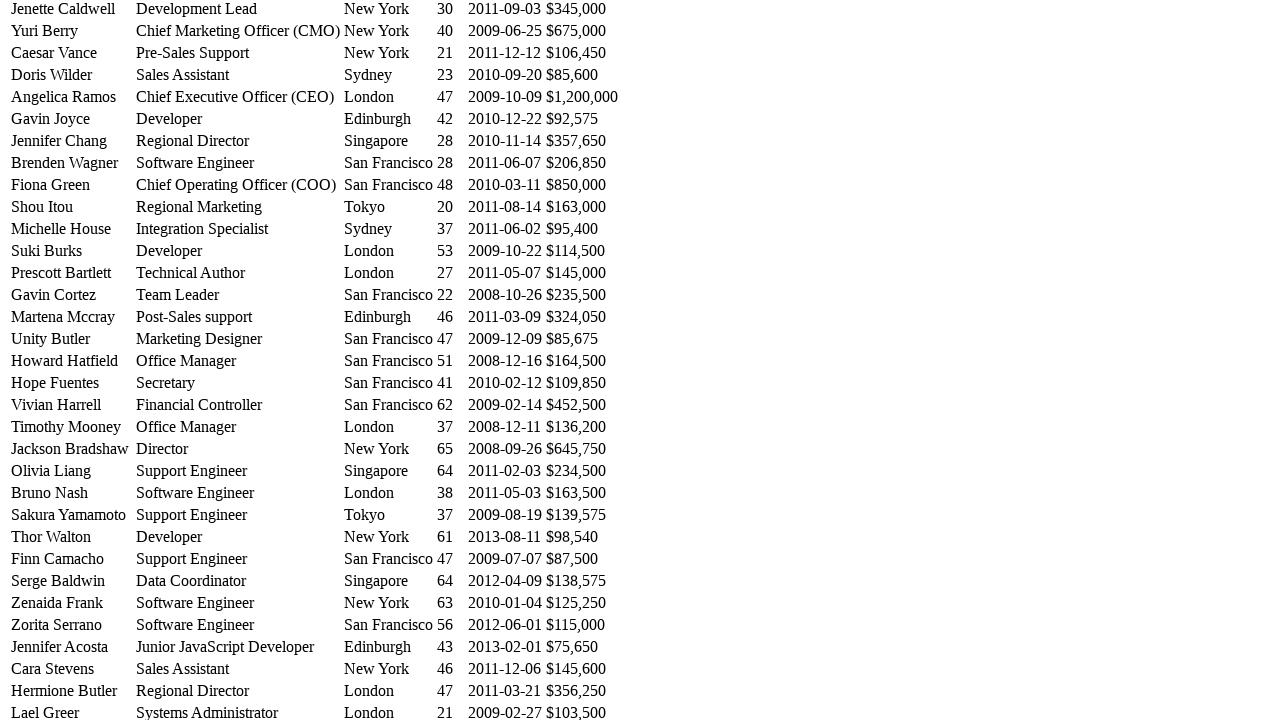

Waited 500ms for row 49 expansion animation
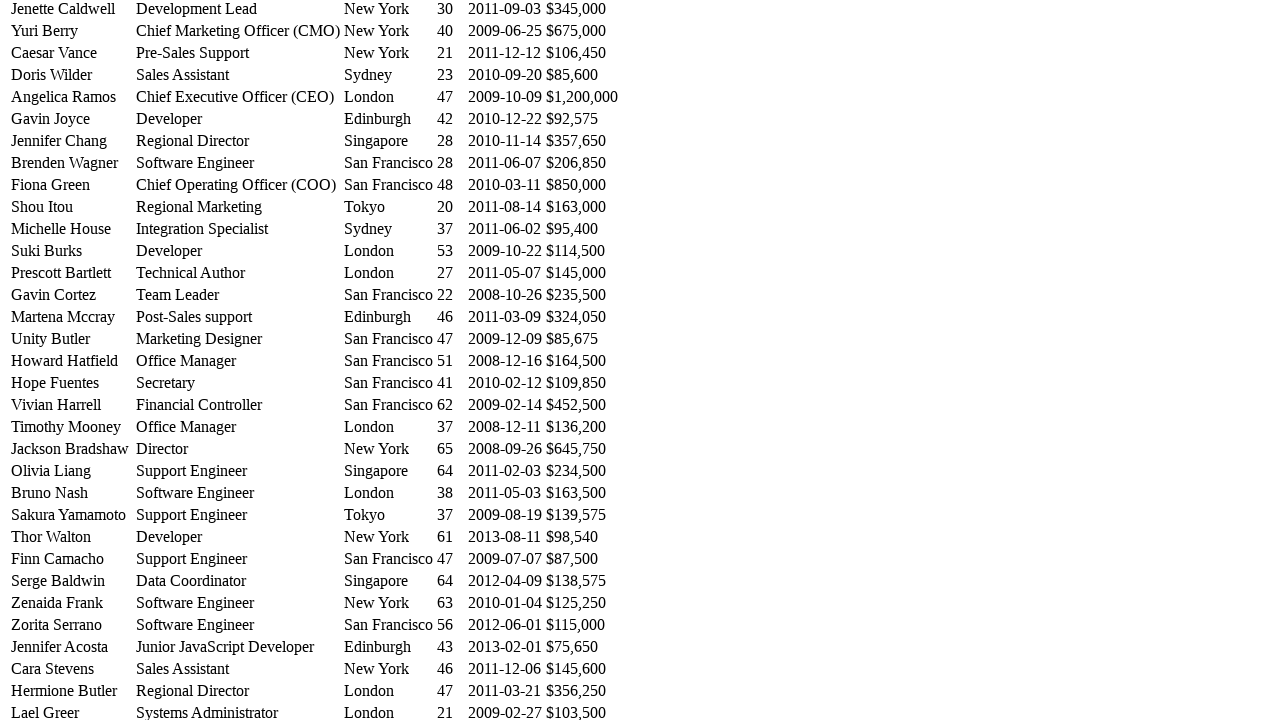

Clicked on row 49 first cell again to collapse it at (72, 625) on //table[@id='example']/tbody/tr[49]/td[1]
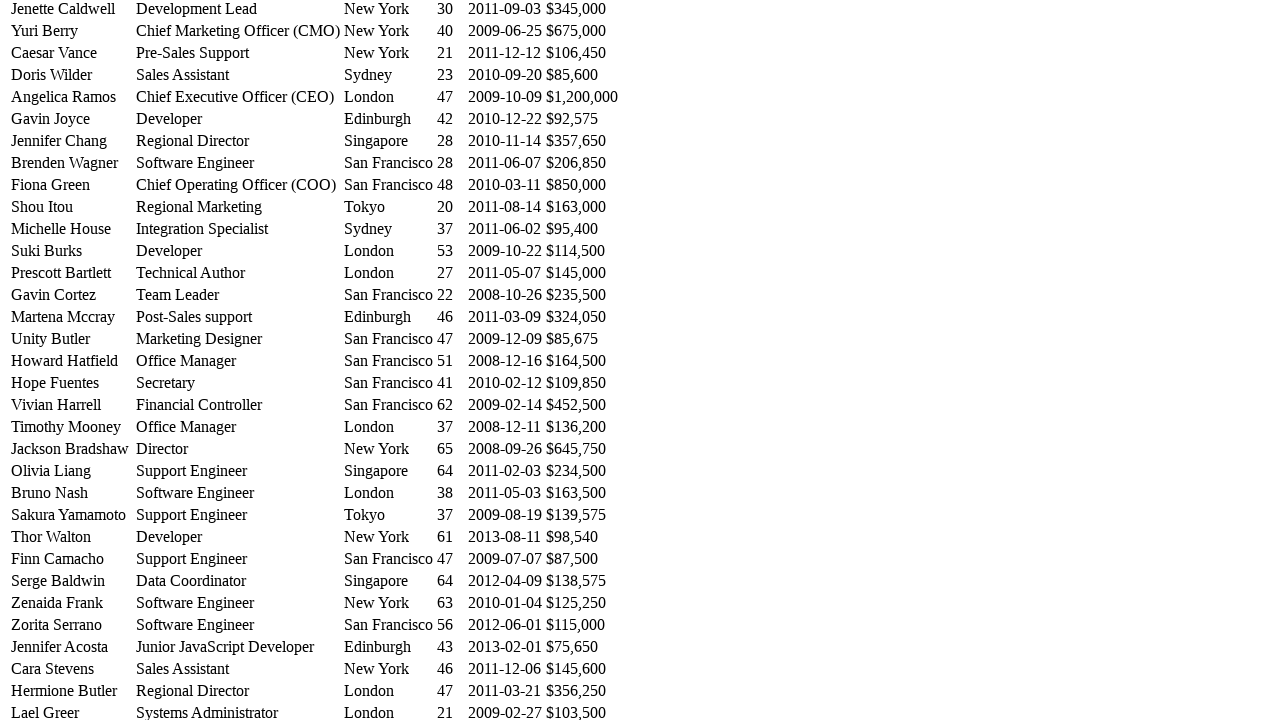

Waited 300ms before processing next row
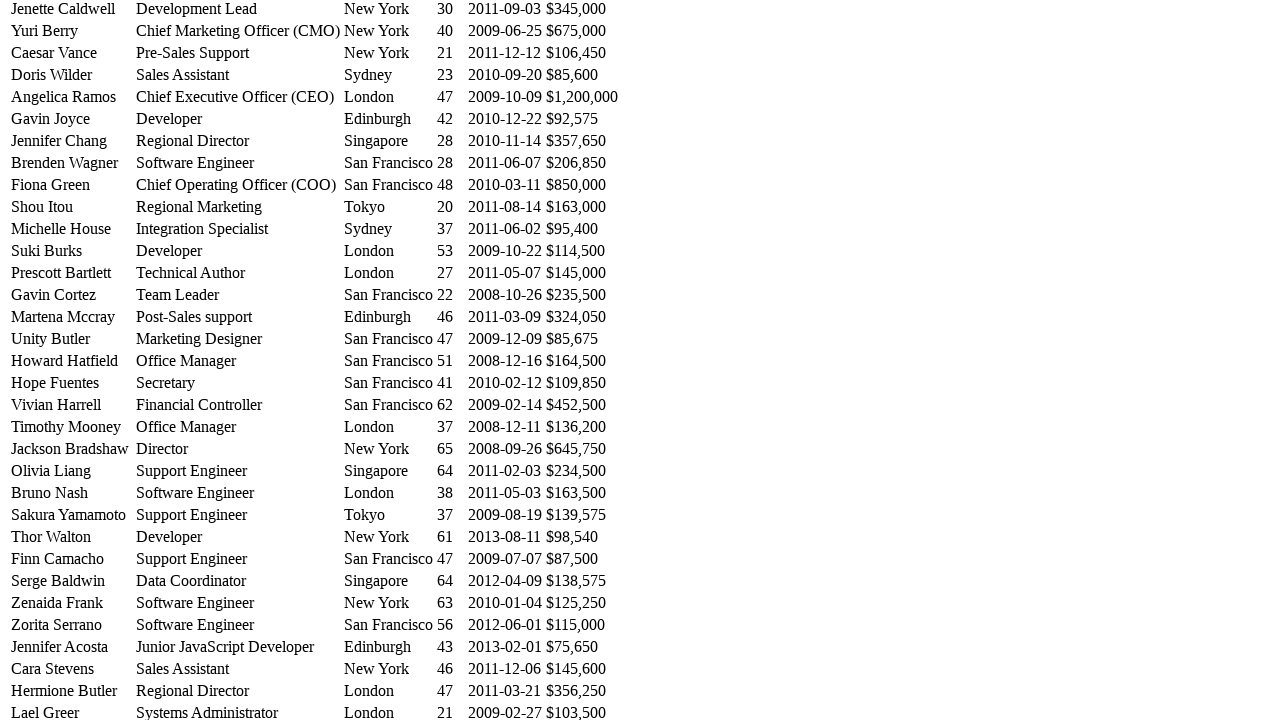

Clicked on row 50 first cell to expand it at (72, 647) on //table[@id='example']/tbody/tr[50]/td[1]
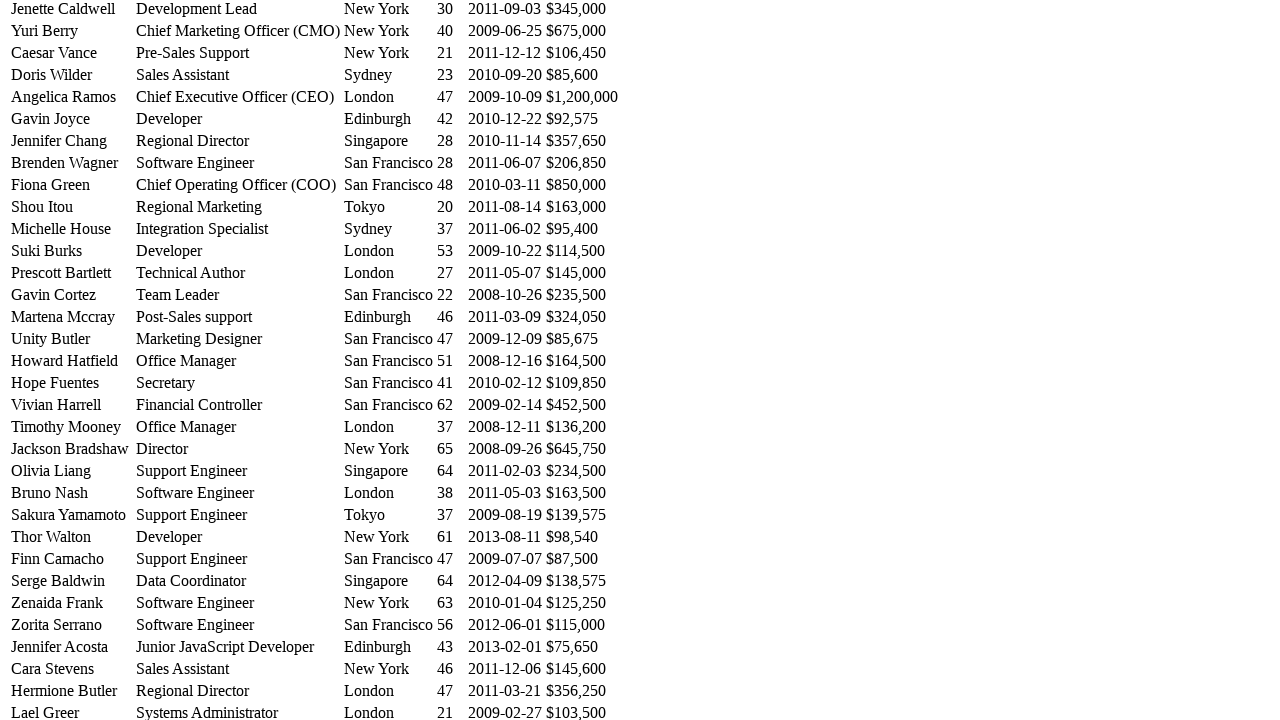

Waited 500ms for row 50 expansion animation
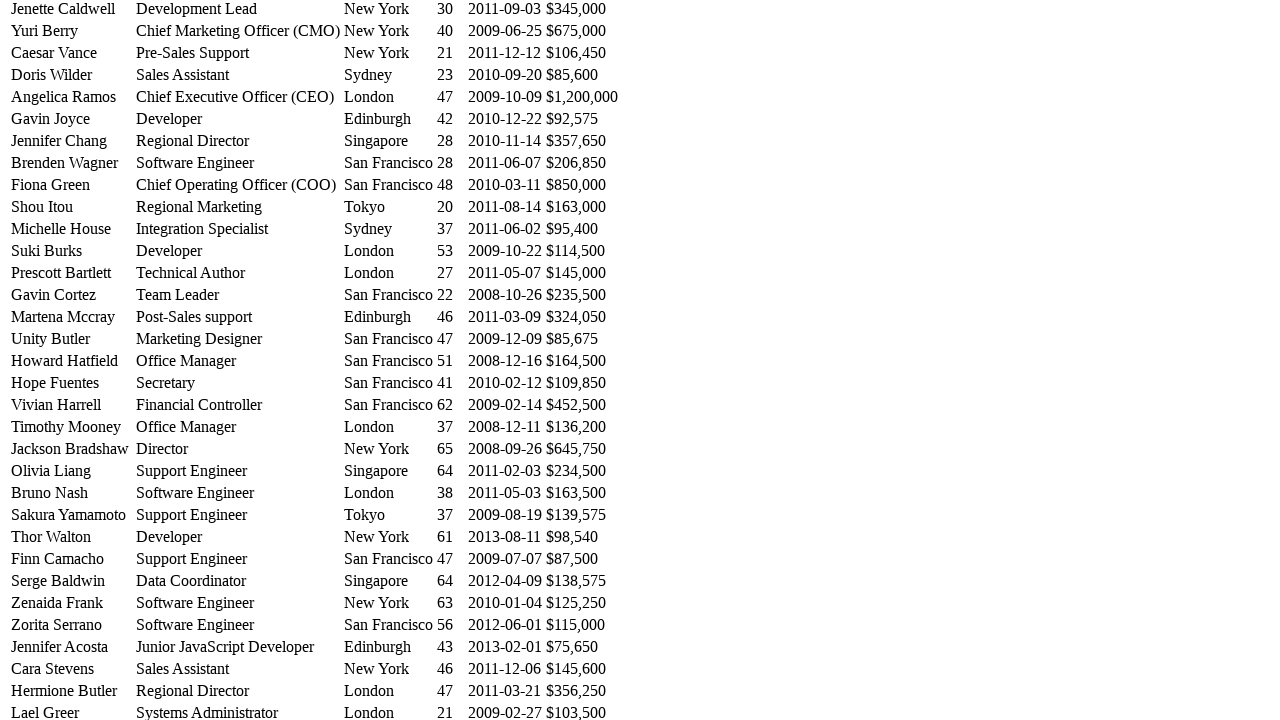

Clicked on row 50 first cell again to collapse it at (72, 647) on //table[@id='example']/tbody/tr[50]/td[1]
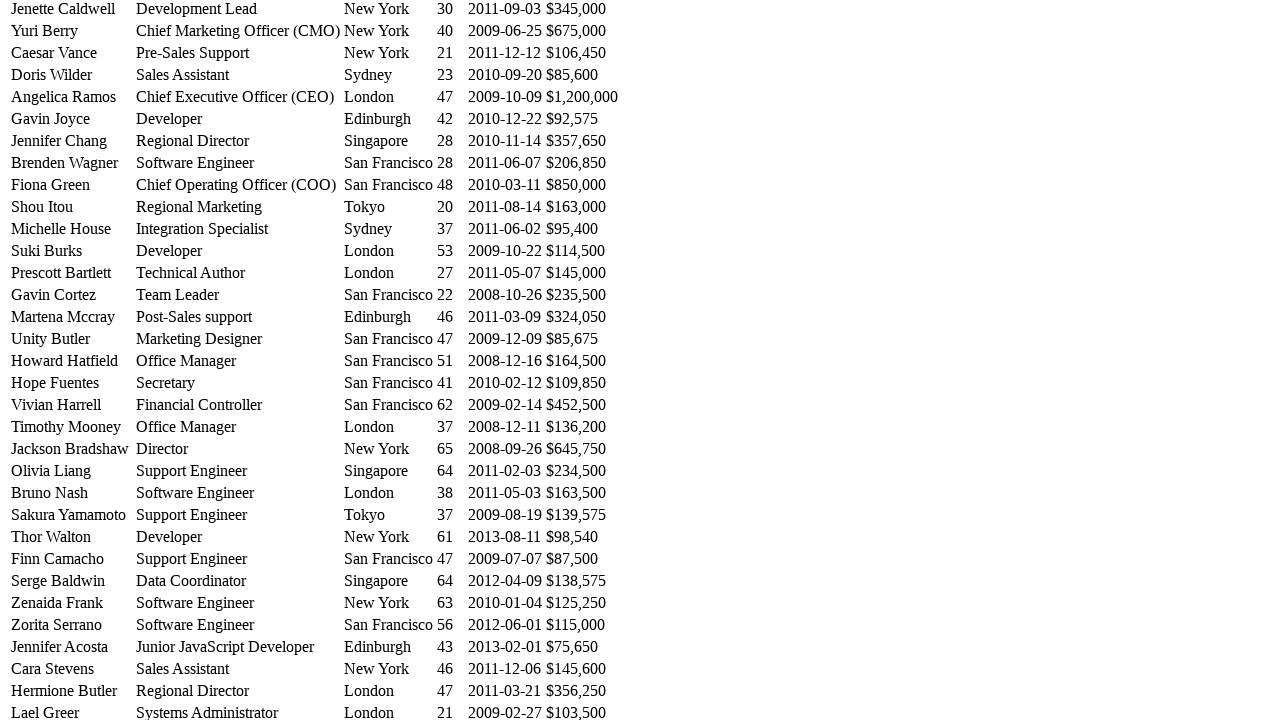

Waited 300ms before processing next row
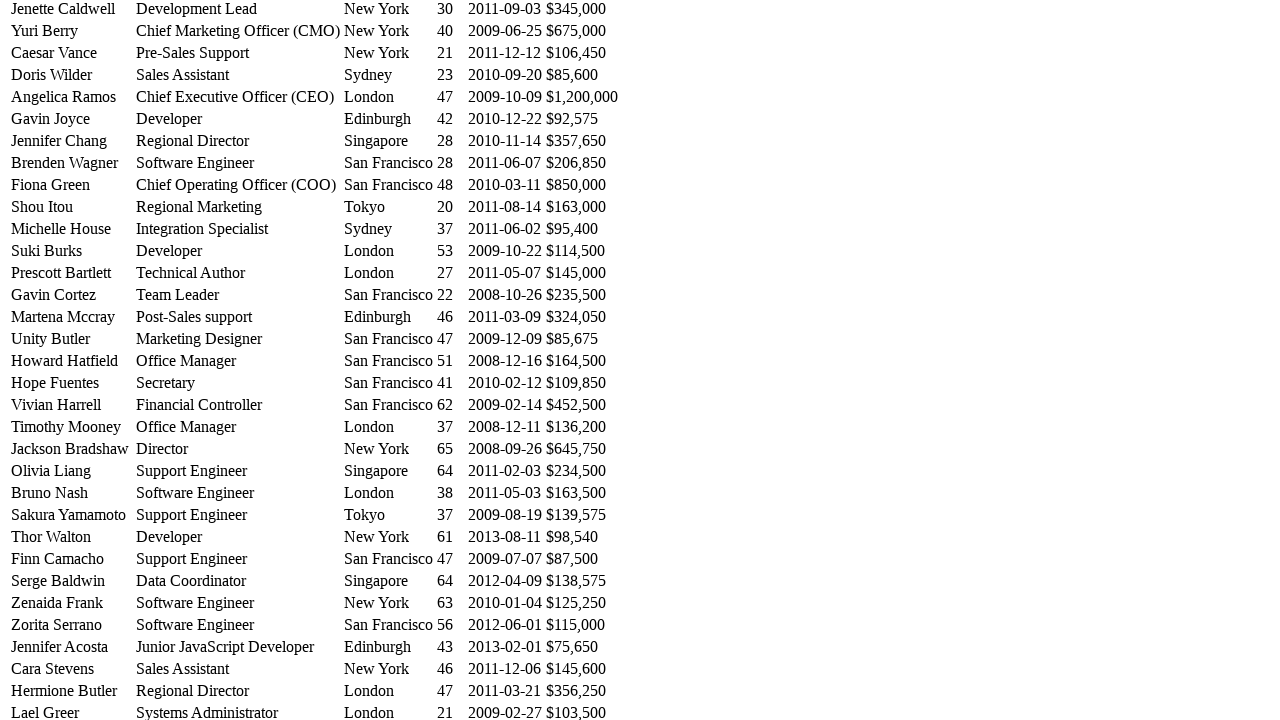

Clicked on row 51 first cell to expand it at (72, 669) on //table[@id='example']/tbody/tr[51]/td[1]
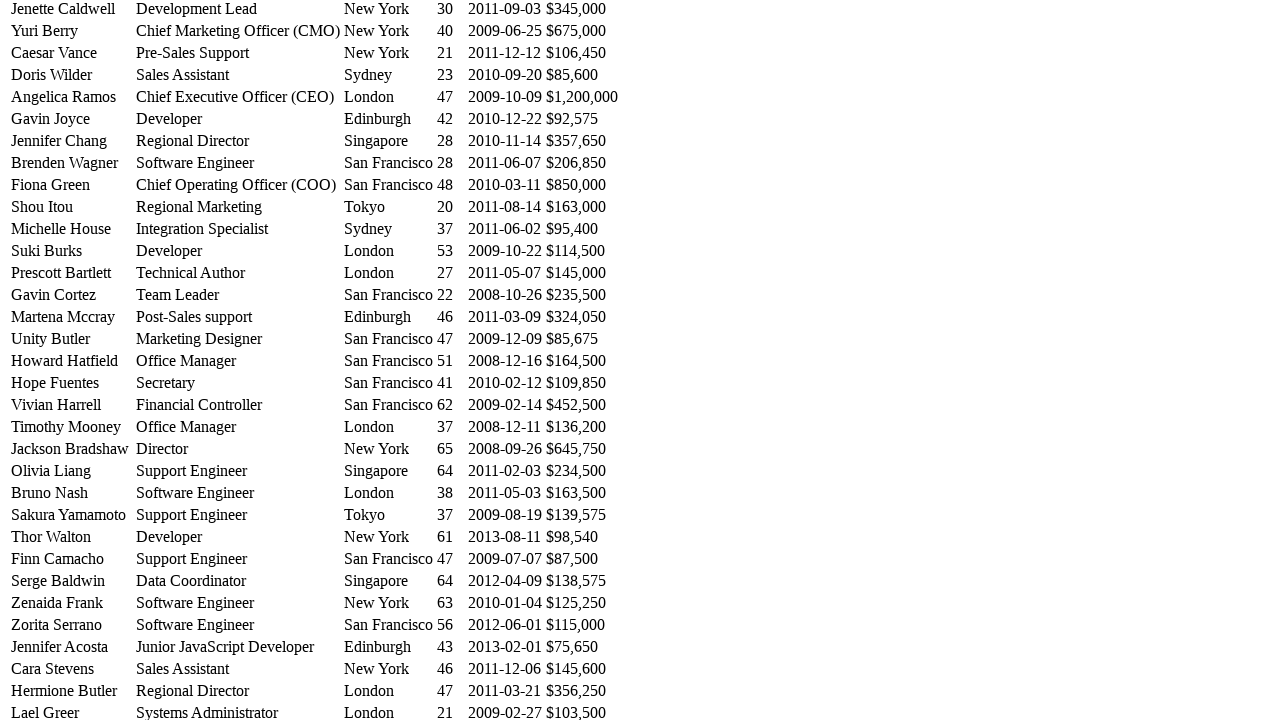

Waited 500ms for row 51 expansion animation
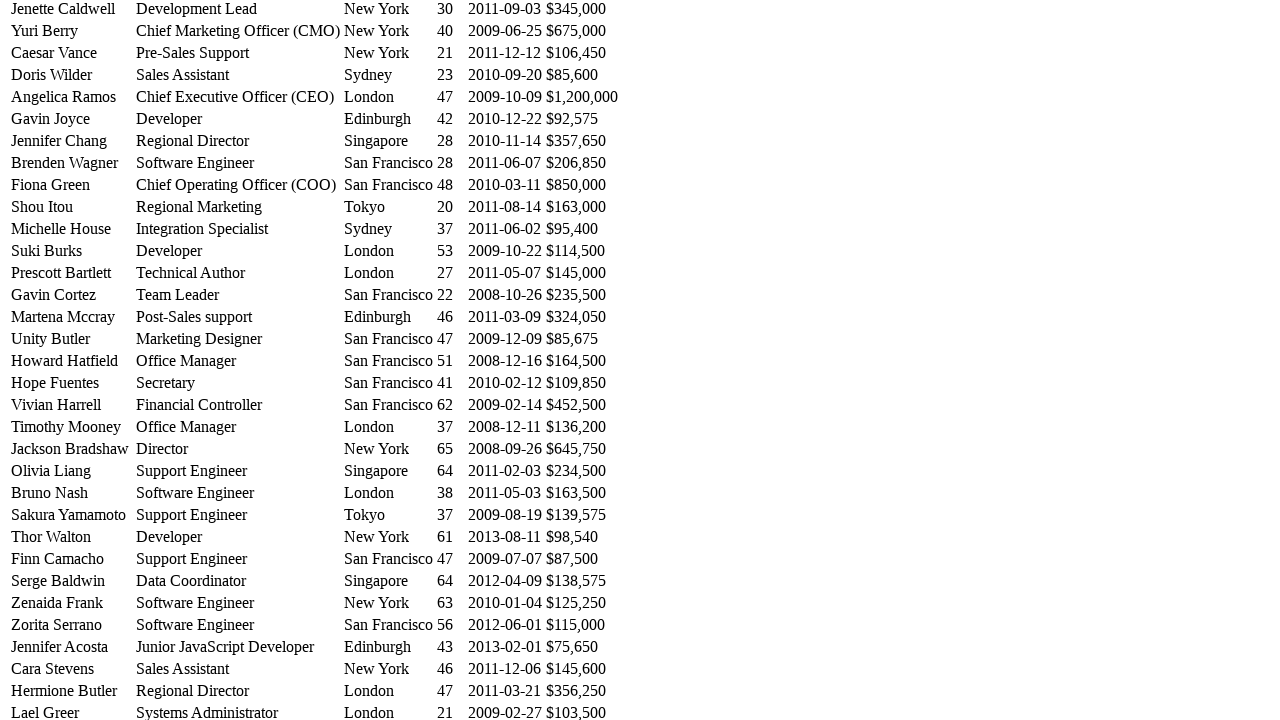

Clicked on row 51 first cell again to collapse it at (72, 669) on //table[@id='example']/tbody/tr[51]/td[1]
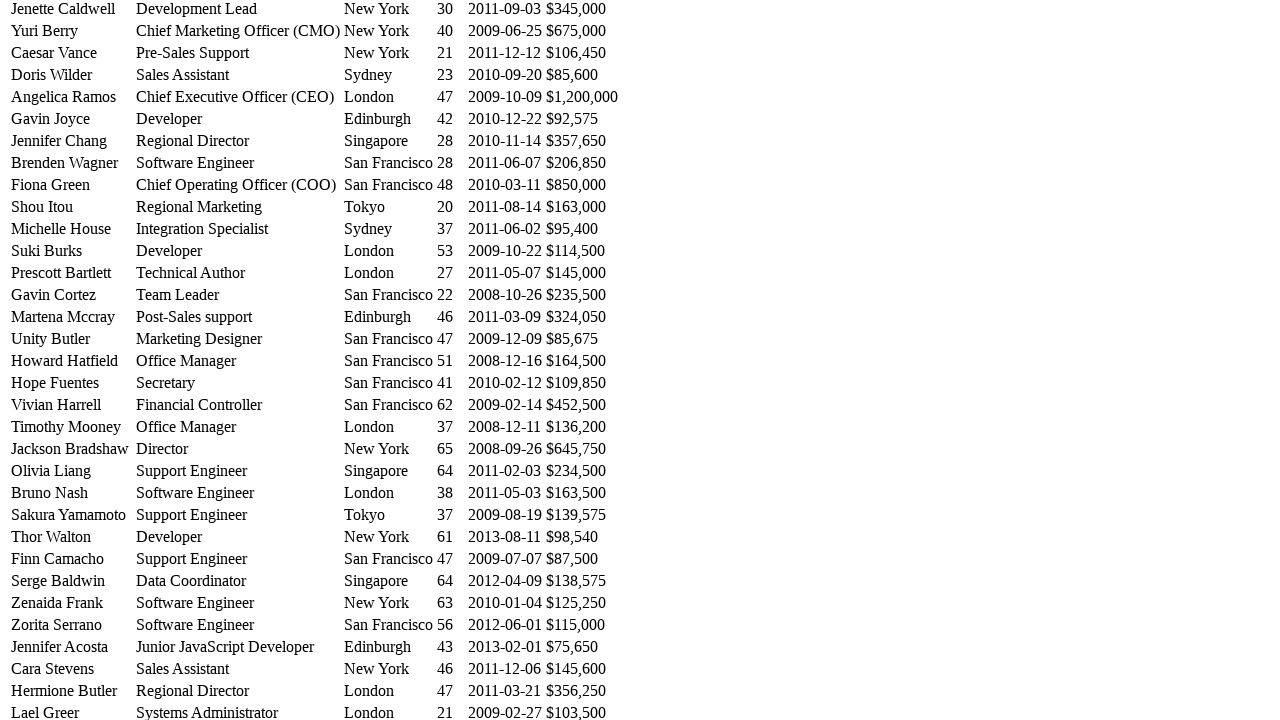

Waited 300ms before processing next row
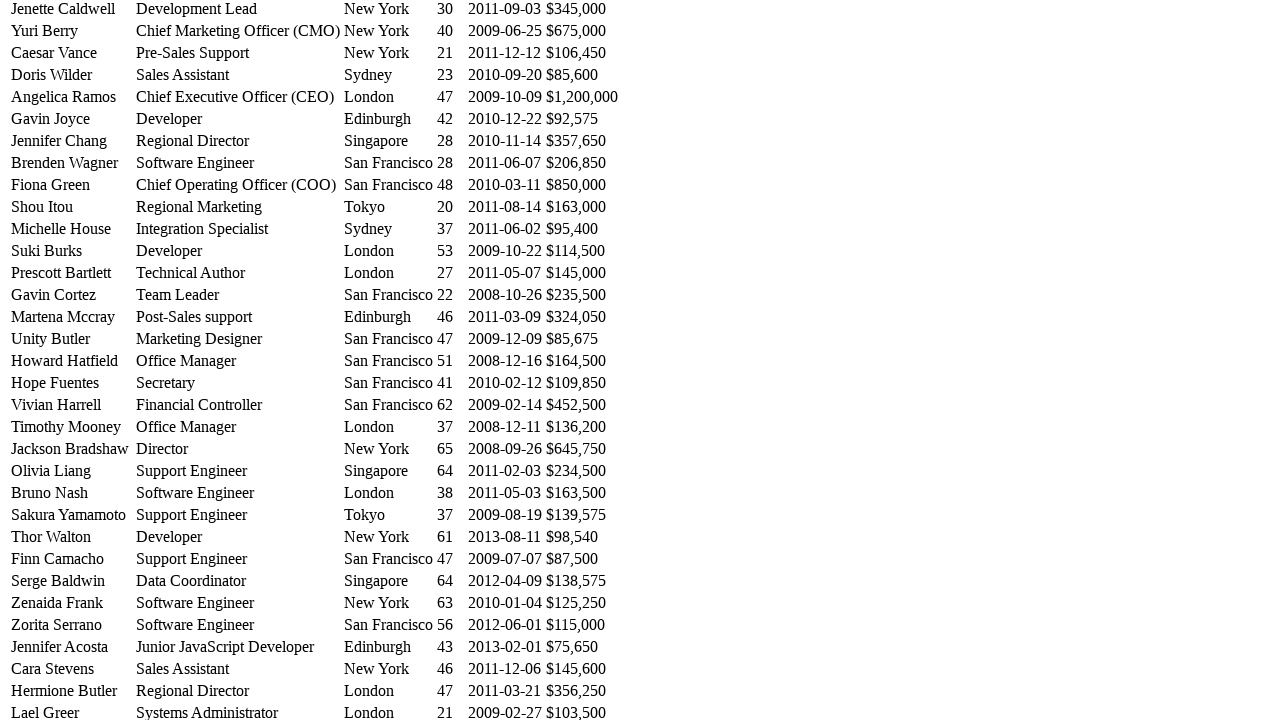

Clicked on row 52 first cell to expand it at (72, 691) on //table[@id='example']/tbody/tr[52]/td[1]
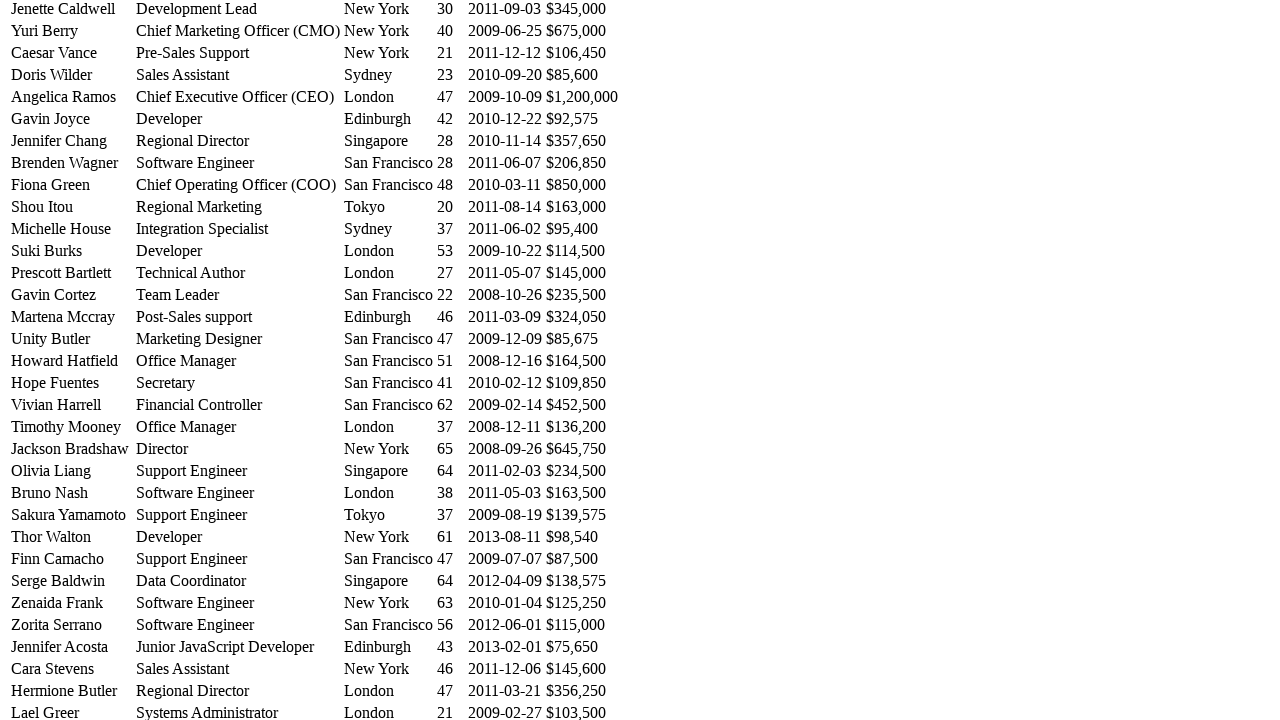

Waited 500ms for row 52 expansion animation
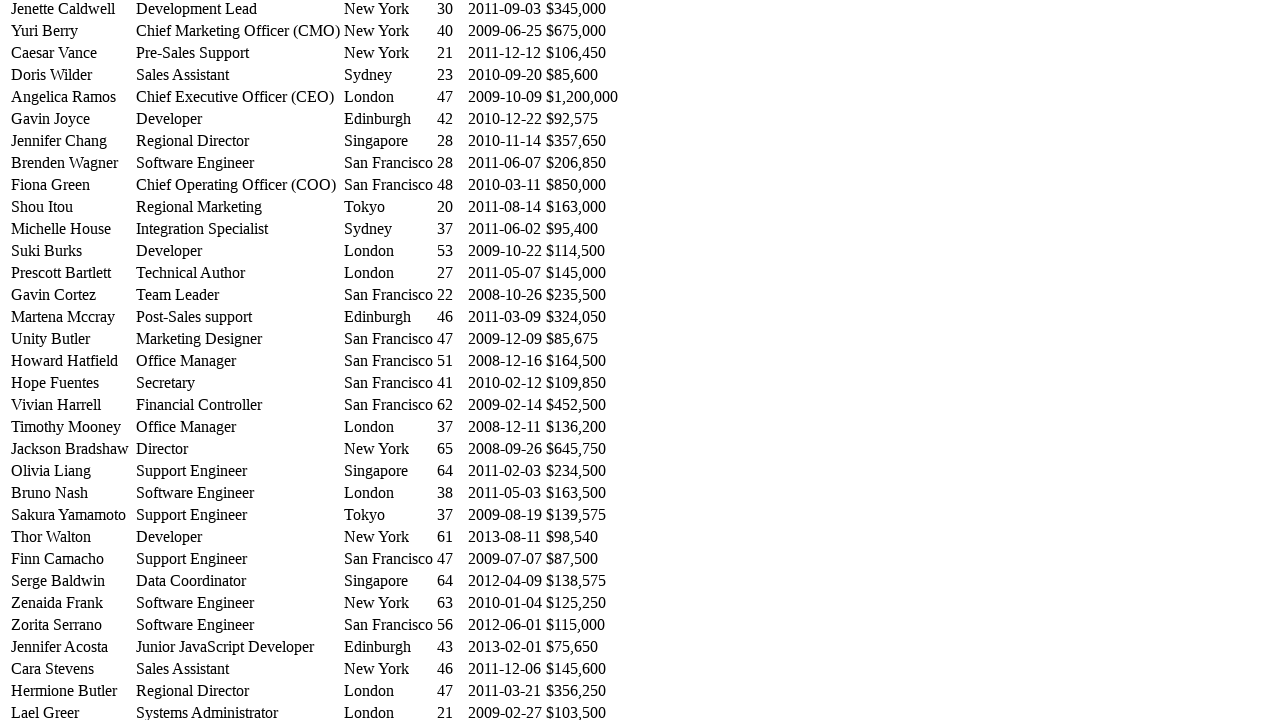

Clicked on row 52 first cell again to collapse it at (72, 691) on //table[@id='example']/tbody/tr[52]/td[1]
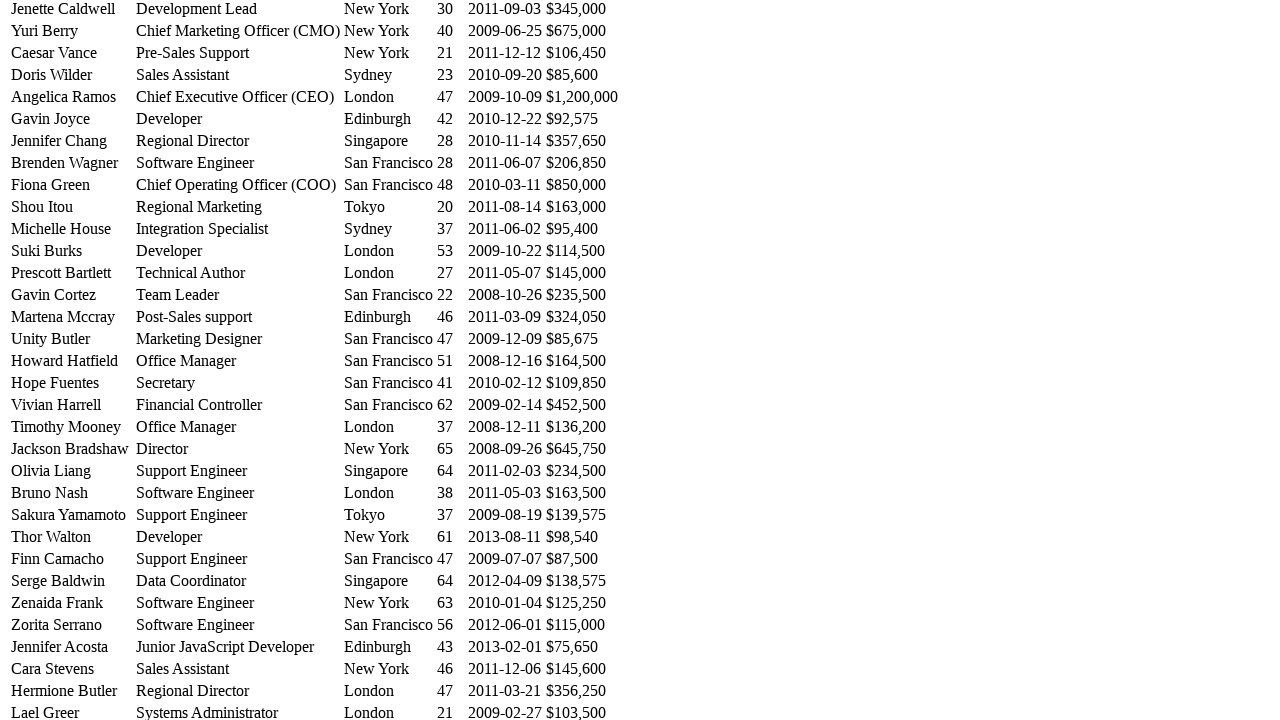

Waited 300ms before processing next row
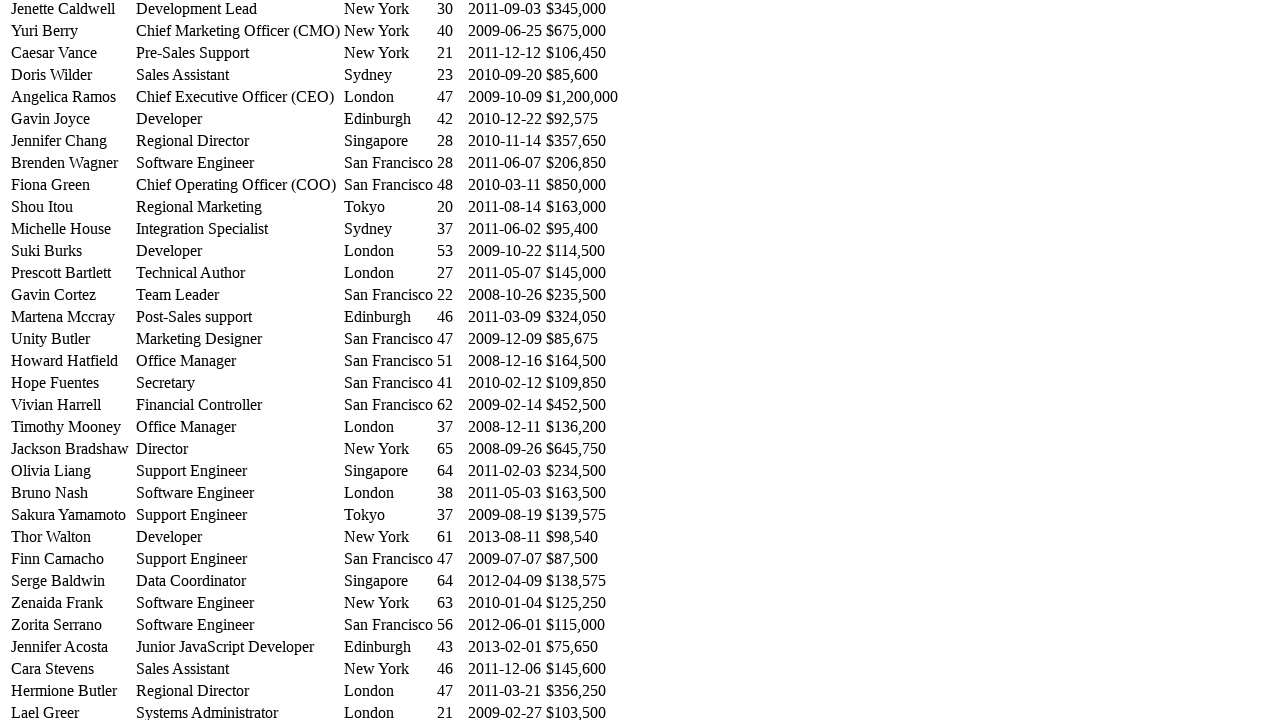

Clicked on row 53 first cell to expand it at (72, 710) on //table[@id='example']/tbody/tr[53]/td[1]
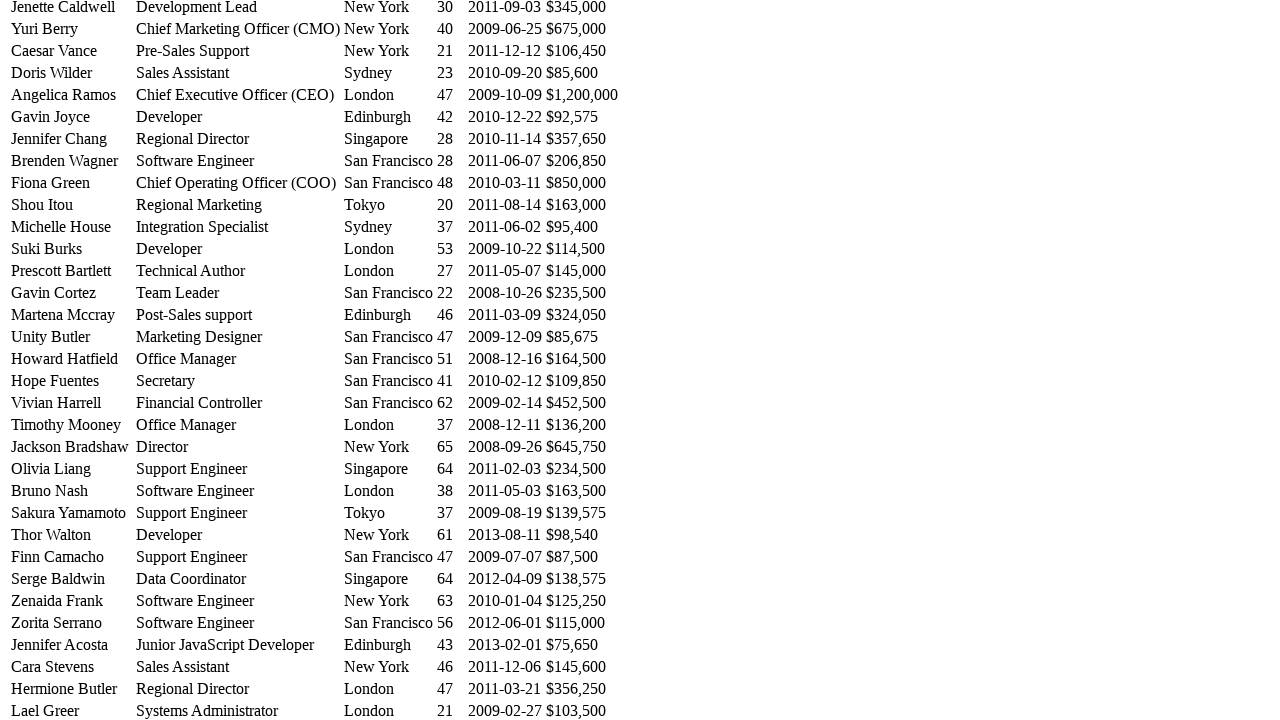

Waited 500ms for row 53 expansion animation
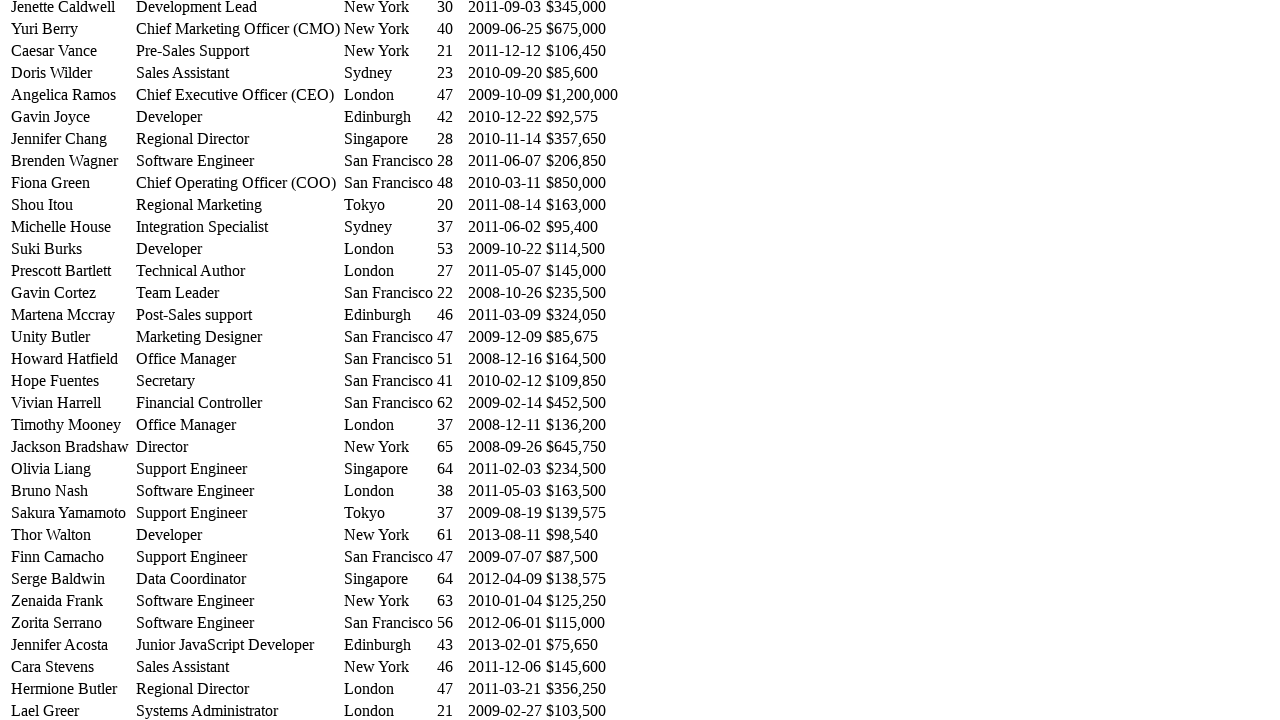

Clicked on row 53 first cell again to collapse it at (72, 710) on //table[@id='example']/tbody/tr[53]/td[1]
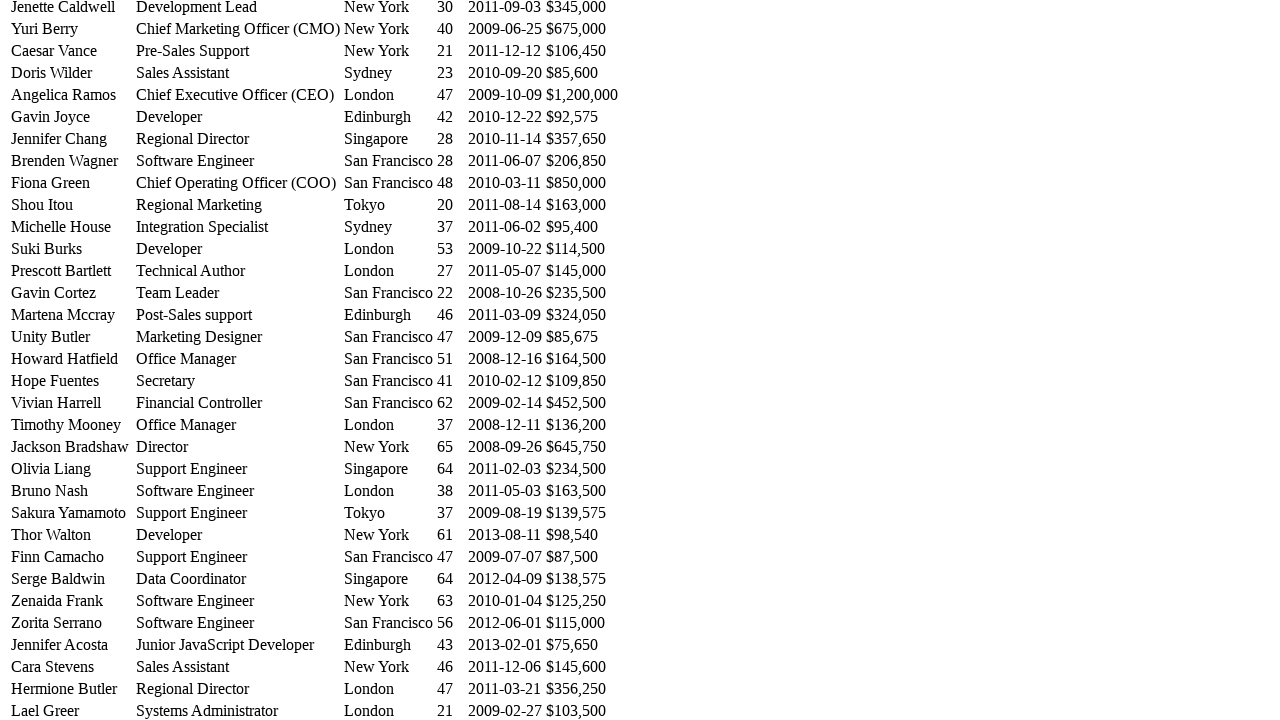

Waited 300ms before processing next row
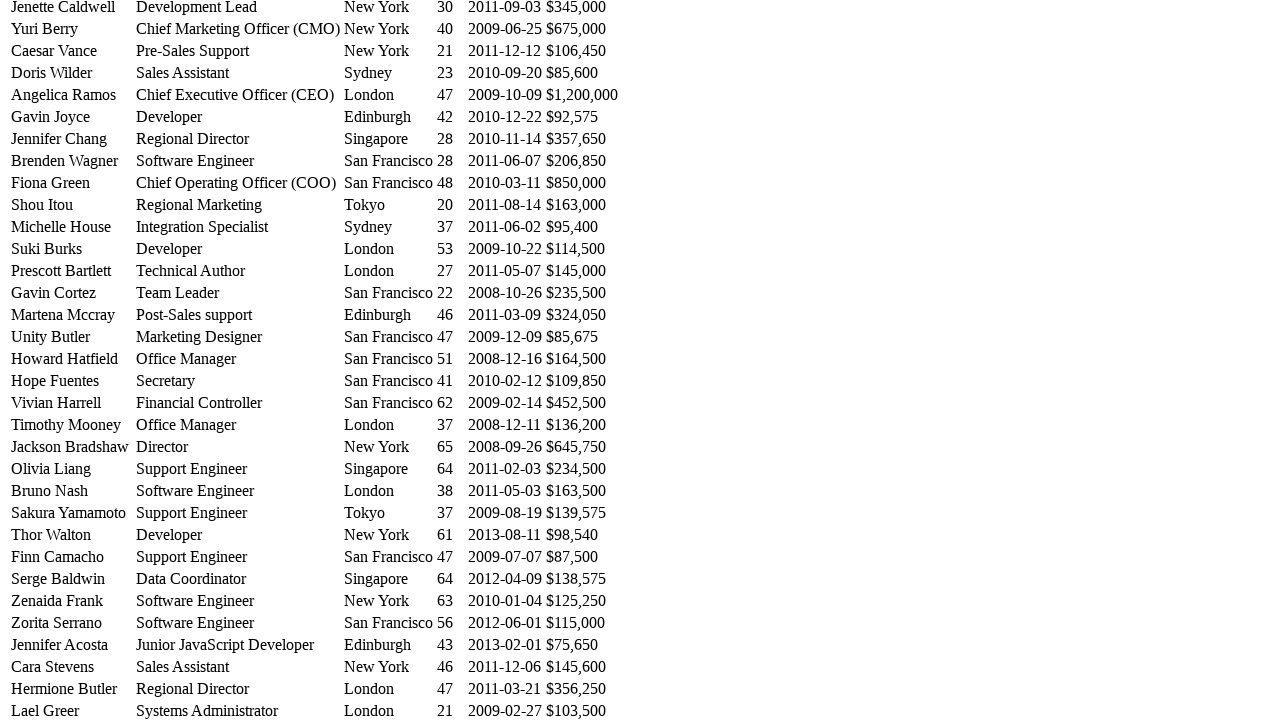

Clicked on row 54 first cell to expand it at (72, 361) on //table[@id='example']/tbody/tr[54]/td[1]
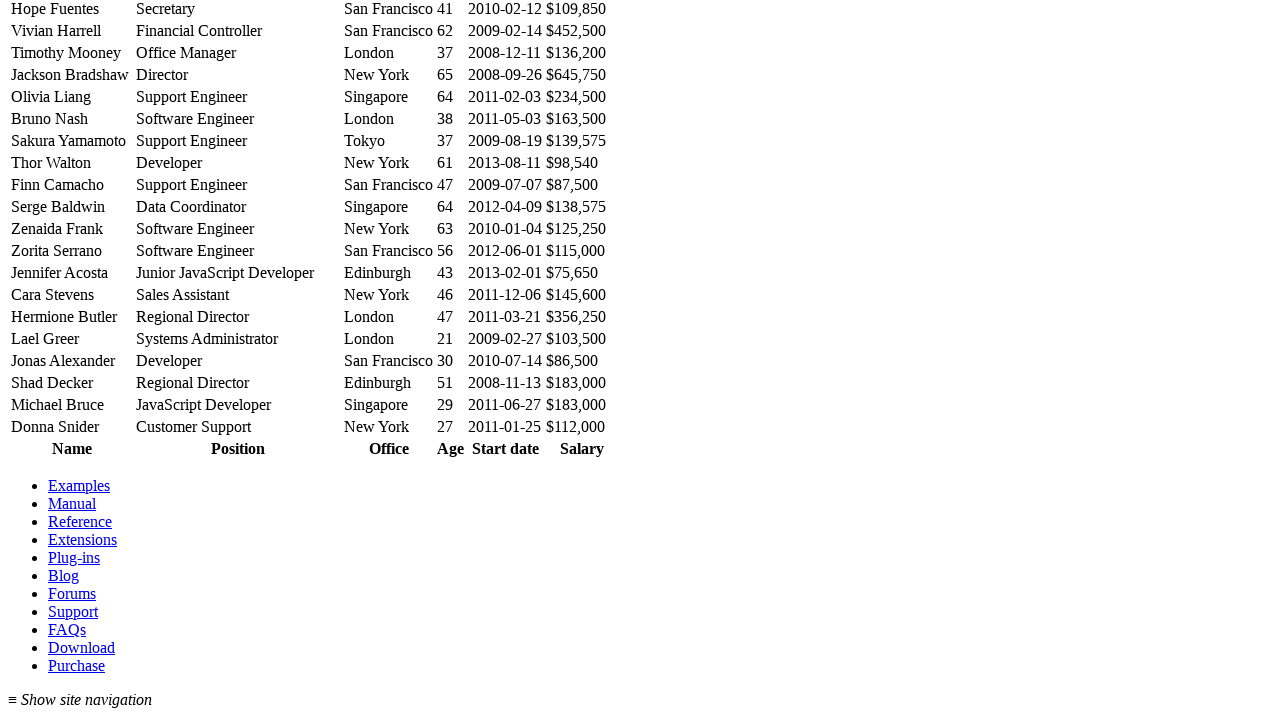

Waited 500ms for row 54 expansion animation
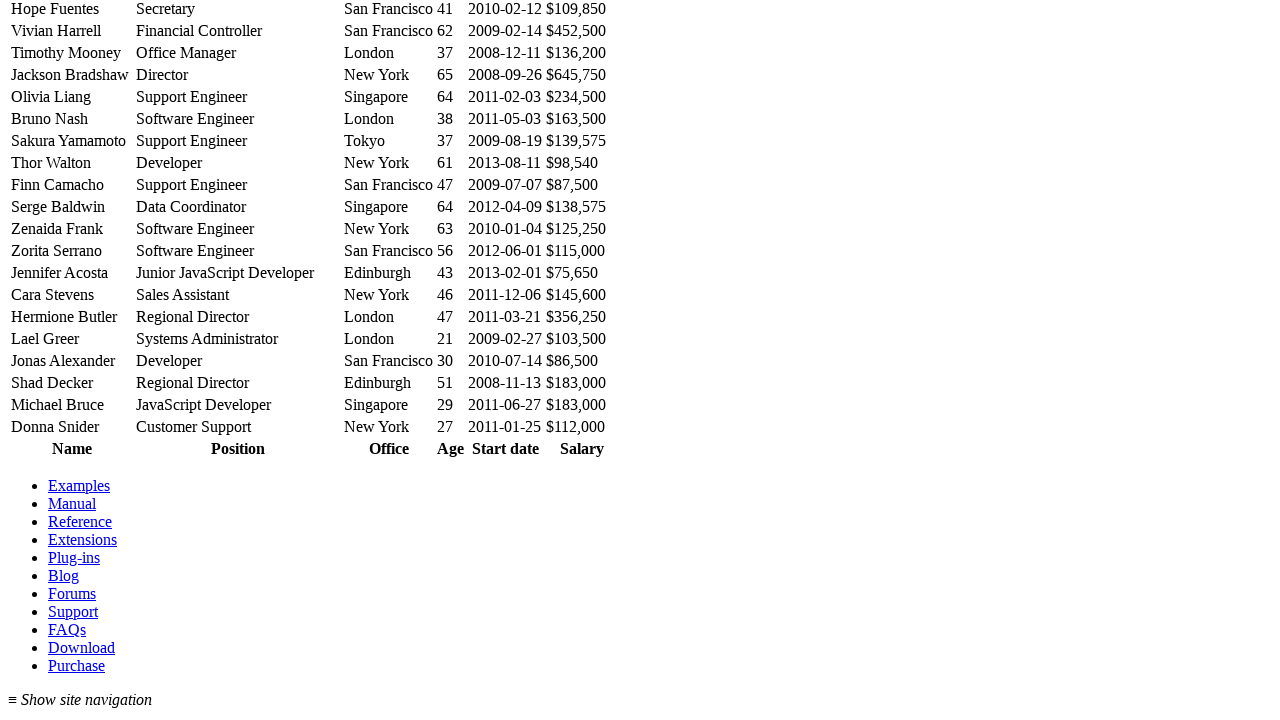

Clicked on row 54 first cell again to collapse it at (72, 361) on //table[@id='example']/tbody/tr[54]/td[1]
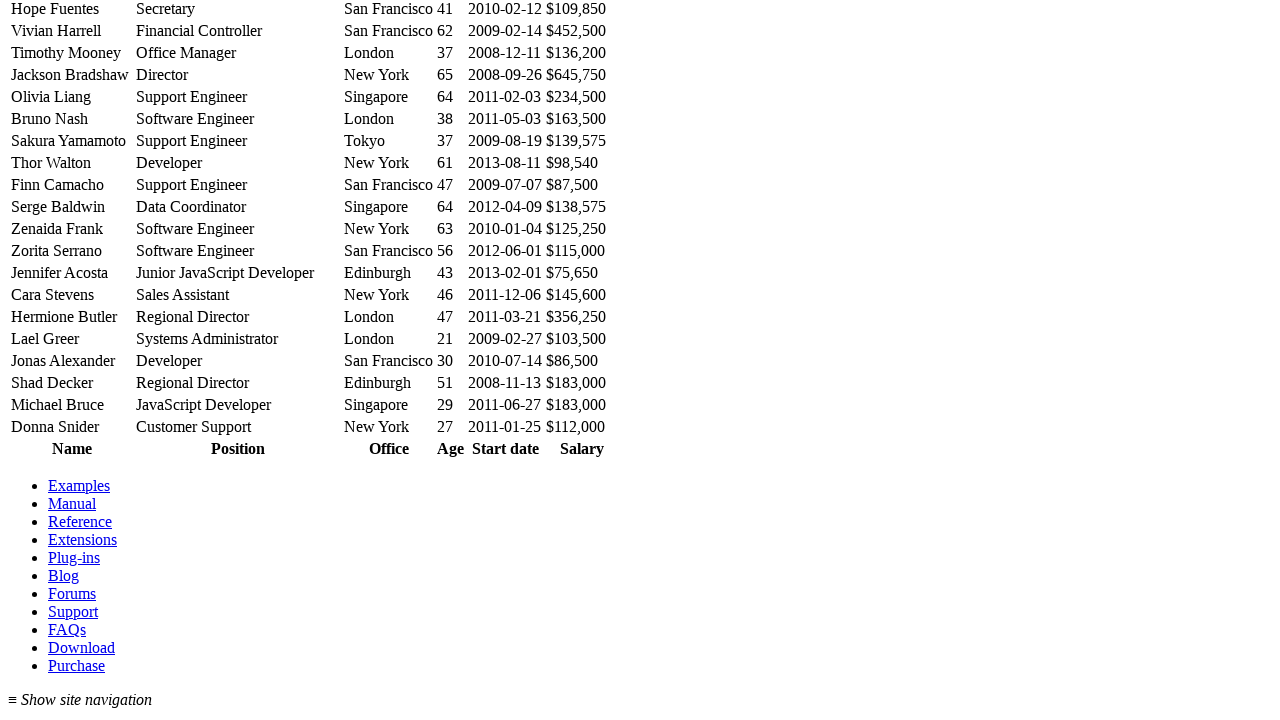

Waited 300ms before processing next row
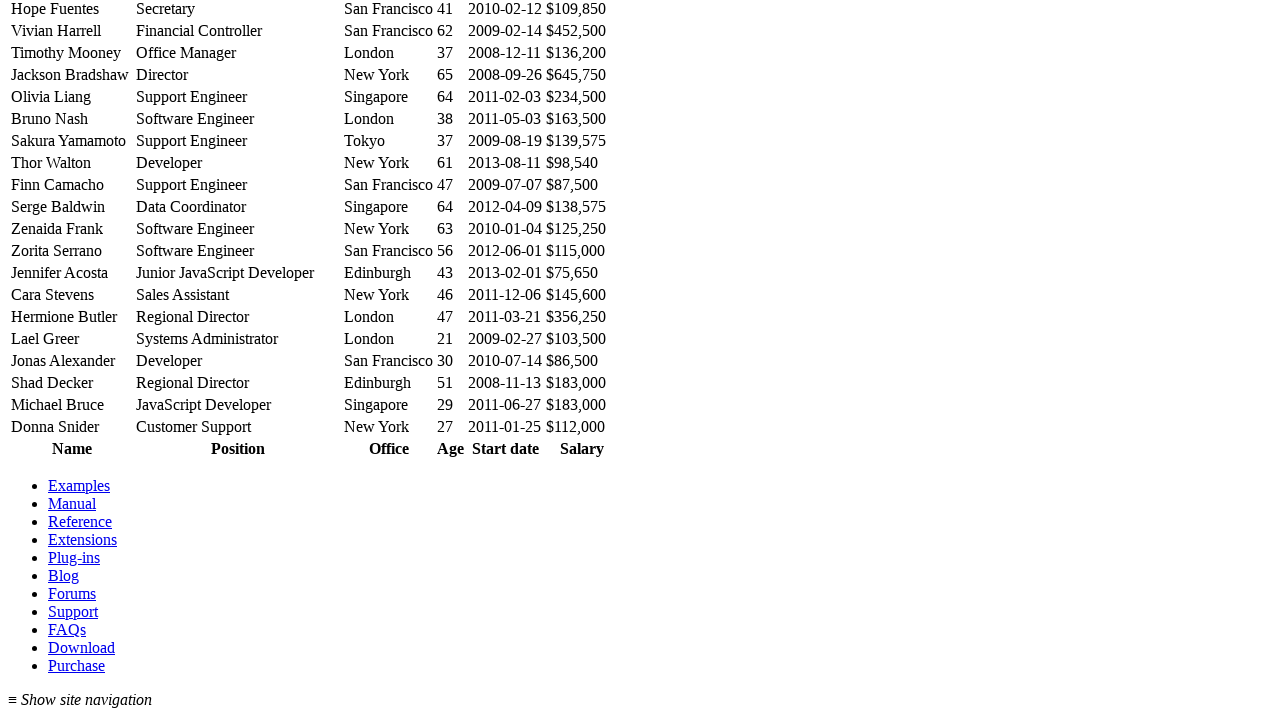

Clicked on row 55 first cell to expand it at (72, 383) on //table[@id='example']/tbody/tr[55]/td[1]
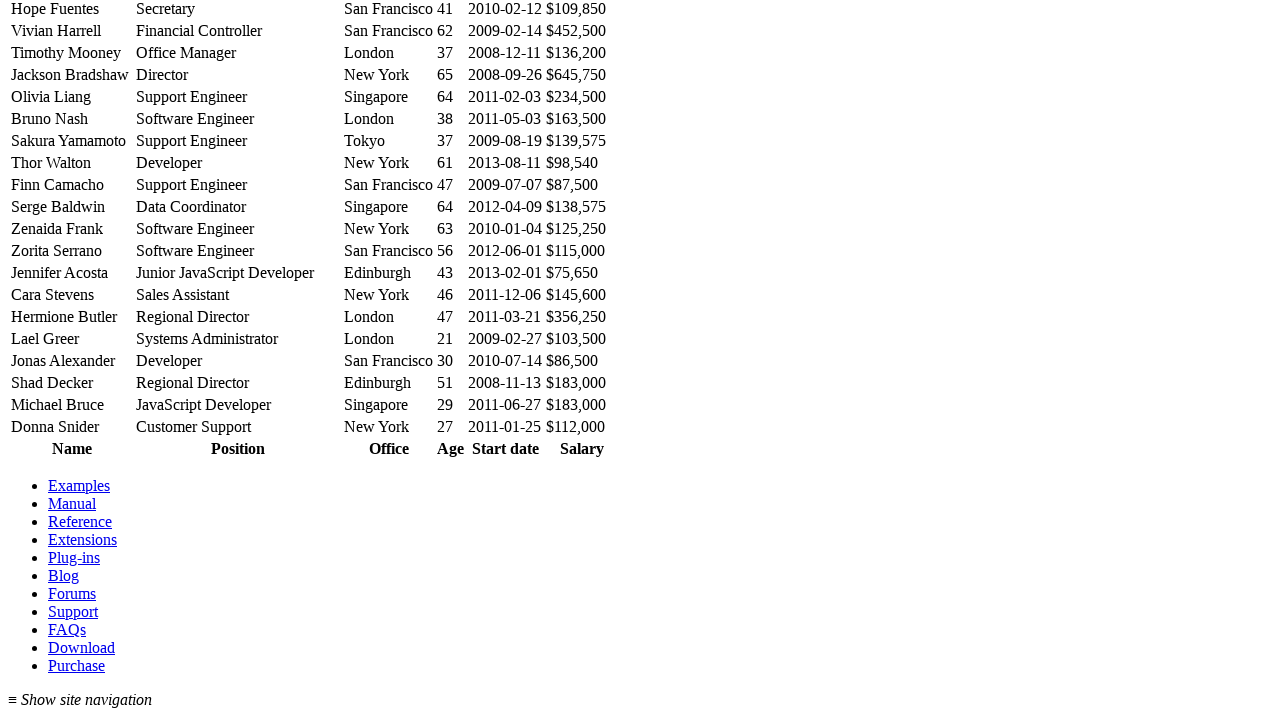

Waited 500ms for row 55 expansion animation
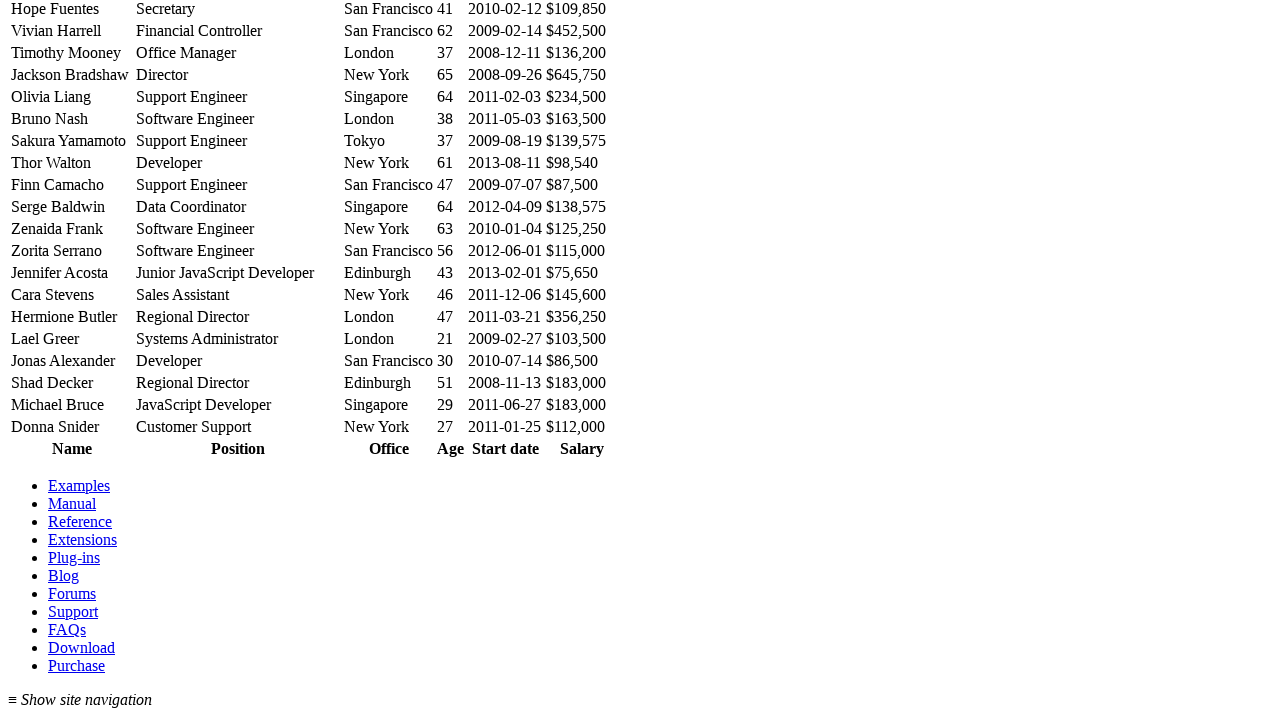

Clicked on row 55 first cell again to collapse it at (72, 383) on //table[@id='example']/tbody/tr[55]/td[1]
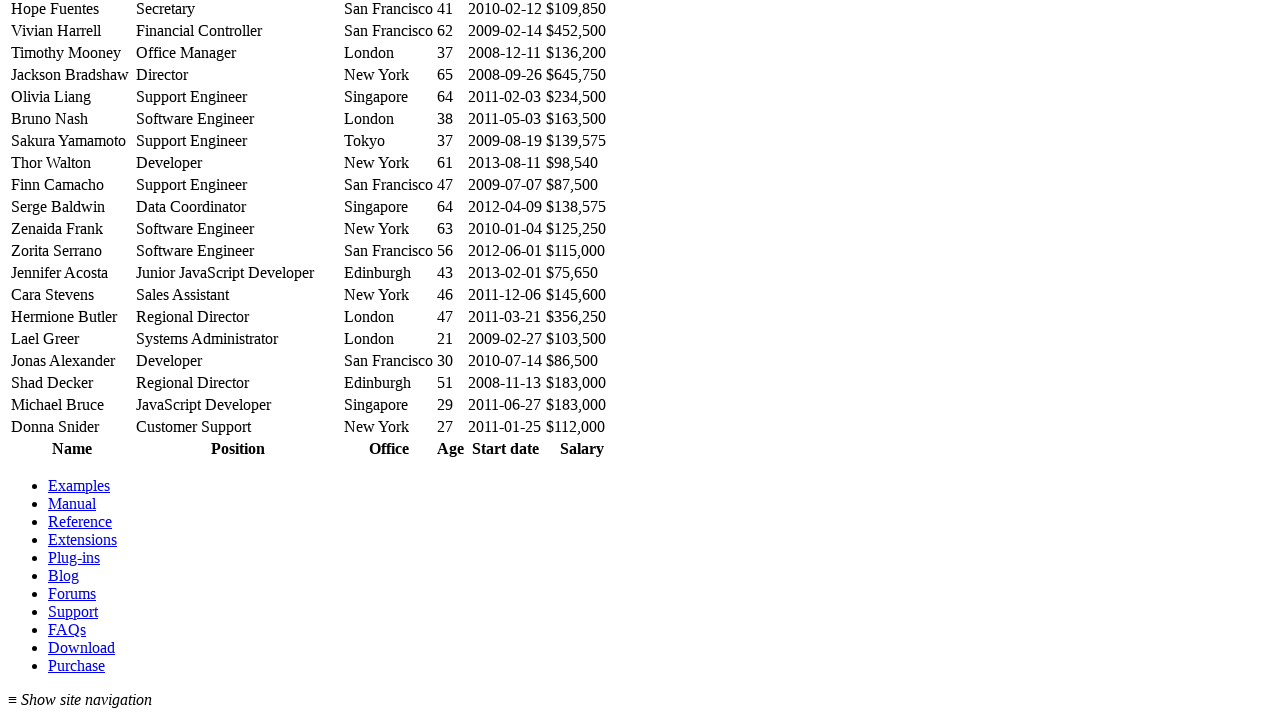

Waited 300ms before processing next row
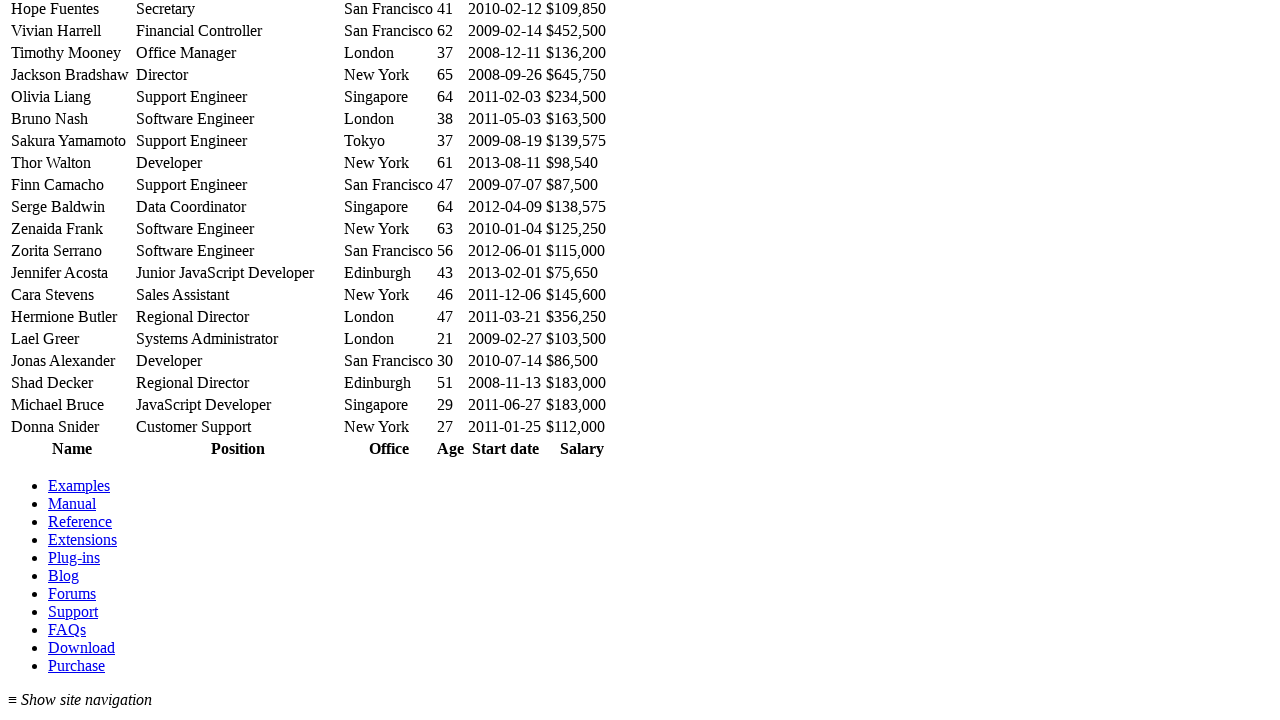

Clicked on row 56 first cell to expand it at (72, 405) on //table[@id='example']/tbody/tr[56]/td[1]
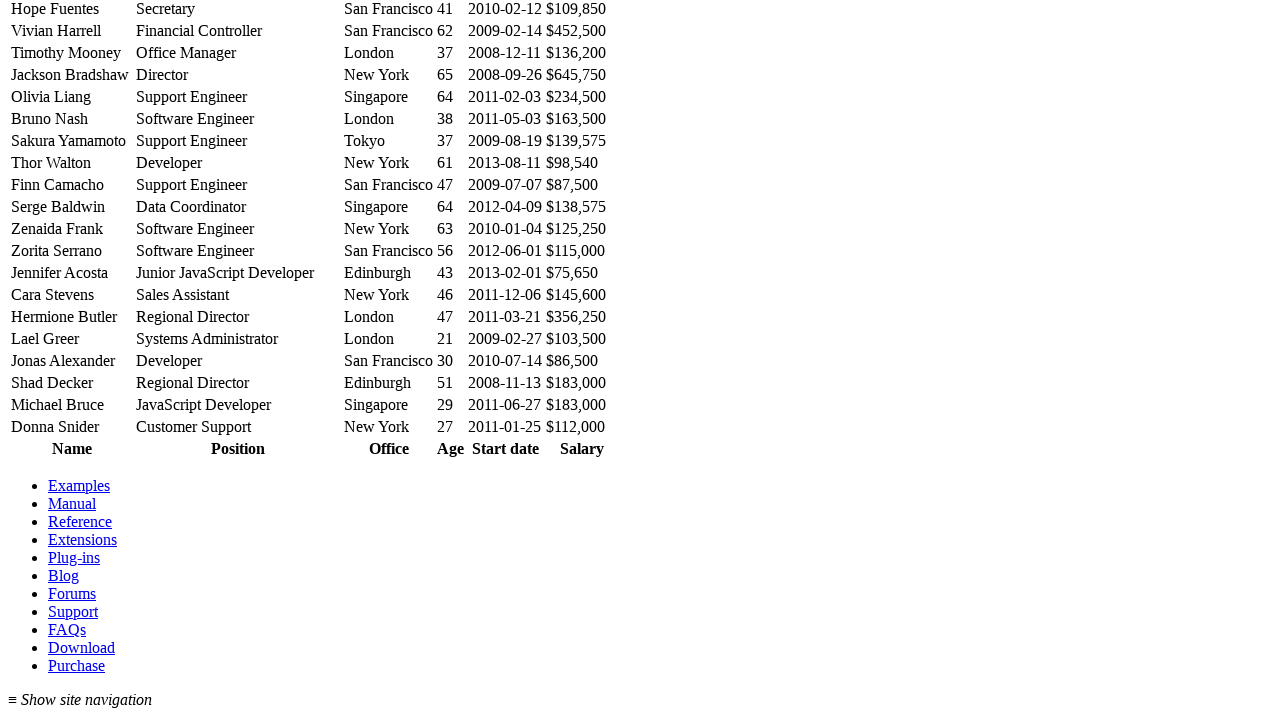

Waited 500ms for row 56 expansion animation
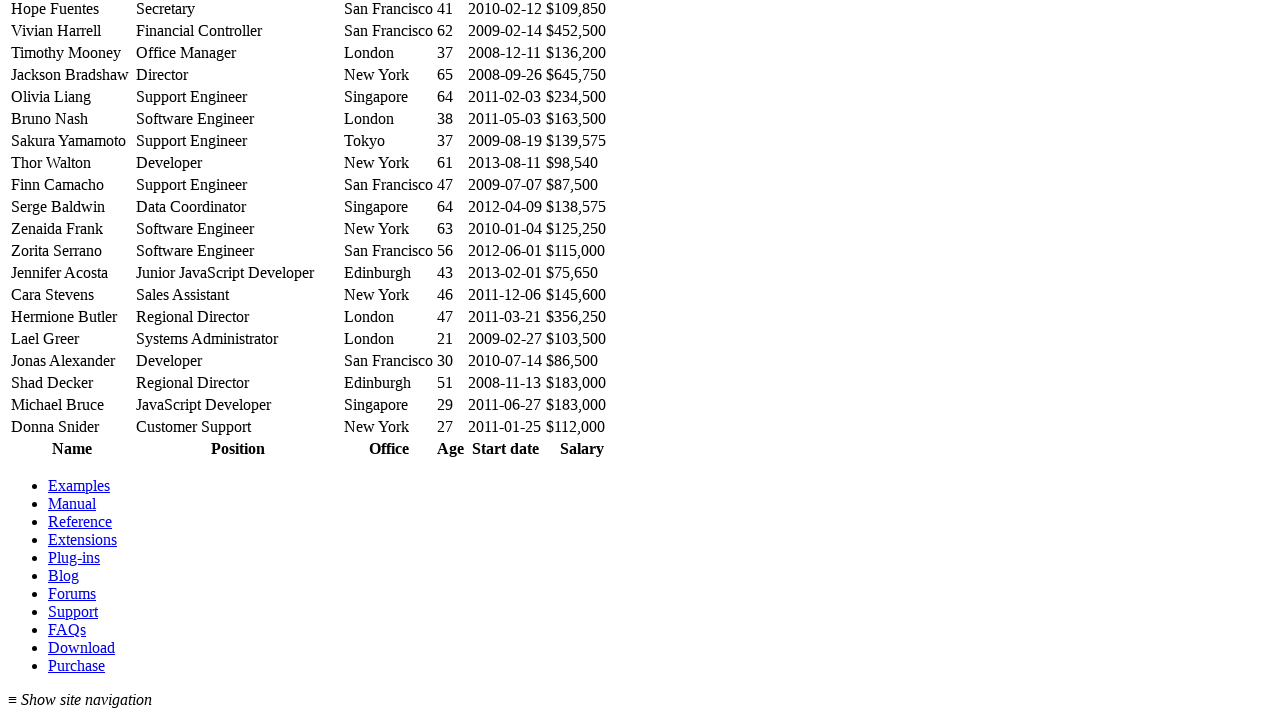

Clicked on row 56 first cell again to collapse it at (72, 405) on //table[@id='example']/tbody/tr[56]/td[1]
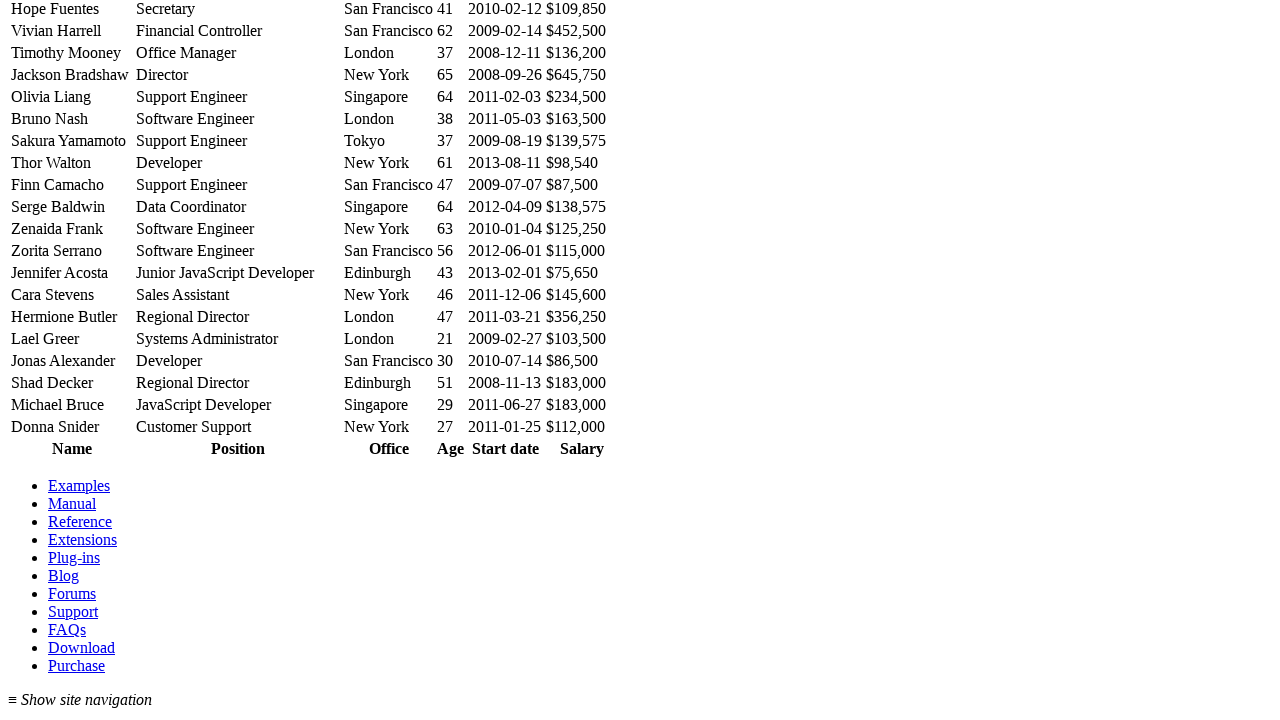

Waited 300ms before processing next row
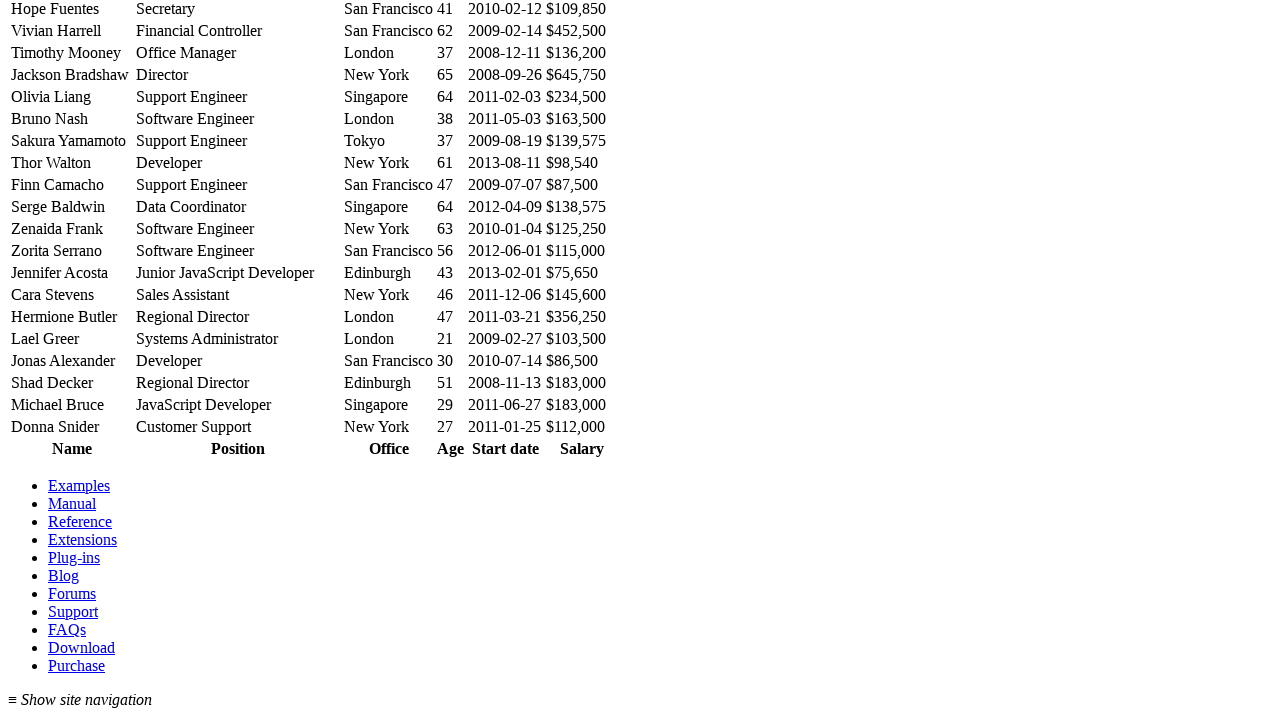

Clicked on row 57 first cell to expand it at (72, 427) on //table[@id='example']/tbody/tr[57]/td[1]
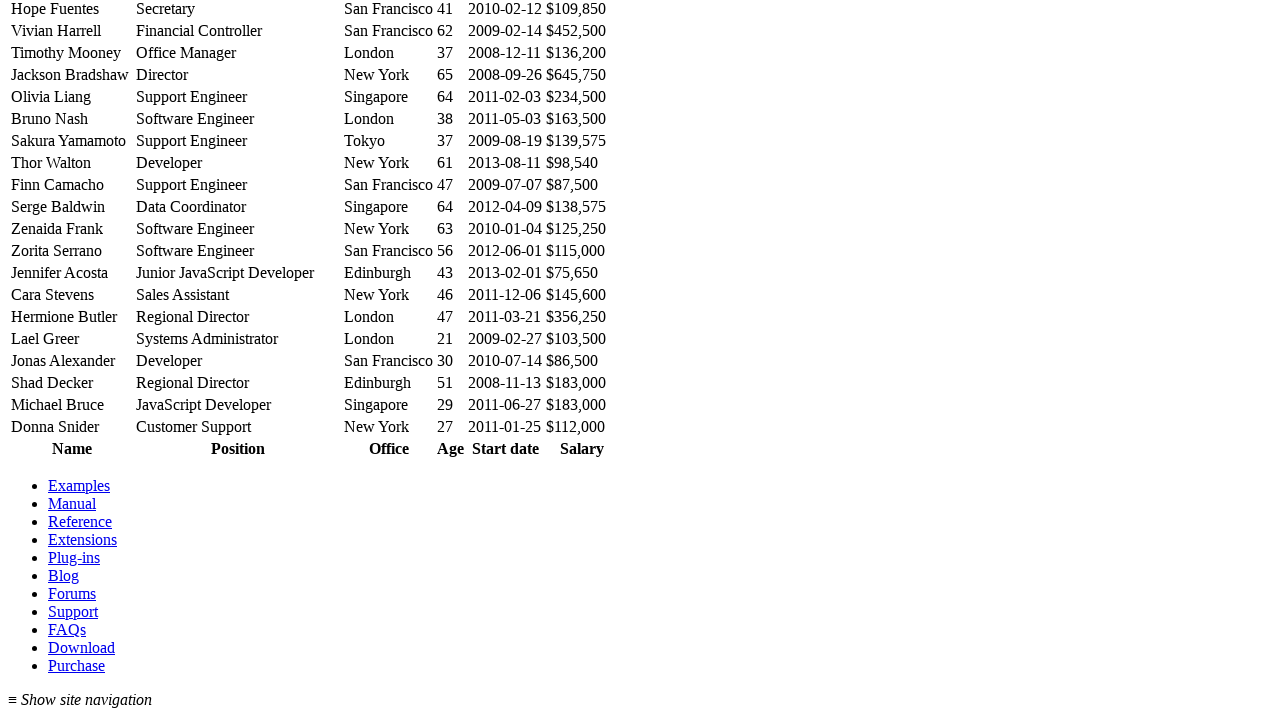

Waited 500ms for row 57 expansion animation
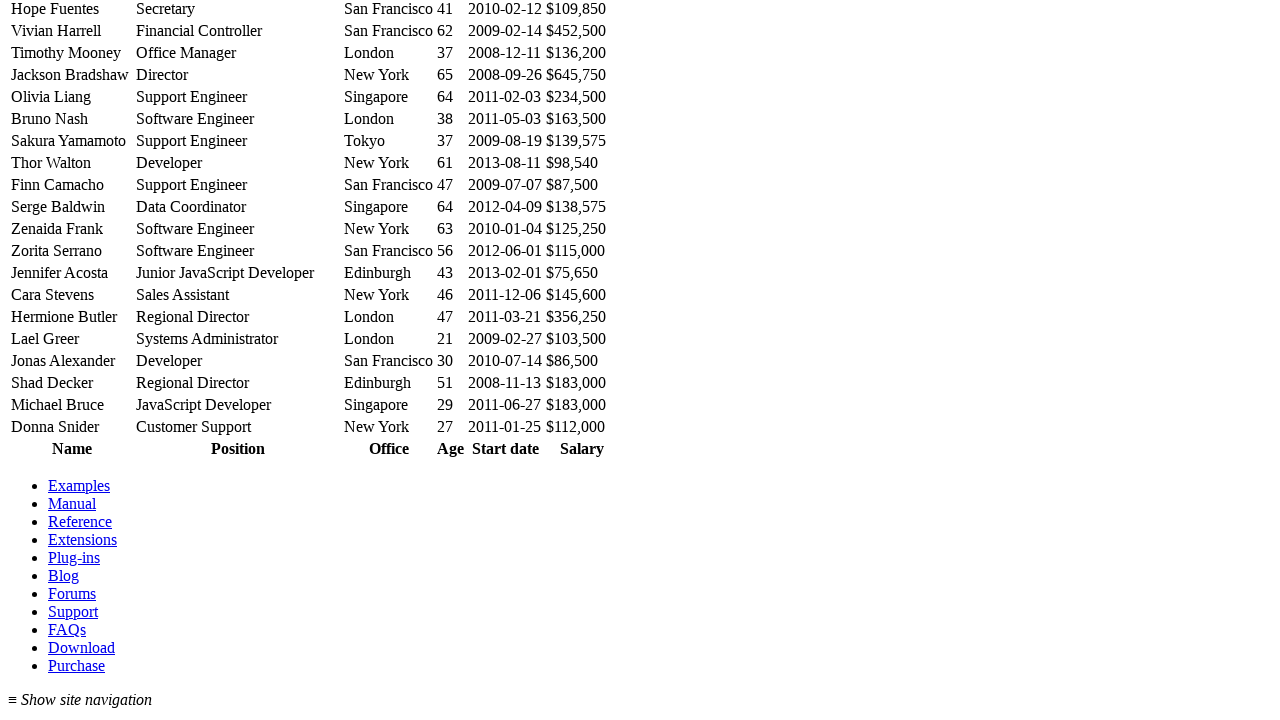

Clicked on row 57 first cell again to collapse it at (72, 427) on //table[@id='example']/tbody/tr[57]/td[1]
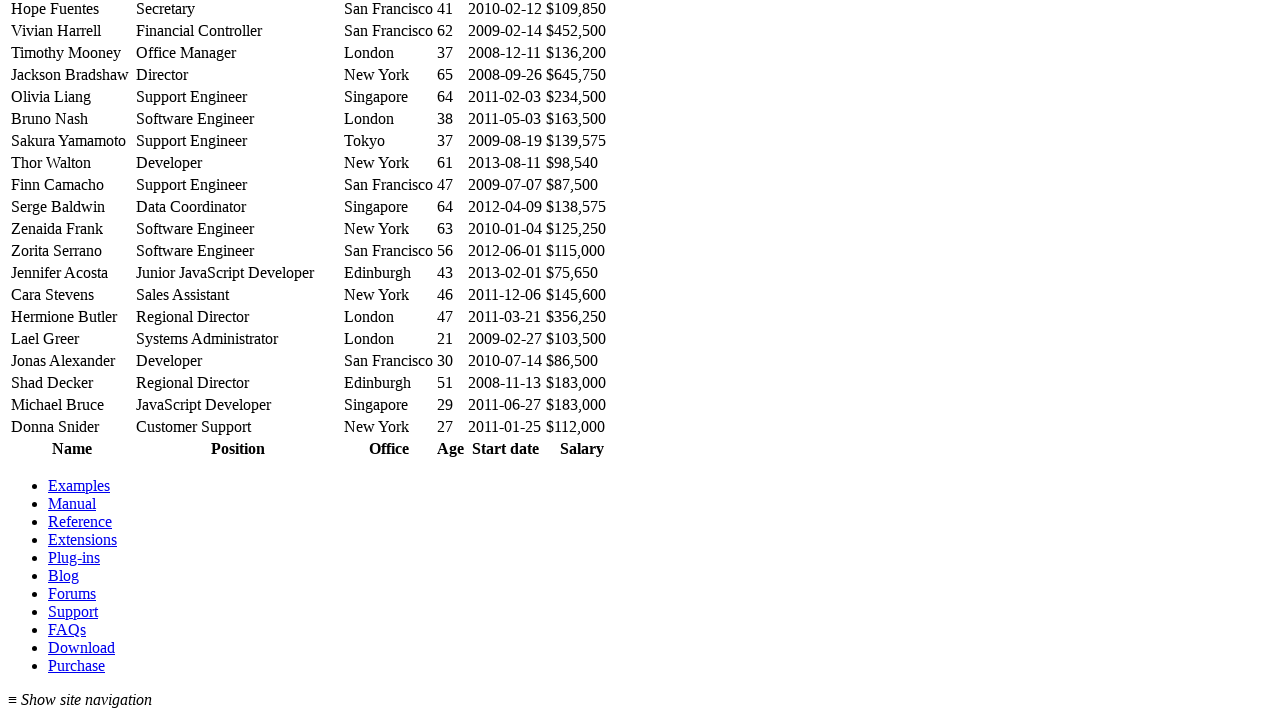

Waited 300ms before processing next row
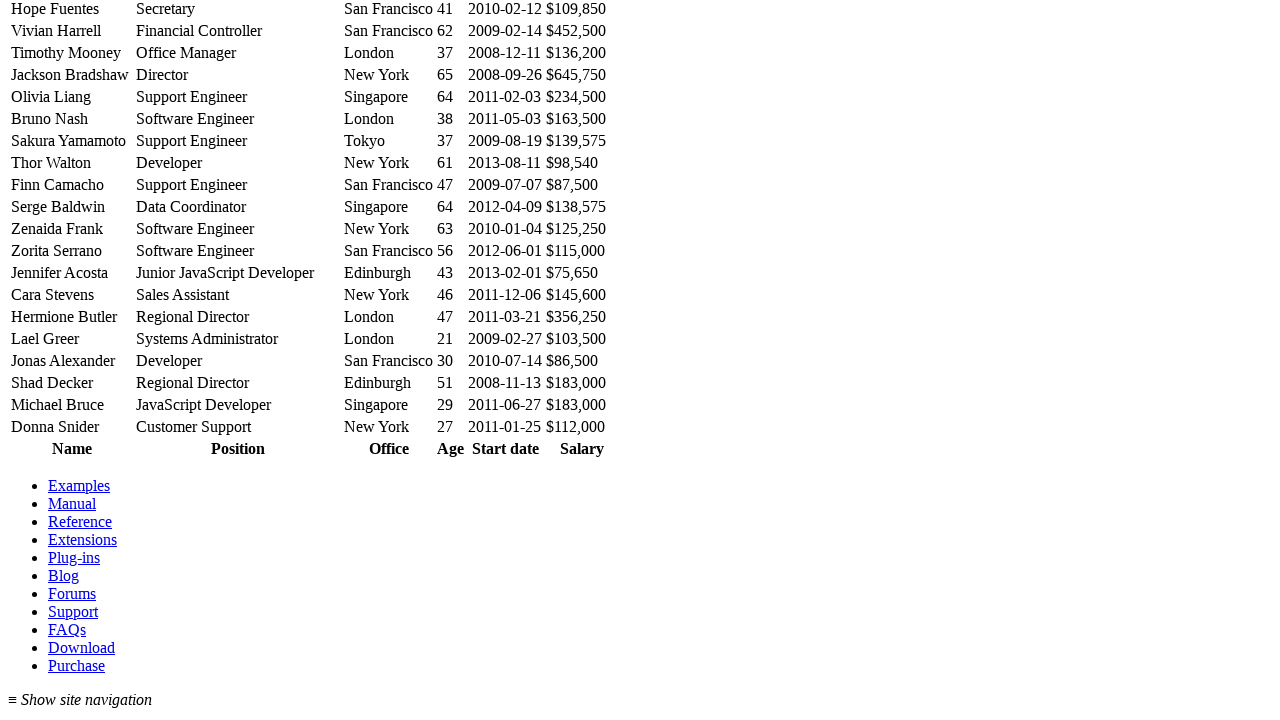

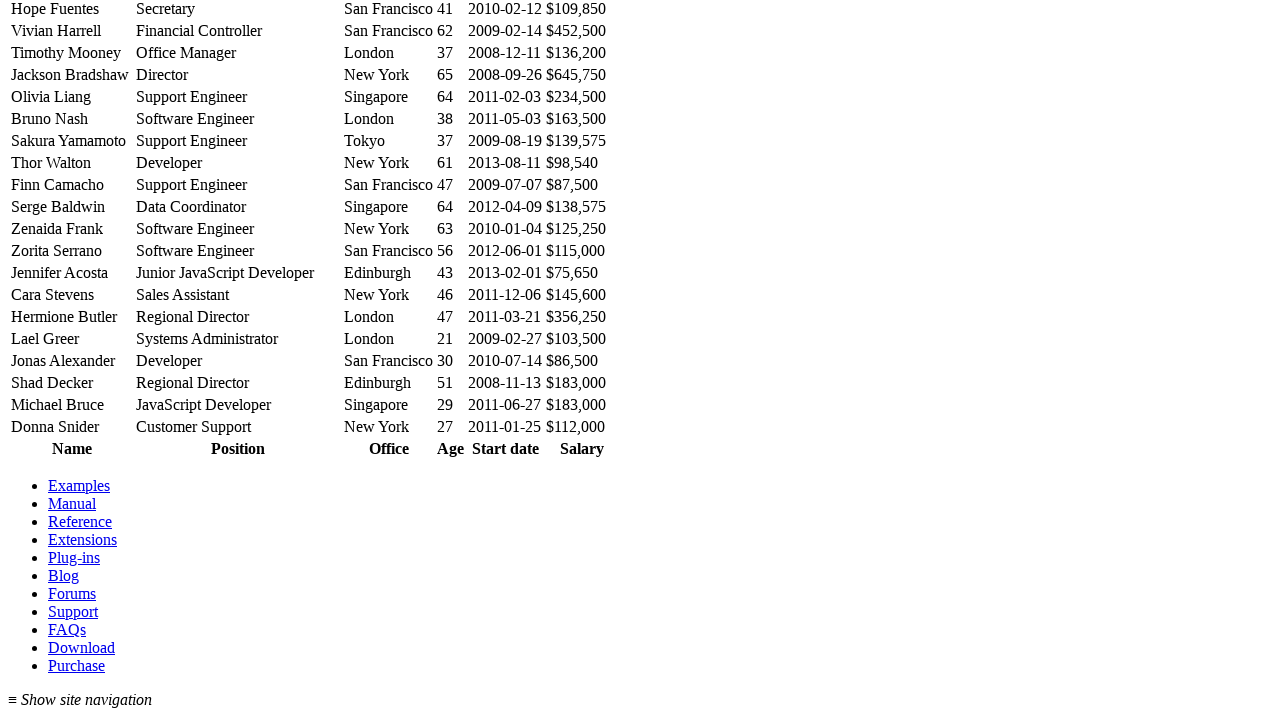